Automates solving math equations on ThatQuiz by reading equation text, evaluating it, and entering the answer

Starting URL: https://www.thatquiz.org/tq-1/?-j1gh8f-l34-mpnv600-n35-p0

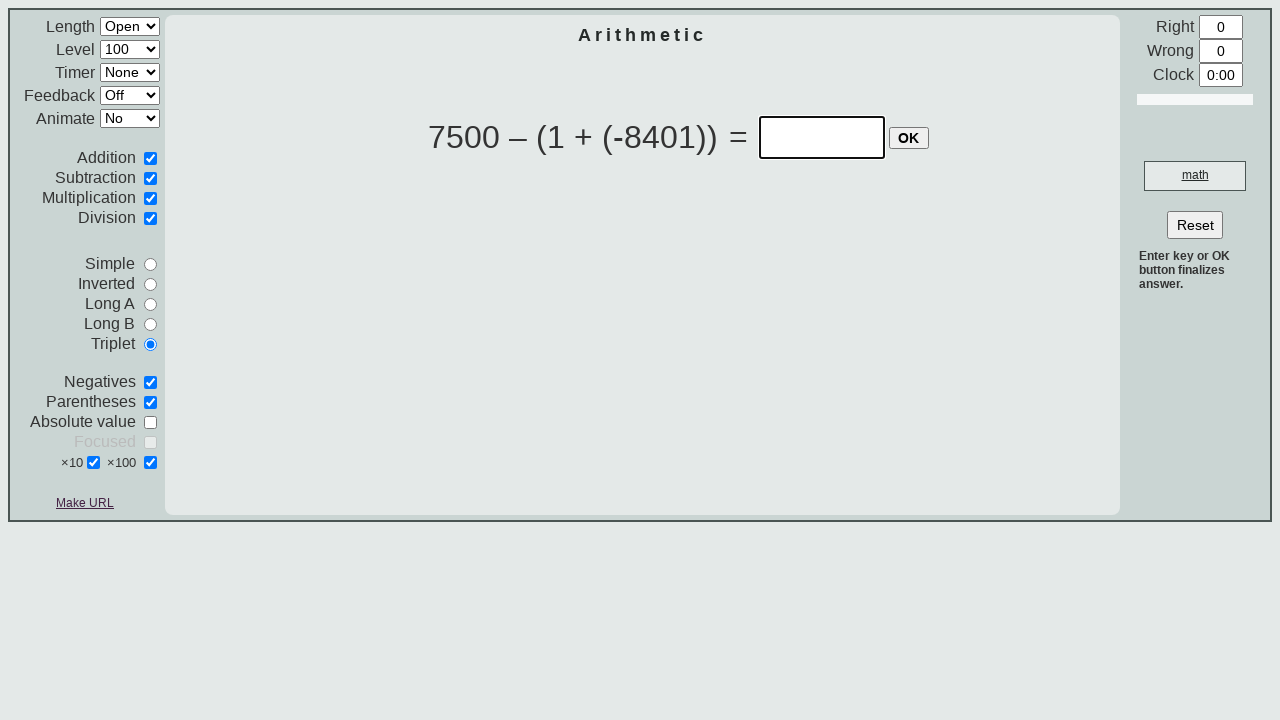

Equation table loaded
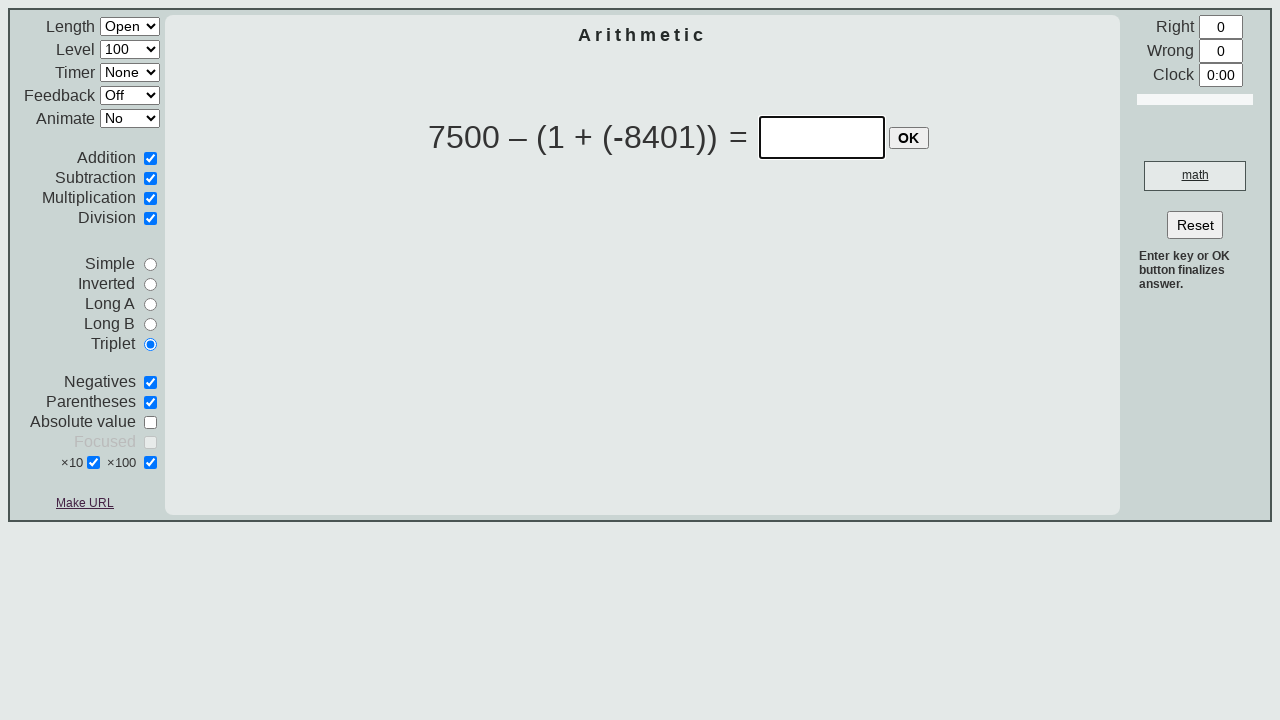

Retrieved equation text: 7500 – (1 + (-8401))
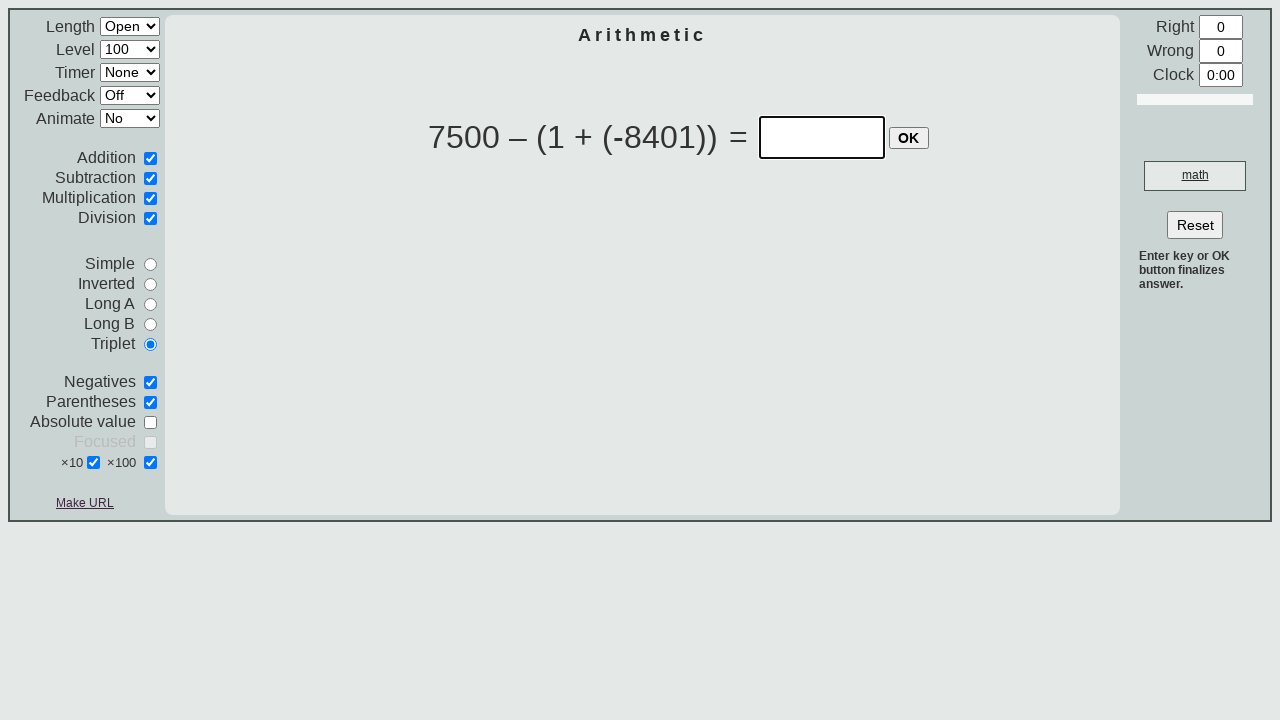

Converted equation to Python format: 7500 - (1 + (-8401))
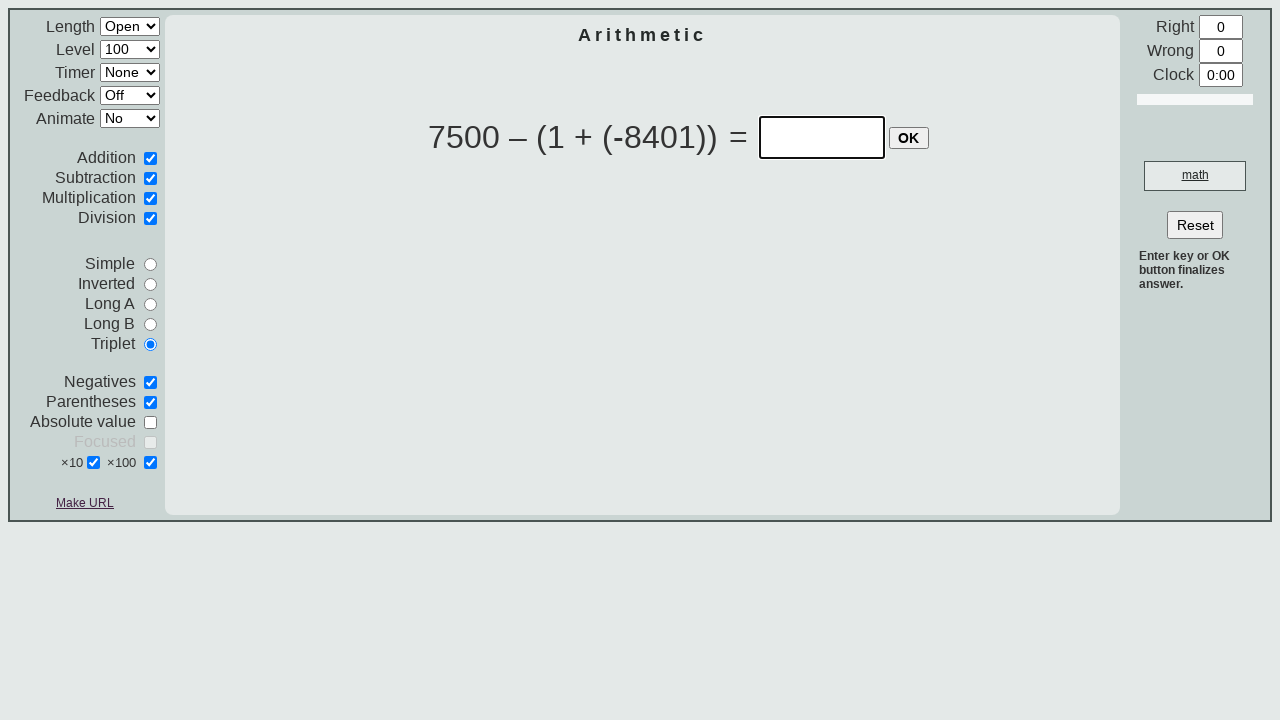

Calculated answer: 15900
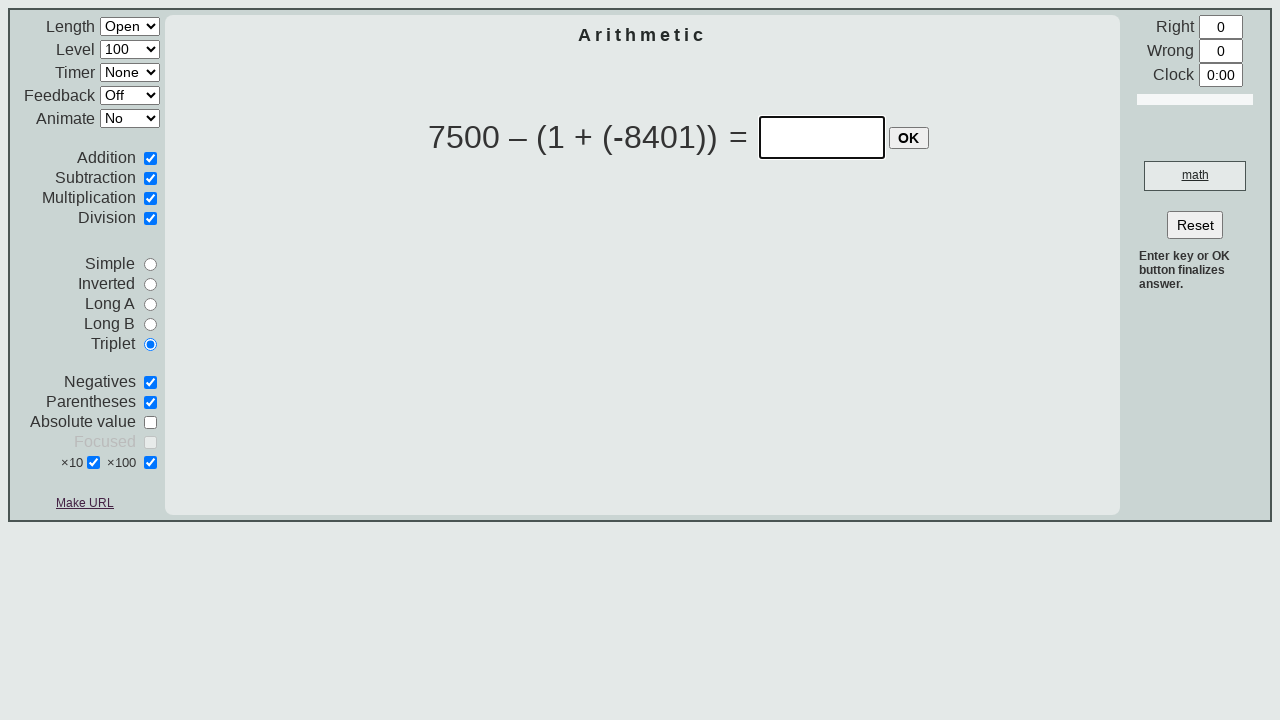

Entered answer '15900' into input field on input[type='text']:visible >> nth=0
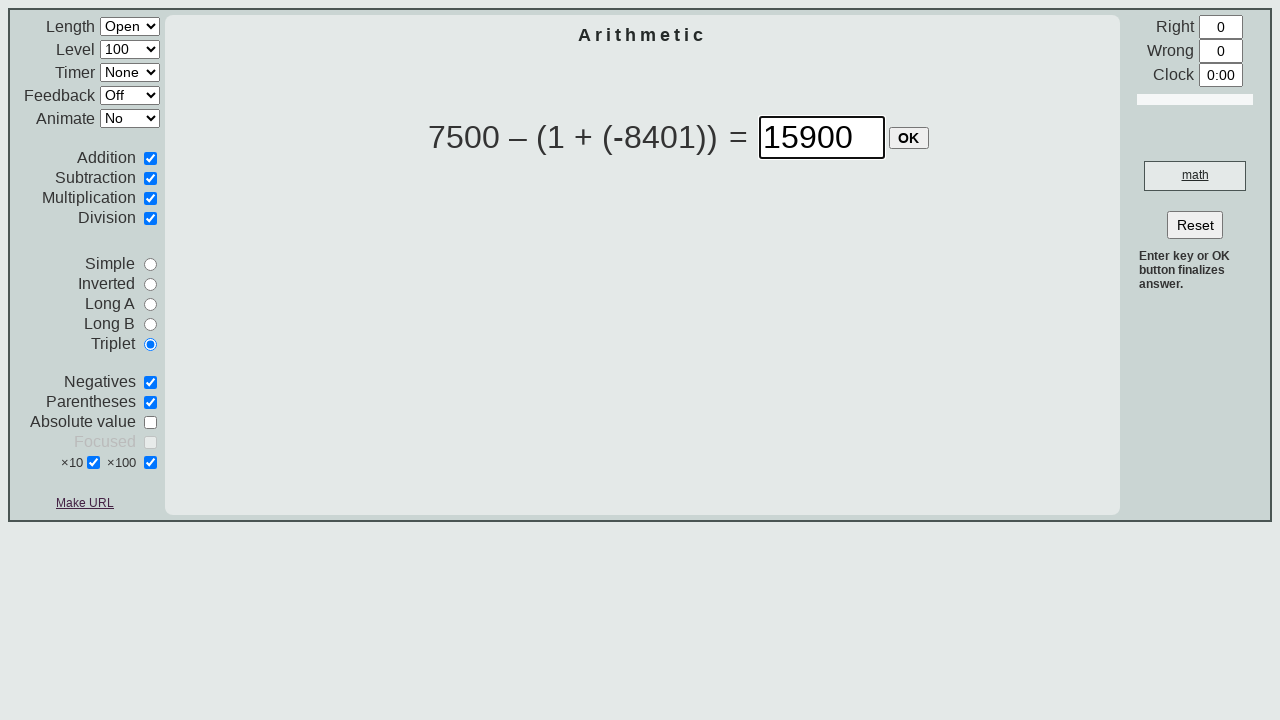

Pressed Enter to submit answer on input[type='text']:visible >> nth=0
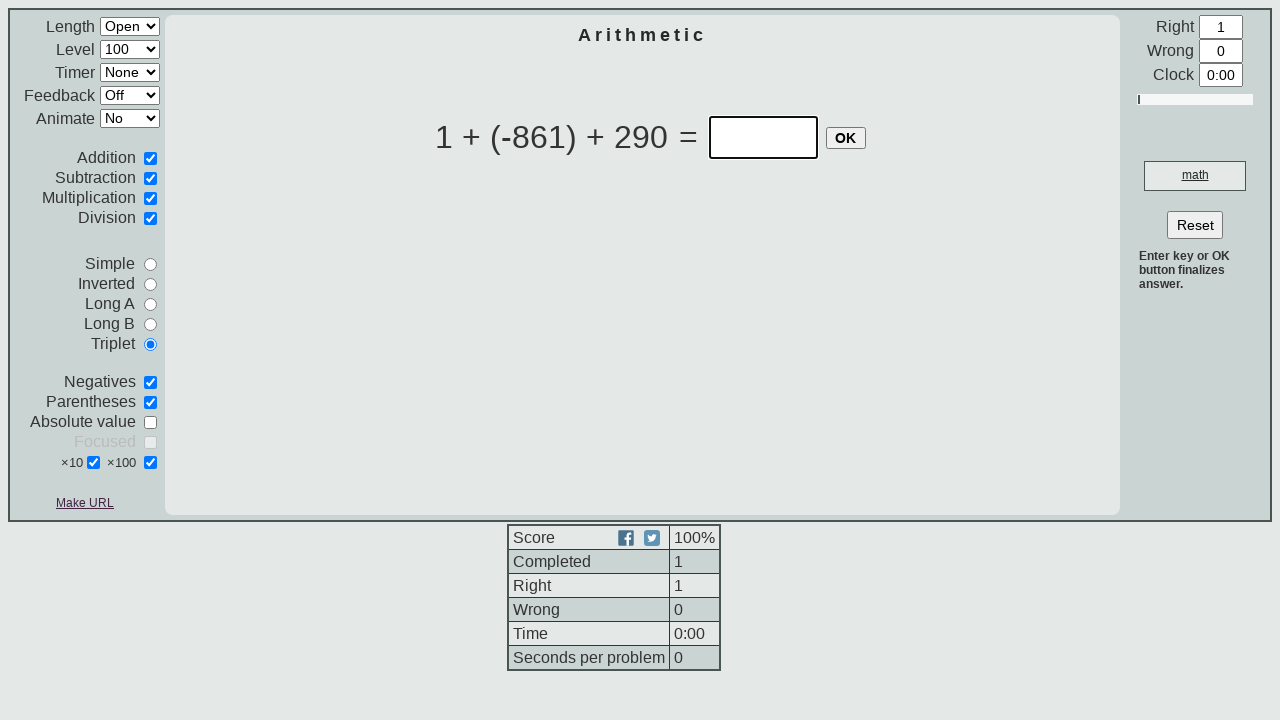

Waited for next question to load
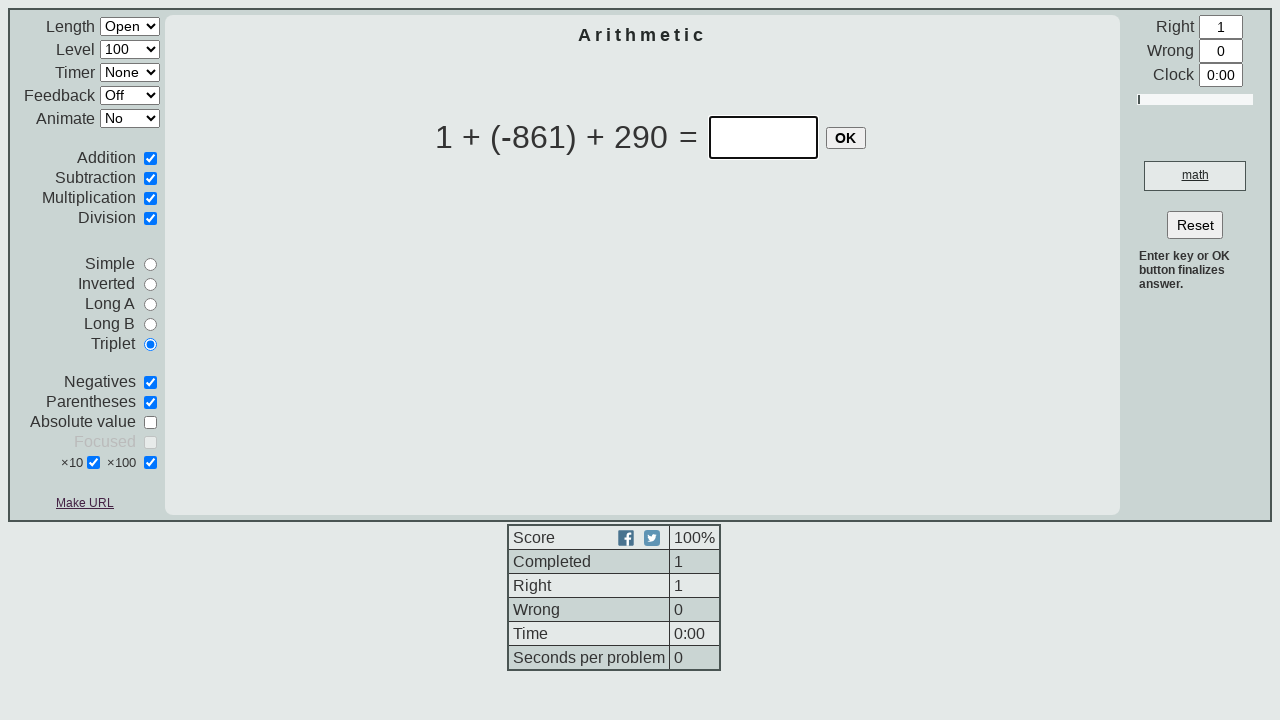

Equation table loaded
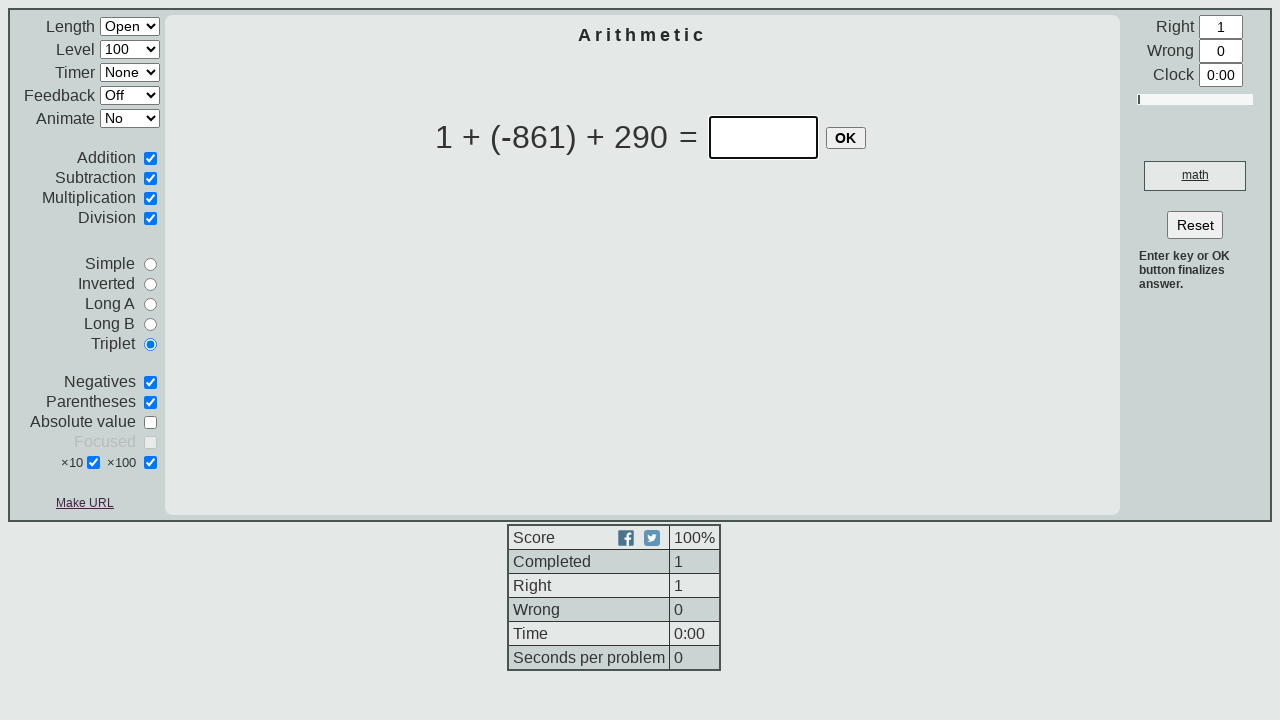

Retrieved equation text: 1 + (-861) + 290
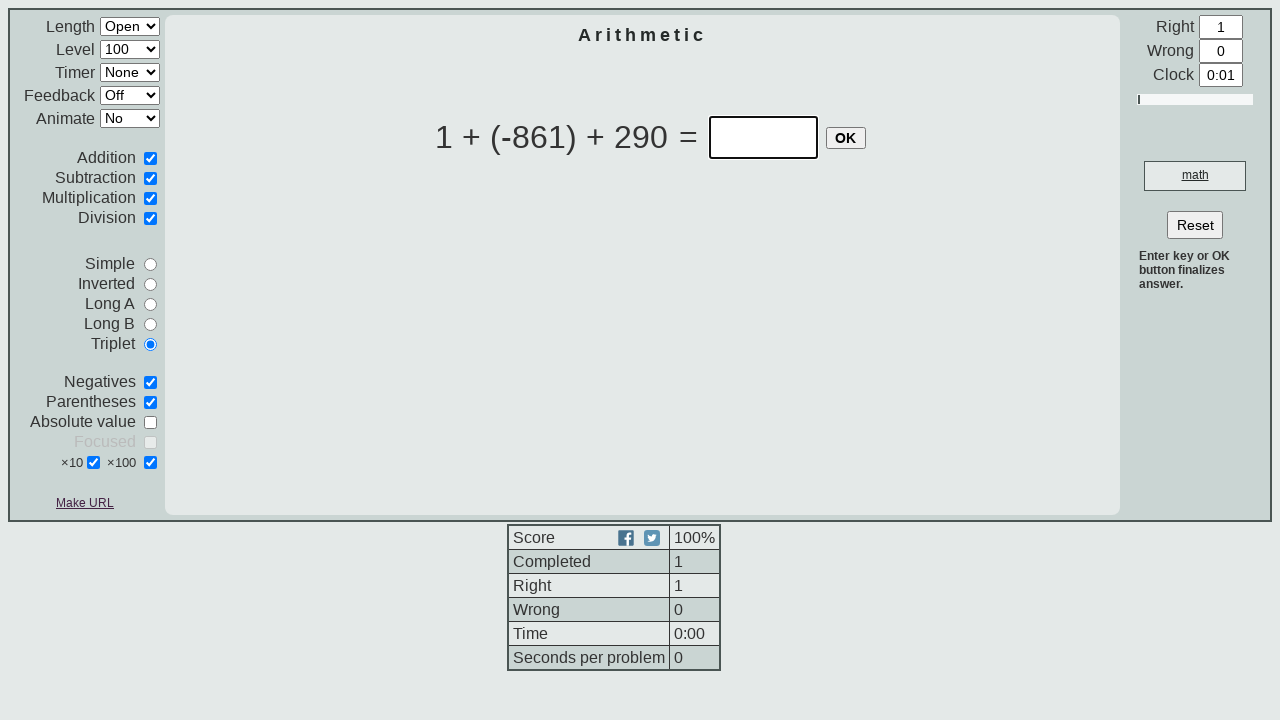

Converted equation to Python format: 1 + (-861) + 290
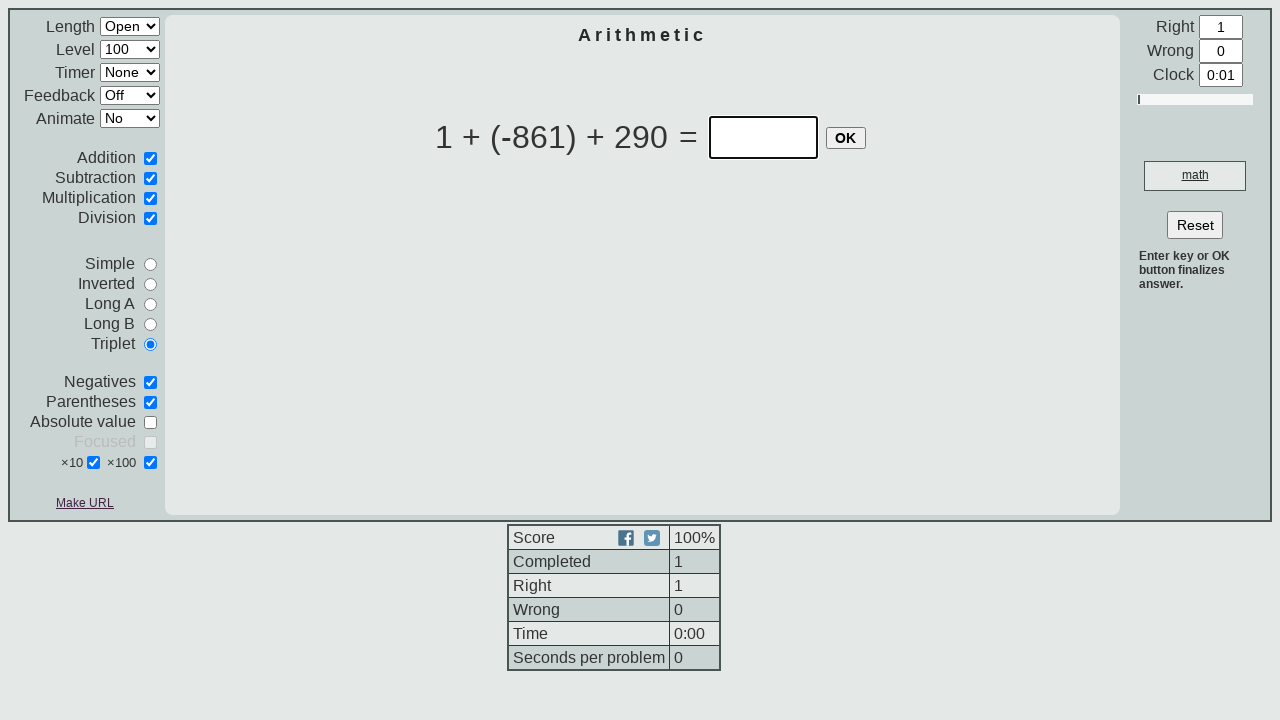

Calculated answer: -570
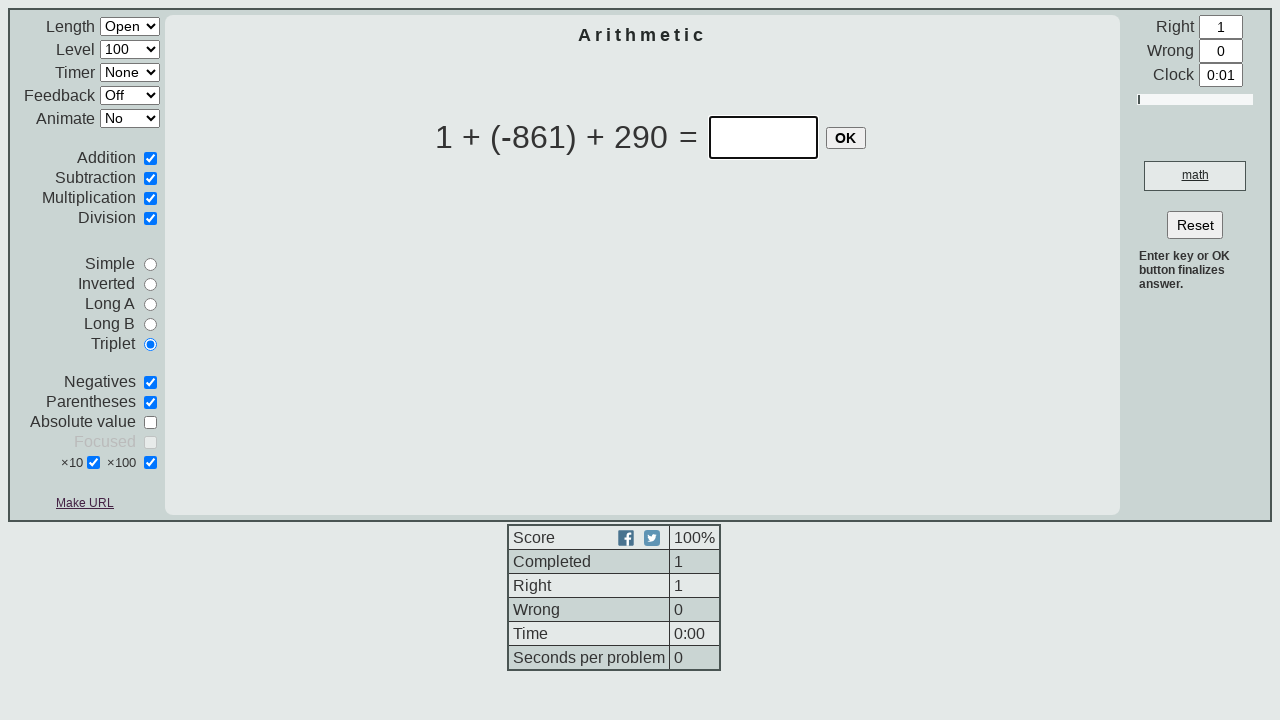

Entered answer '-570' into input field on input[type='text']:visible >> nth=0
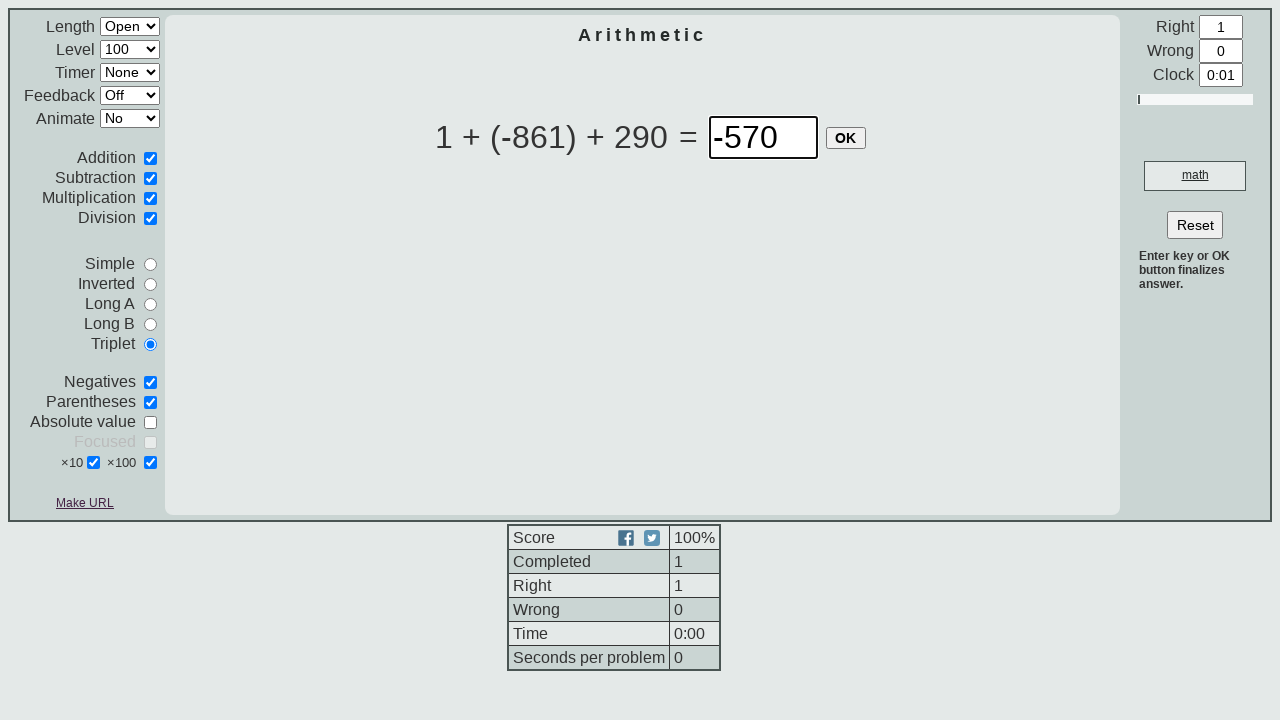

Pressed Enter to submit answer on input[type='text']:visible >> nth=0
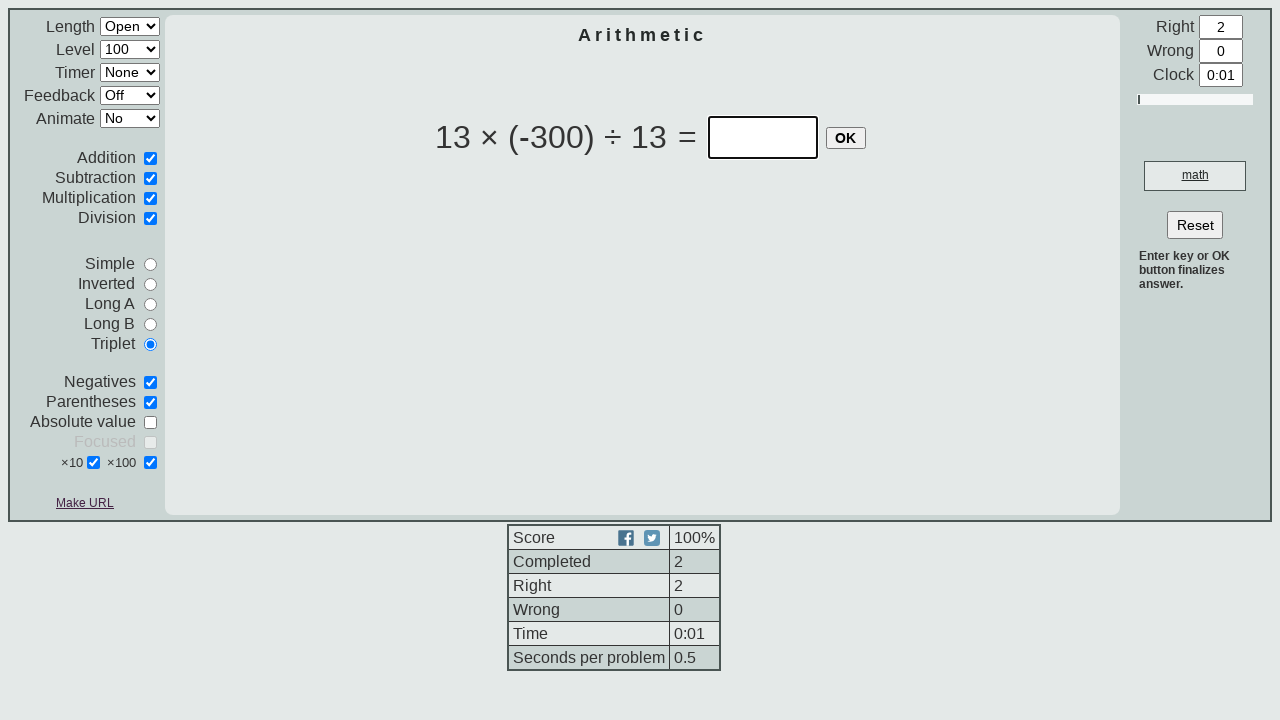

Waited for next question to load
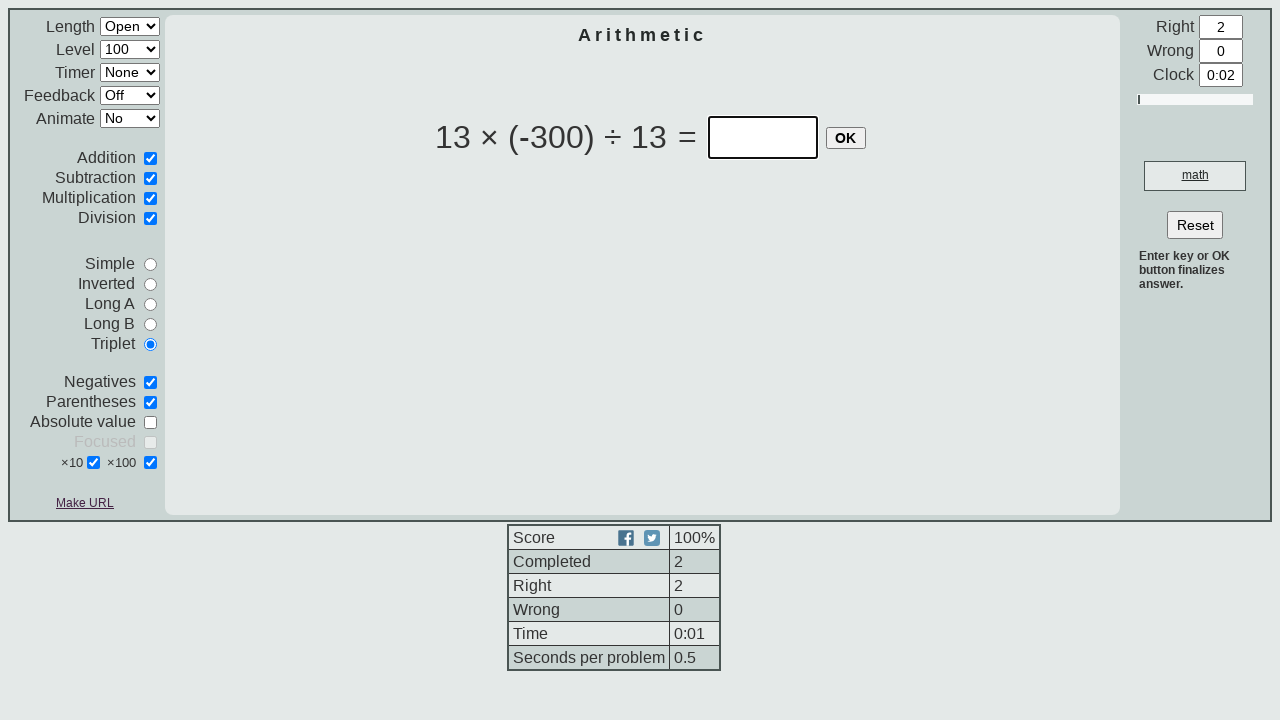

Equation table loaded
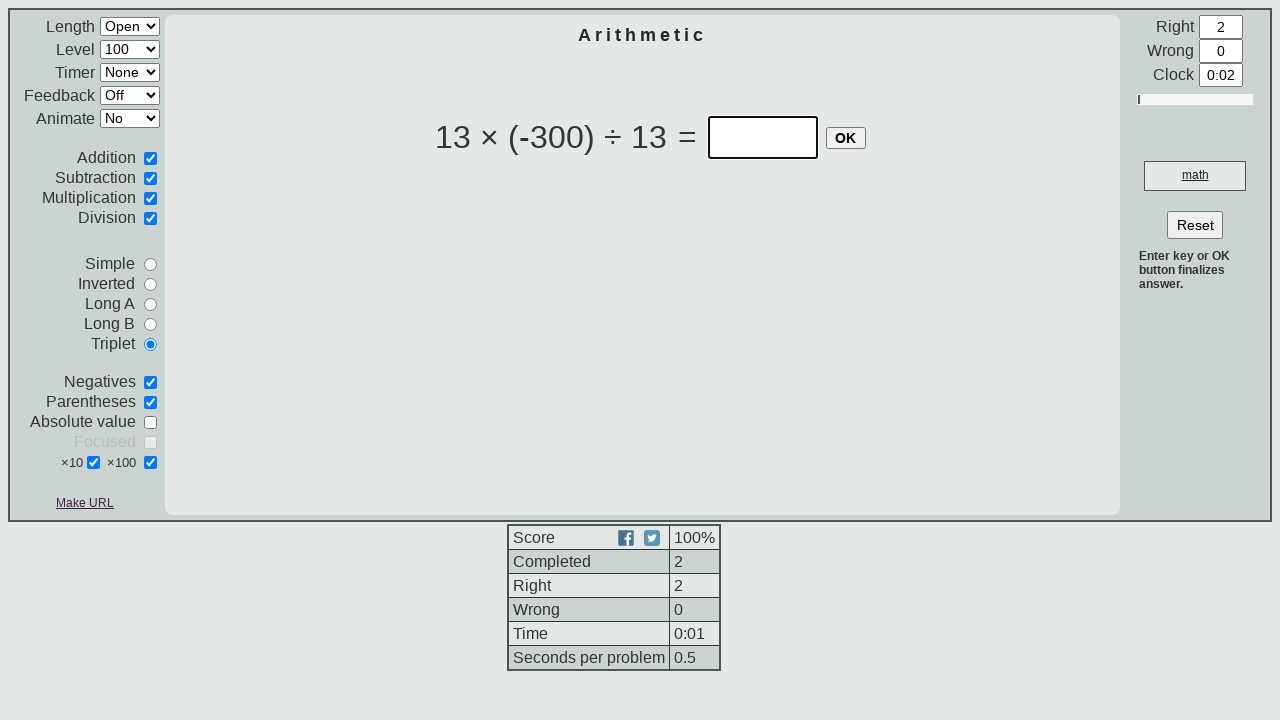

Retrieved equation text: 13 × (-300) ÷ 13
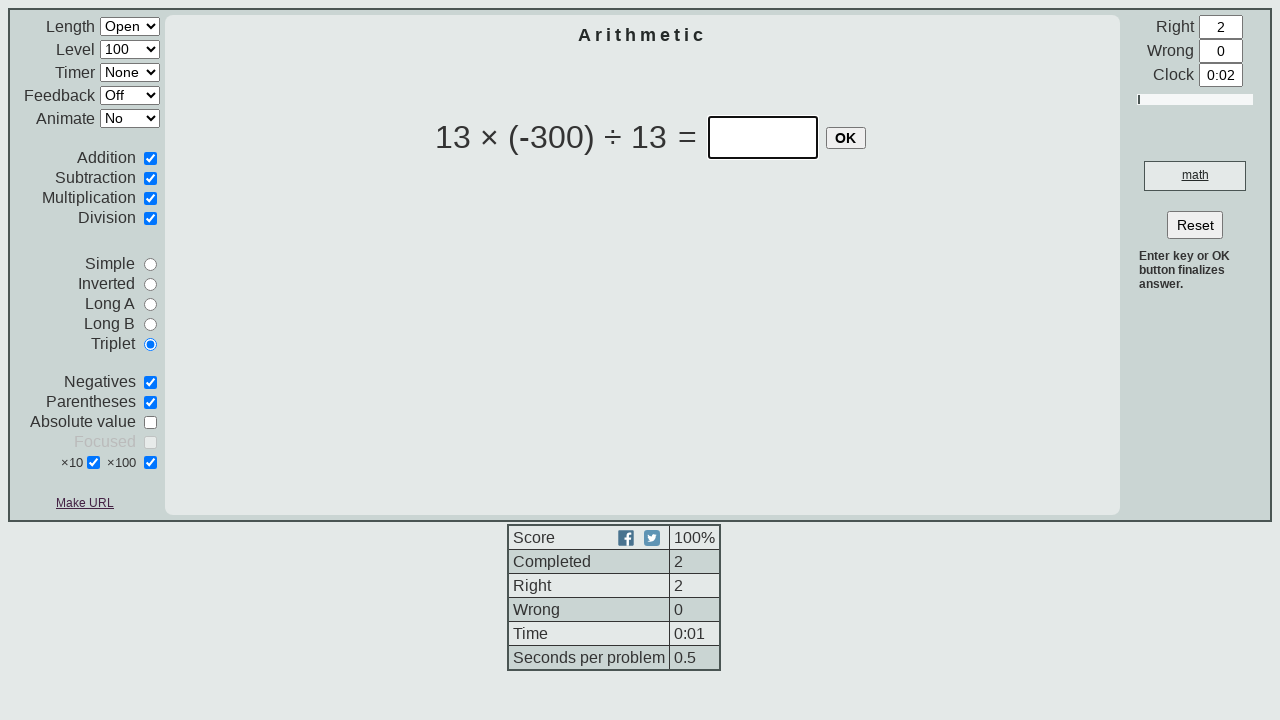

Converted equation to Python format: 13 * (-300) / 13
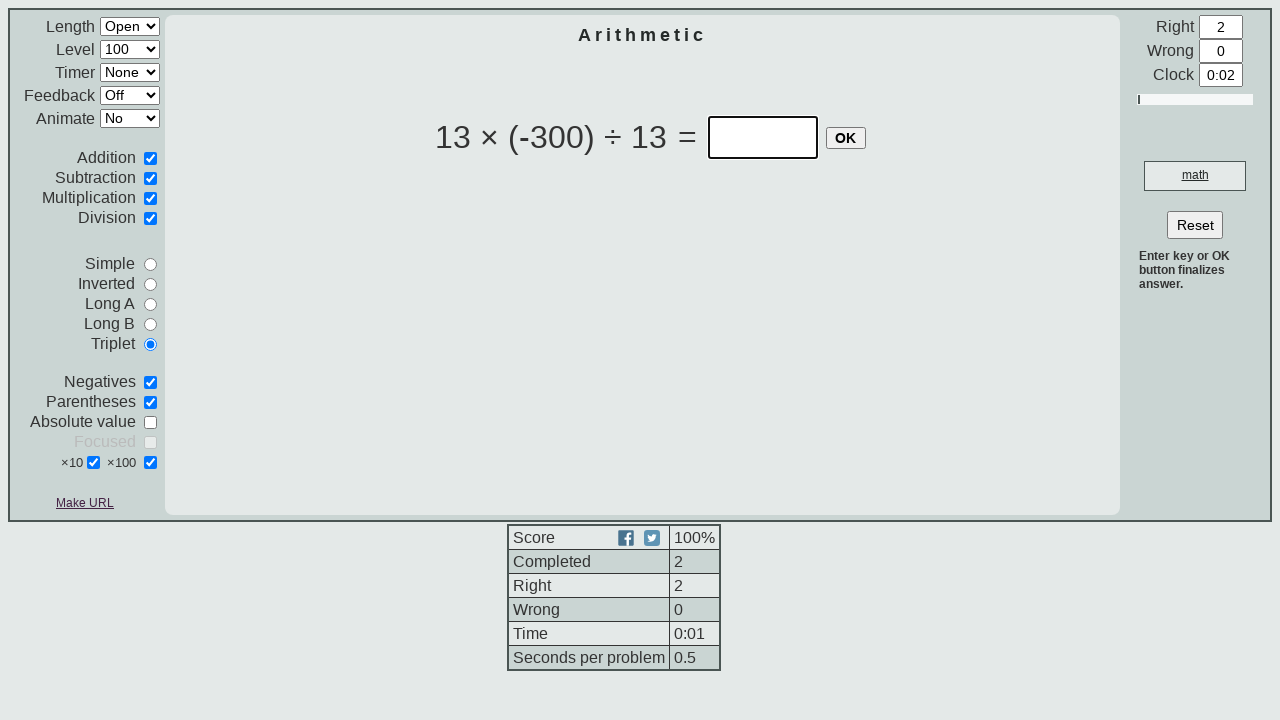

Calculated answer: -300
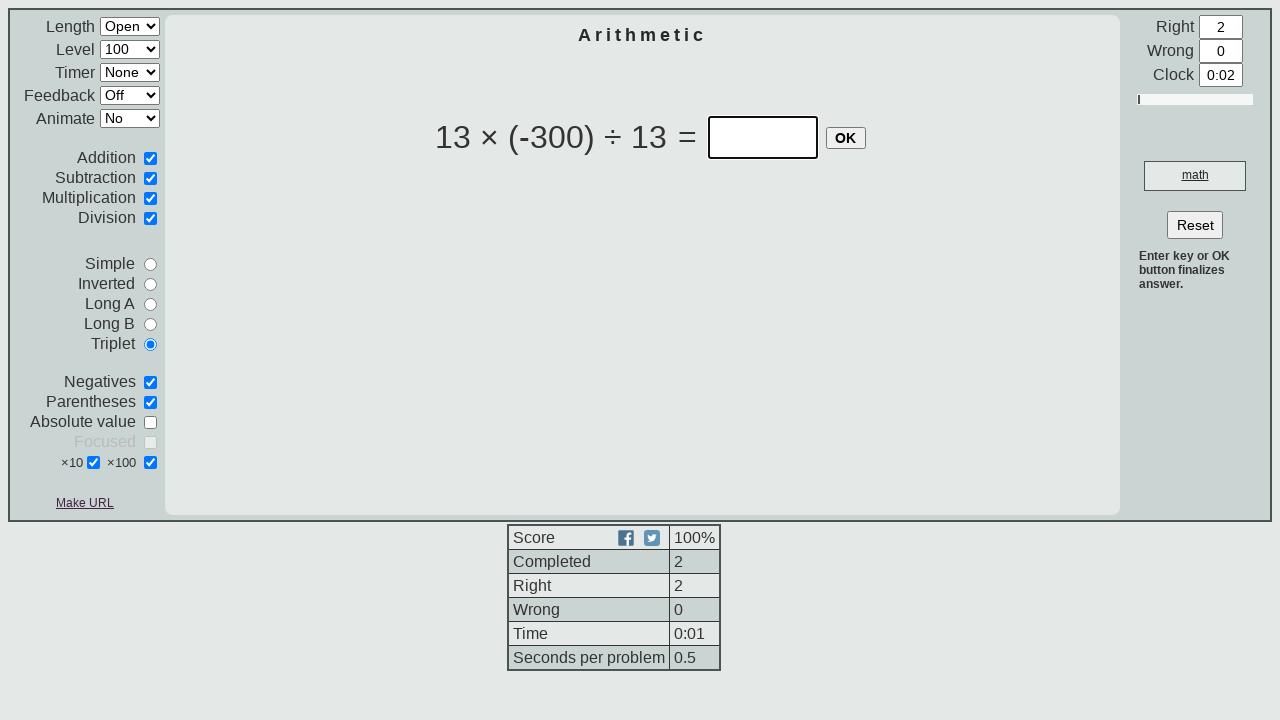

Entered answer '-300' into input field on input[type='text']:visible >> nth=0
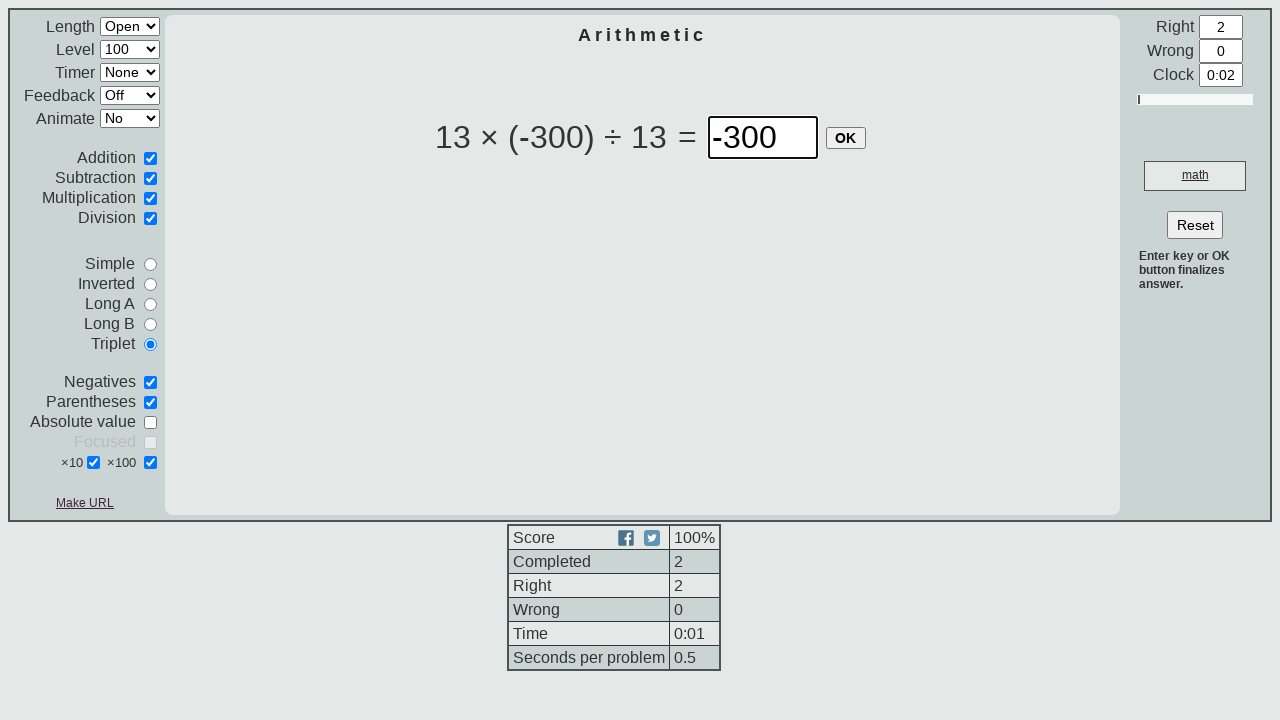

Pressed Enter to submit answer on input[type='text']:visible >> nth=0
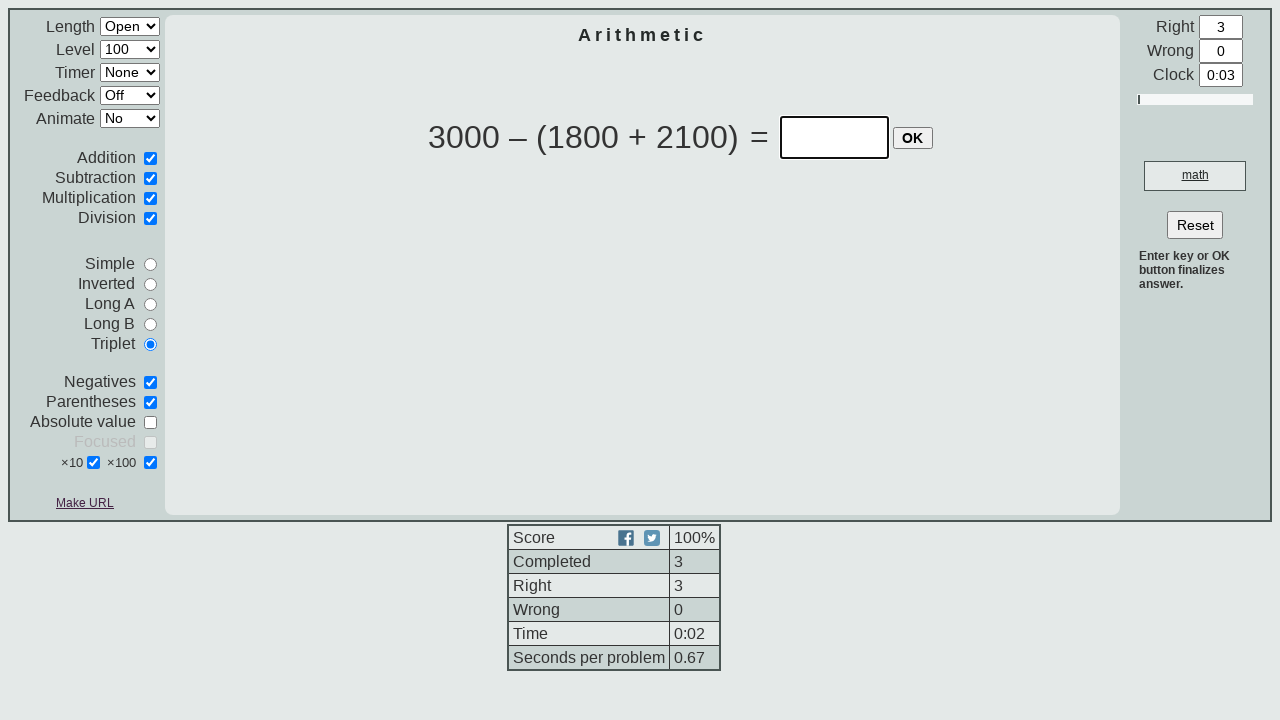

Waited for next question to load
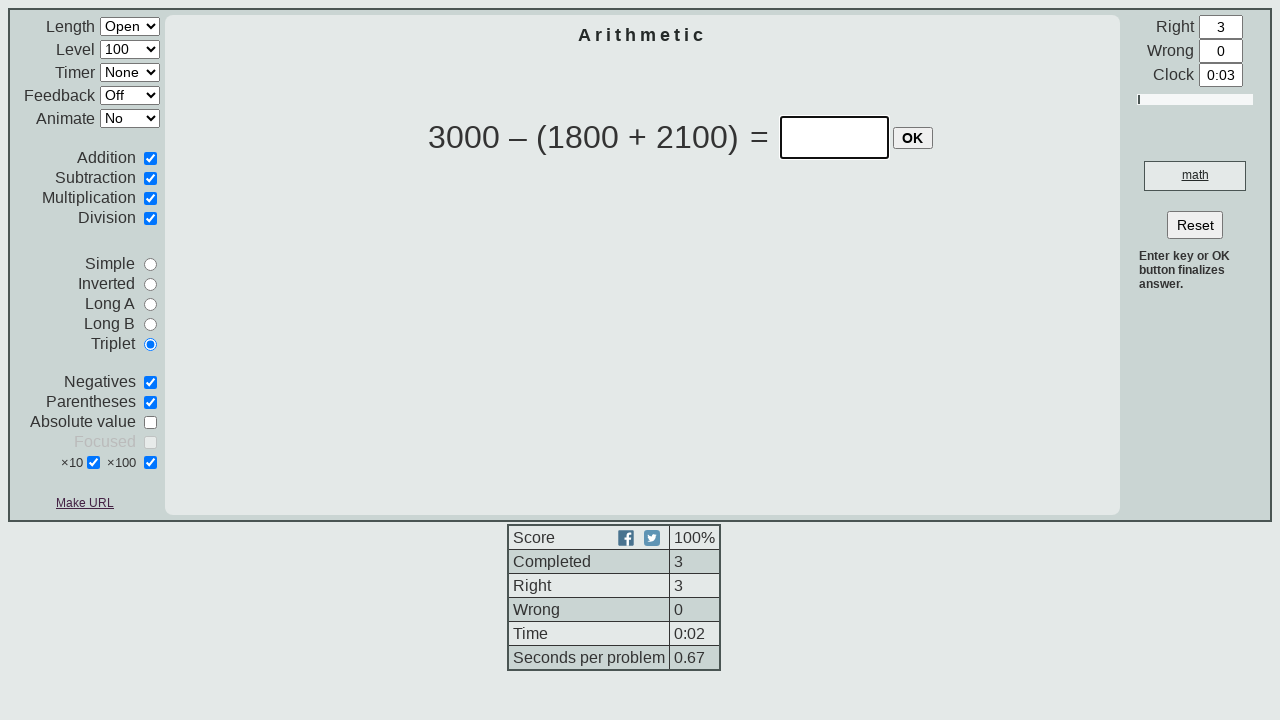

Equation table loaded
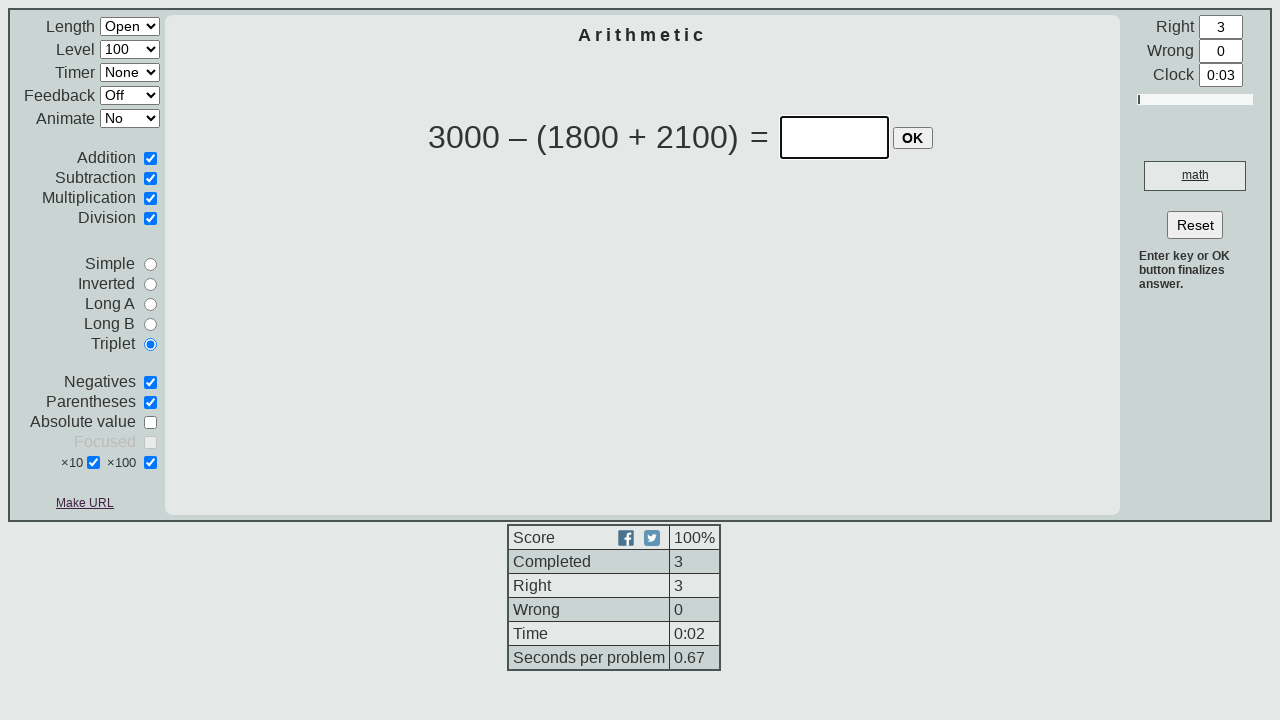

Retrieved equation text: 3000 – (1800 + 2100)
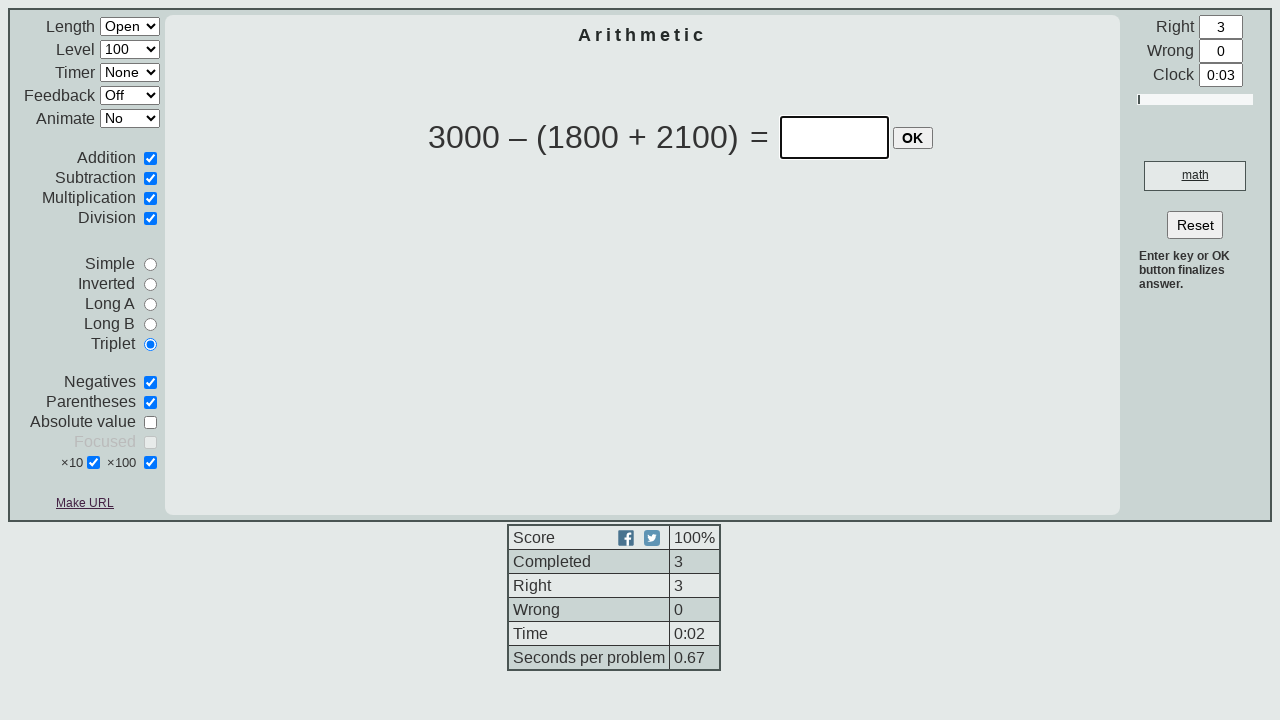

Converted equation to Python format: 3000 - (1800 + 2100)
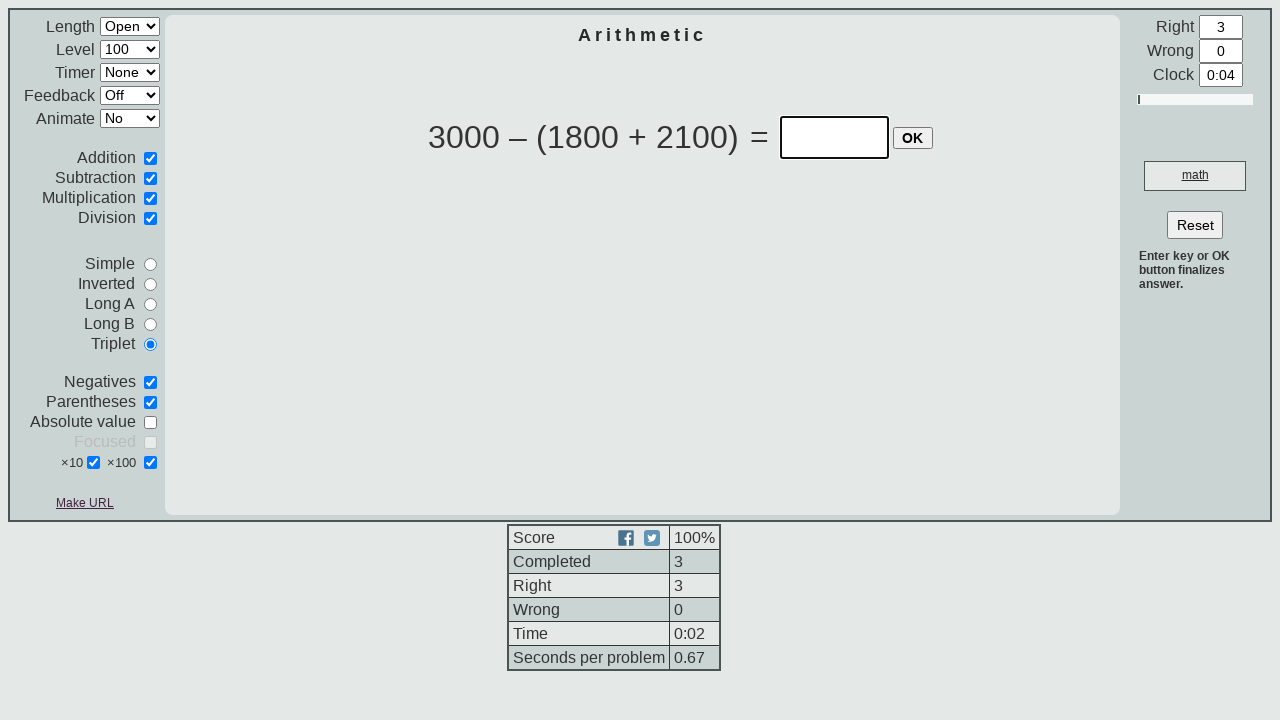

Calculated answer: -900
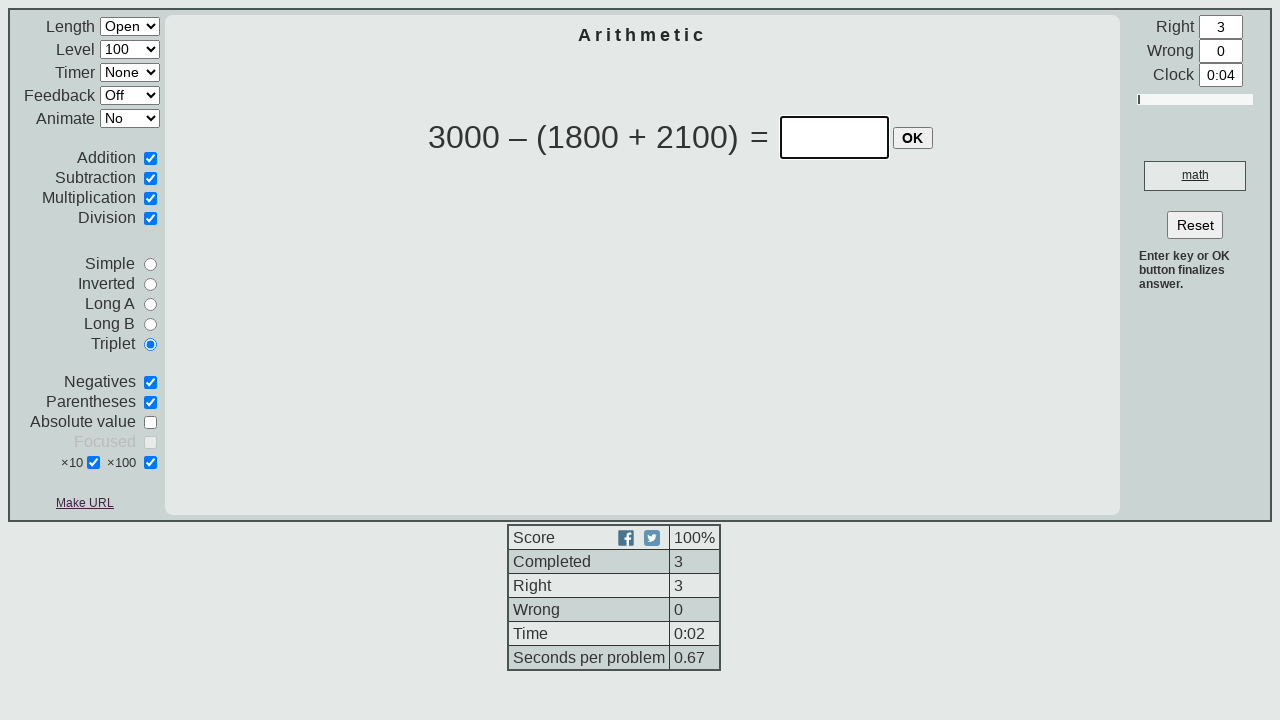

Entered answer '-900' into input field on input[type='text']:visible >> nth=0
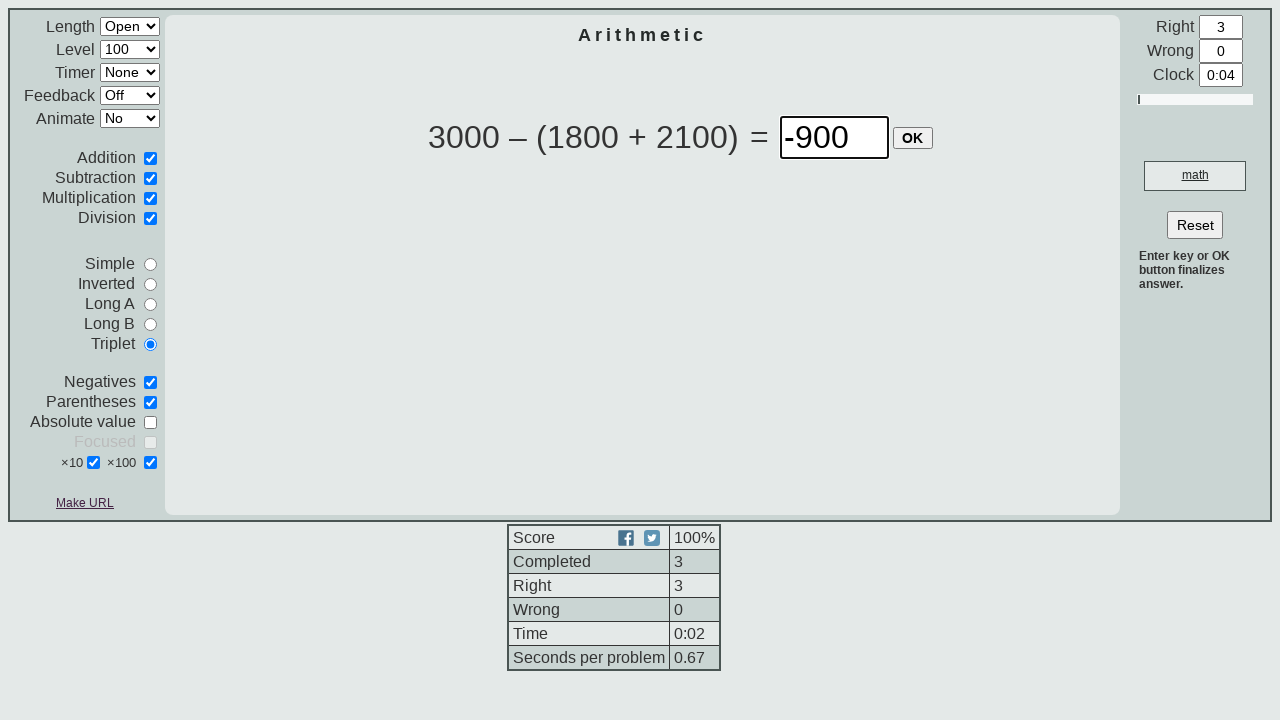

Pressed Enter to submit answer on input[type='text']:visible >> nth=0
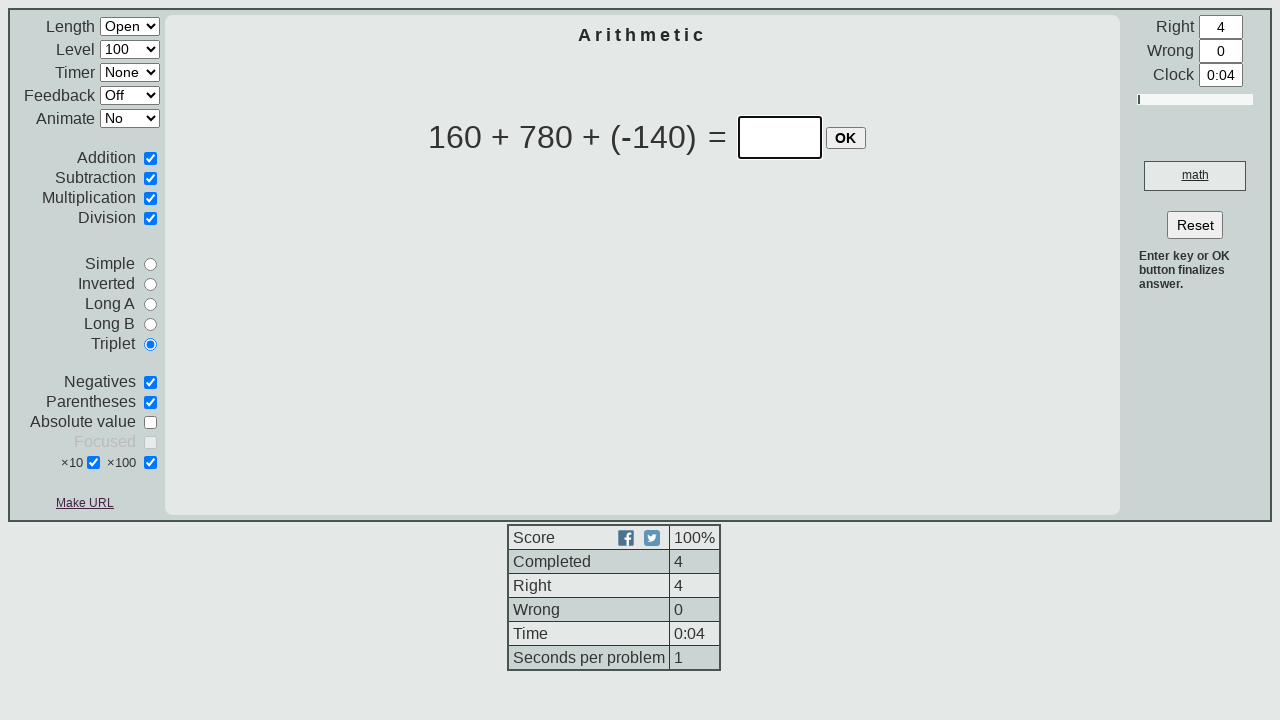

Waited for next question to load
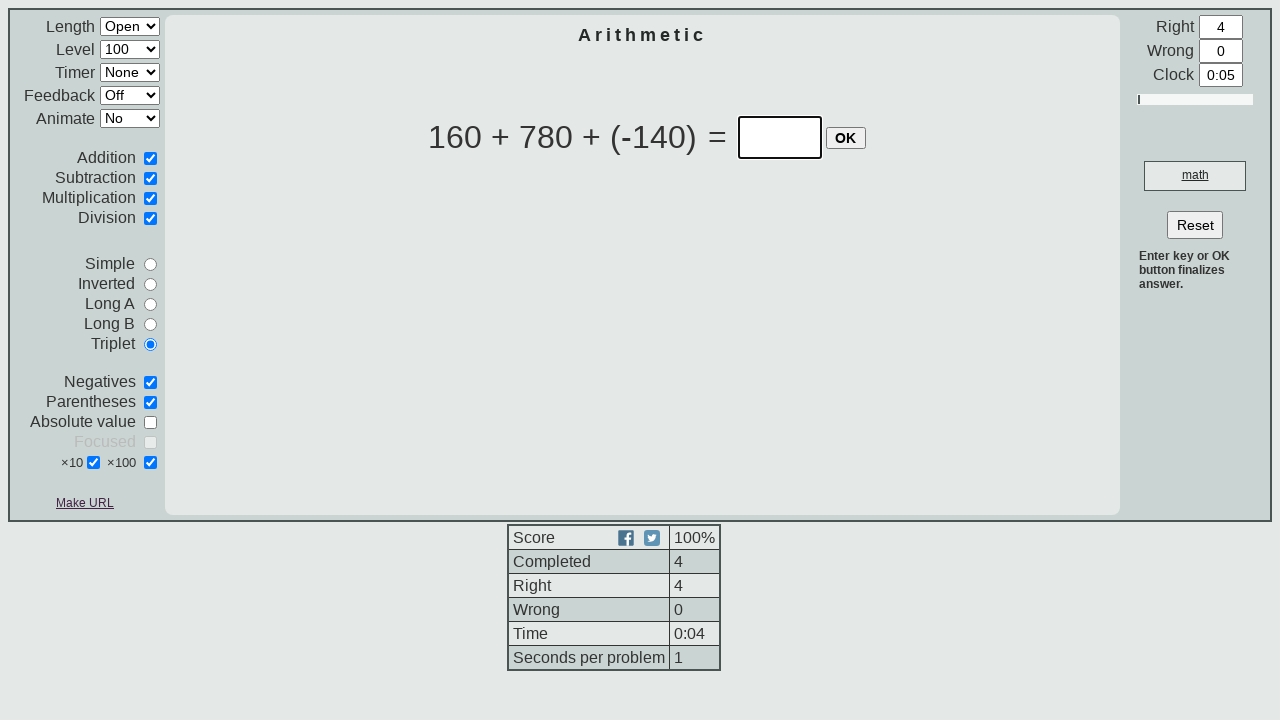

Equation table loaded
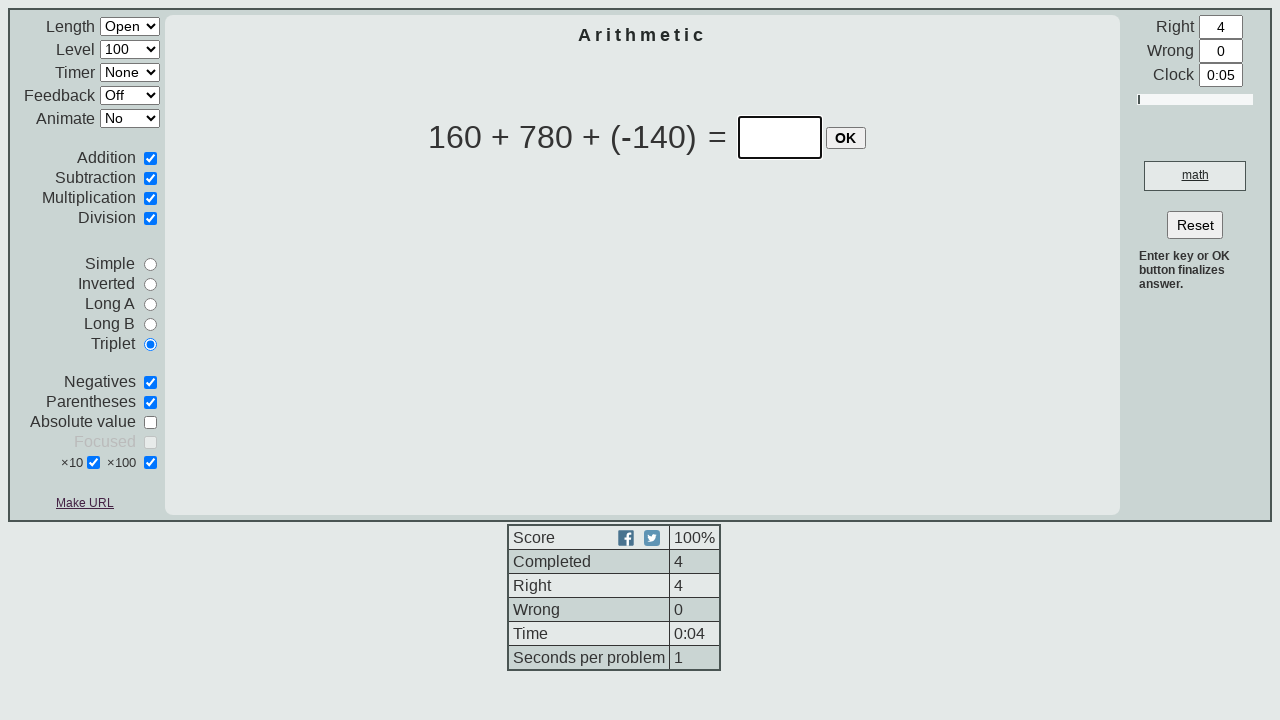

Retrieved equation text: 160 + 780 + (-140)
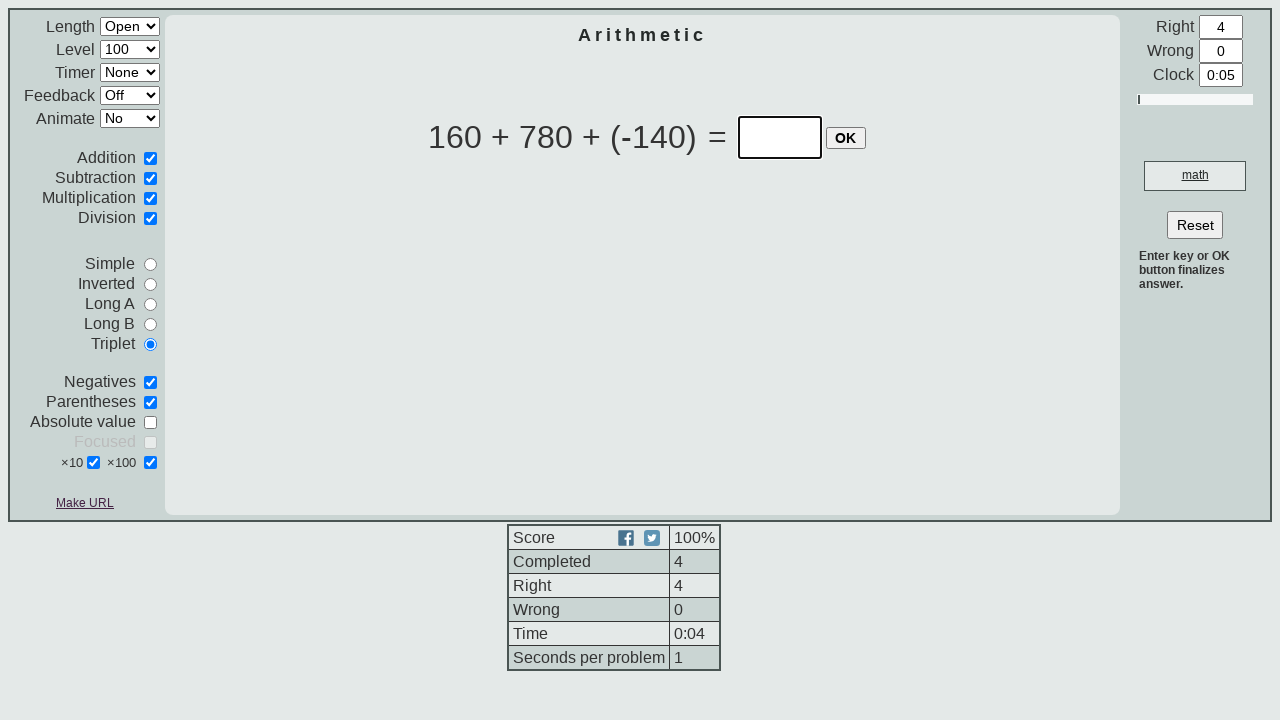

Converted equation to Python format: 160 + 780 + (-140)
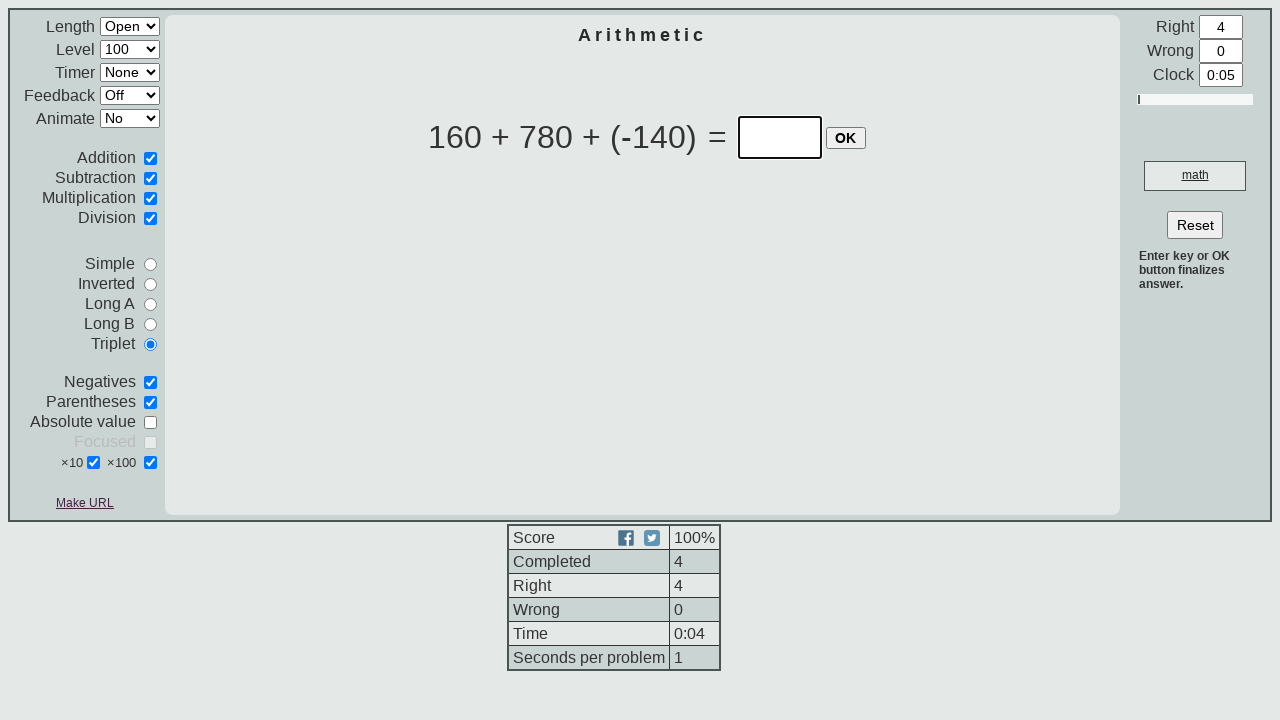

Calculated answer: 800
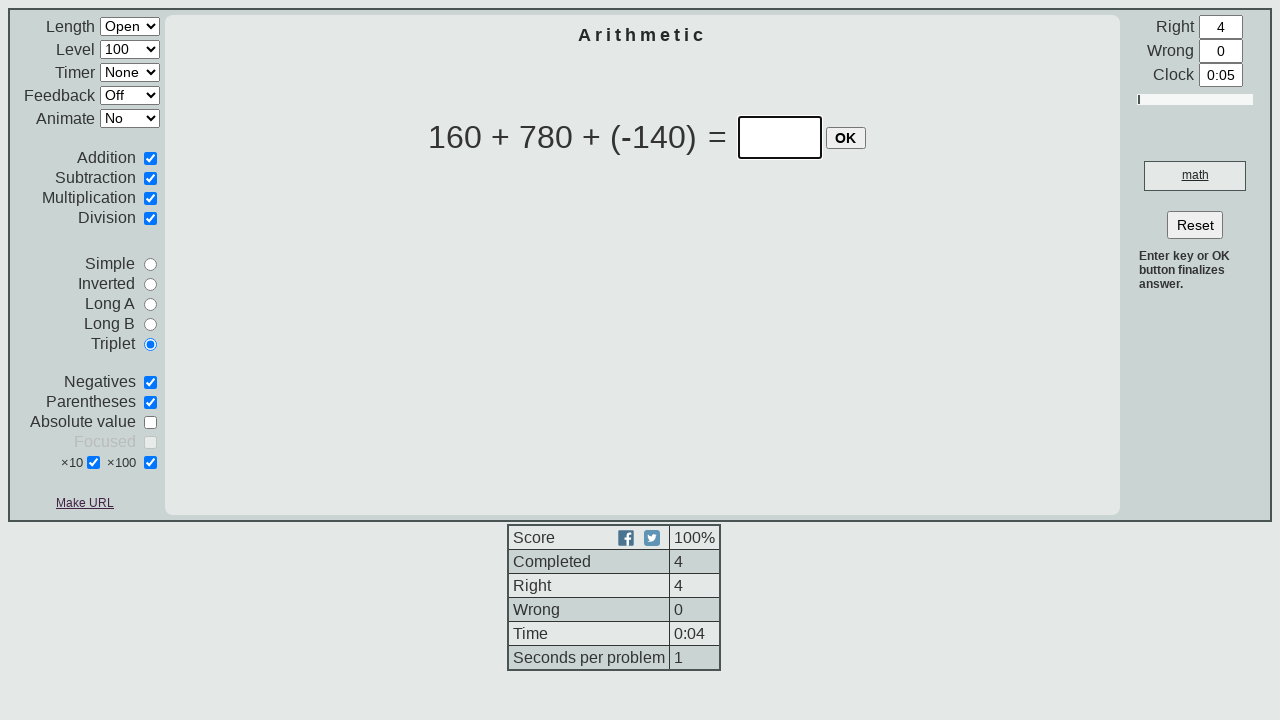

Entered answer '800' into input field on input[type='text']:visible >> nth=0
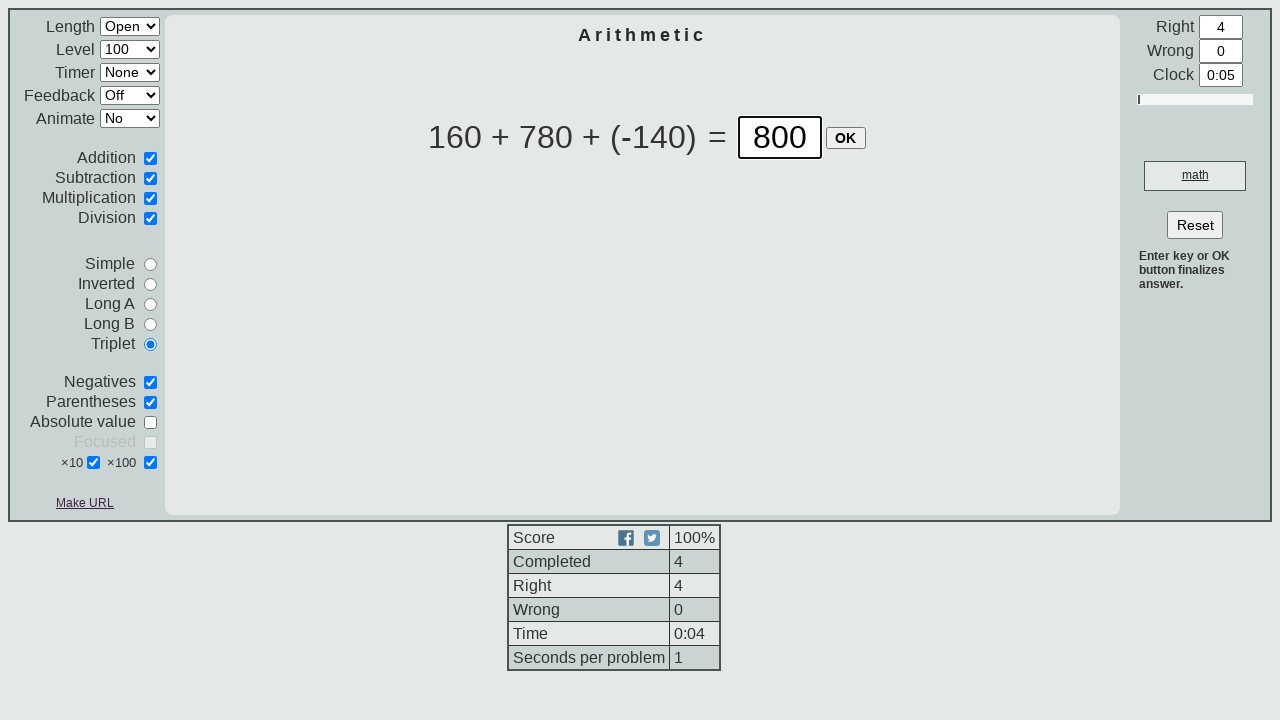

Pressed Enter to submit answer on input[type='text']:visible >> nth=0
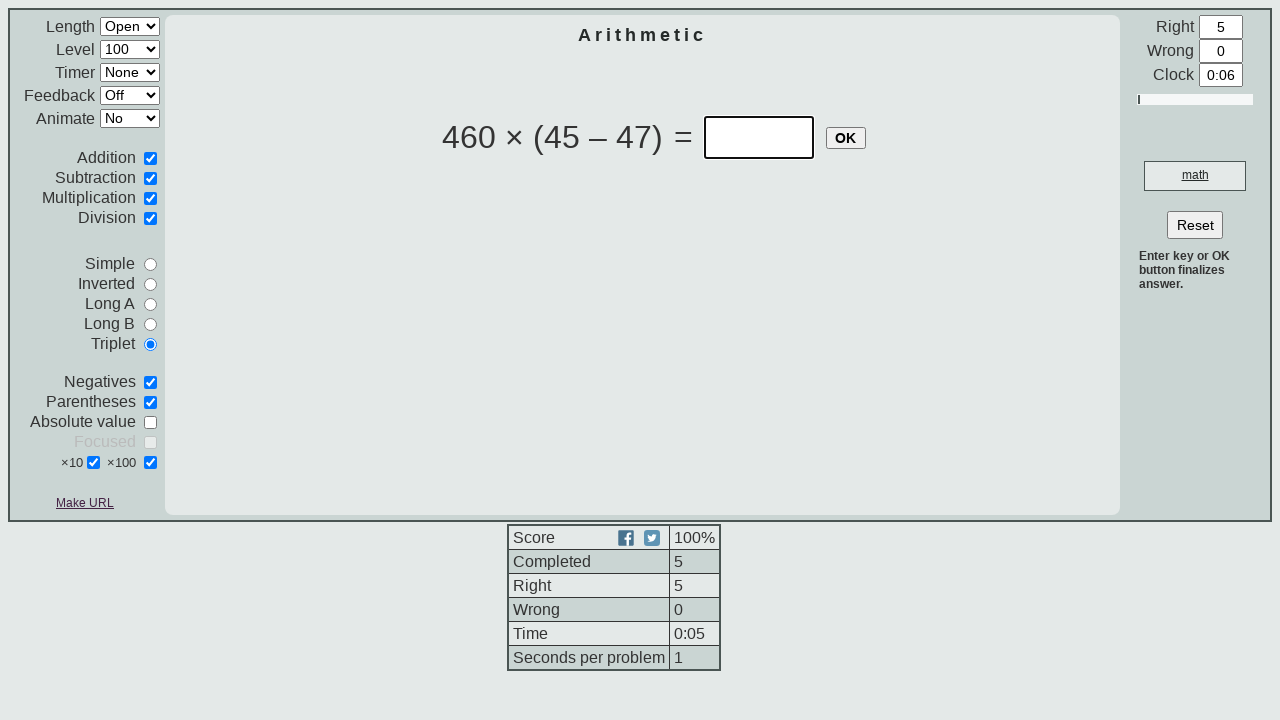

Waited for next question to load
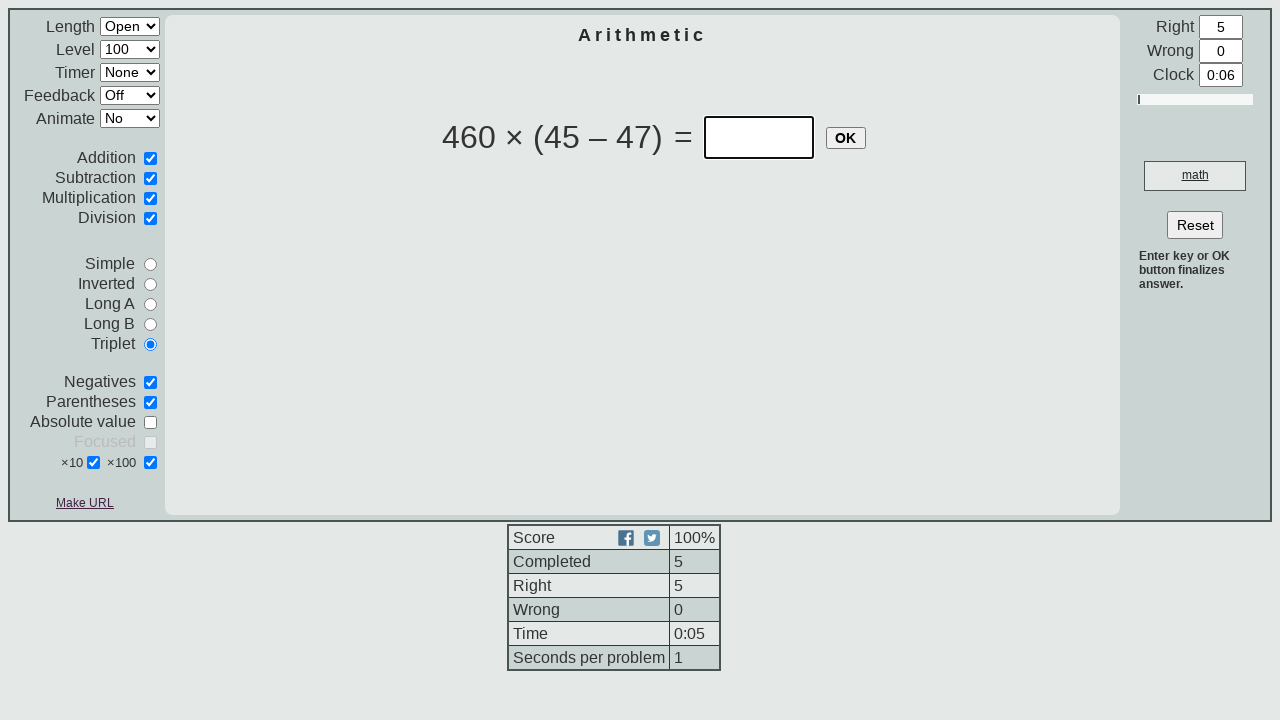

Equation table loaded
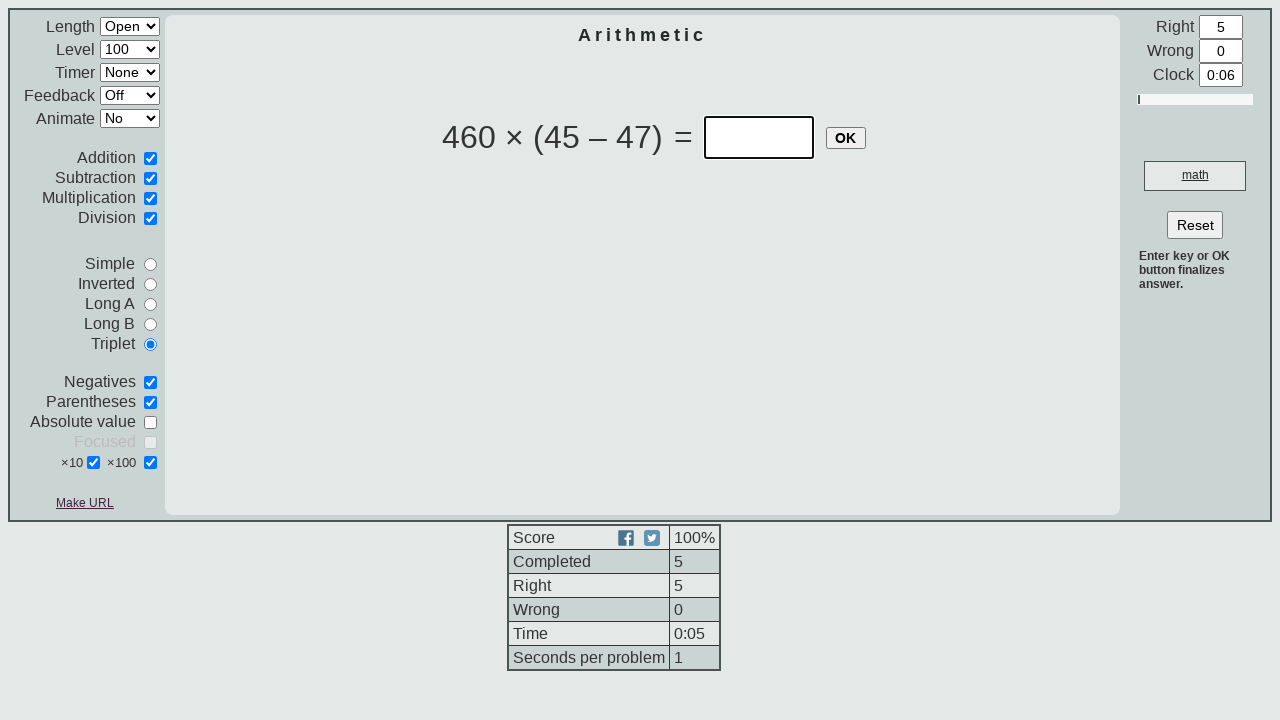

Retrieved equation text: 460 × (45 – 47)
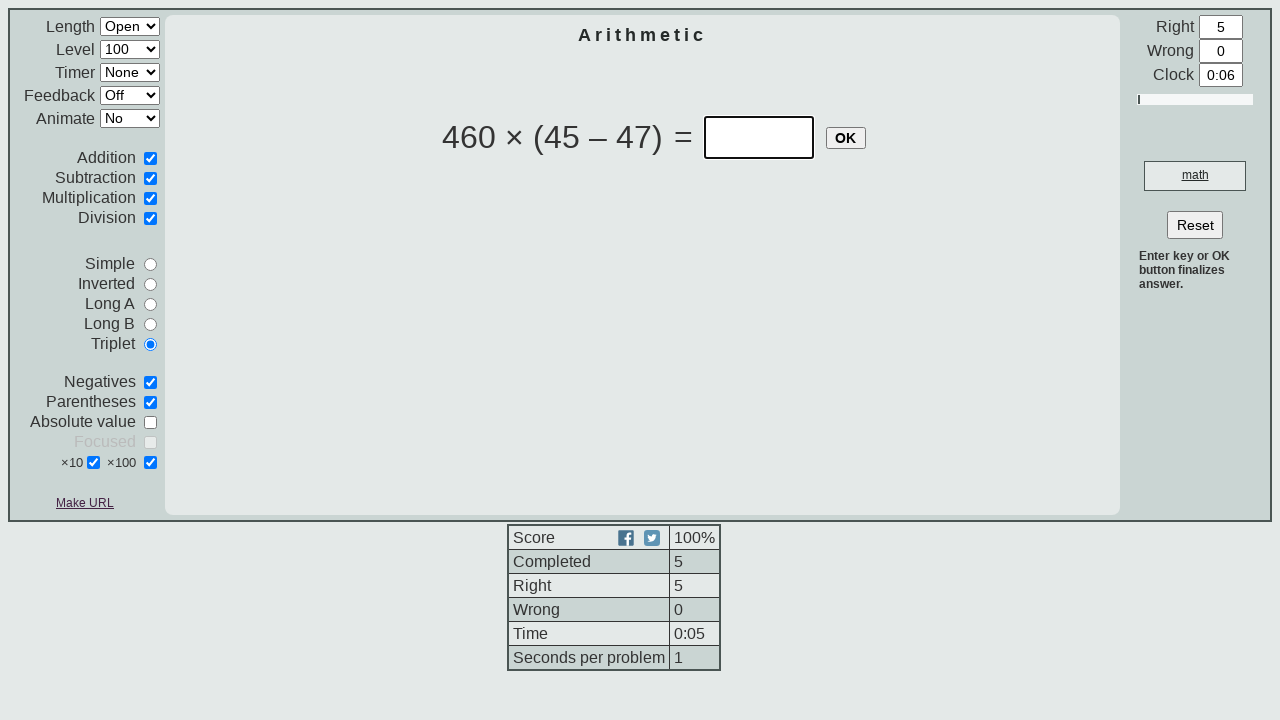

Converted equation to Python format: 460 * (45 - 47)
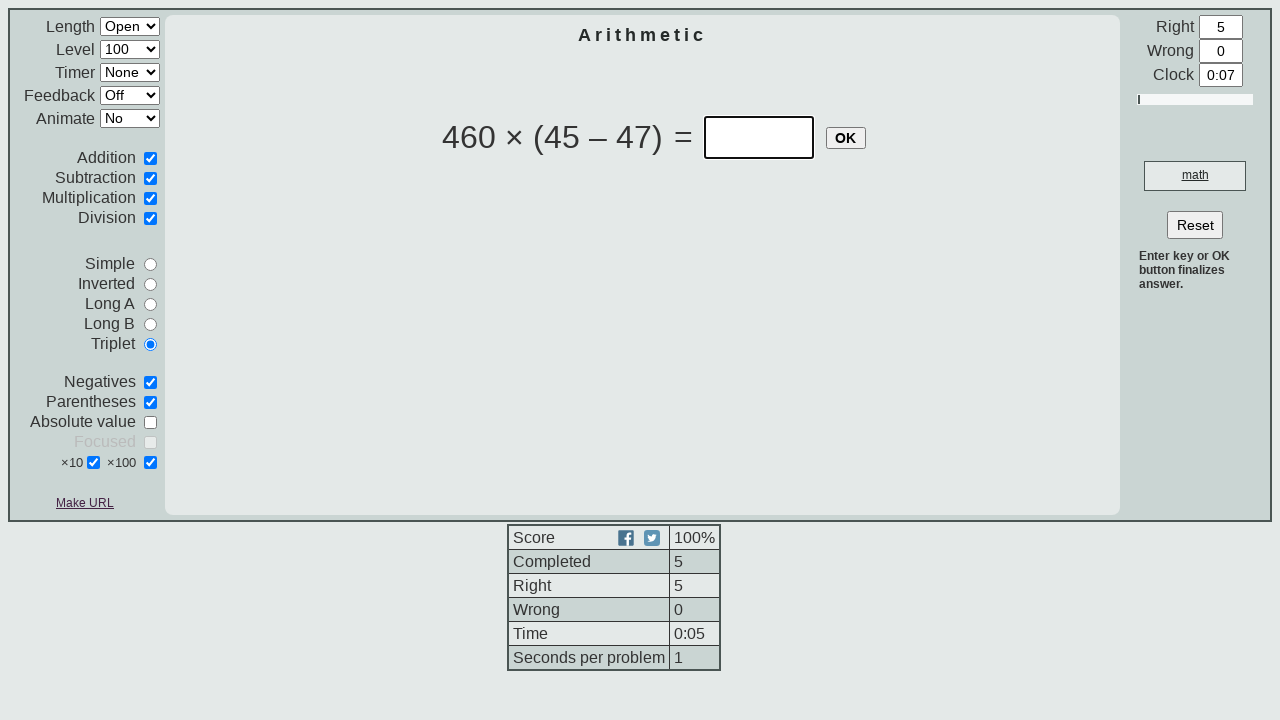

Calculated answer: -920
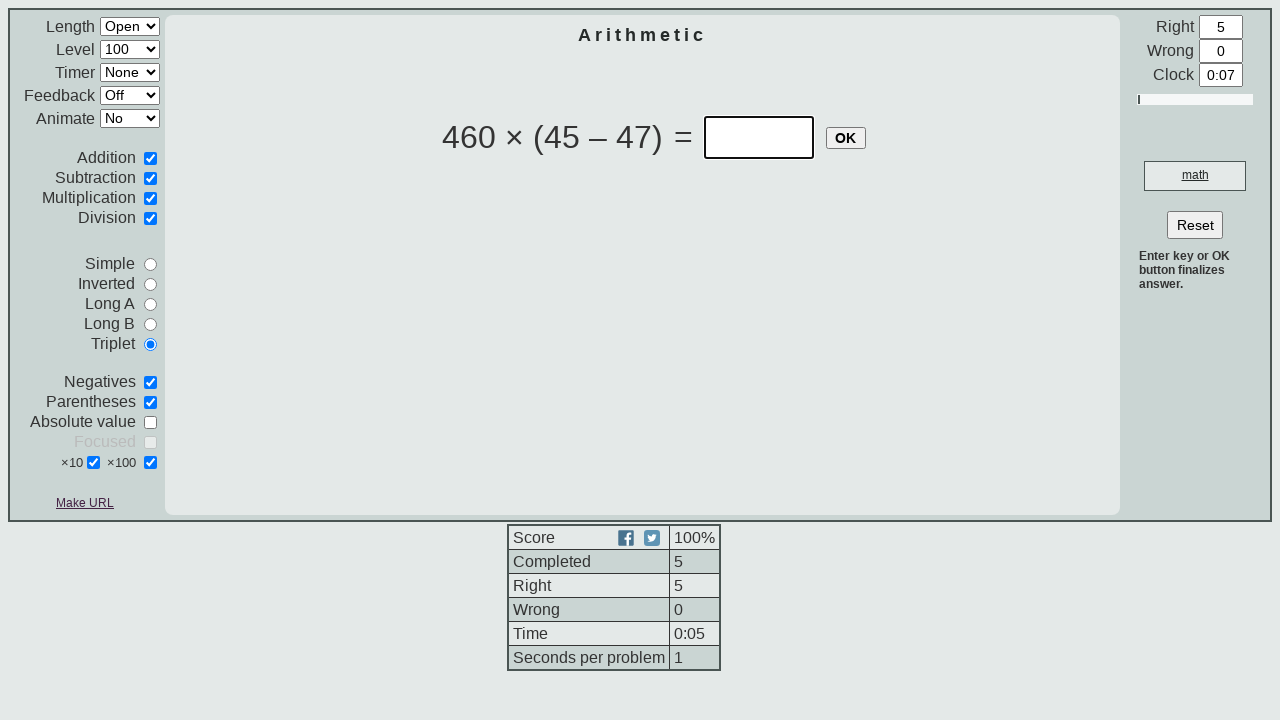

Entered answer '-920' into input field on input[type='text']:visible >> nth=0
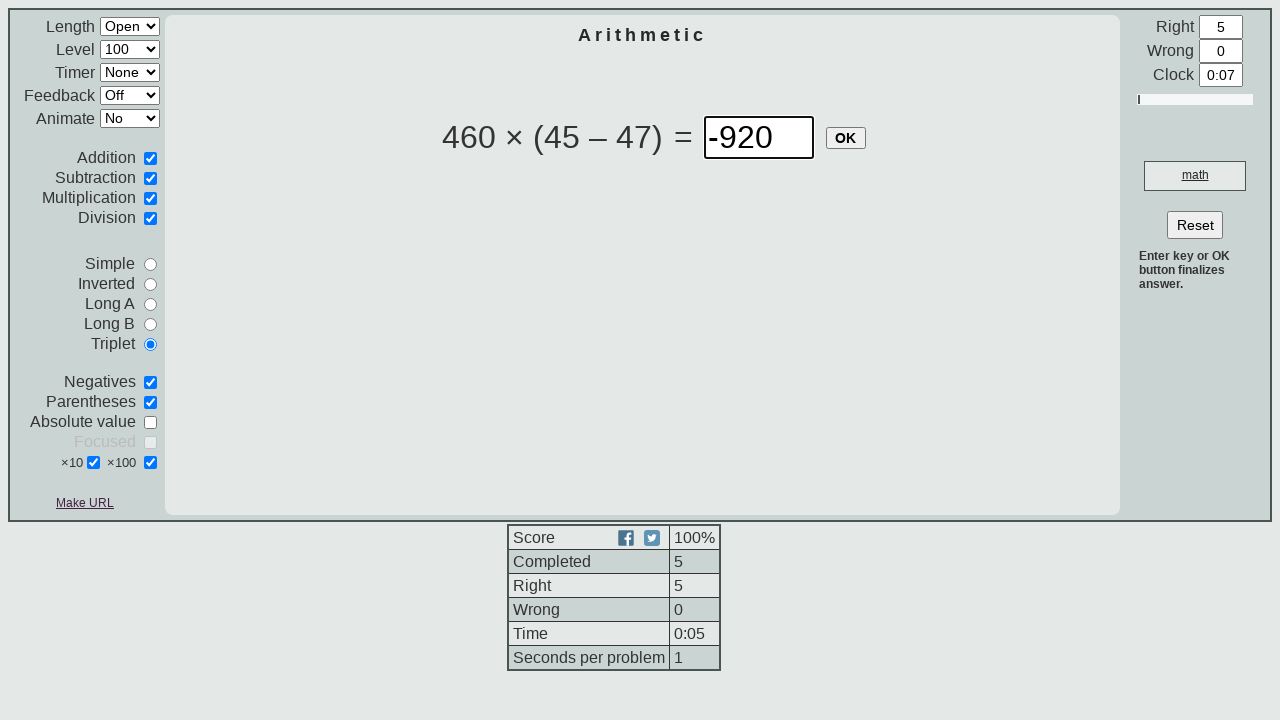

Pressed Enter to submit answer on input[type='text']:visible >> nth=0
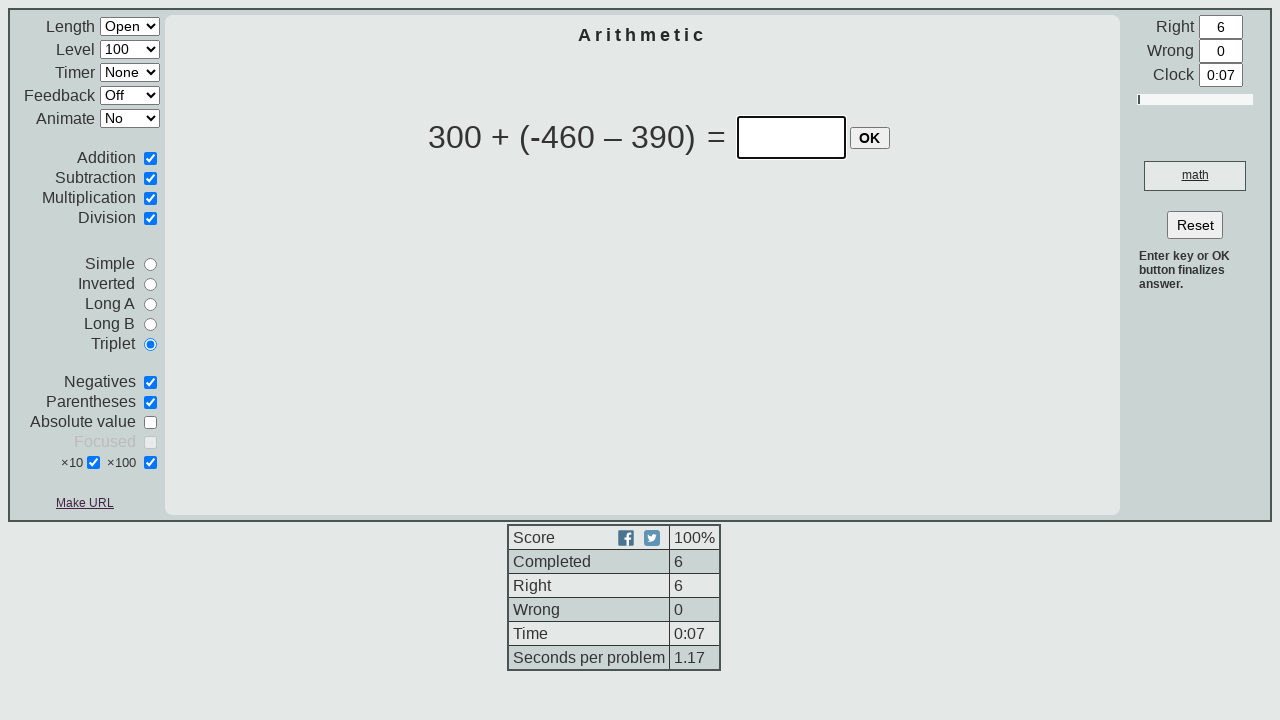

Waited for next question to load
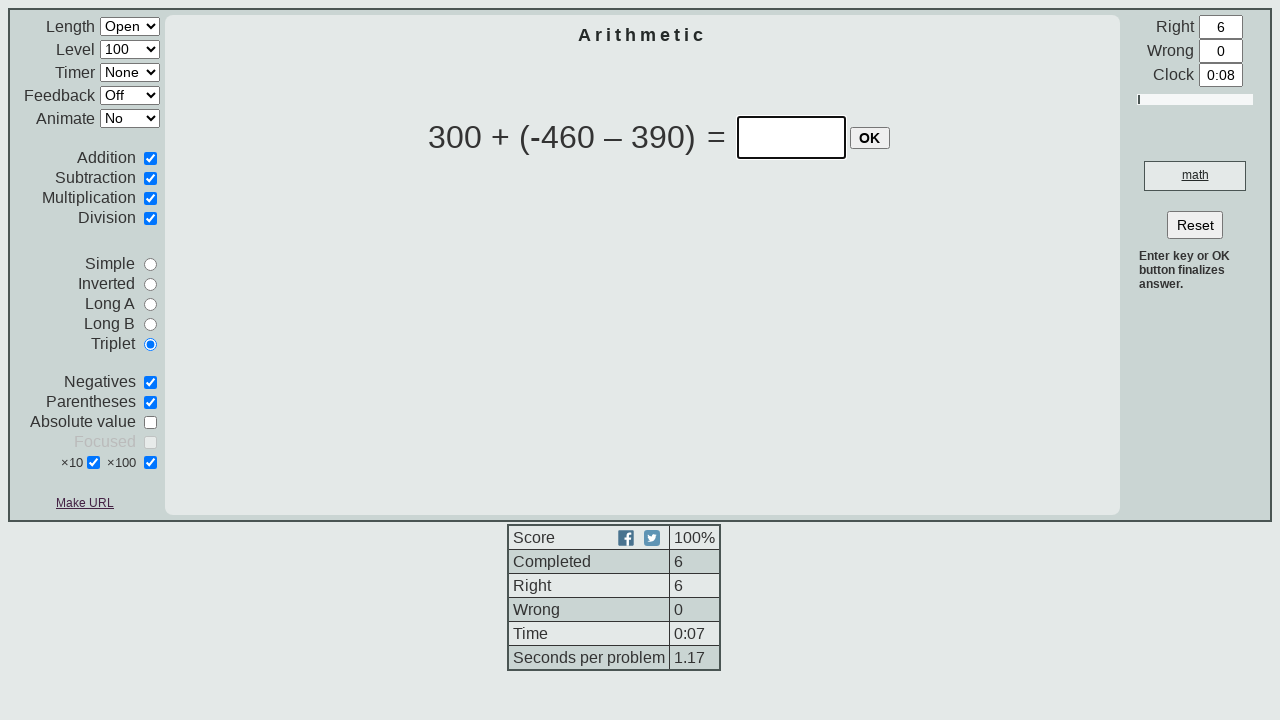

Equation table loaded
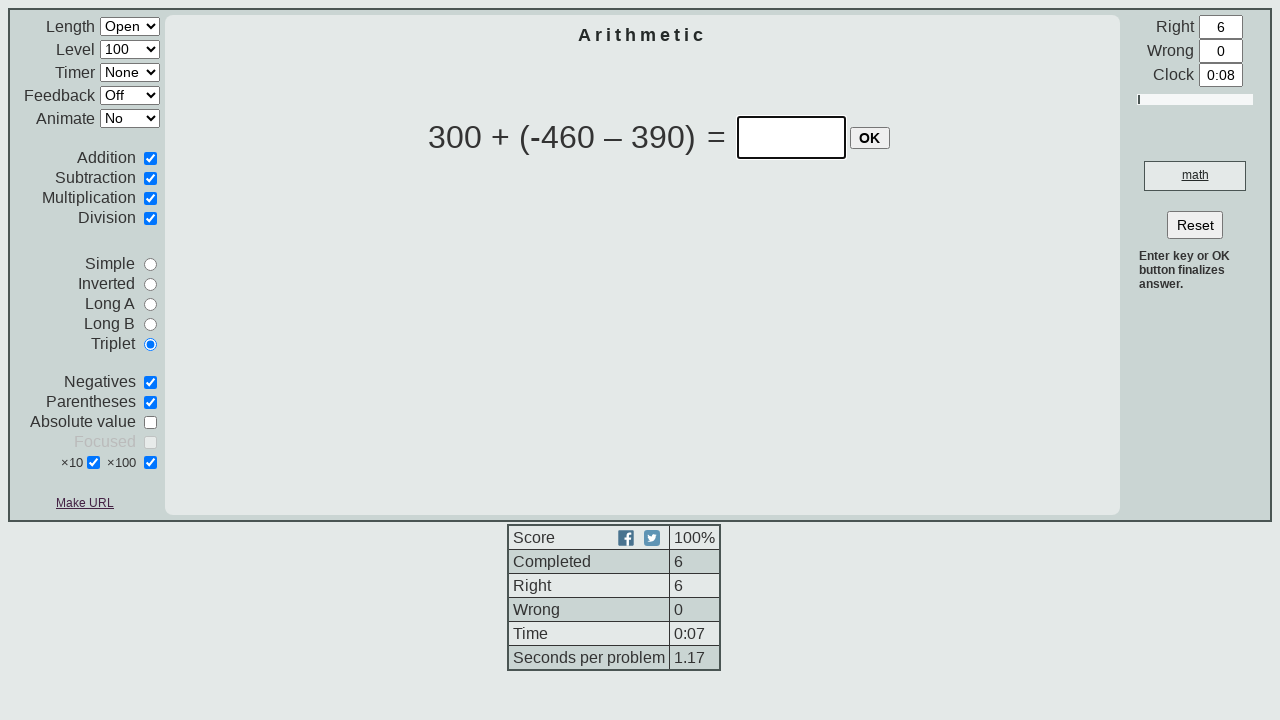

Retrieved equation text: 300 + (-460 – 390)
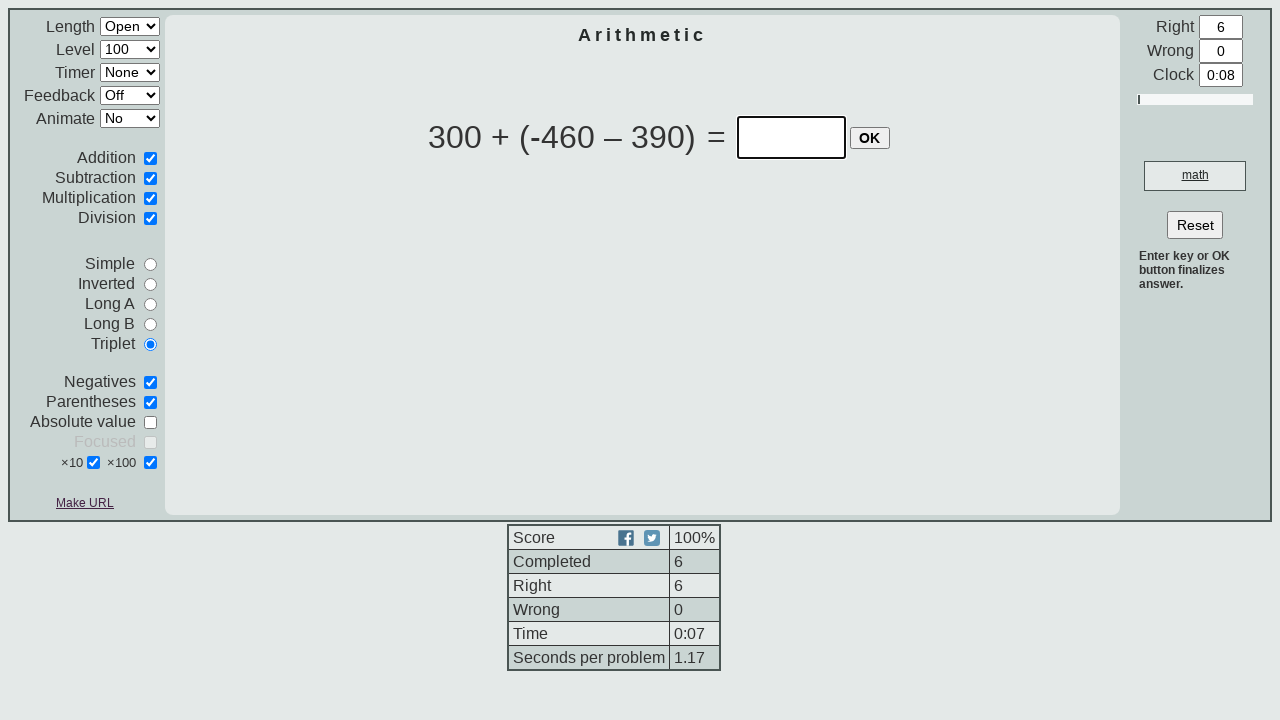

Converted equation to Python format: 300 + (-460 - 390)
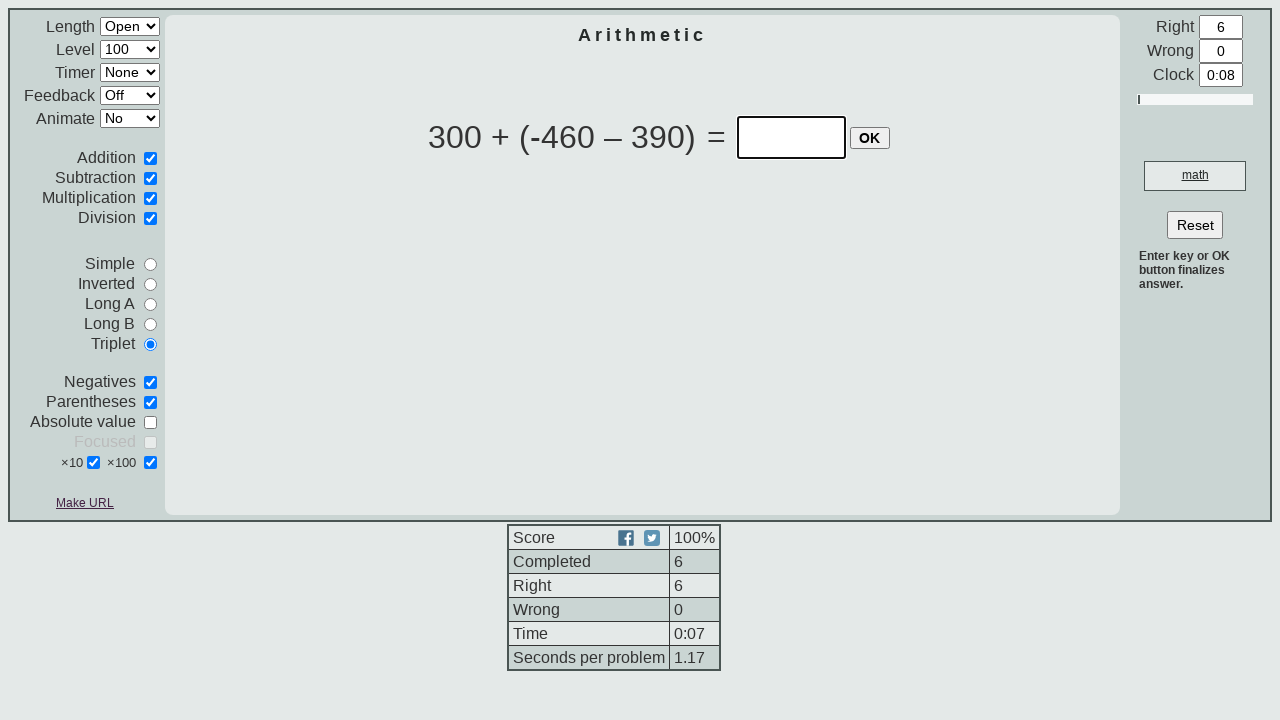

Calculated answer: -550
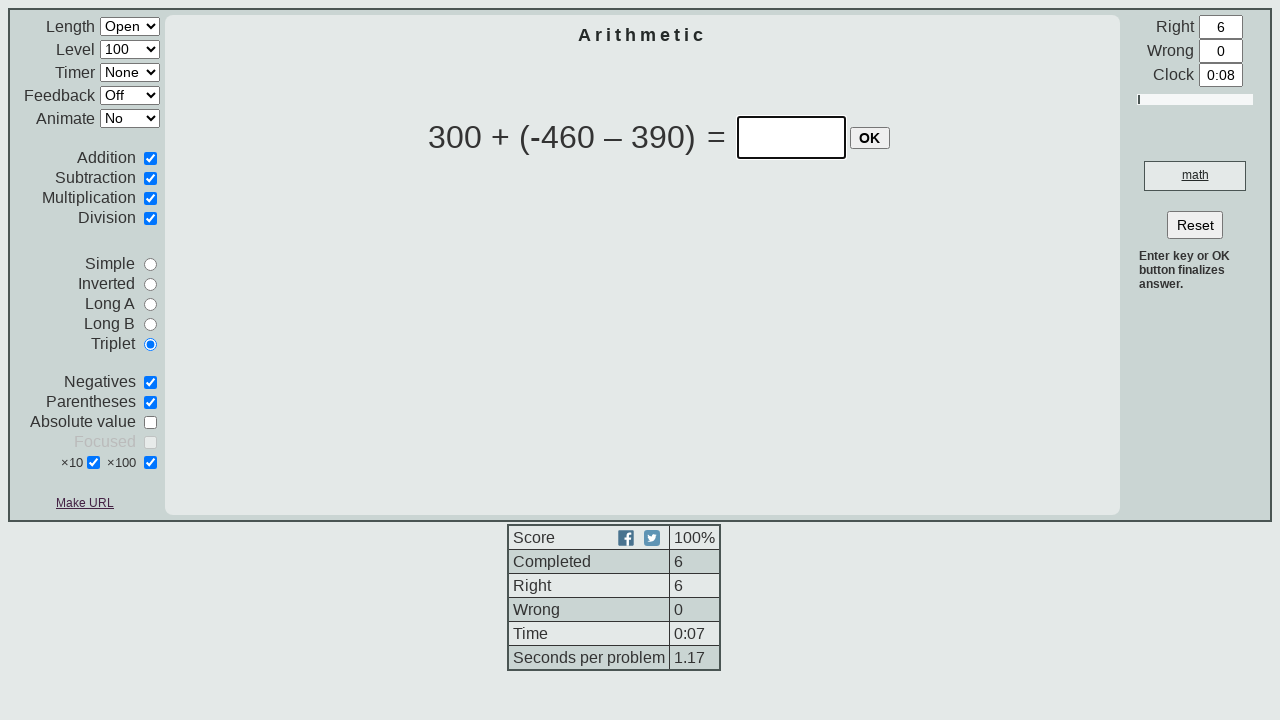

Entered answer '-550' into input field on input[type='text']:visible >> nth=0
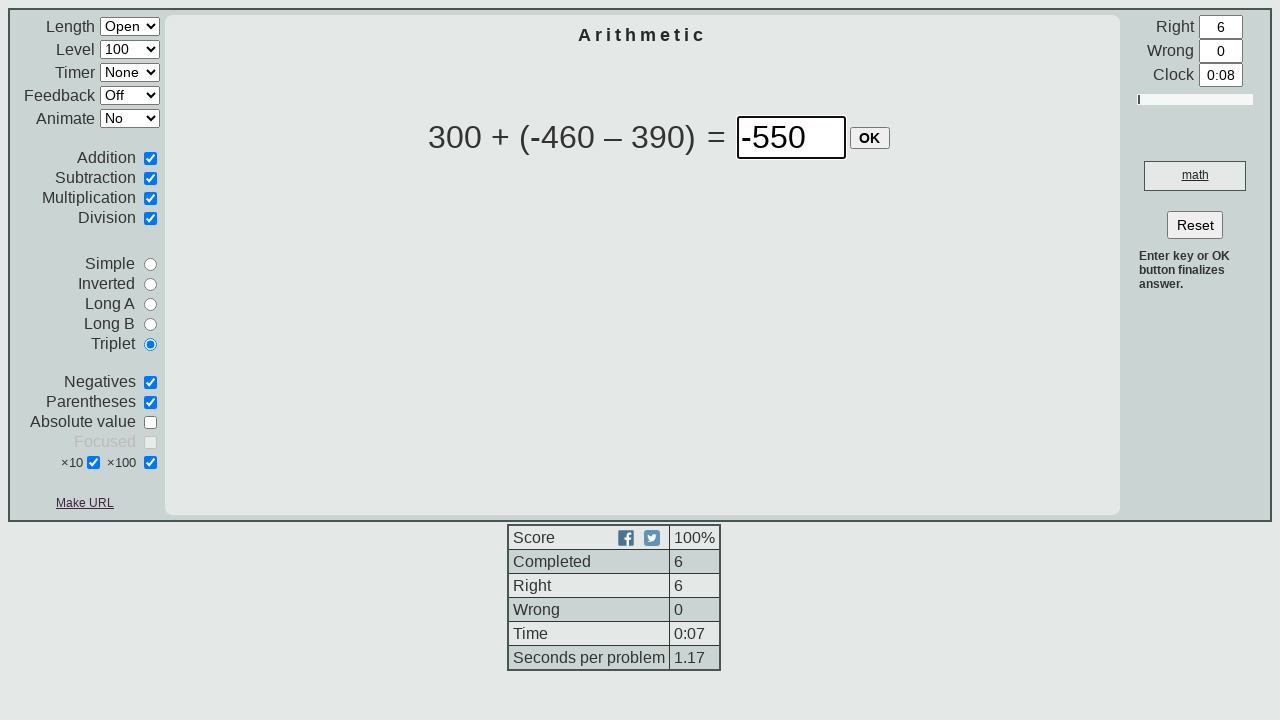

Pressed Enter to submit answer on input[type='text']:visible >> nth=0
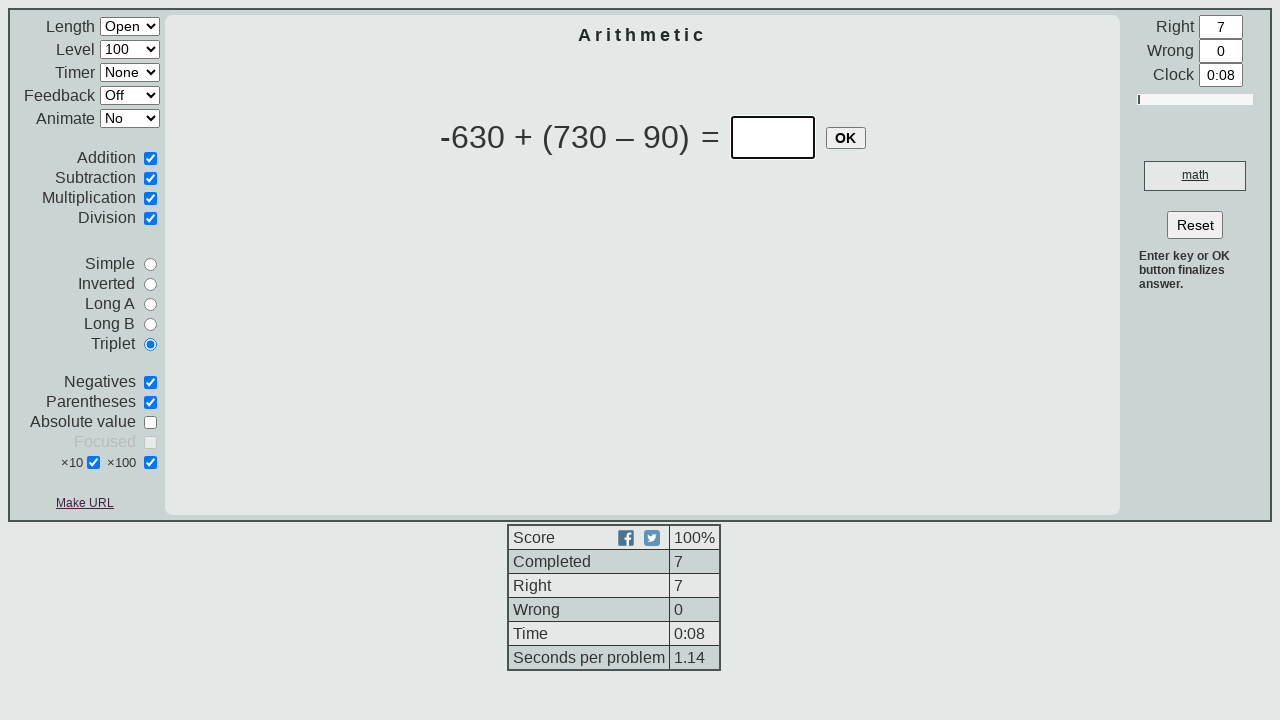

Waited for next question to load
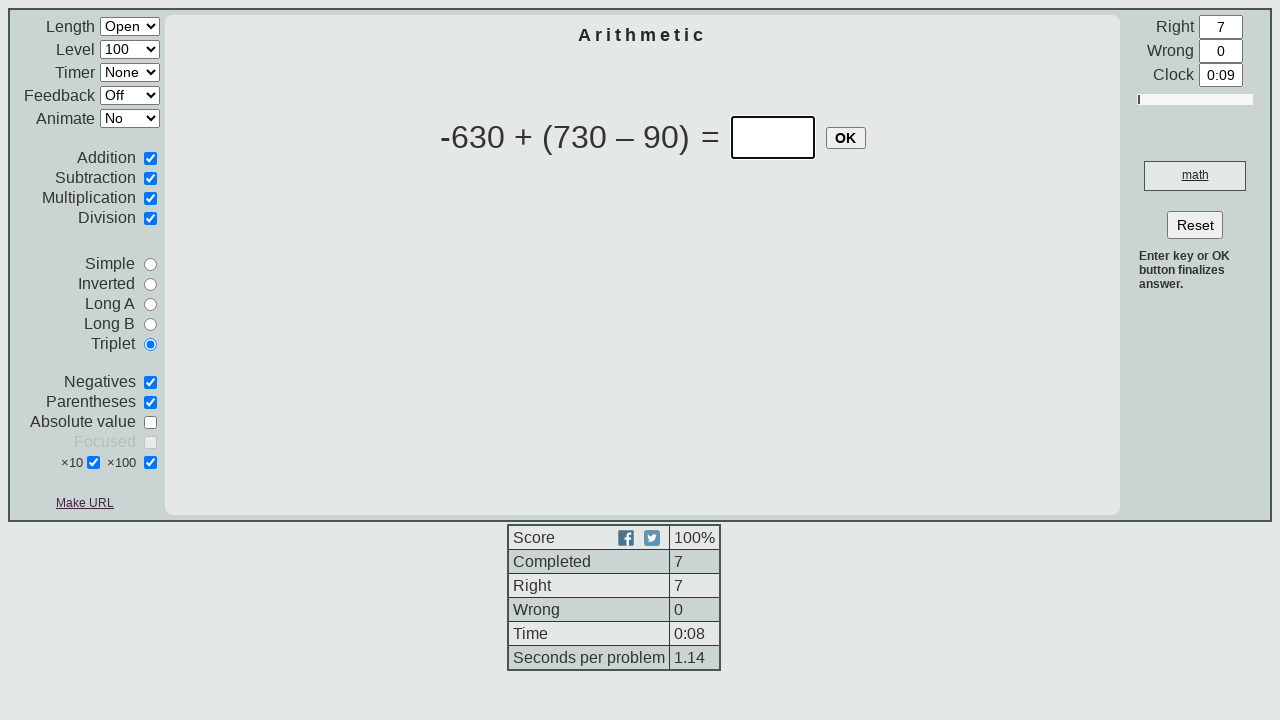

Equation table loaded
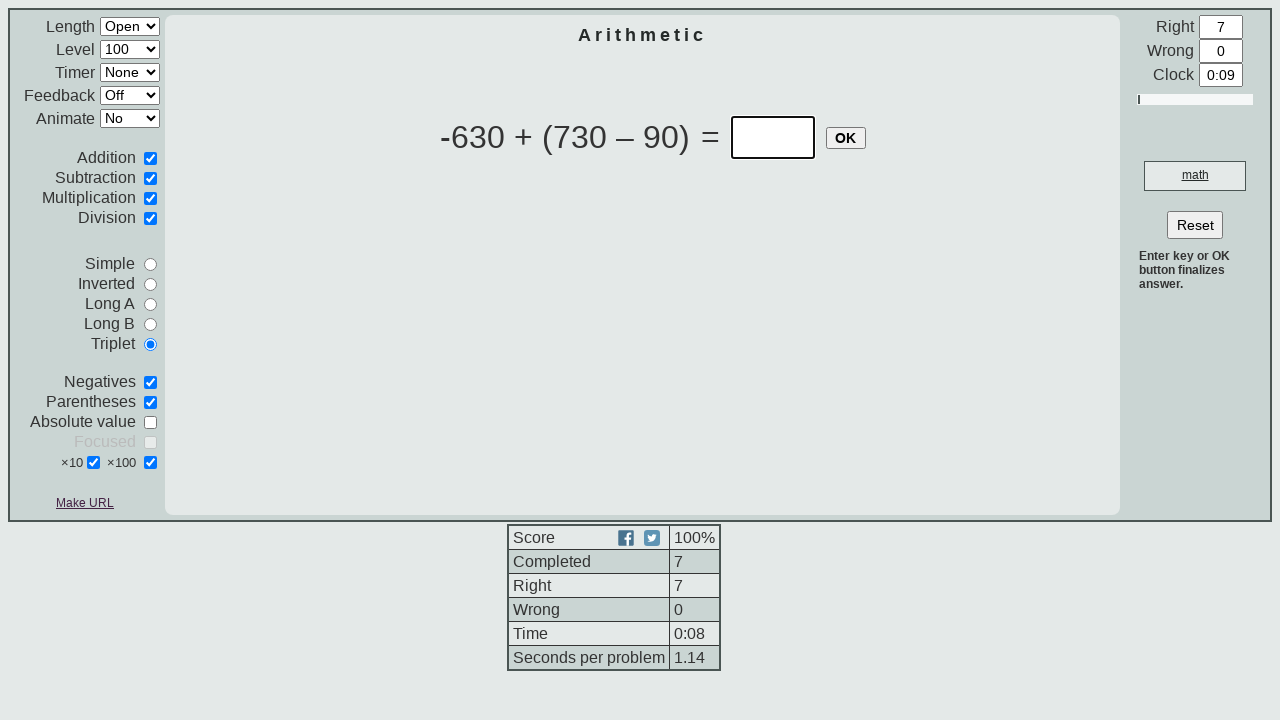

Retrieved equation text: -630 + (730 – 90)
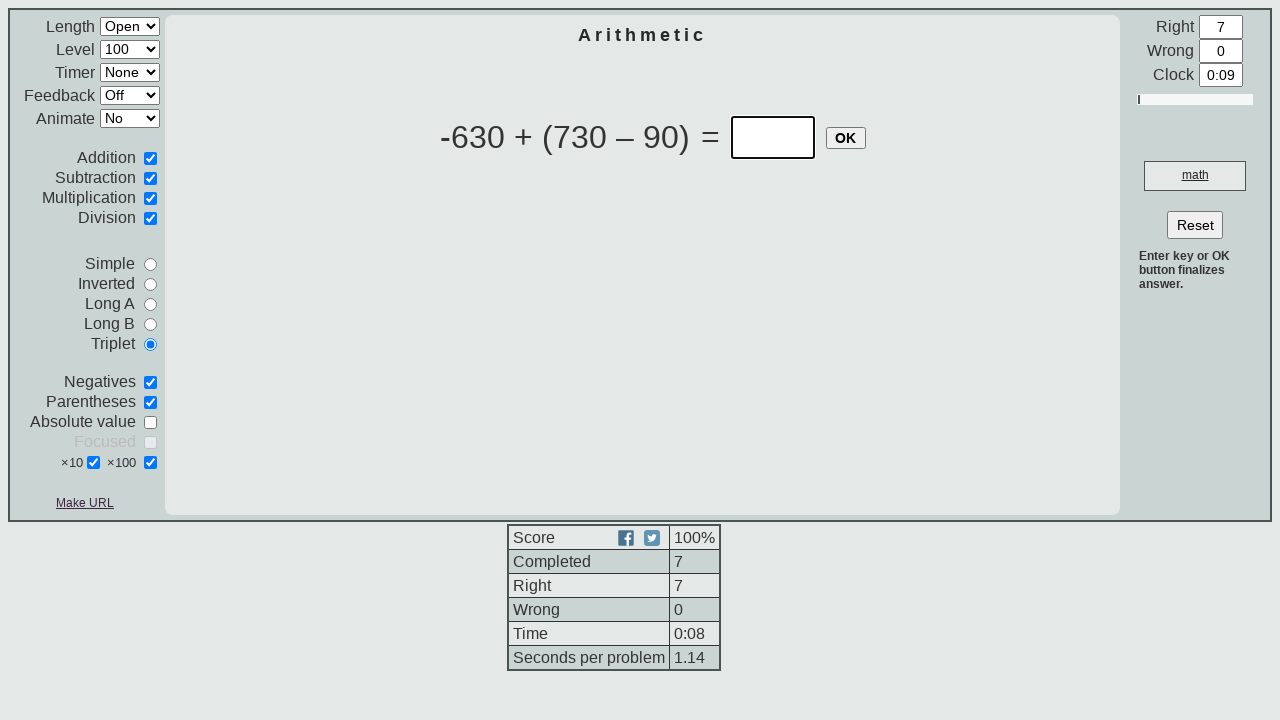

Converted equation to Python format: -630 + (730 - 90)
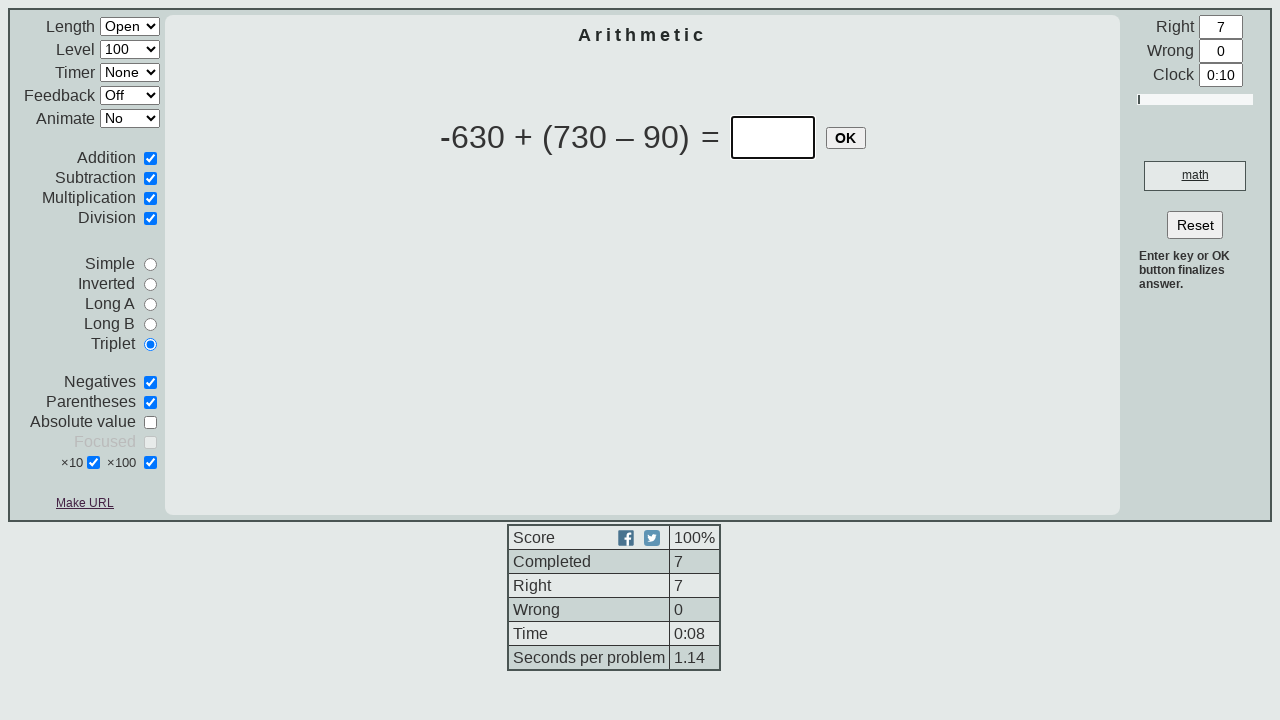

Calculated answer: 10
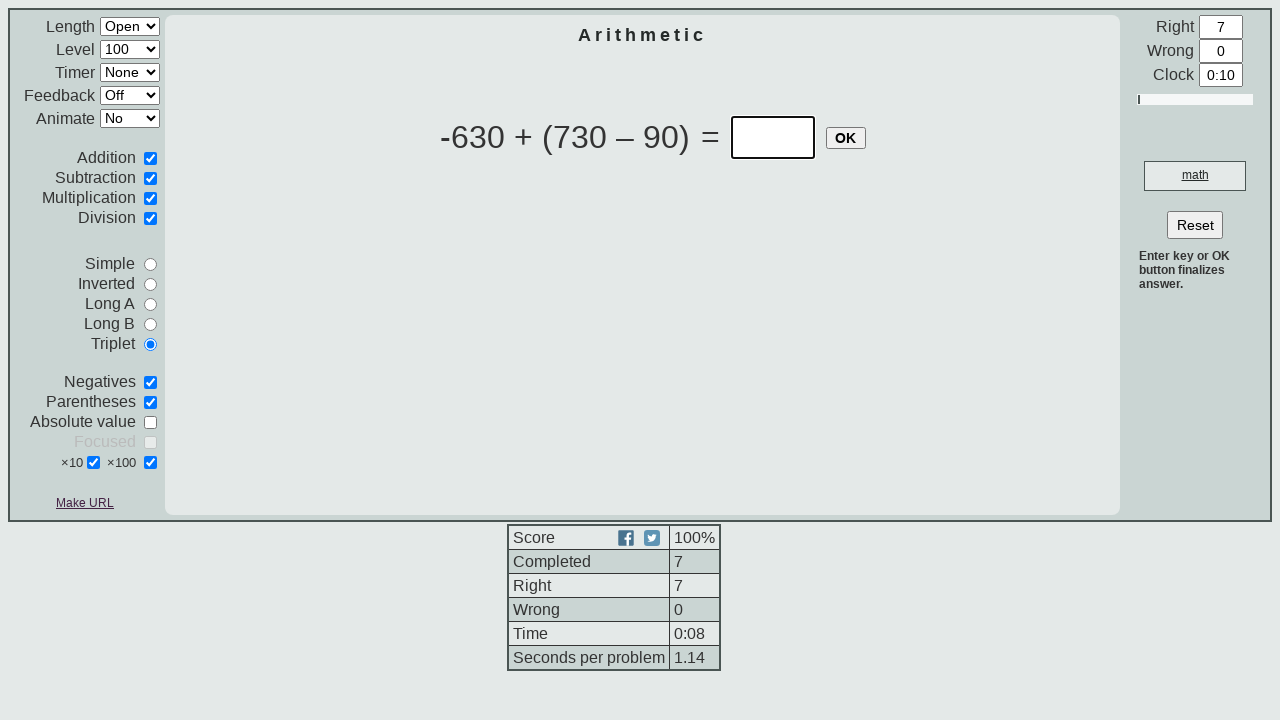

Entered answer '10' into input field on input[type='text']:visible >> nth=0
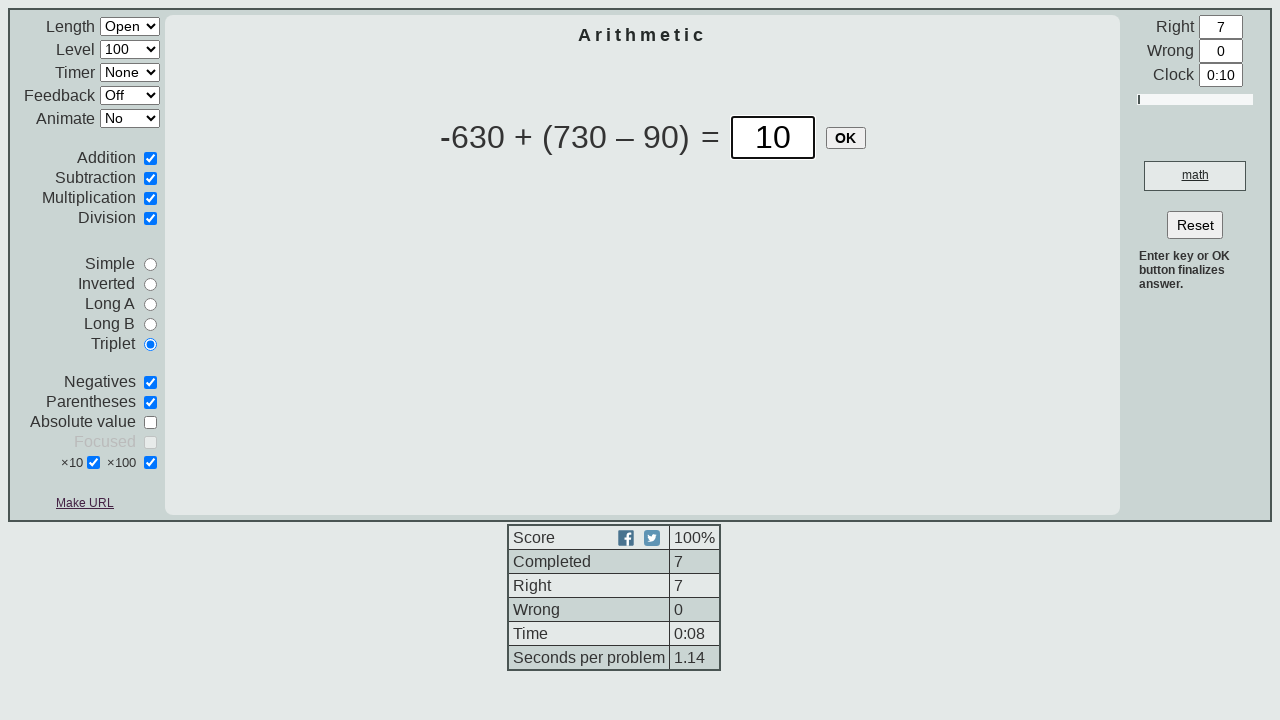

Pressed Enter to submit answer on input[type='text']:visible >> nth=0
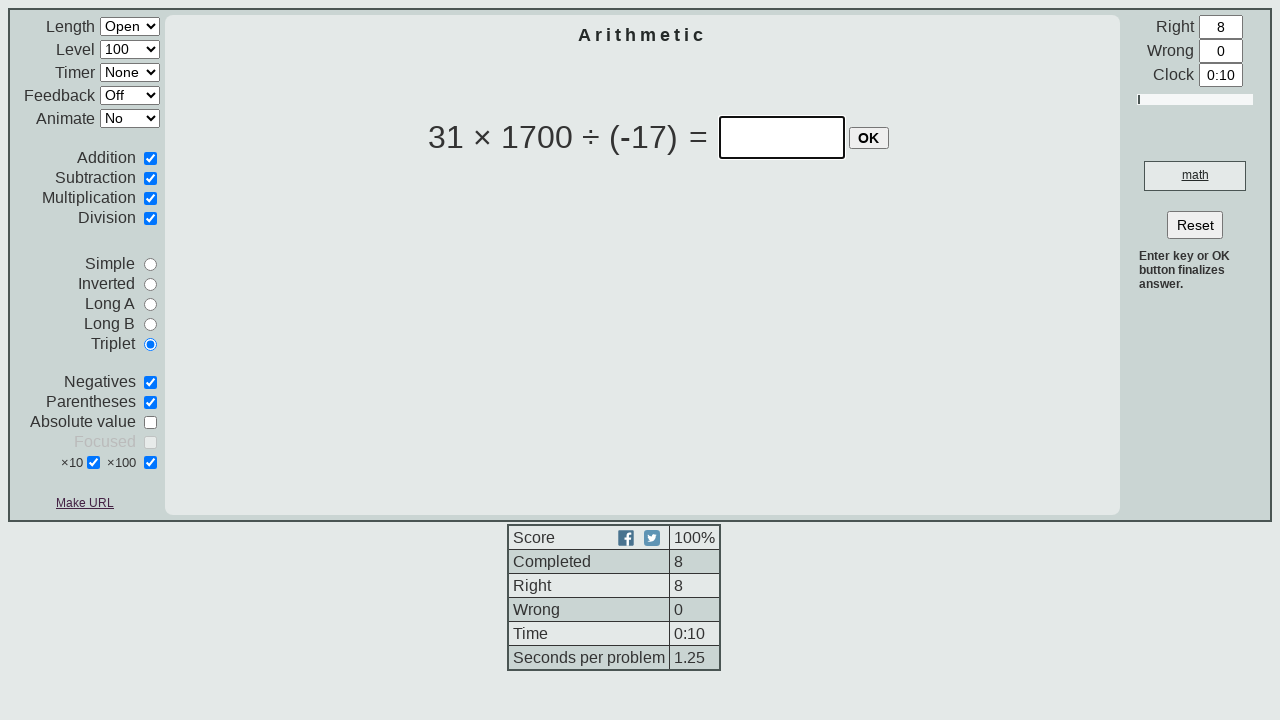

Waited for next question to load
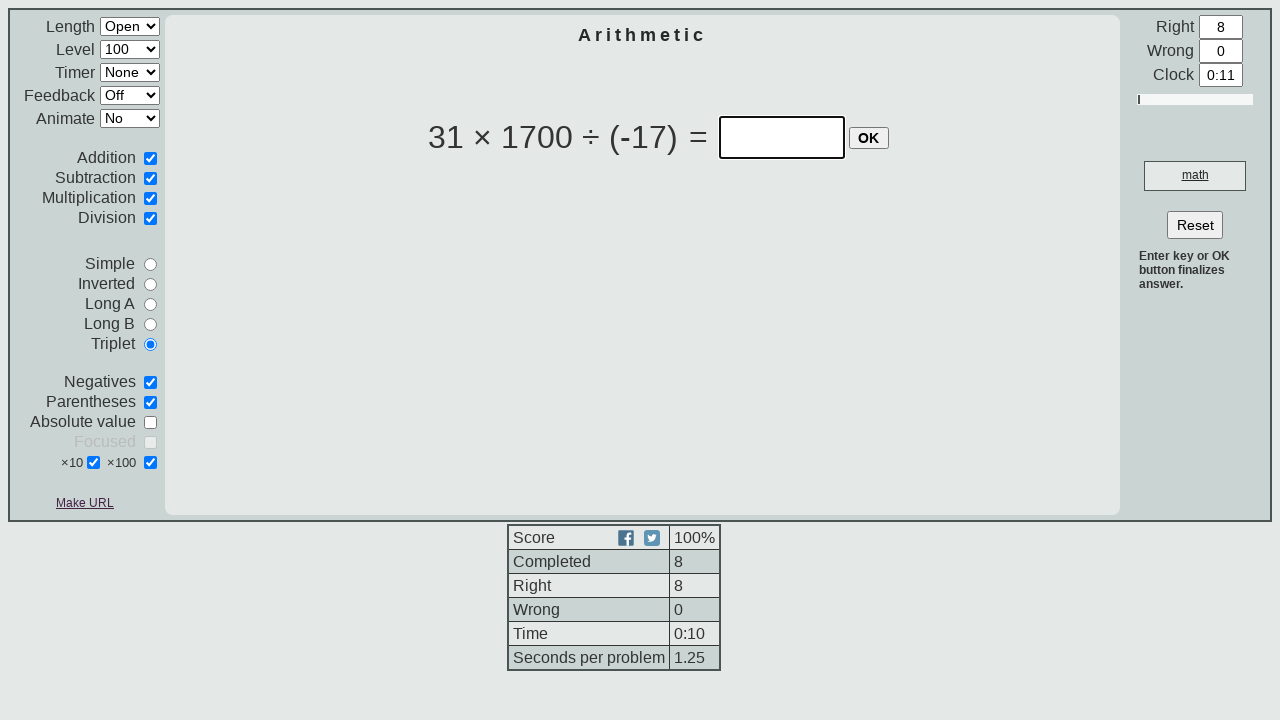

Equation table loaded
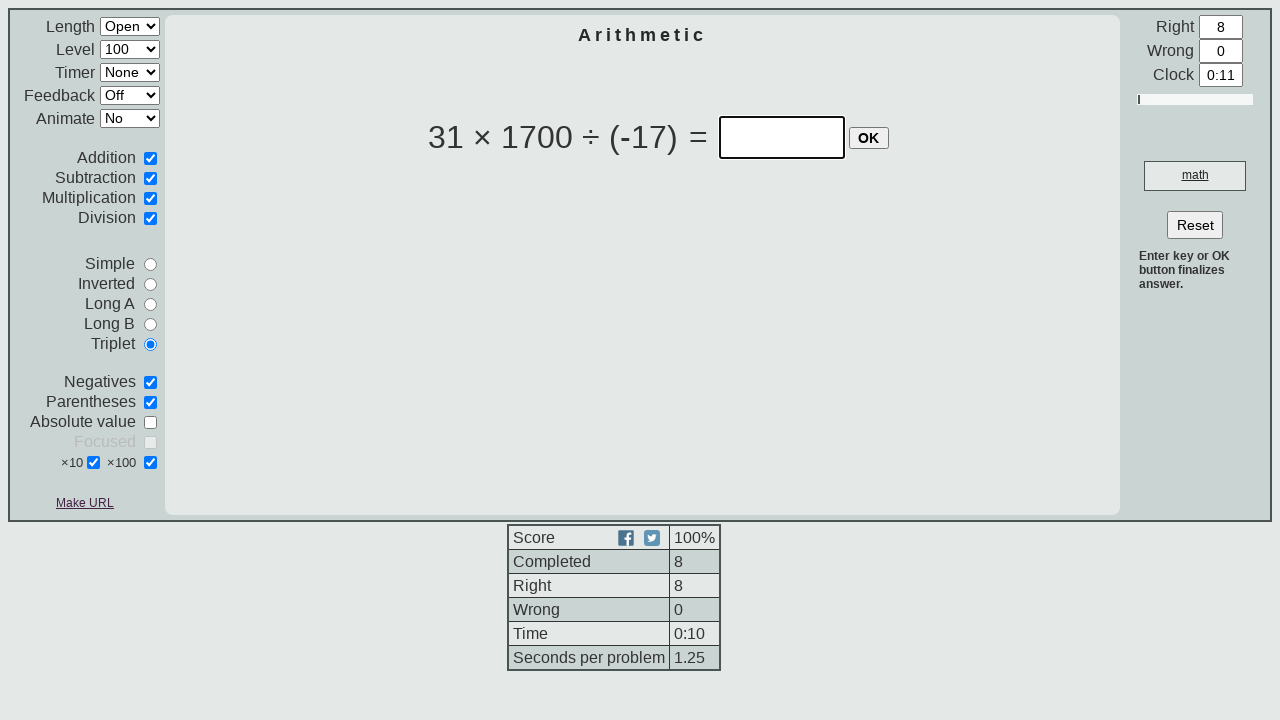

Retrieved equation text: 31 × 1700 ÷ (-17)
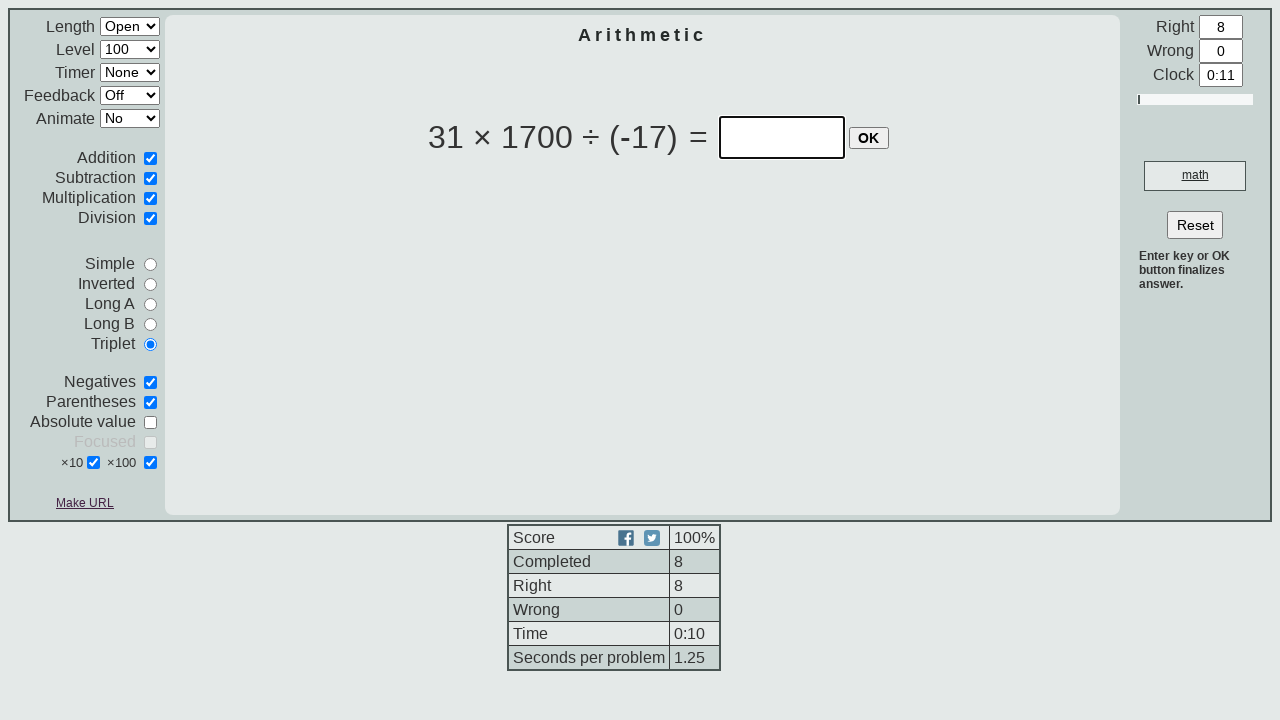

Converted equation to Python format: 31 * 1700 / (-17)
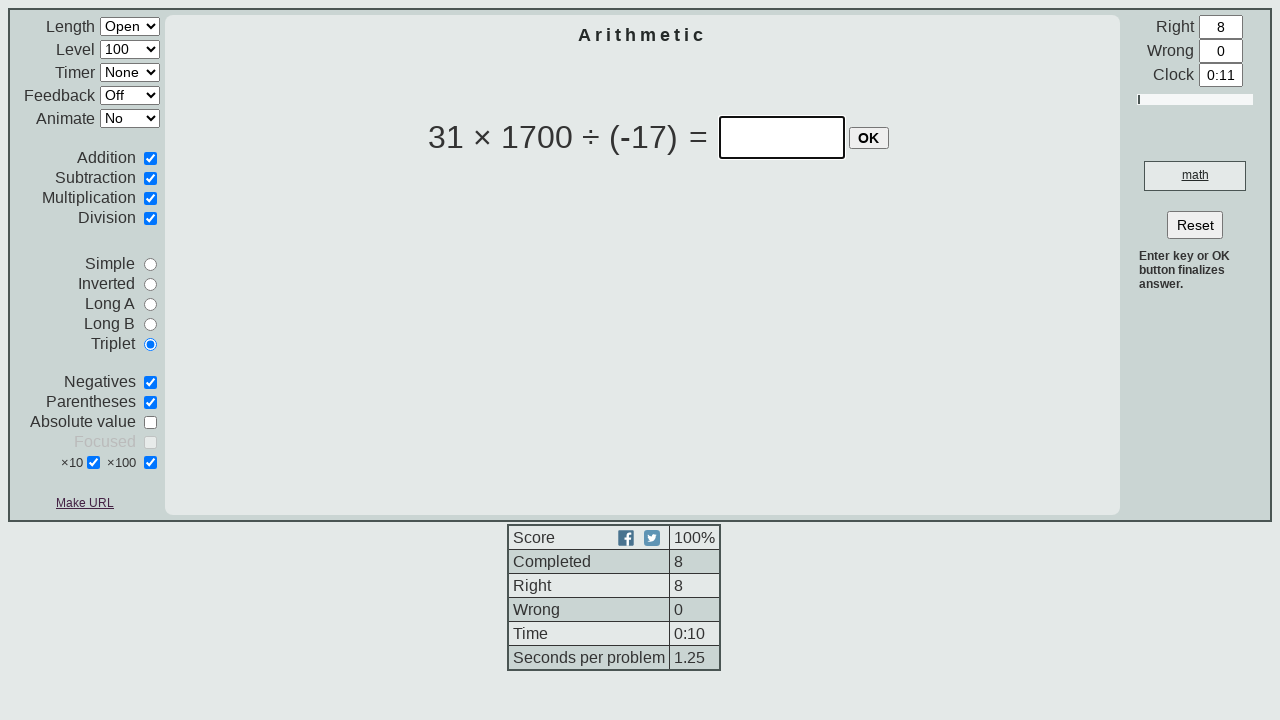

Calculated answer: -3100
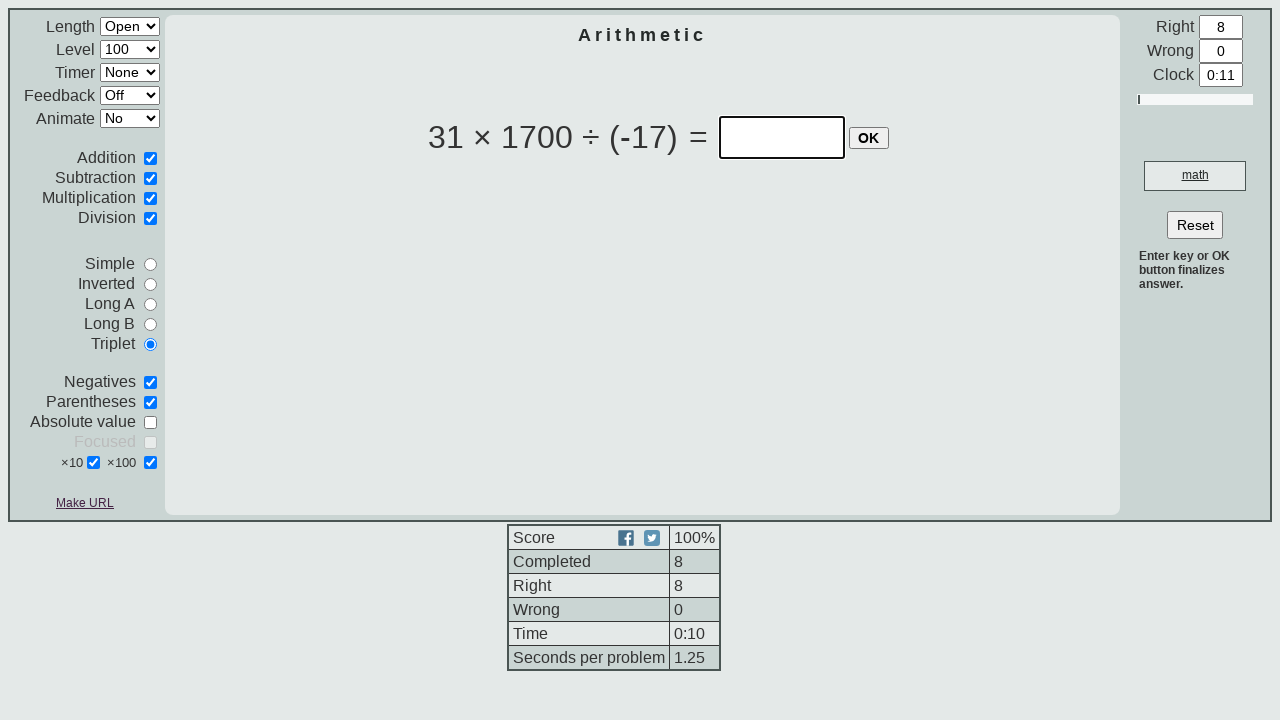

Entered answer '-3100' into input field on input[type='text']:visible >> nth=0
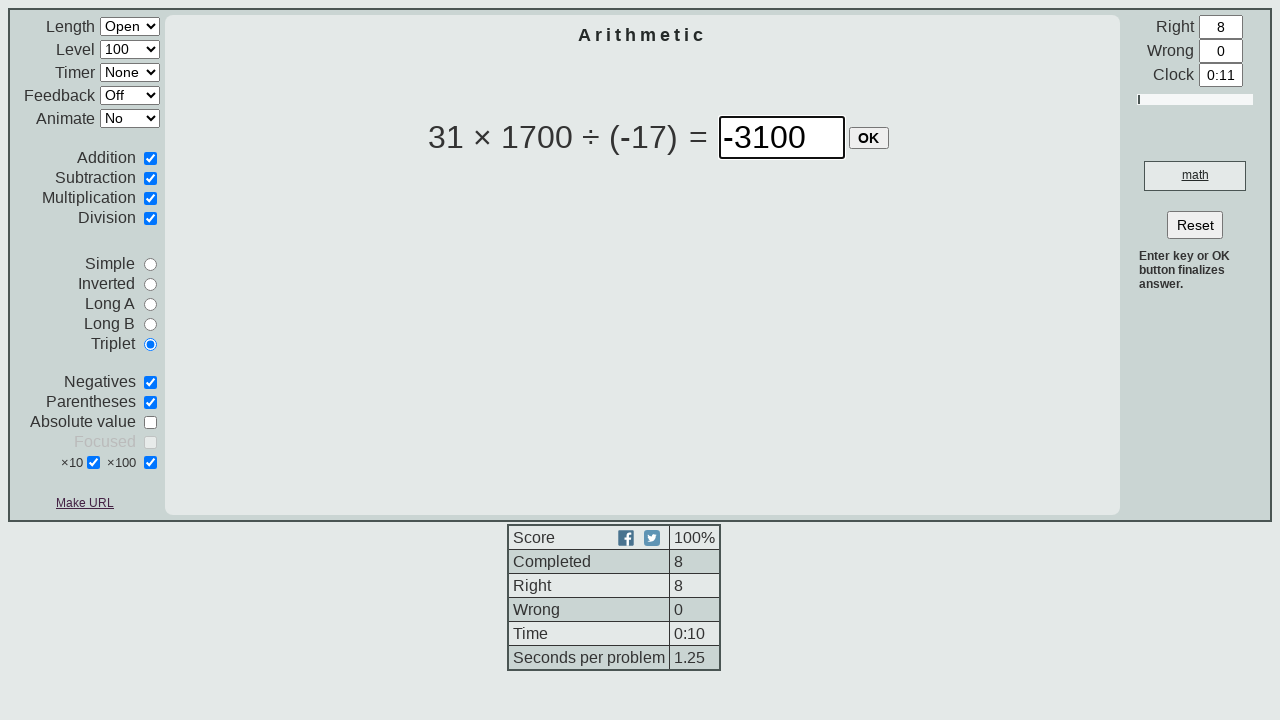

Pressed Enter to submit answer on input[type='text']:visible >> nth=0
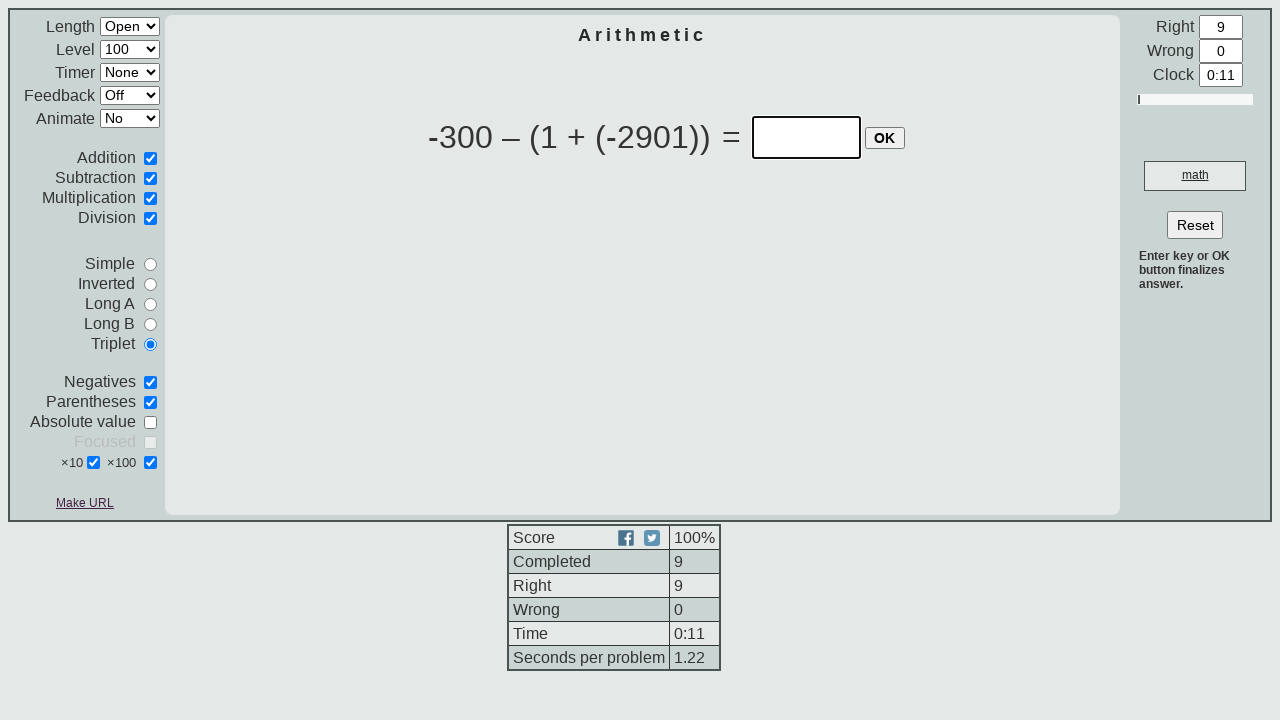

Waited for next question to load
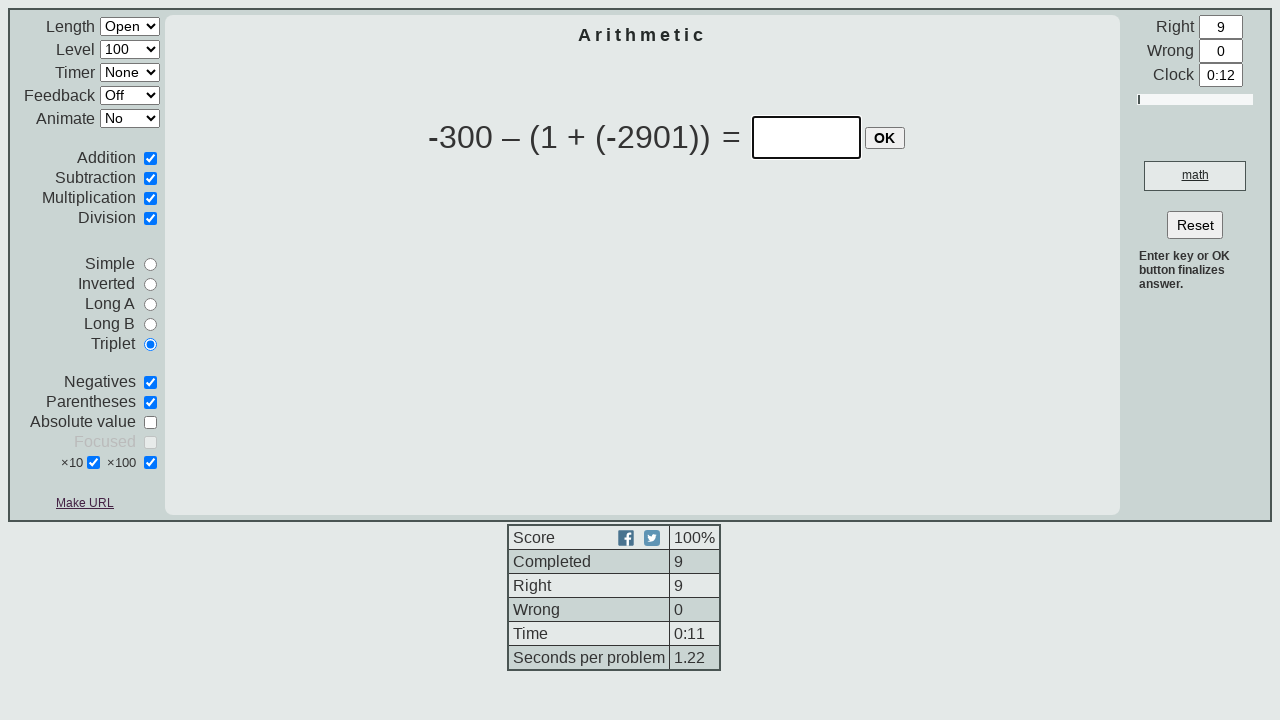

Equation table loaded
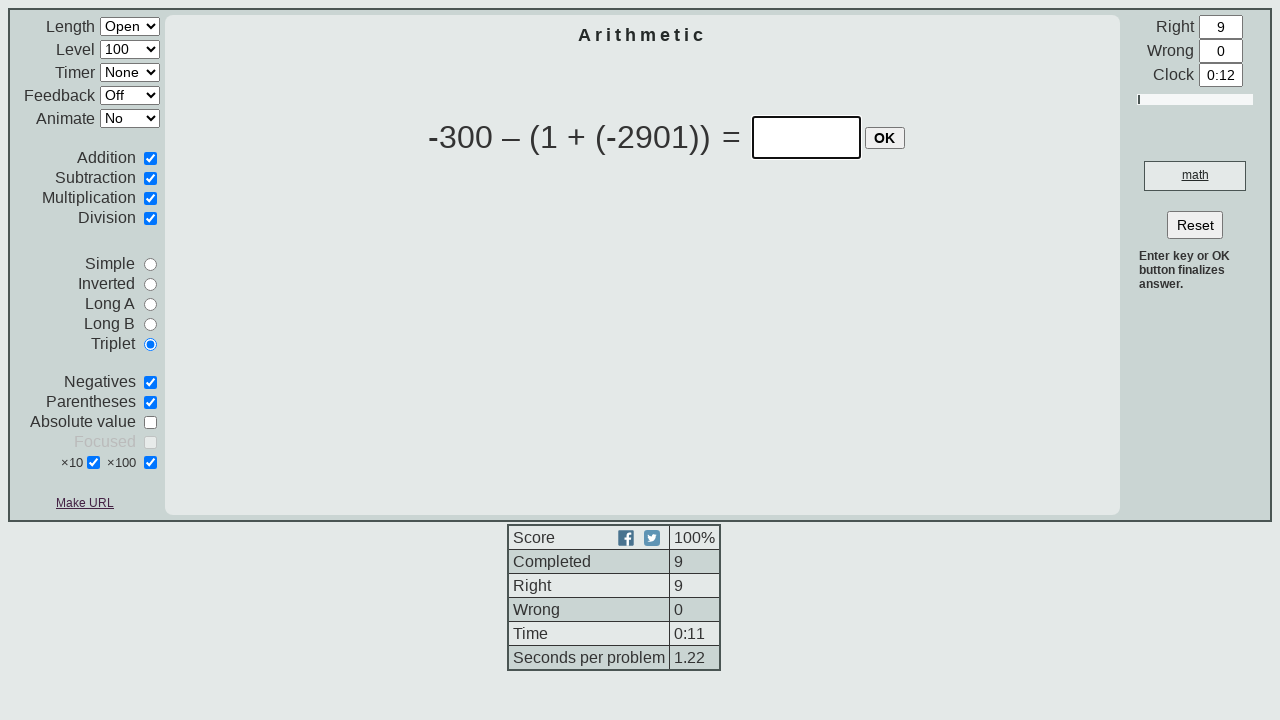

Retrieved equation text: -300 – (1 + (-2901))
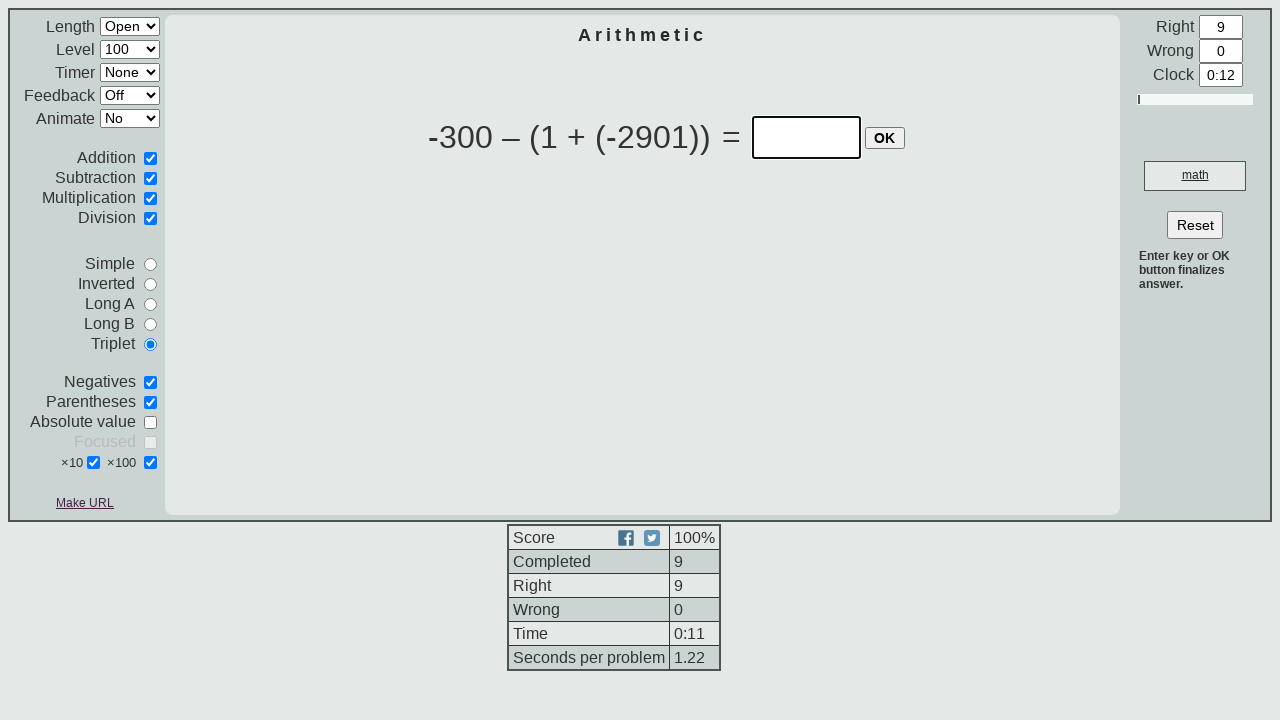

Converted equation to Python format: -300 - (1 + (-2901))
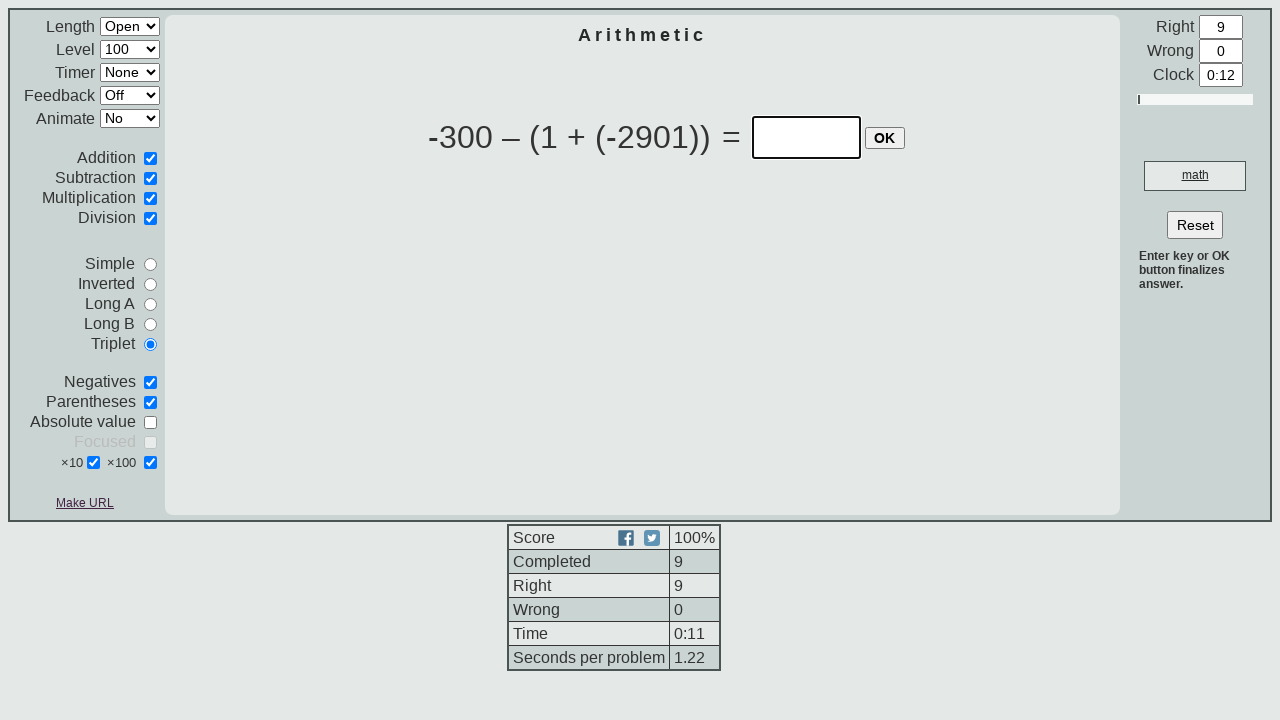

Calculated answer: 2600
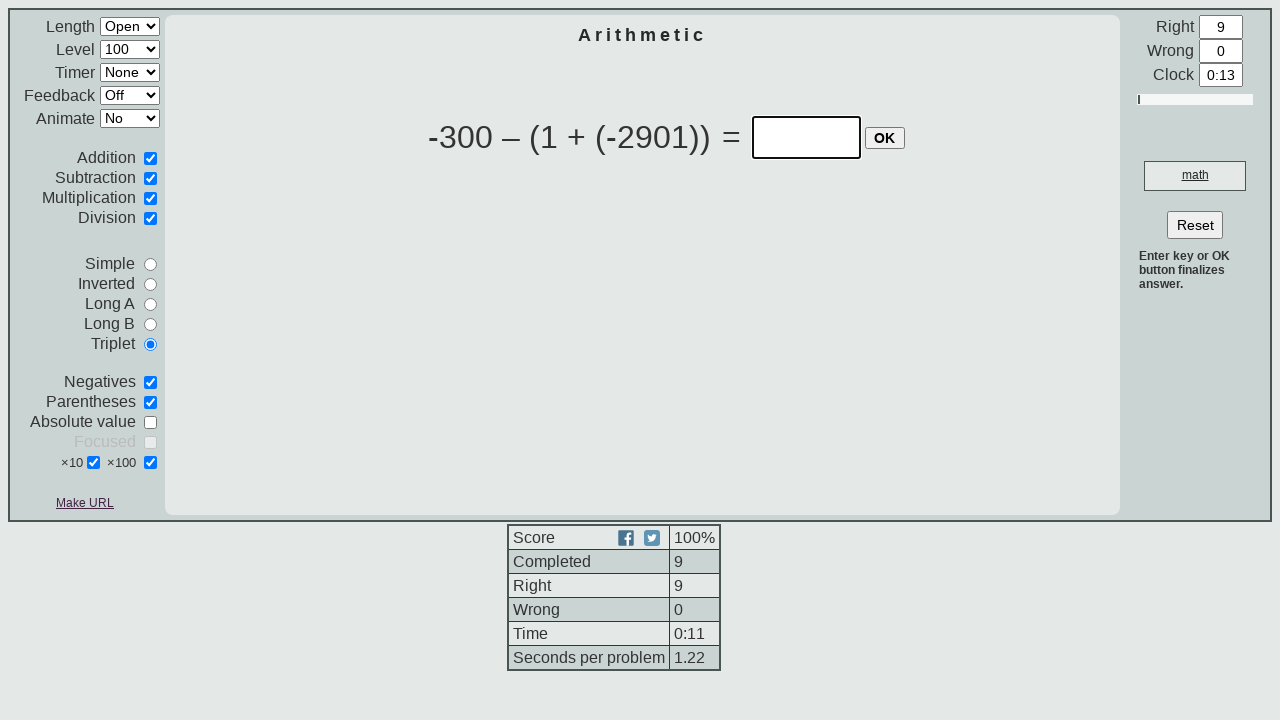

Entered answer '2600' into input field on input[type='text']:visible >> nth=0
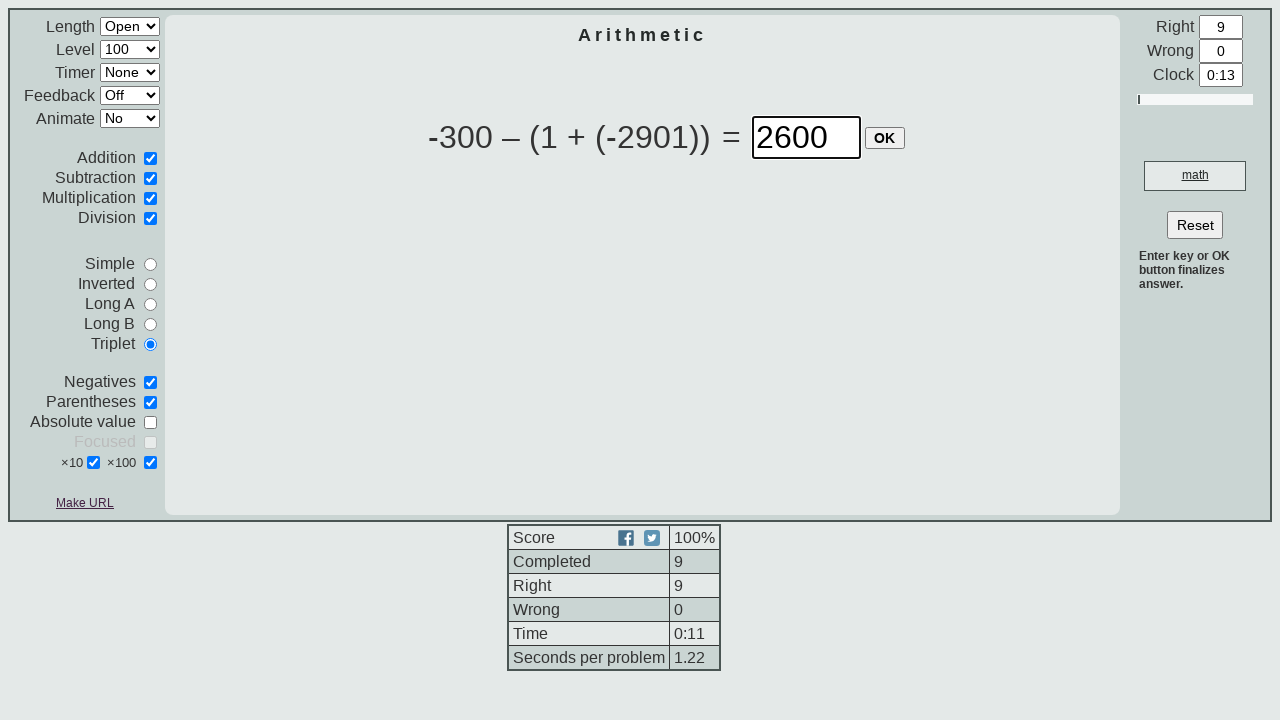

Pressed Enter to submit answer on input[type='text']:visible >> nth=0
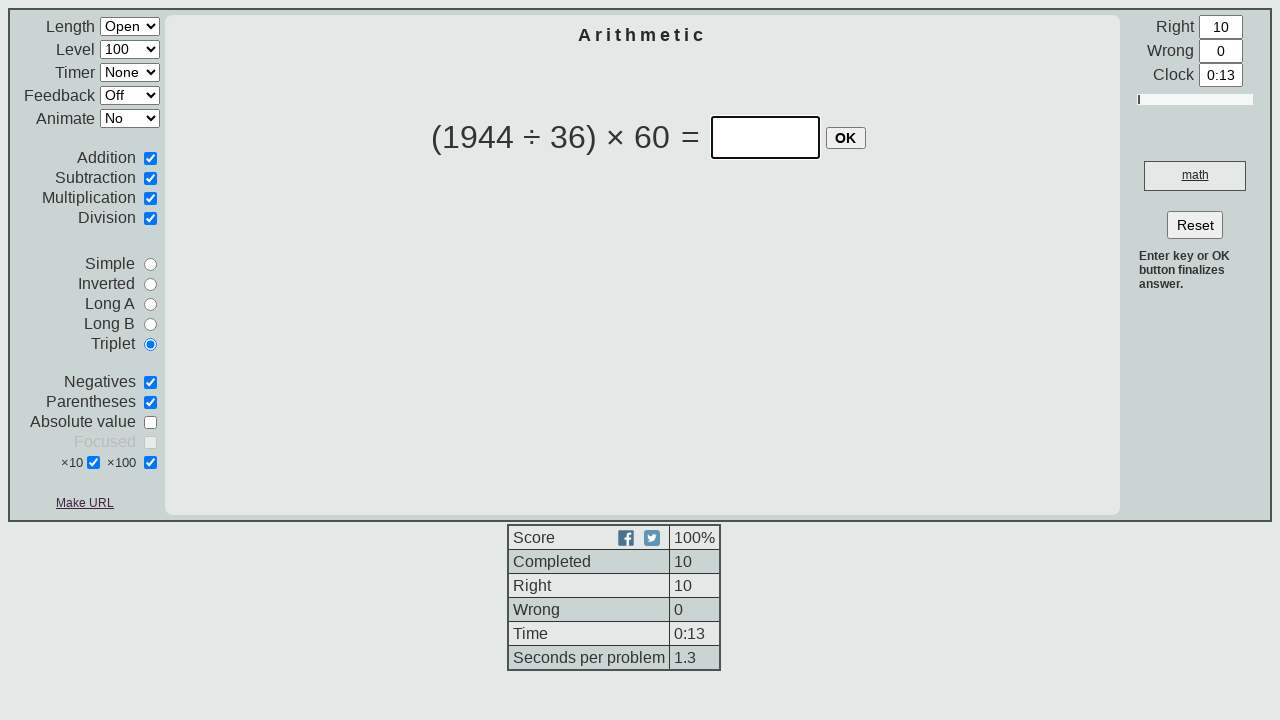

Waited for next question to load
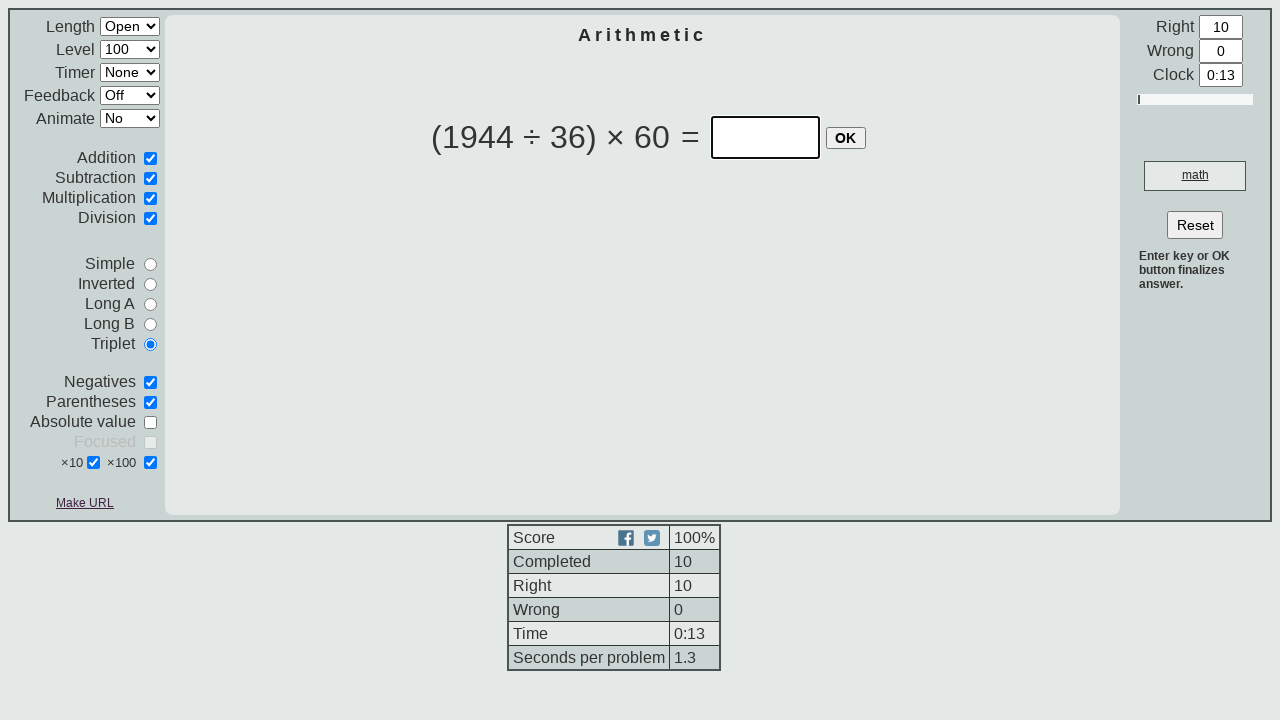

Equation table loaded
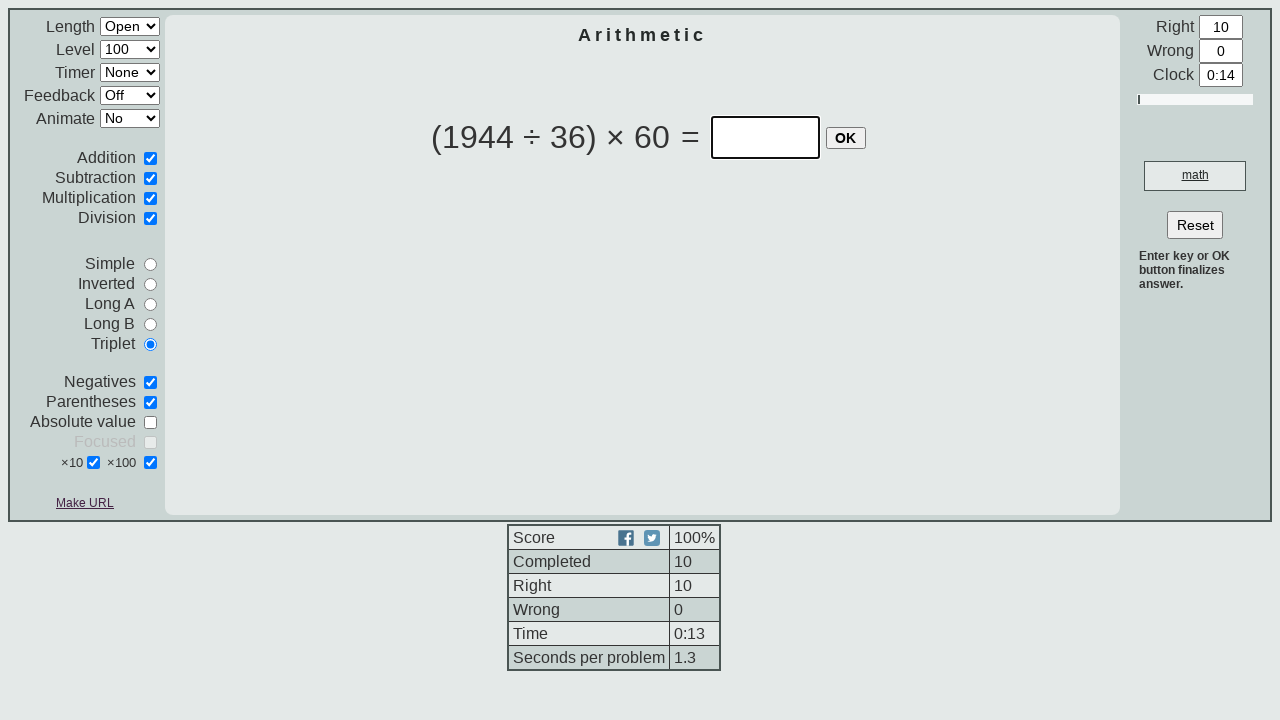

Retrieved equation text: (1944 ÷ 36) × 60
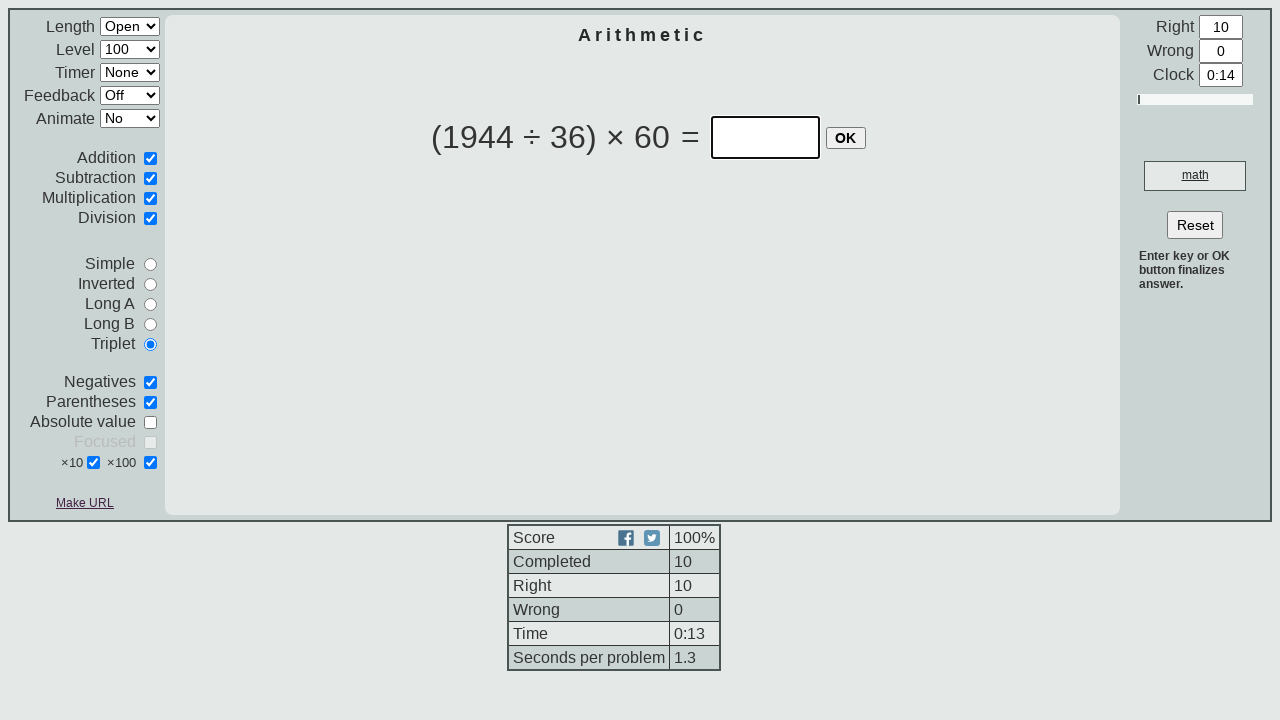

Converted equation to Python format: (1944 / 36) * 60
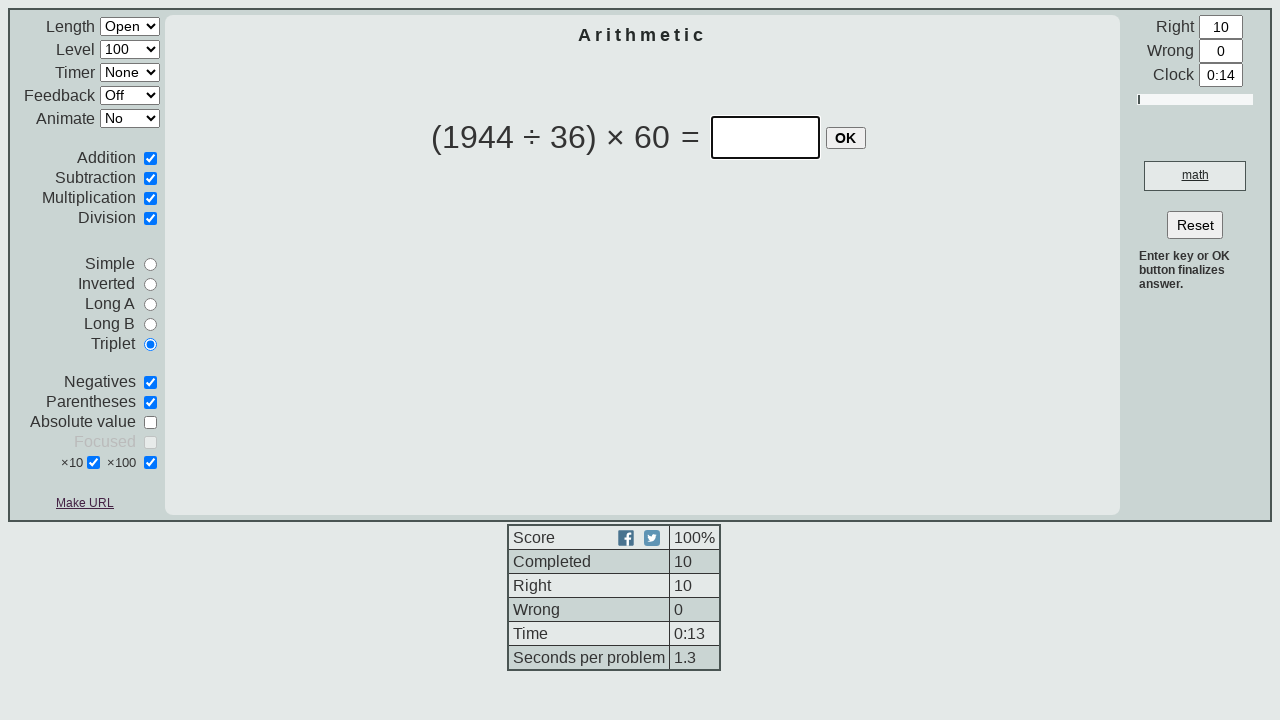

Calculated answer: 3240
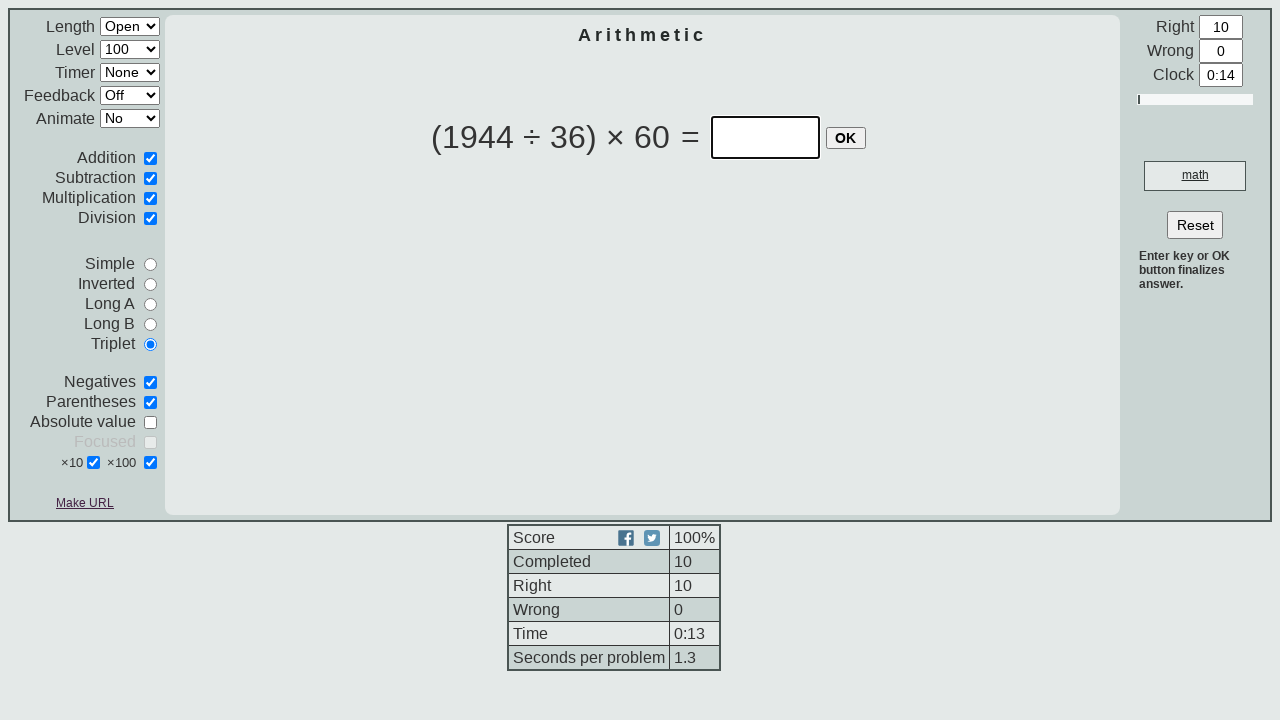

Entered answer '3240' into input field on input[type='text']:visible >> nth=0
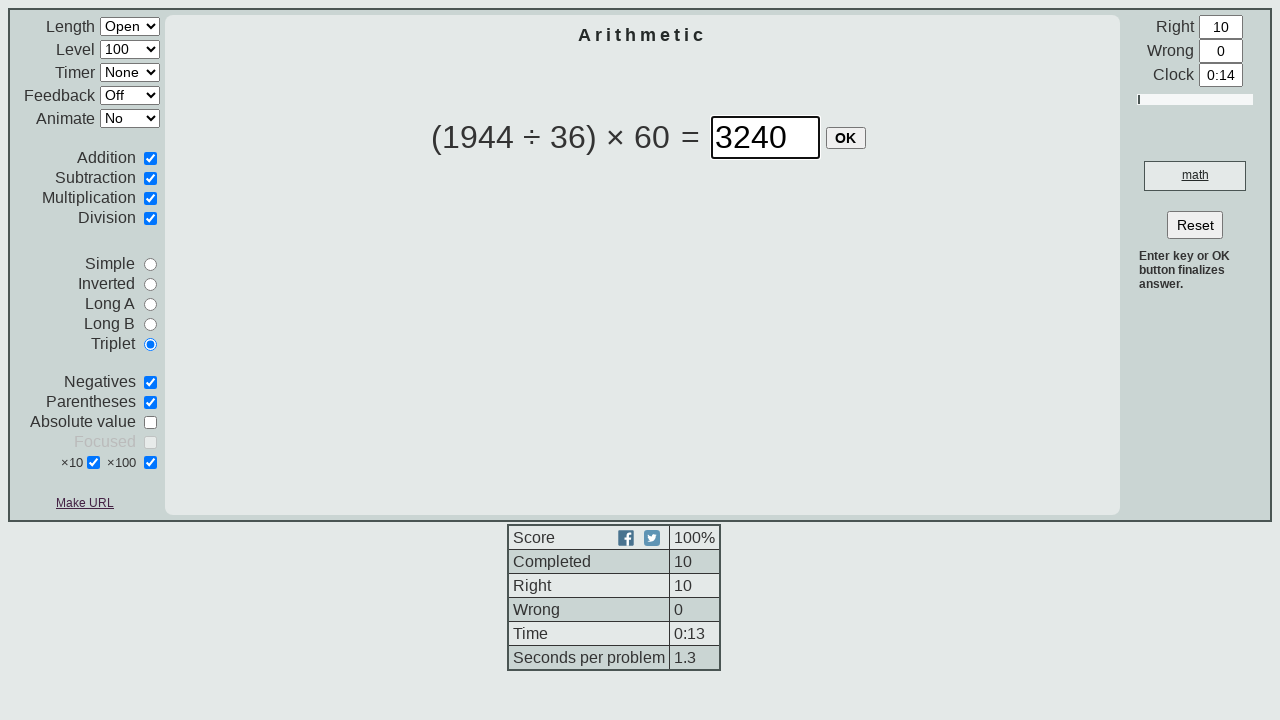

Pressed Enter to submit answer on input[type='text']:visible >> nth=0
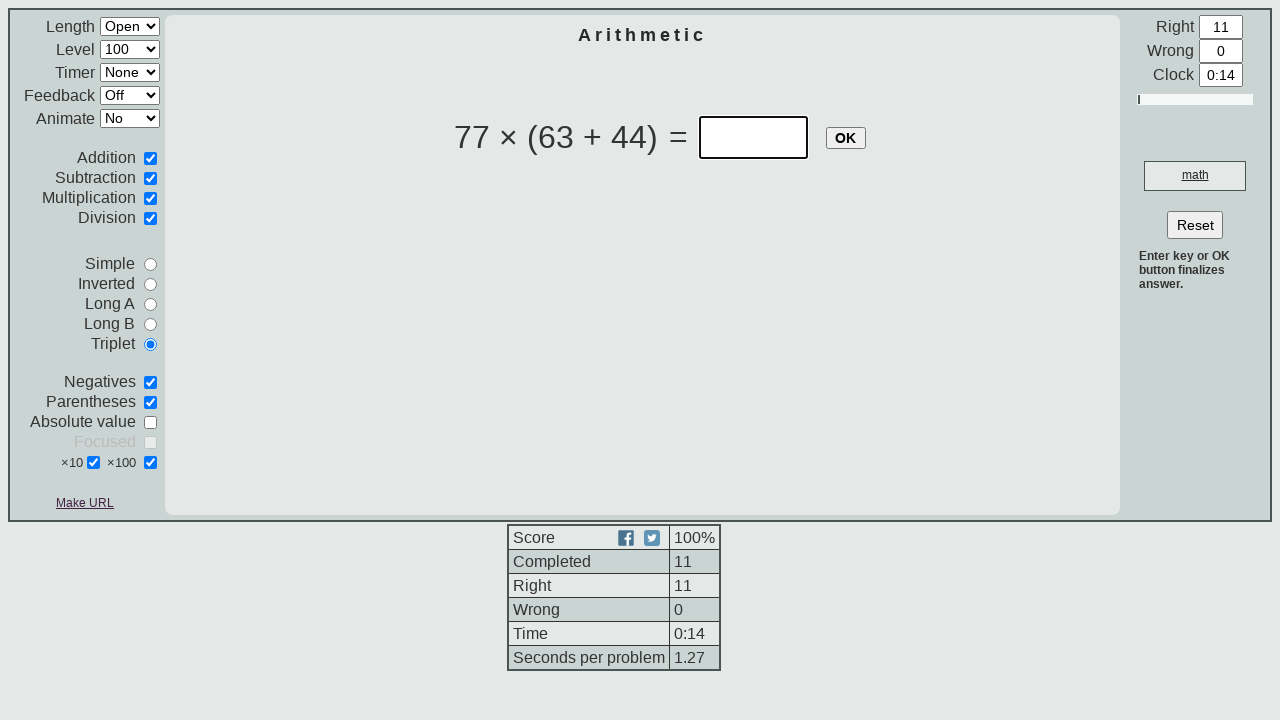

Waited for next question to load
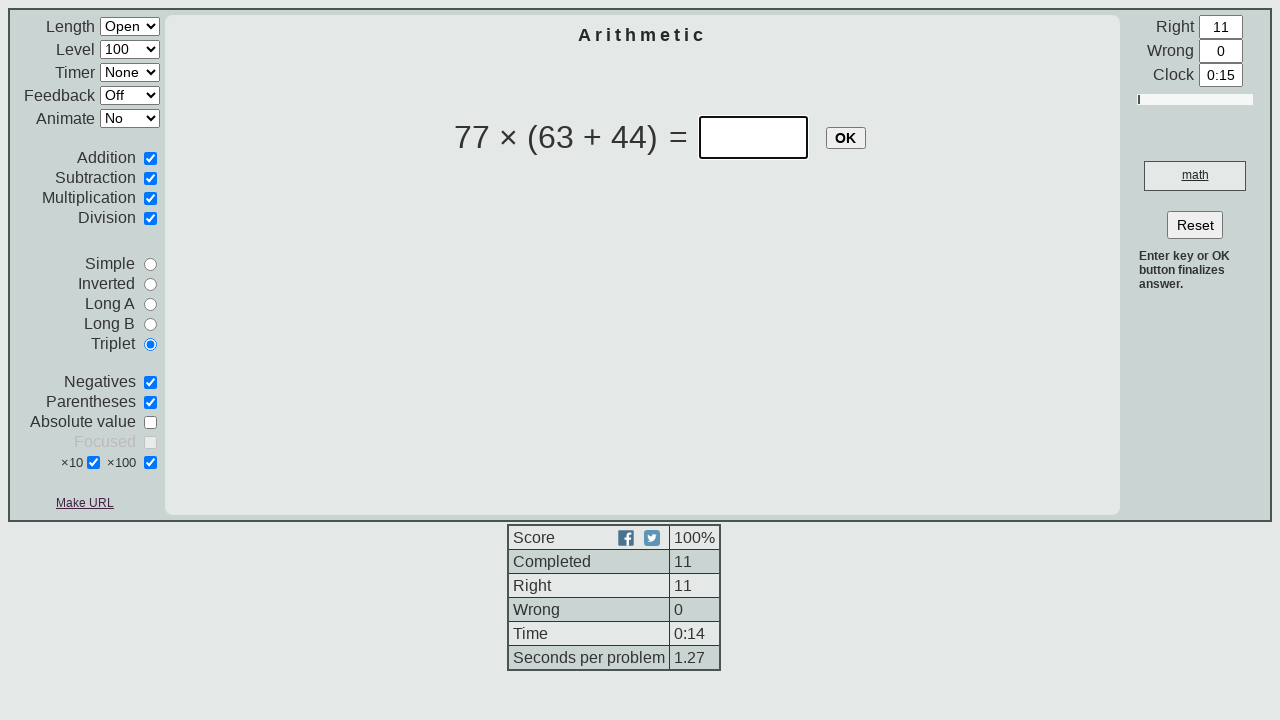

Equation table loaded
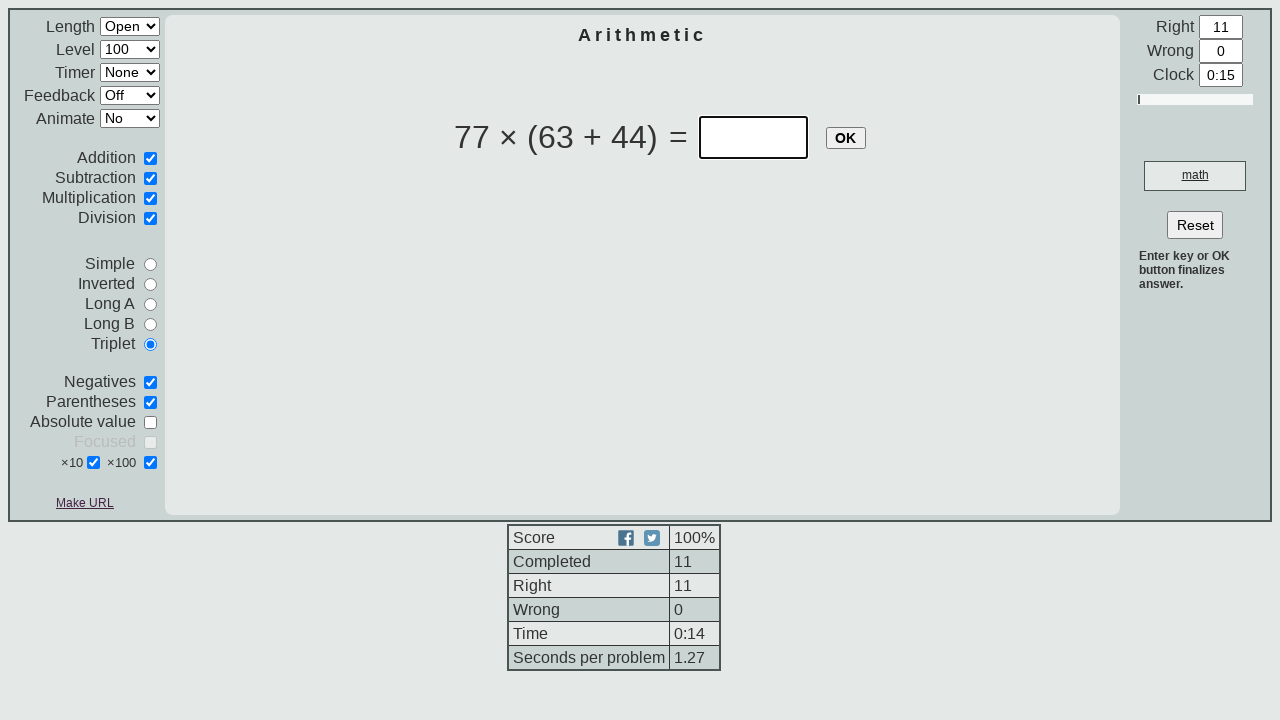

Retrieved equation text: 77 × (63 + 44)
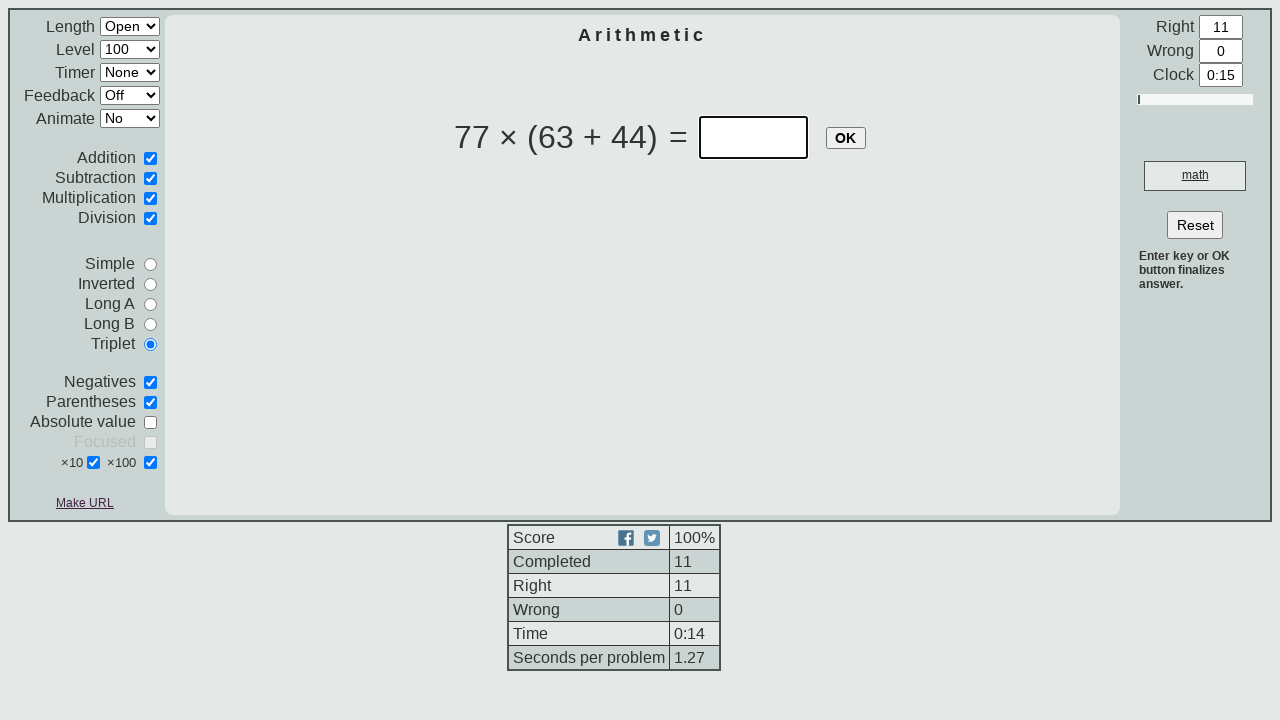

Converted equation to Python format: 77 * (63 + 44)
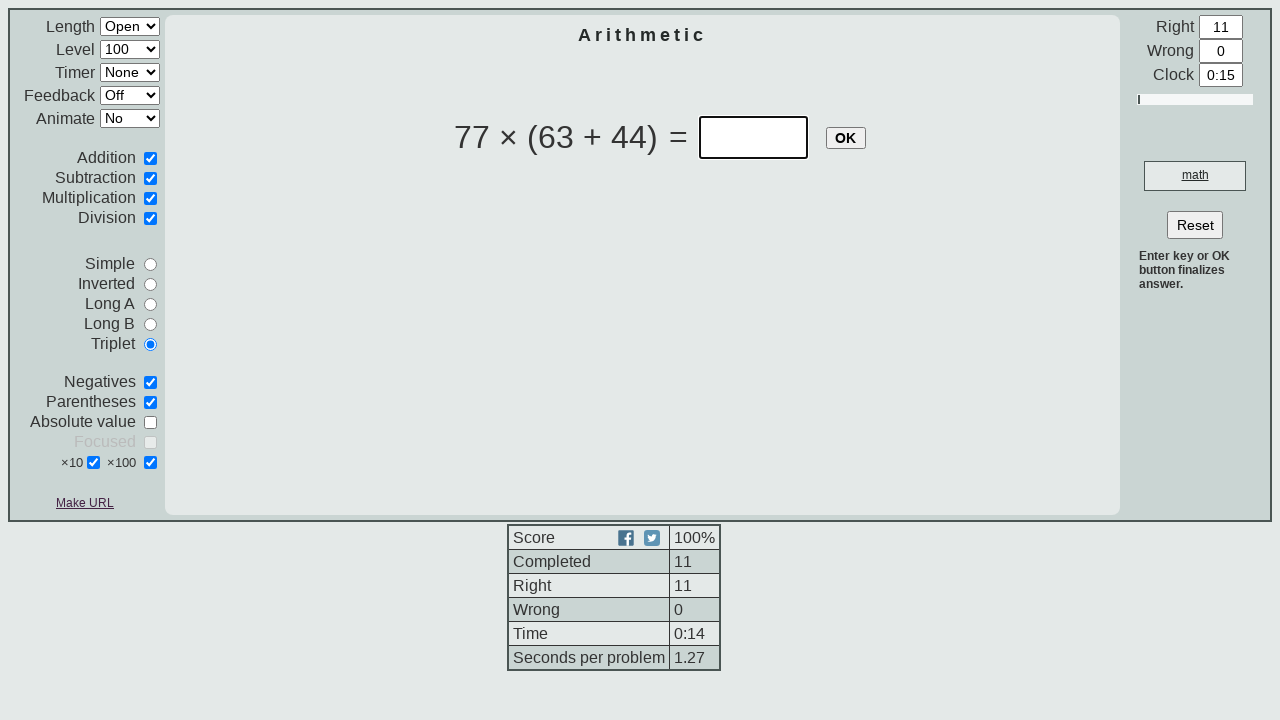

Calculated answer: 8239
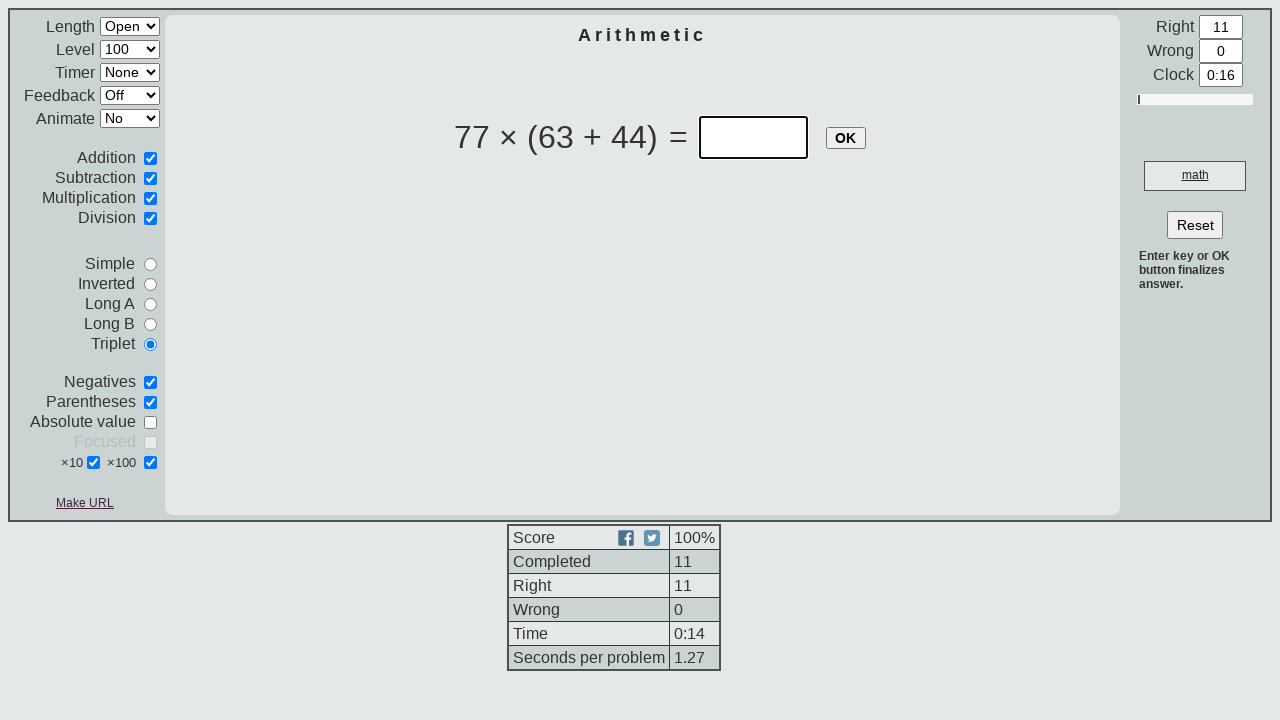

Entered answer '8239' into input field on input[type='text']:visible >> nth=0
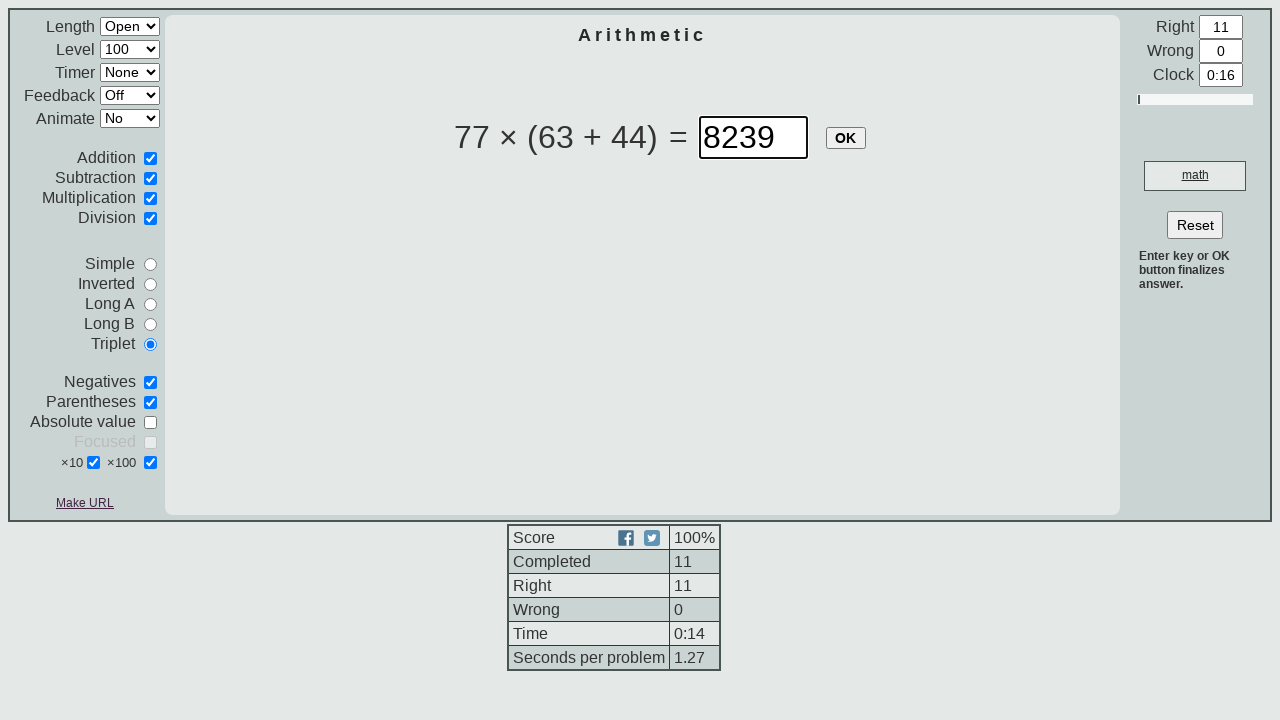

Pressed Enter to submit answer on input[type='text']:visible >> nth=0
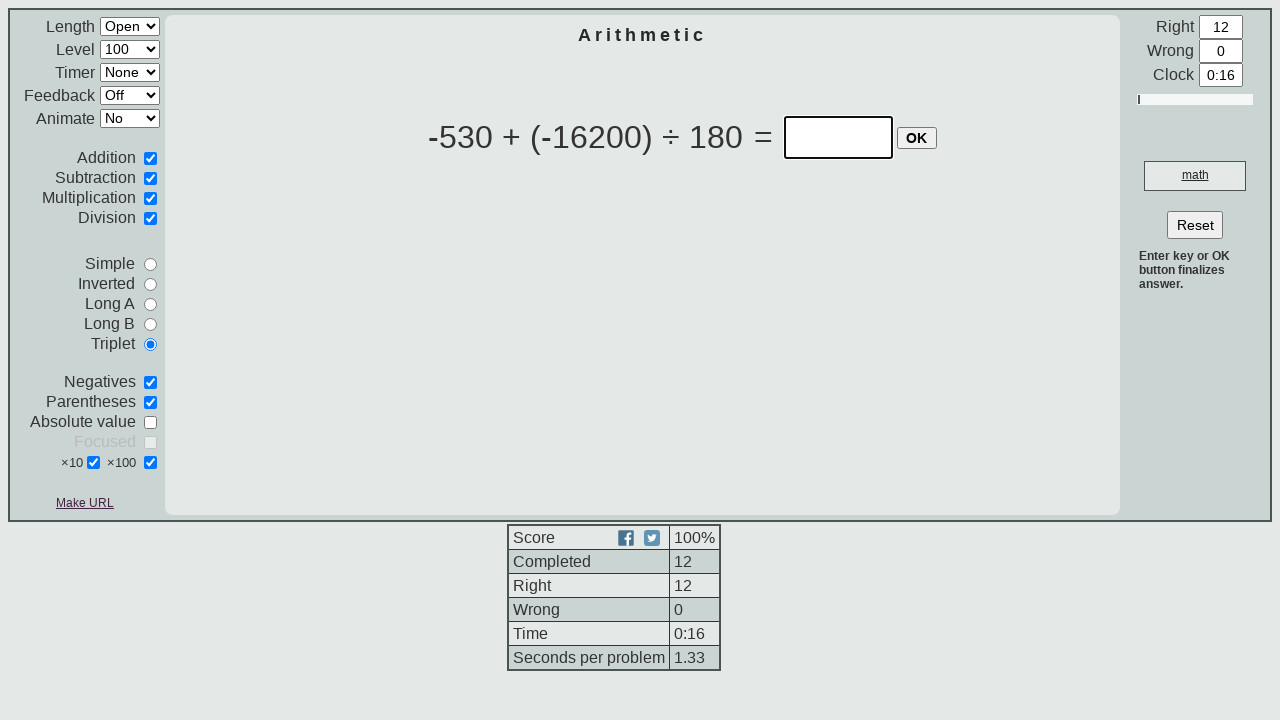

Waited for next question to load
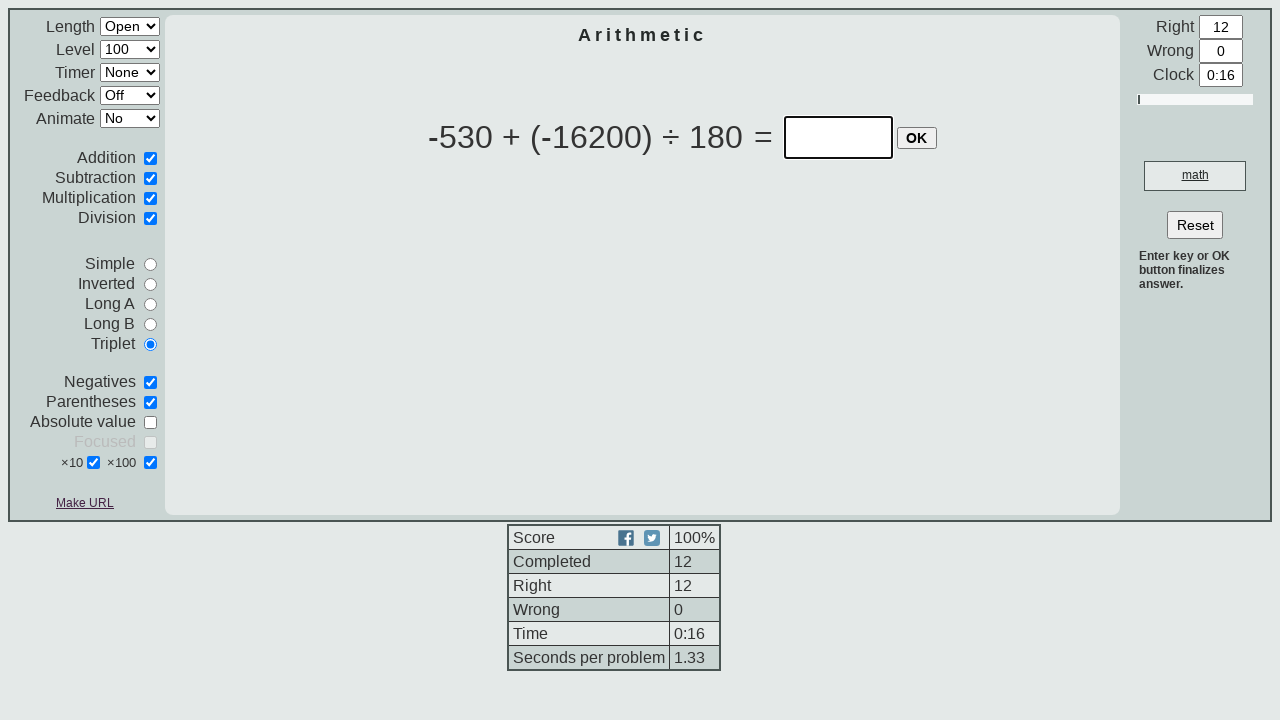

Equation table loaded
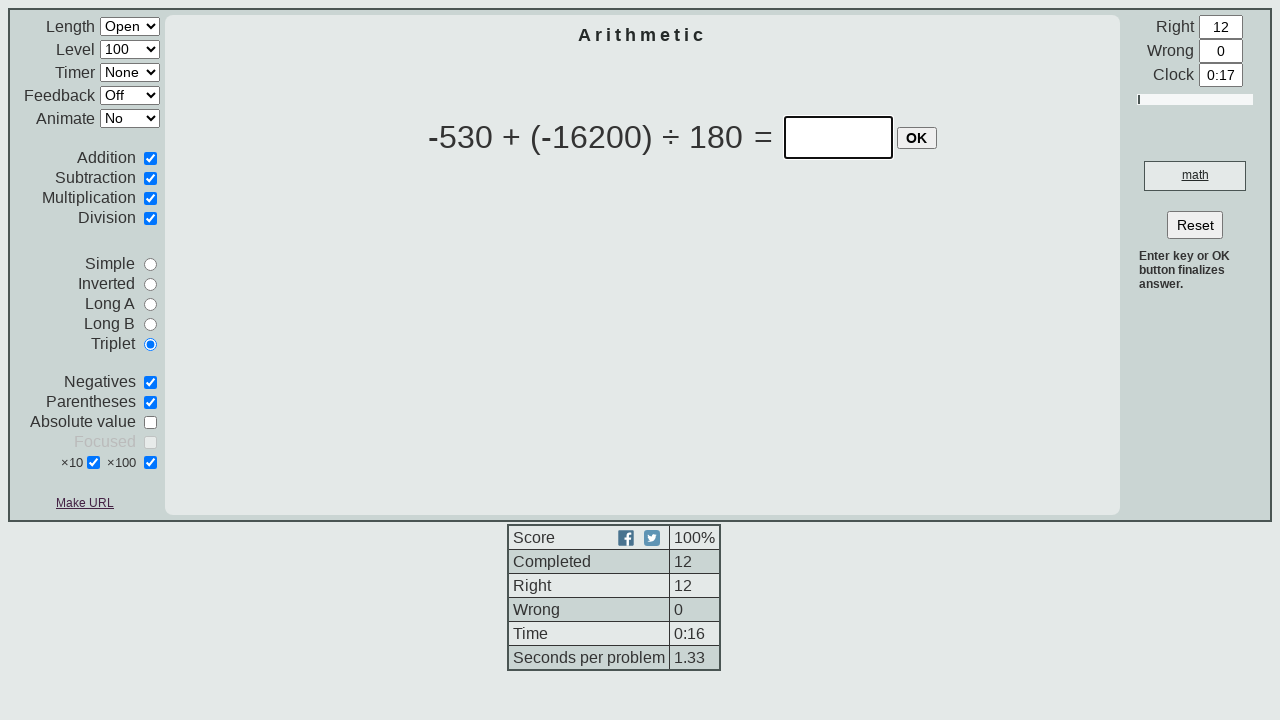

Retrieved equation text: -530 + (-16200) ÷ 180
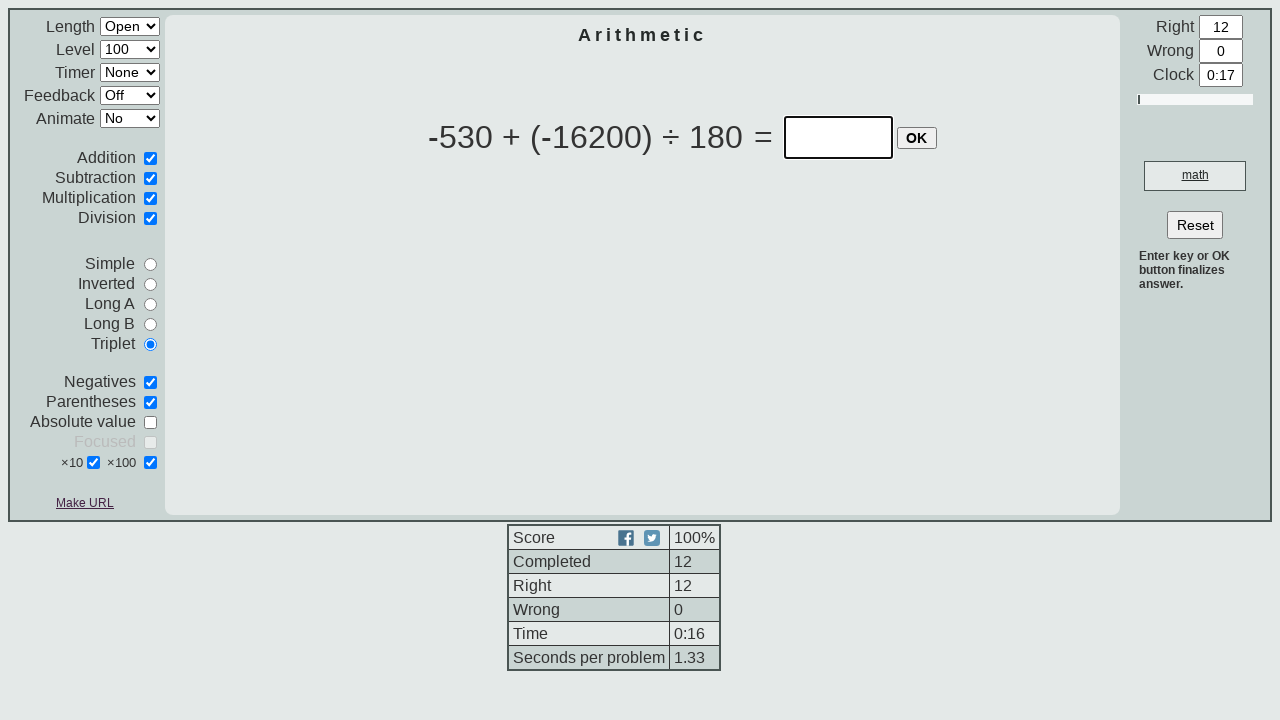

Converted equation to Python format: -530 + (-16200) / 180
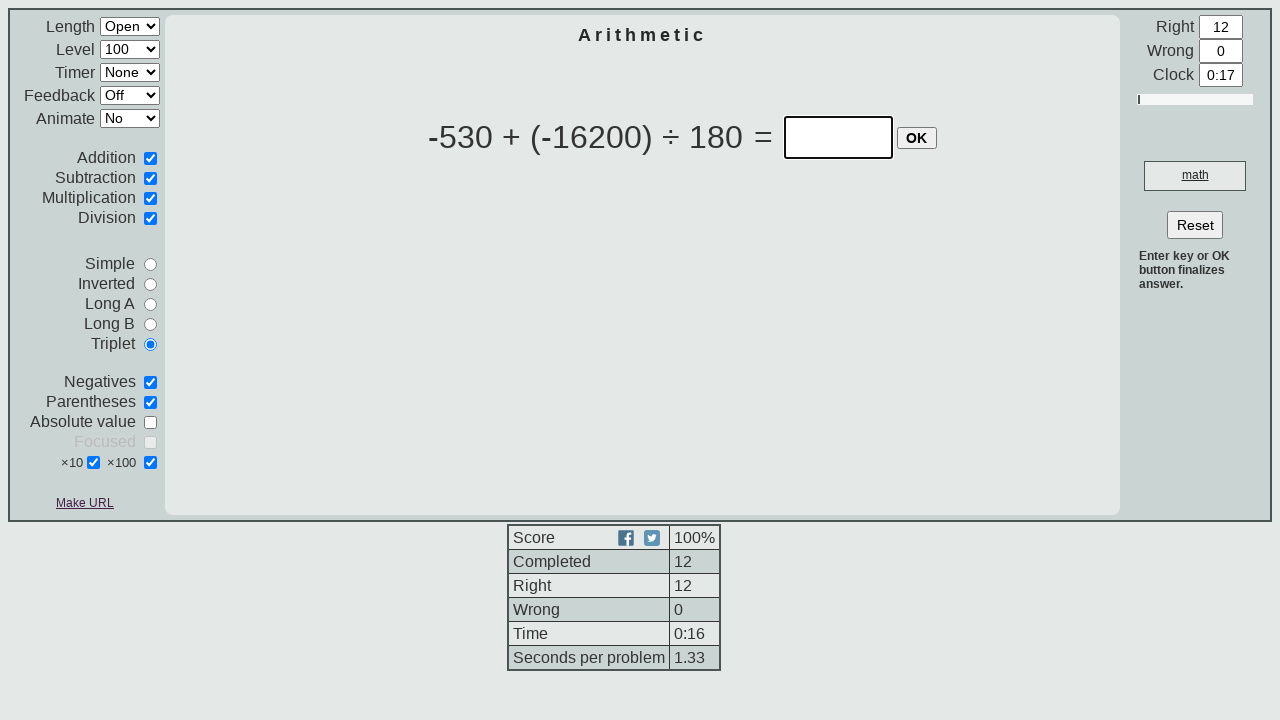

Calculated answer: -620
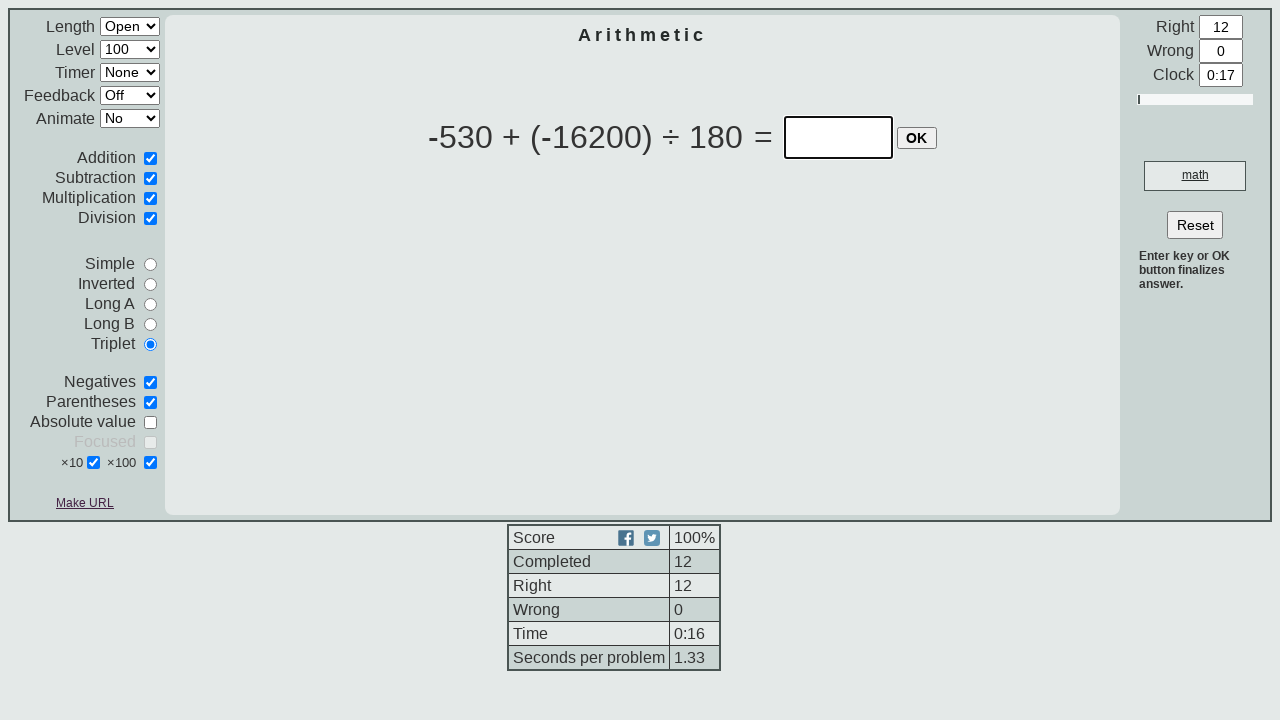

Entered answer '-620' into input field on input[type='text']:visible >> nth=0
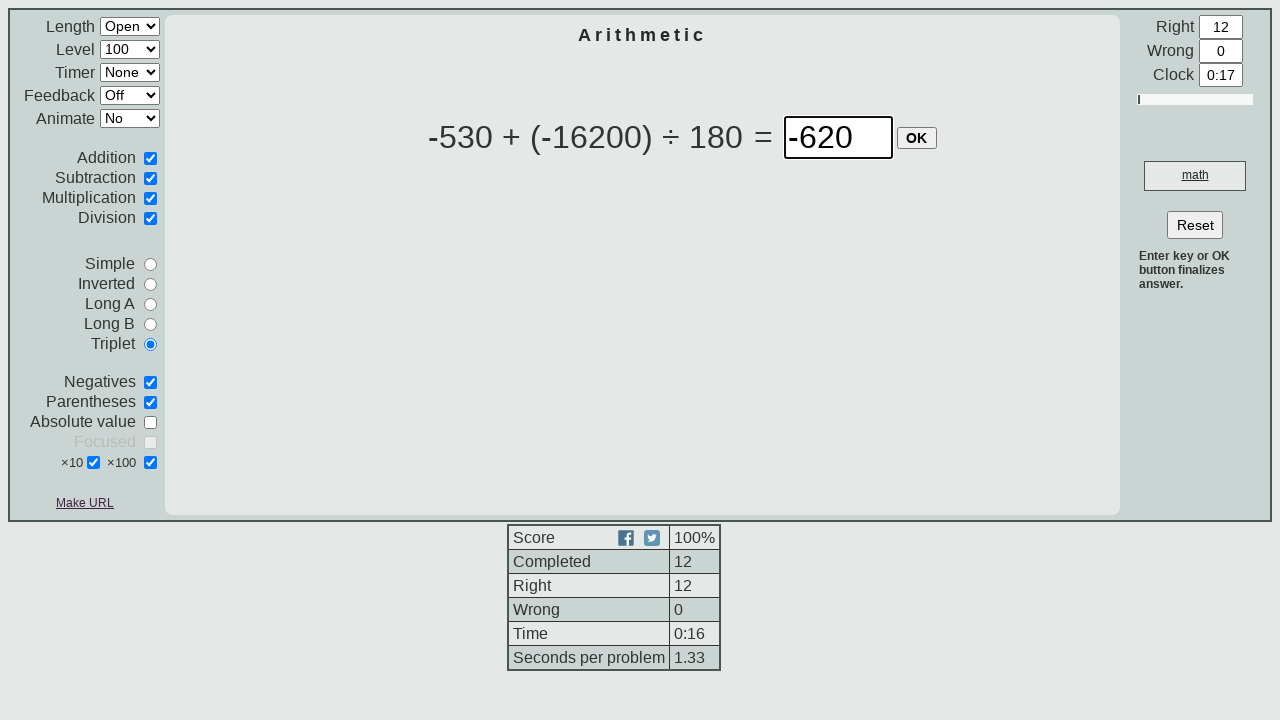

Pressed Enter to submit answer on input[type='text']:visible >> nth=0
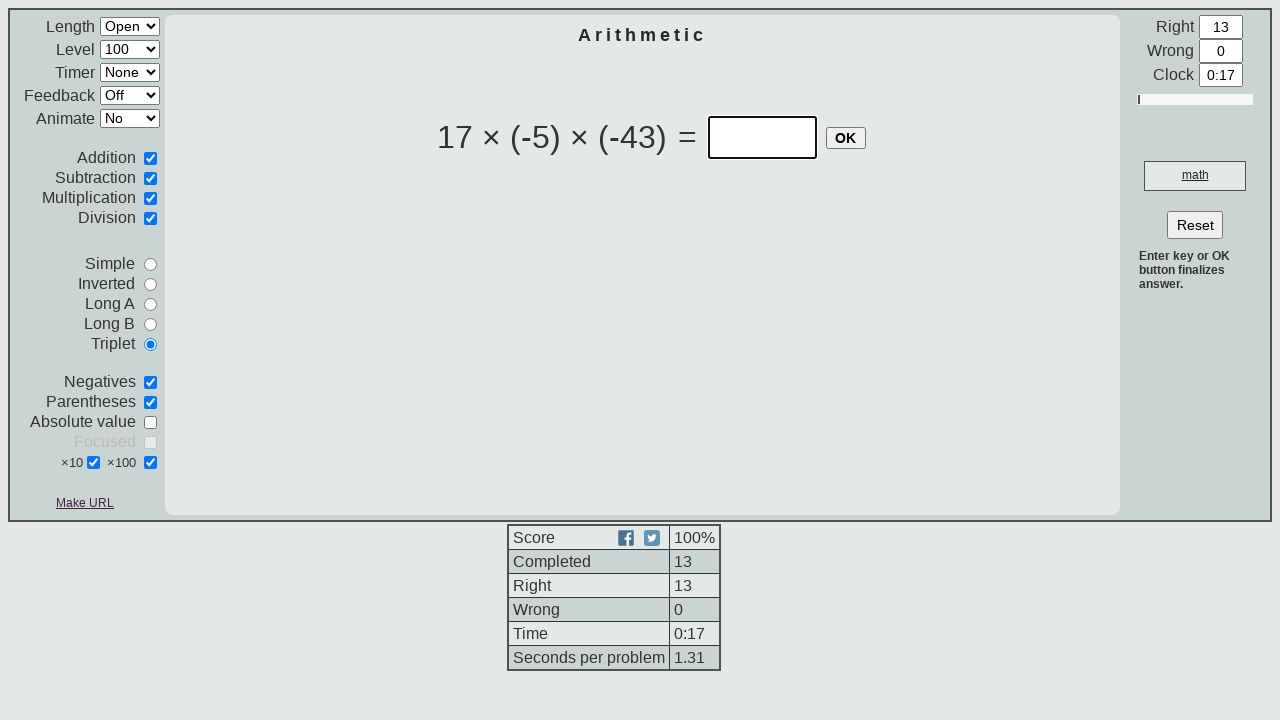

Waited for next question to load
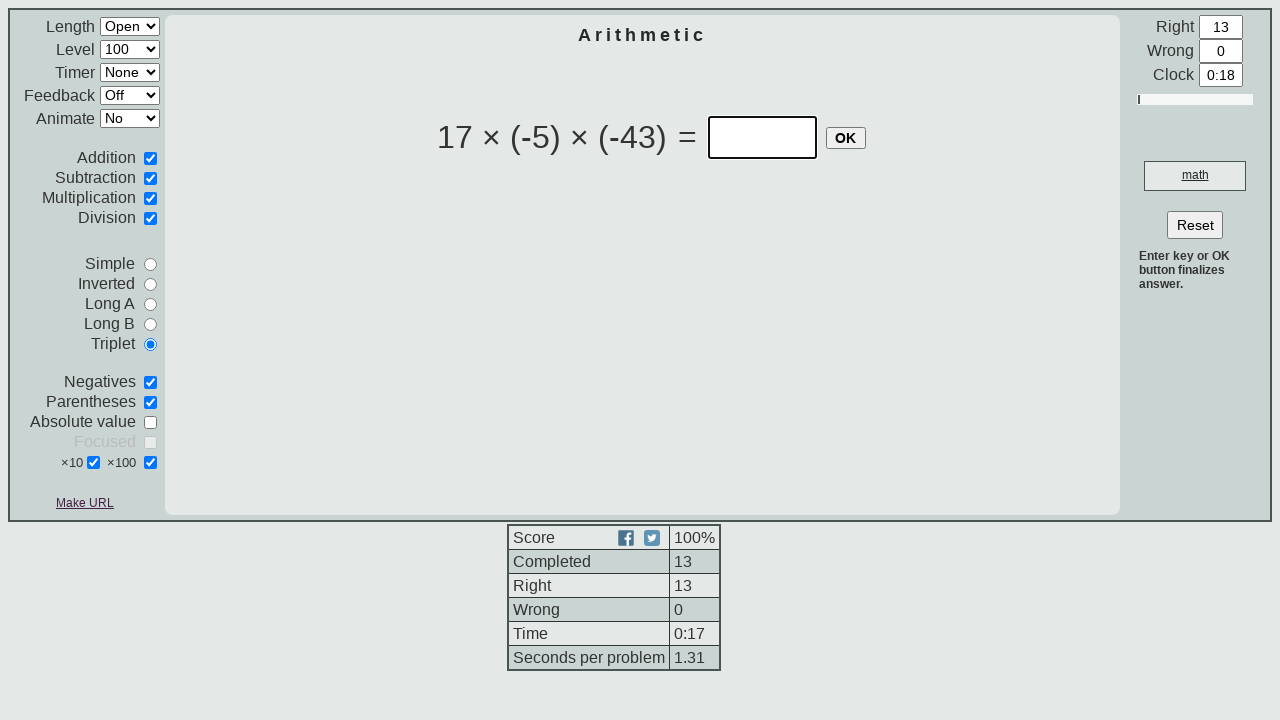

Equation table loaded
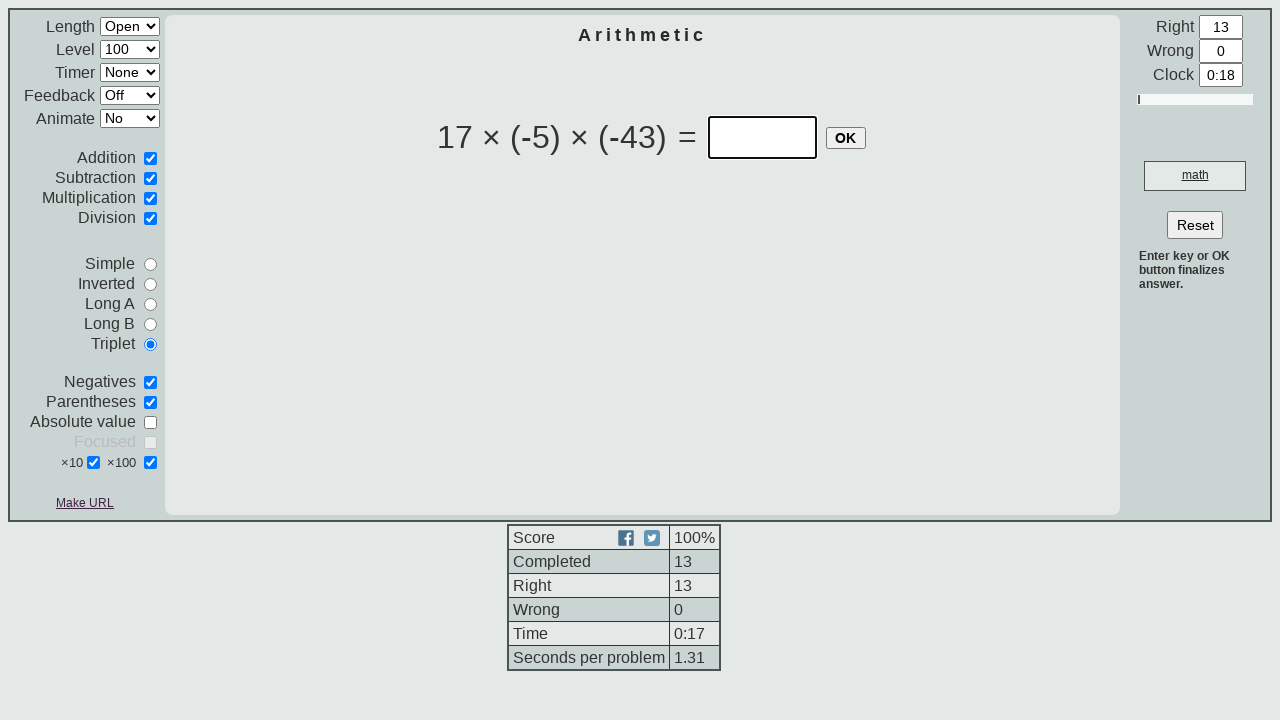

Retrieved equation text: 17 × (-5) × (-43)
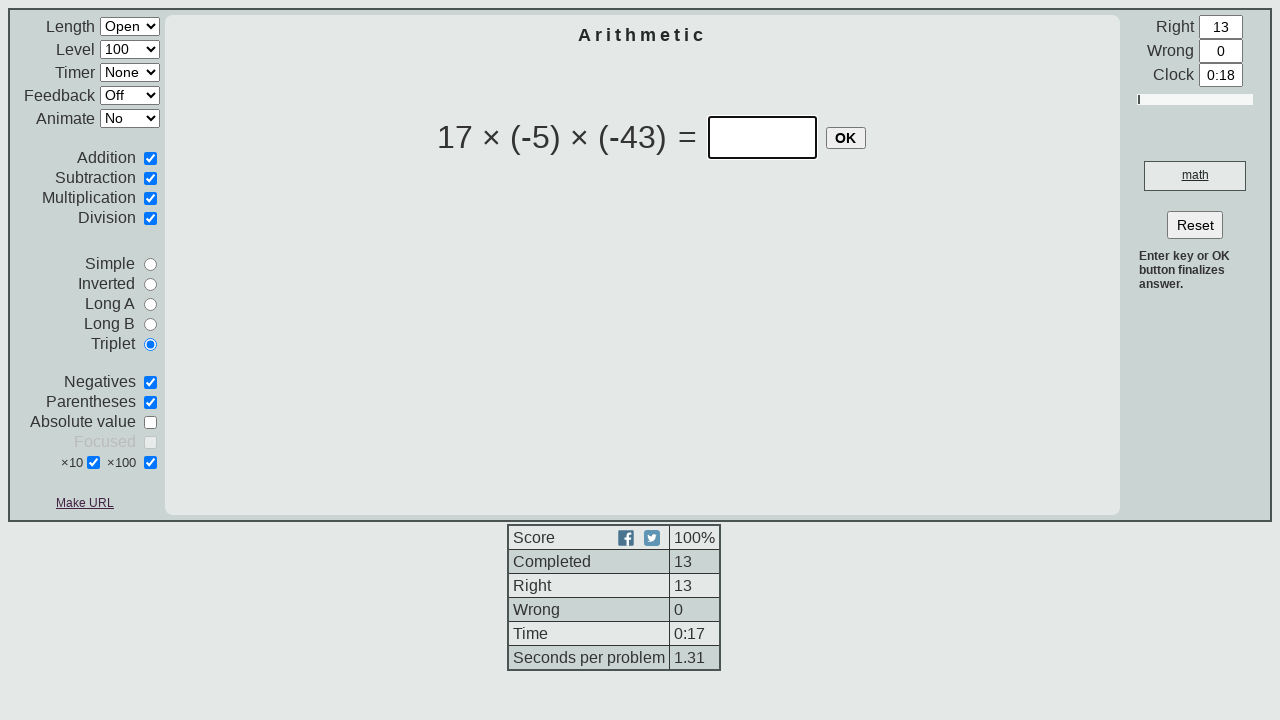

Converted equation to Python format: 17 * (-5) * (-43)
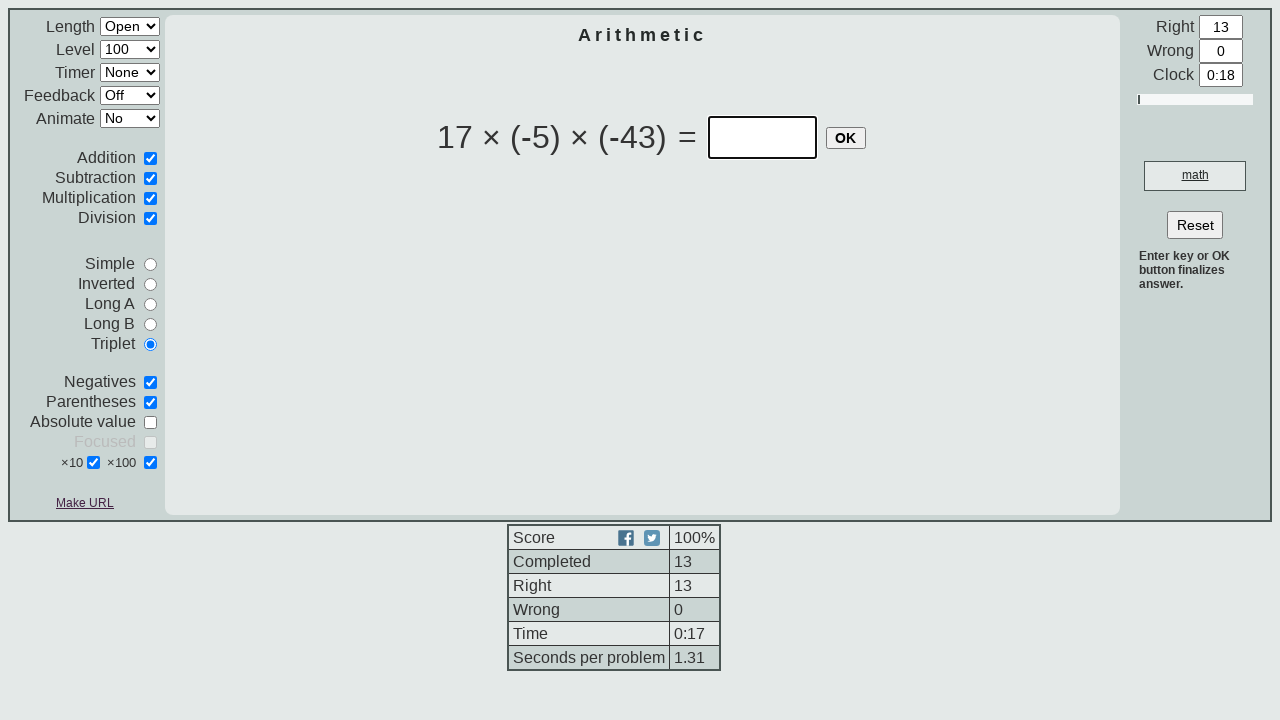

Calculated answer: 3655
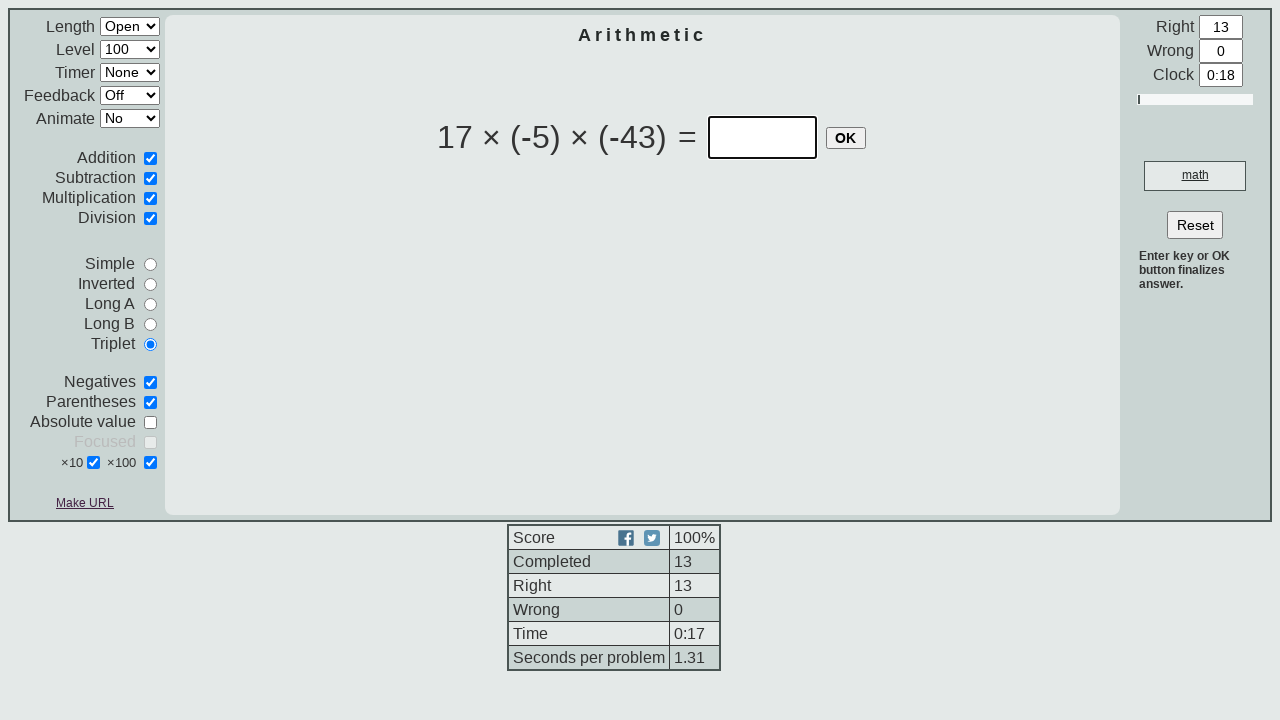

Entered answer '3655' into input field on input[type='text']:visible >> nth=0
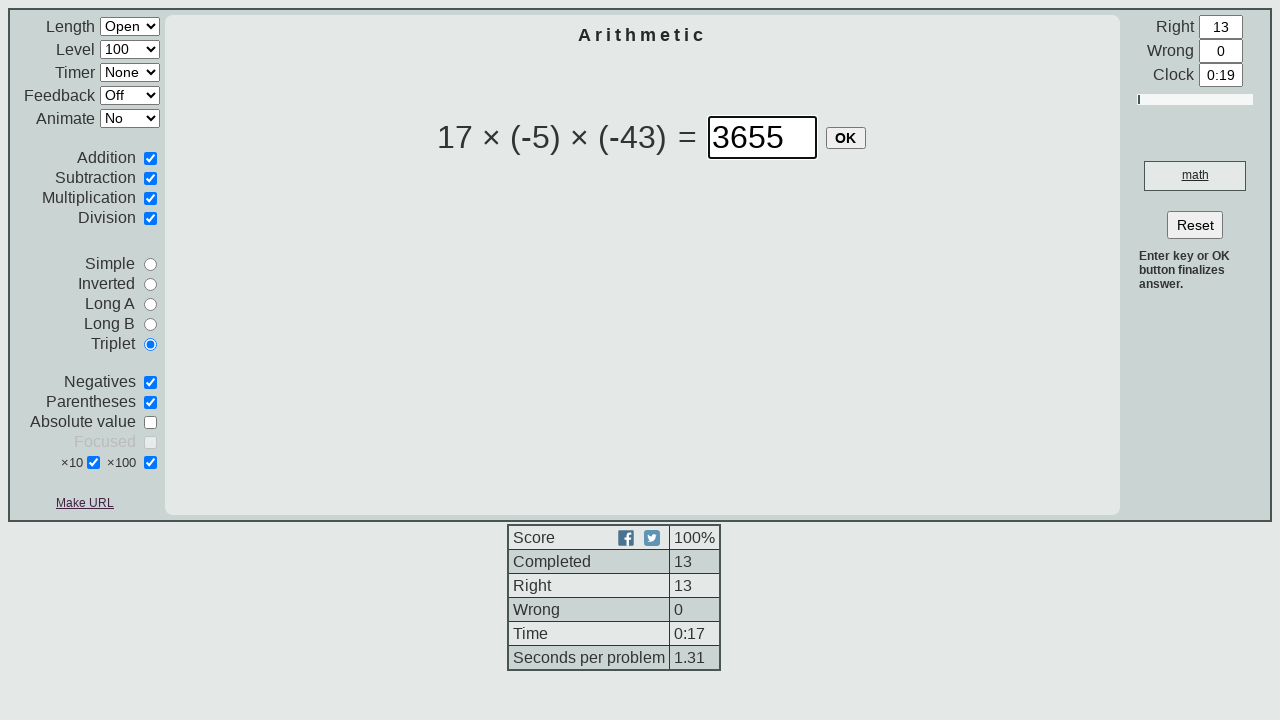

Pressed Enter to submit answer on input[type='text']:visible >> nth=0
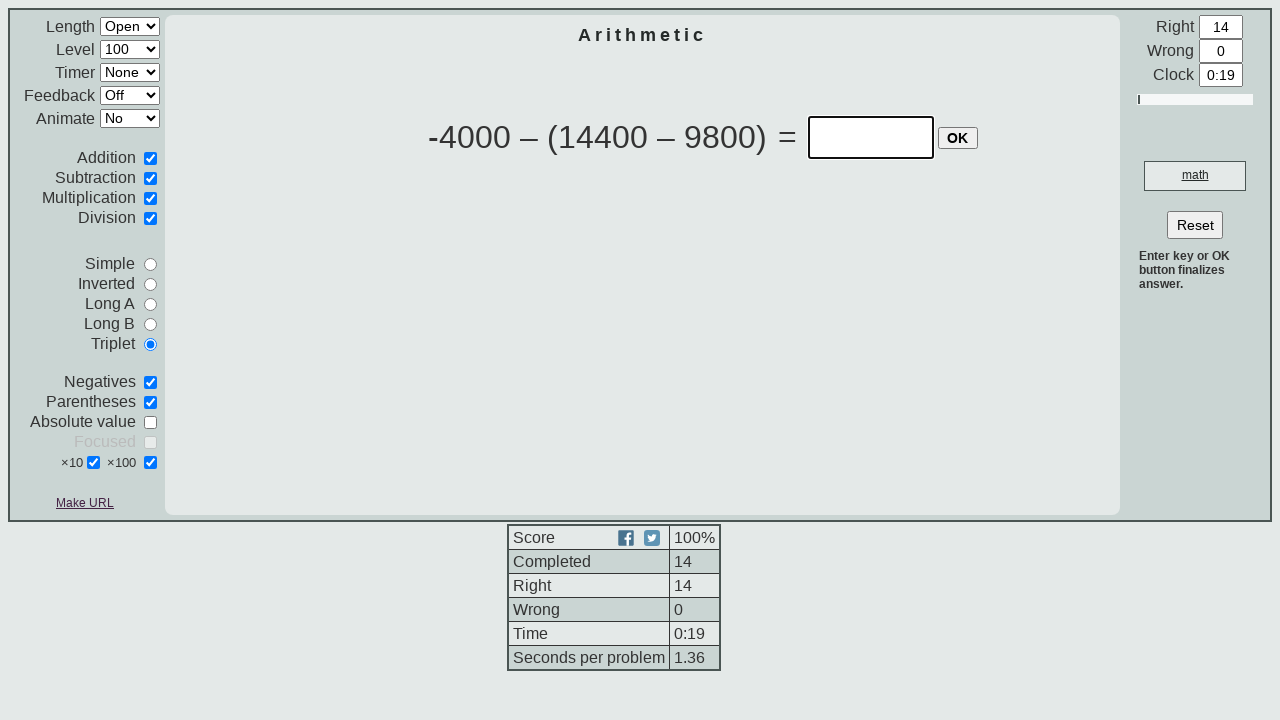

Waited for next question to load
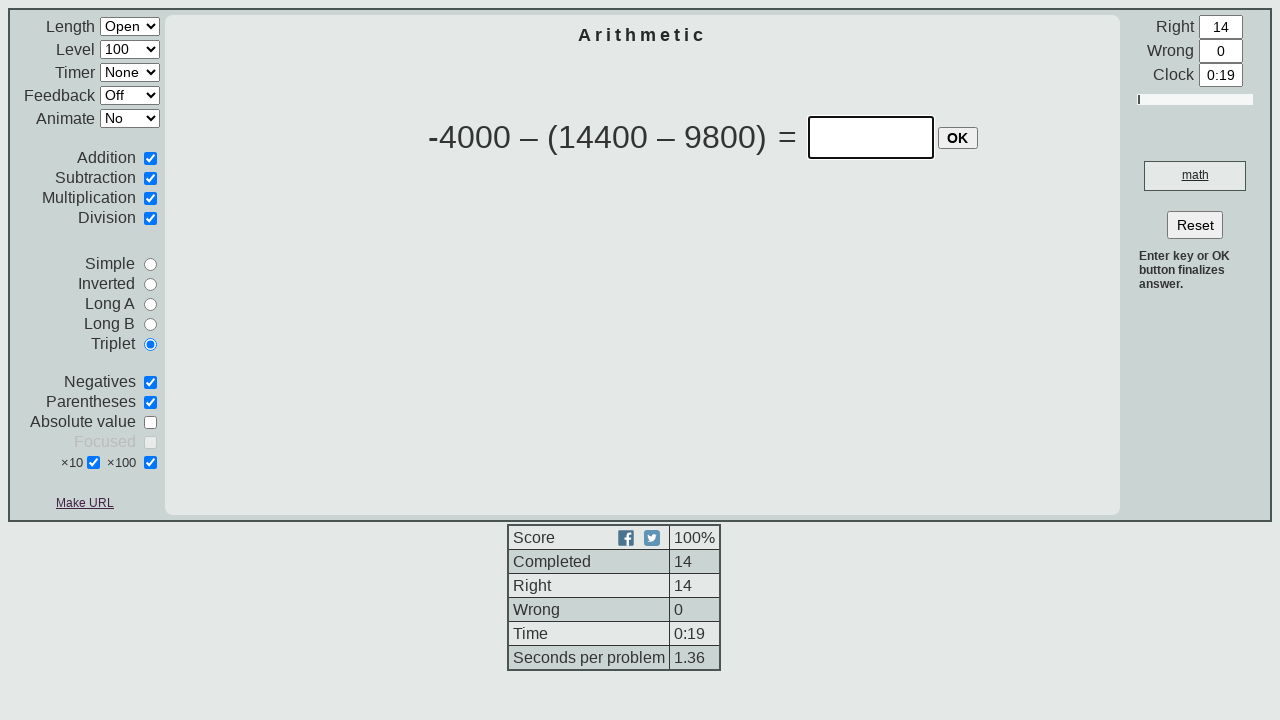

Equation table loaded
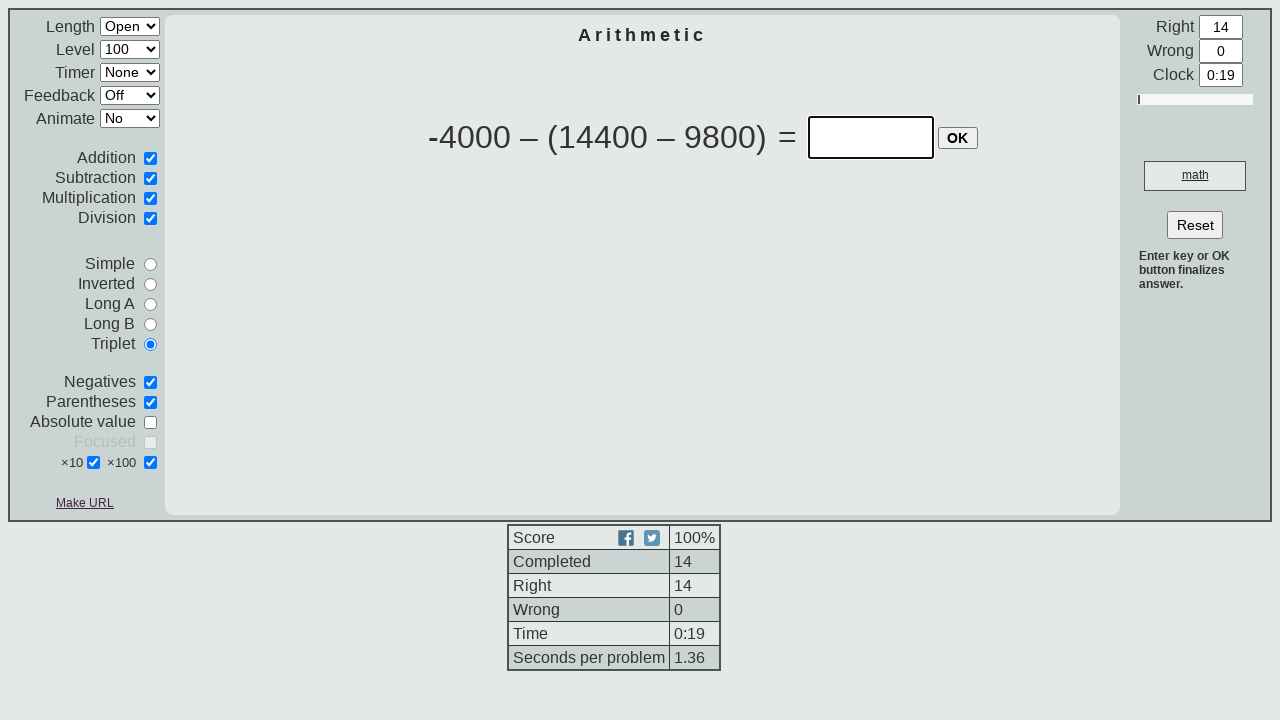

Retrieved equation text: -4000 – (14400 – 9800)
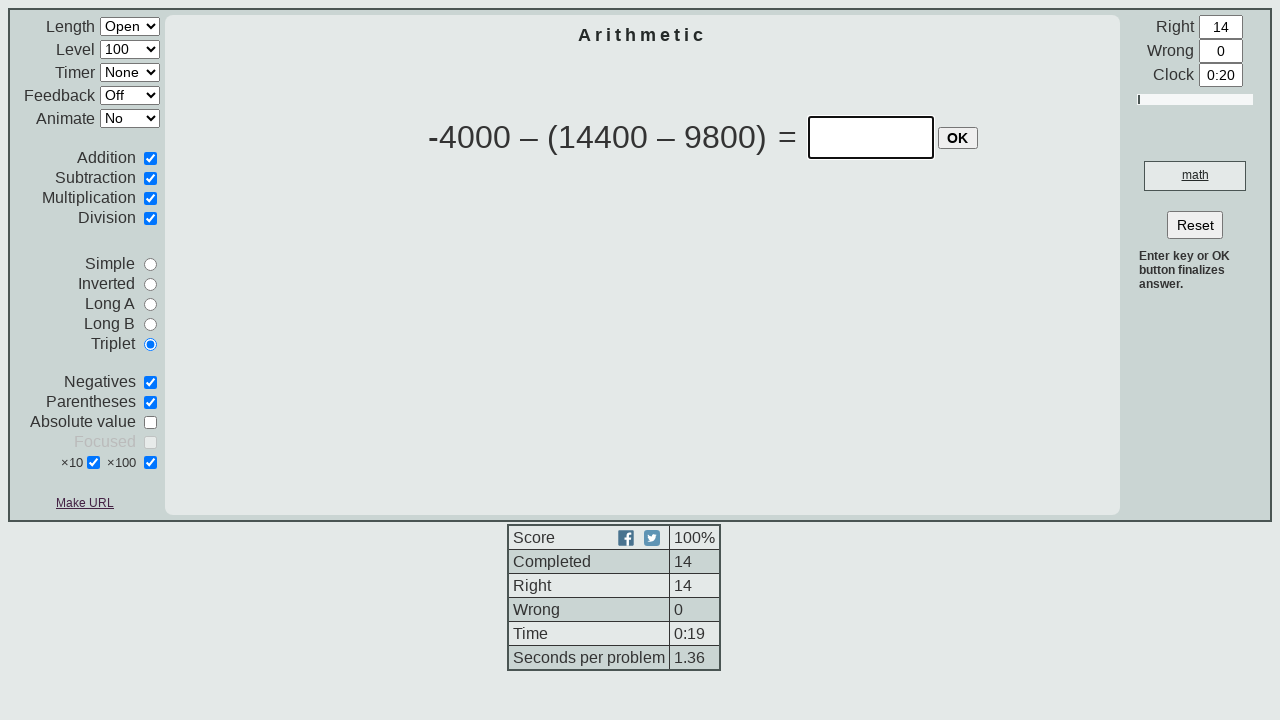

Converted equation to Python format: -4000 - (14400 - 9800)
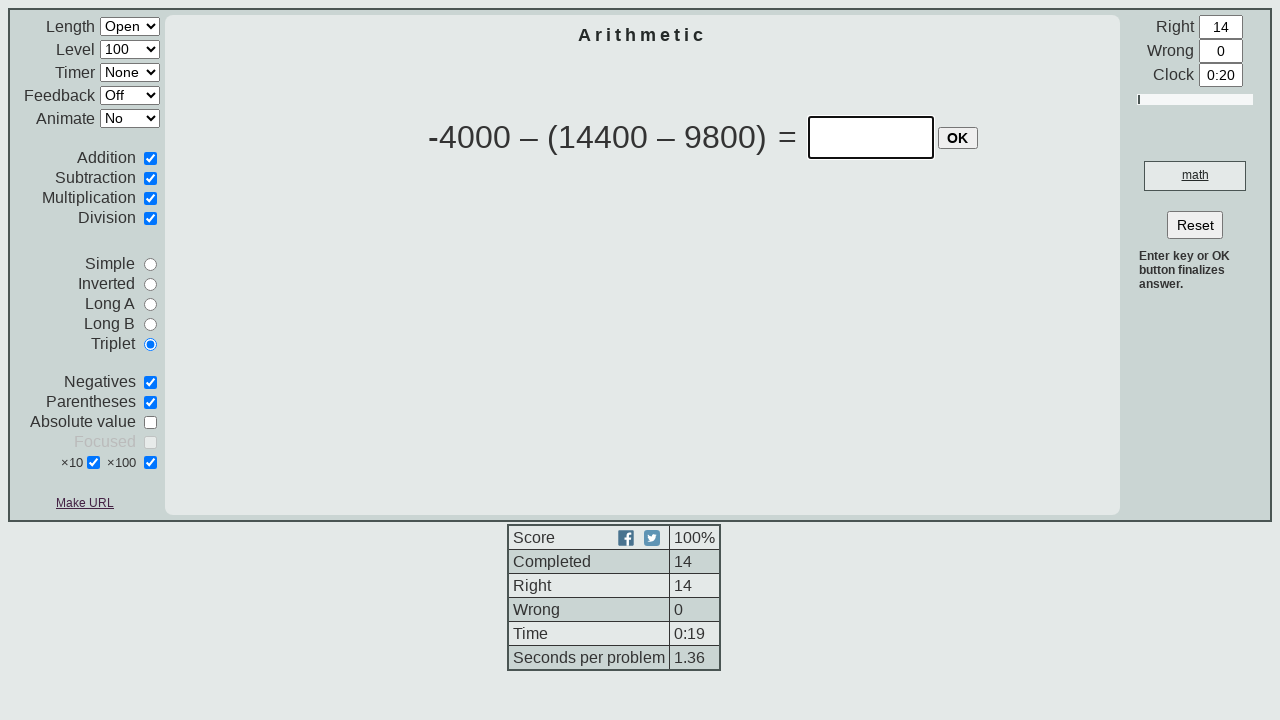

Calculated answer: -8600
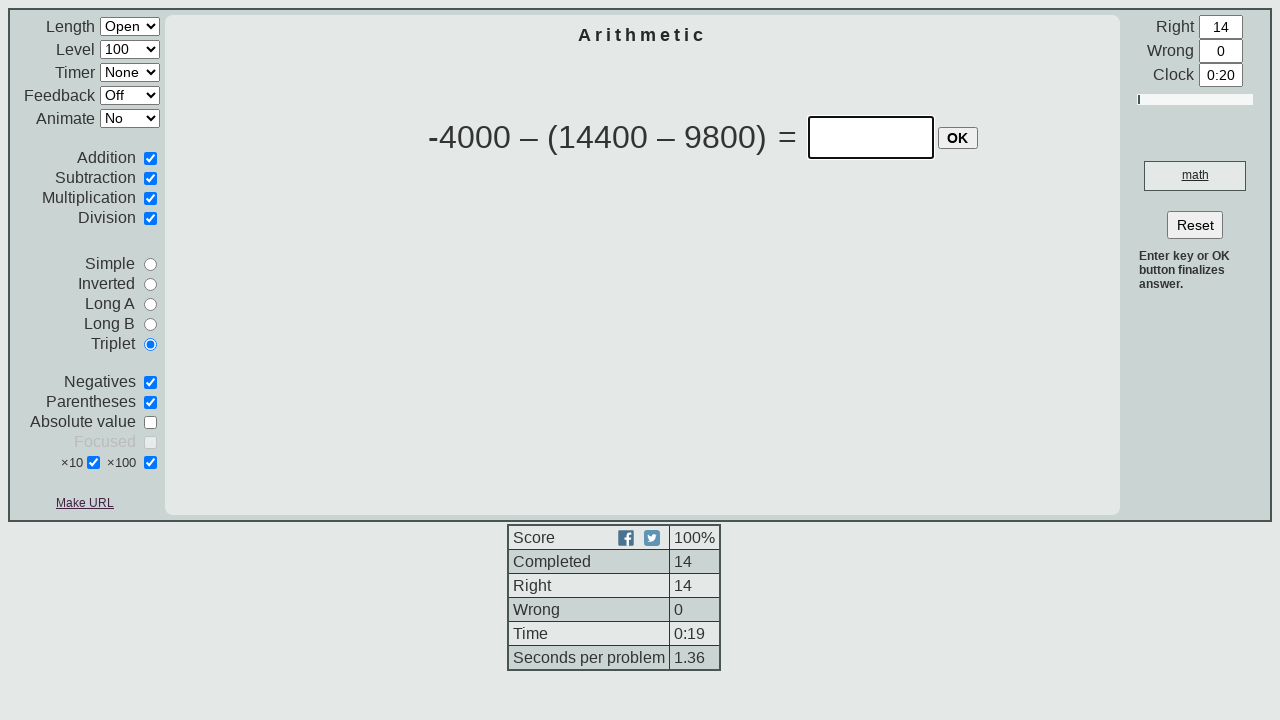

Entered answer '-8600' into input field on input[type='text']:visible >> nth=0
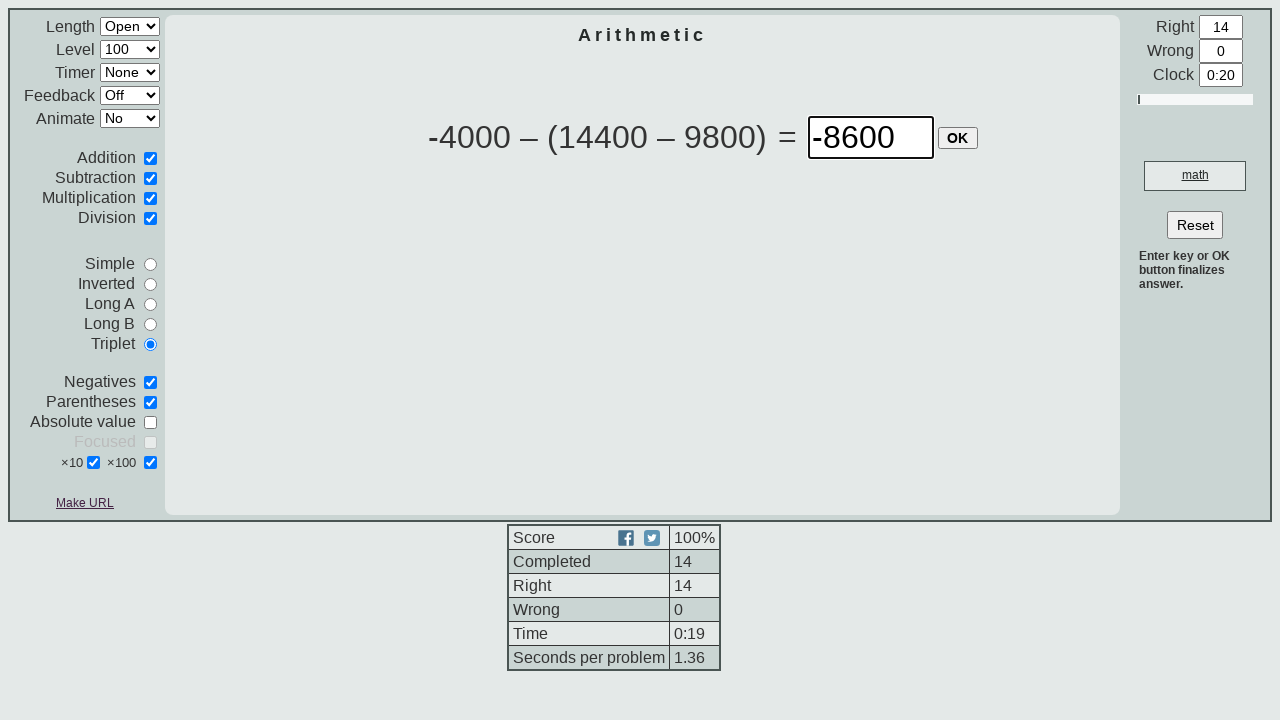

Pressed Enter to submit answer on input[type='text']:visible >> nth=0
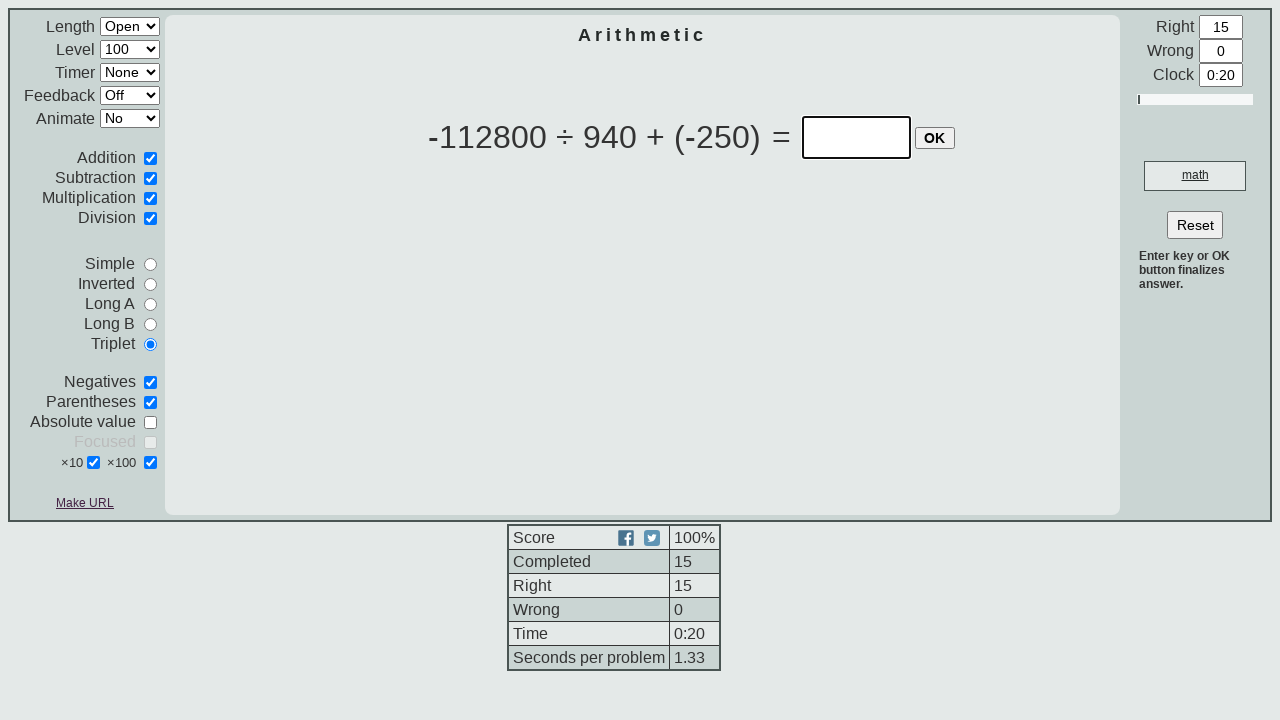

Waited for next question to load
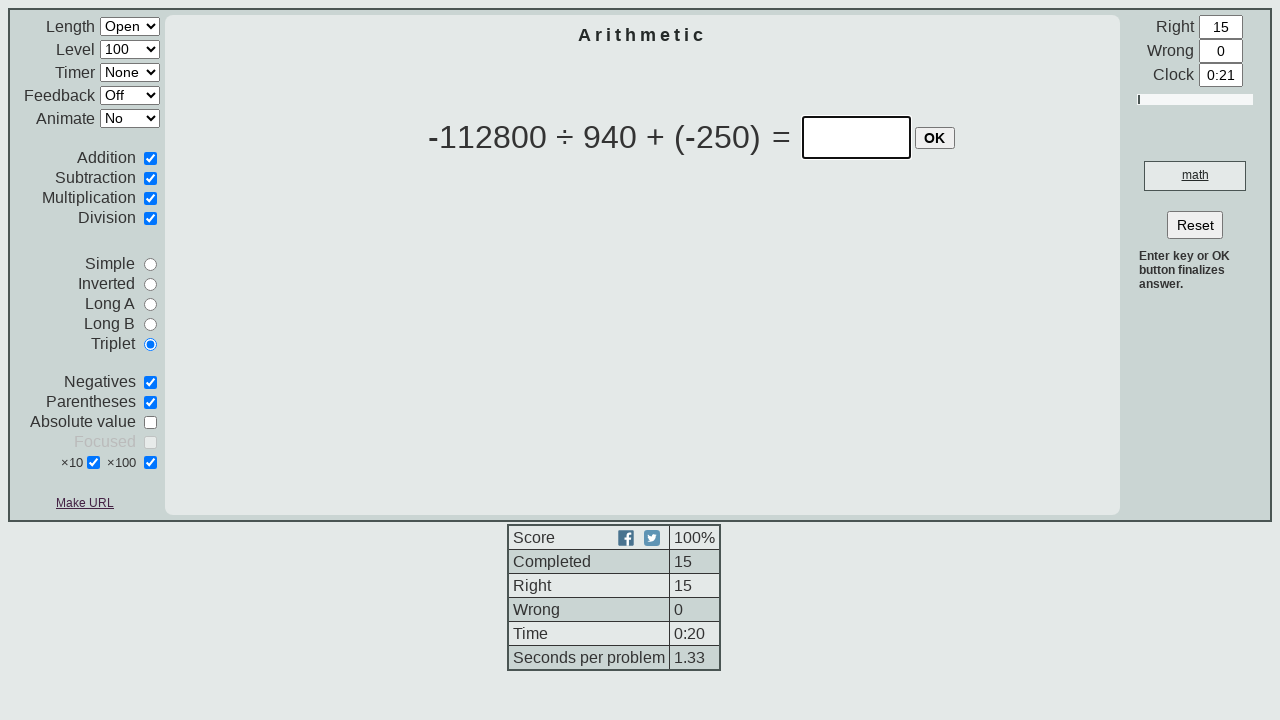

Equation table loaded
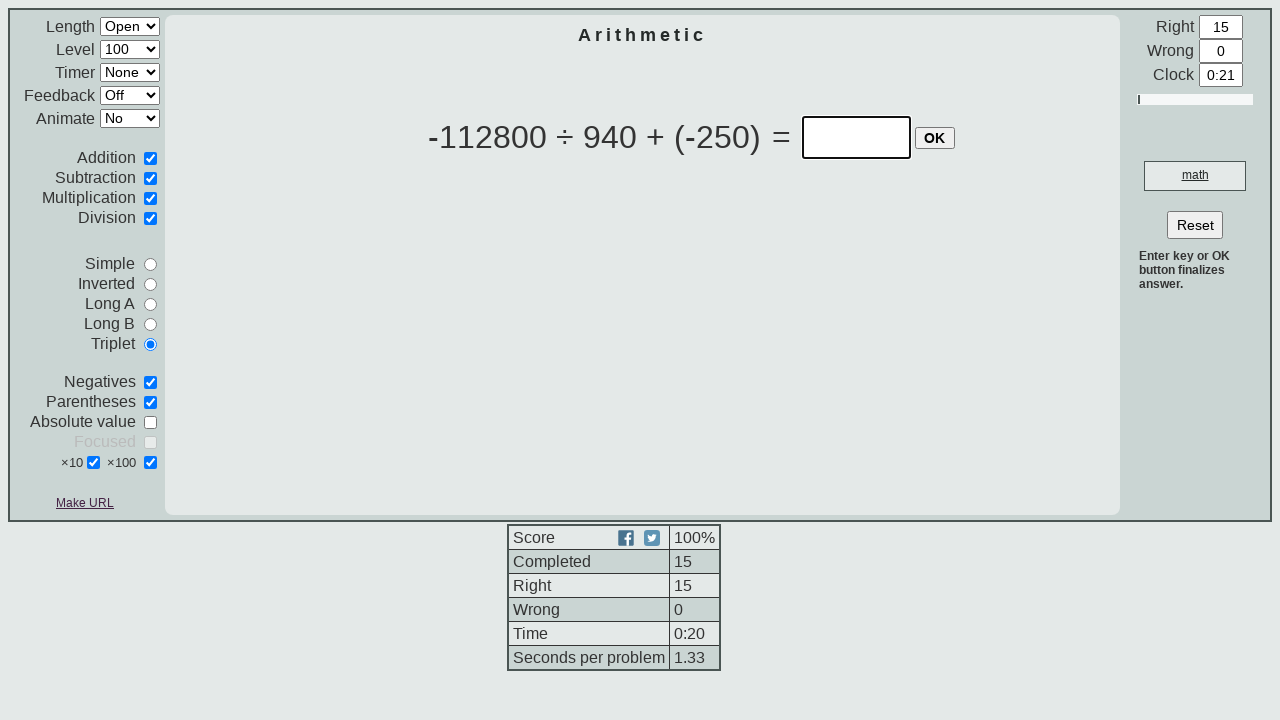

Retrieved equation text: -112800 ÷ 940 + (-250)
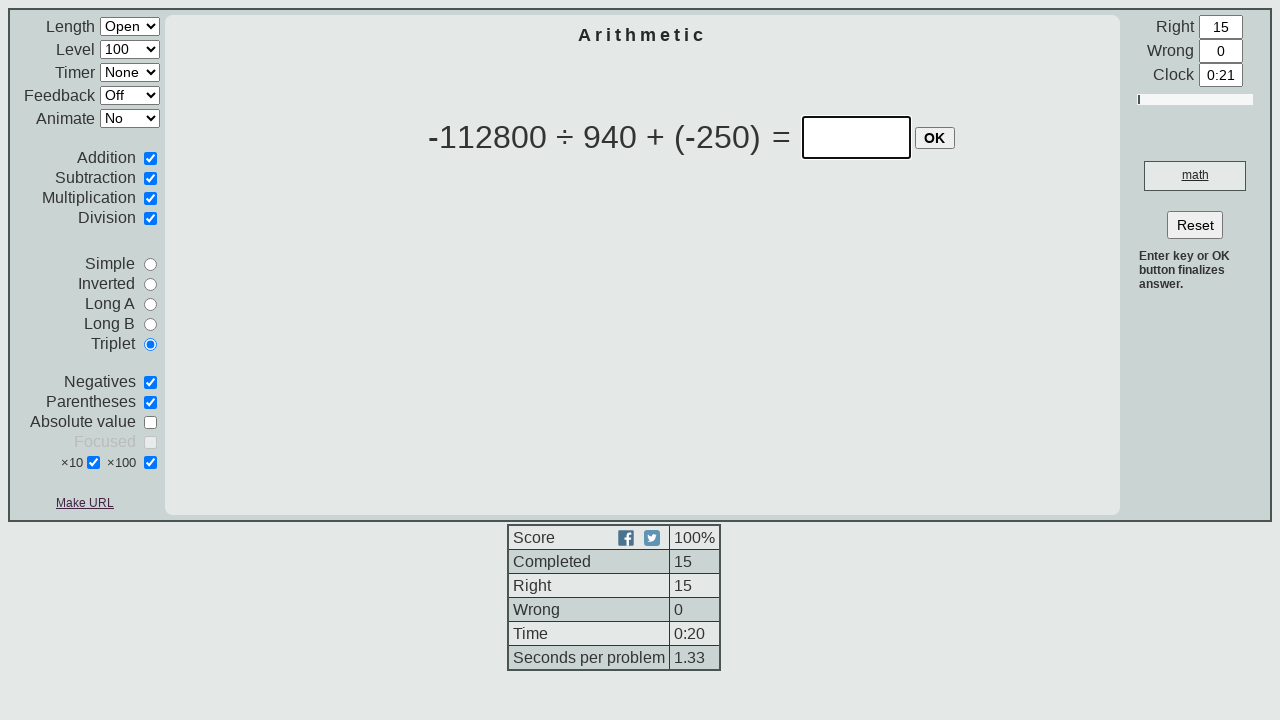

Converted equation to Python format: -112800 / 940 + (-250)
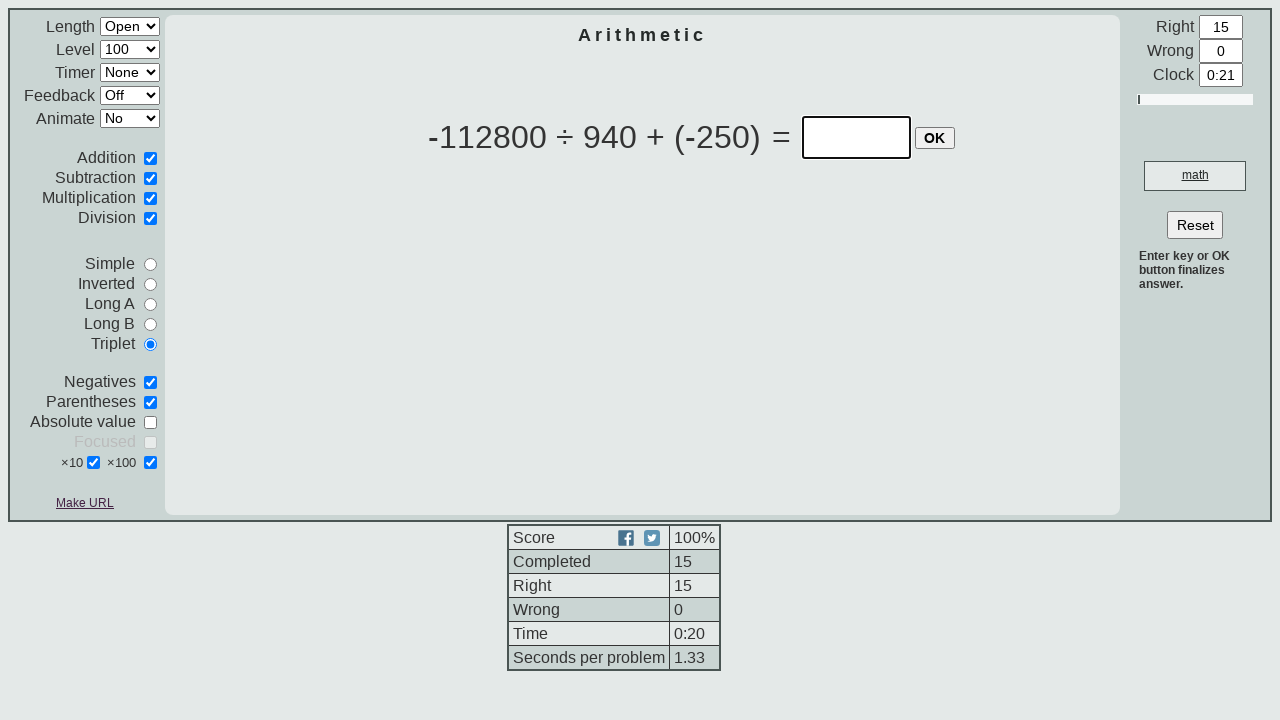

Calculated answer: -370
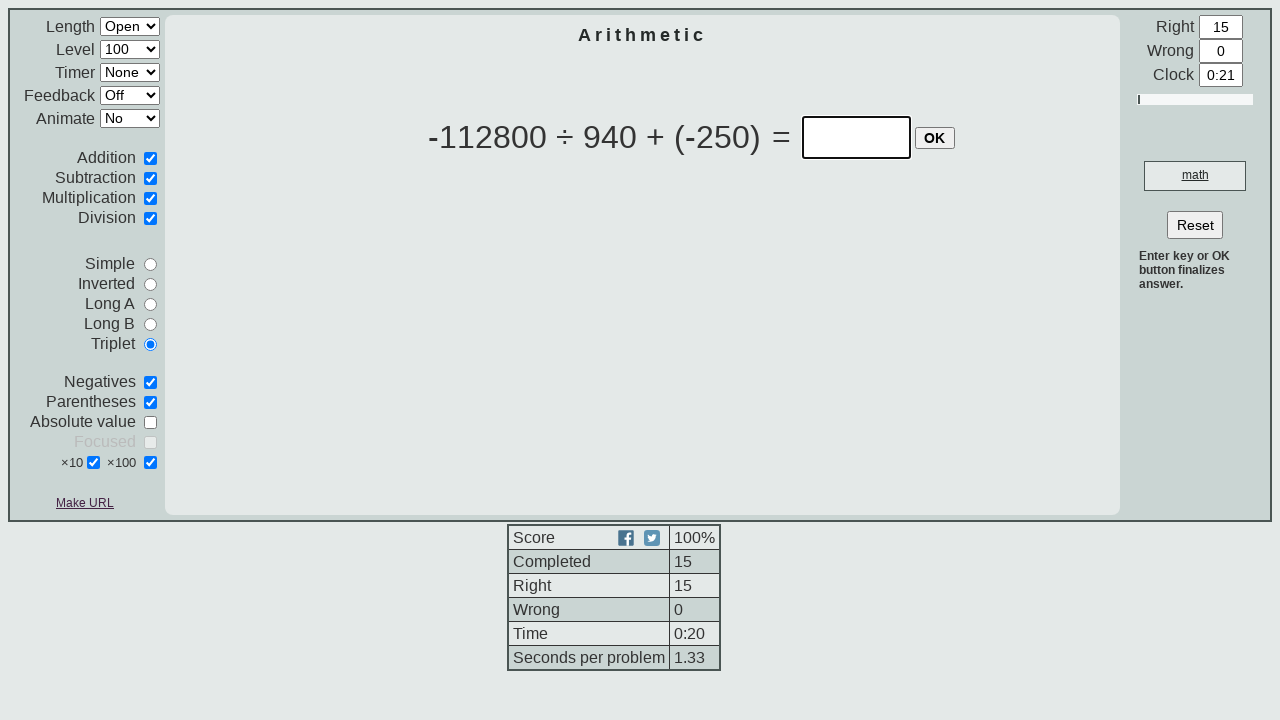

Entered answer '-370' into input field on input[type='text']:visible >> nth=0
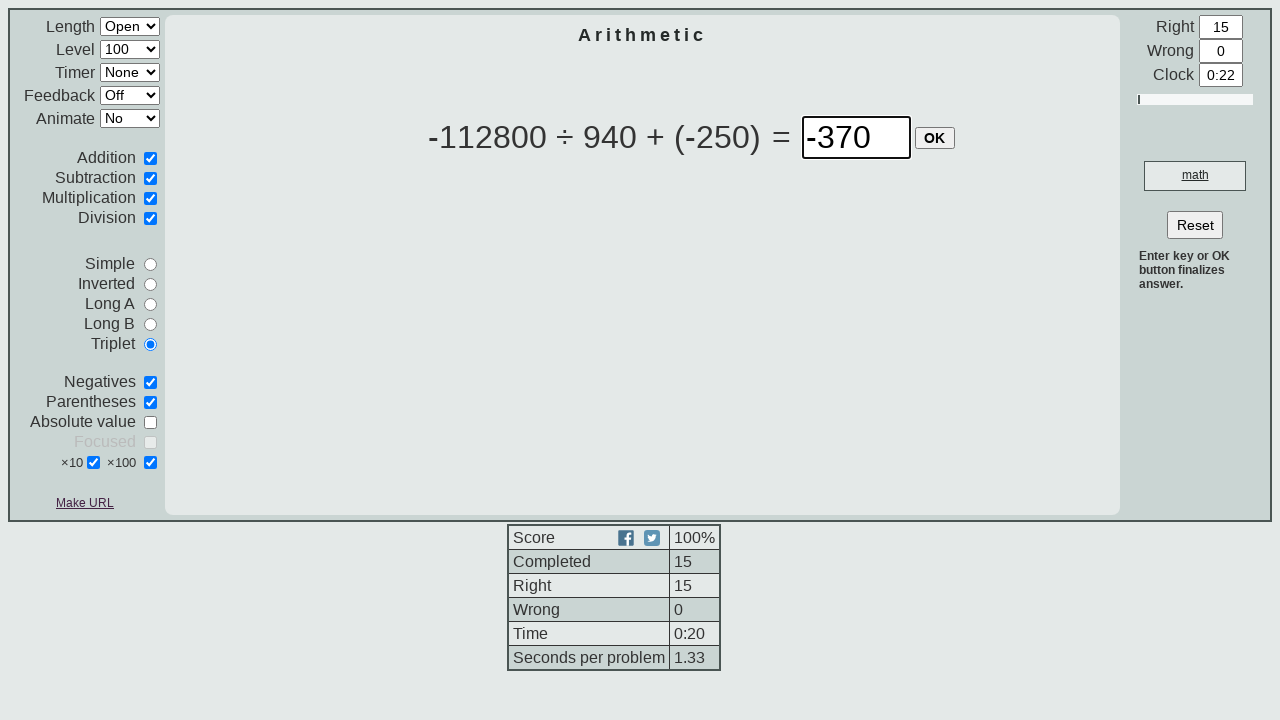

Pressed Enter to submit answer on input[type='text']:visible >> nth=0
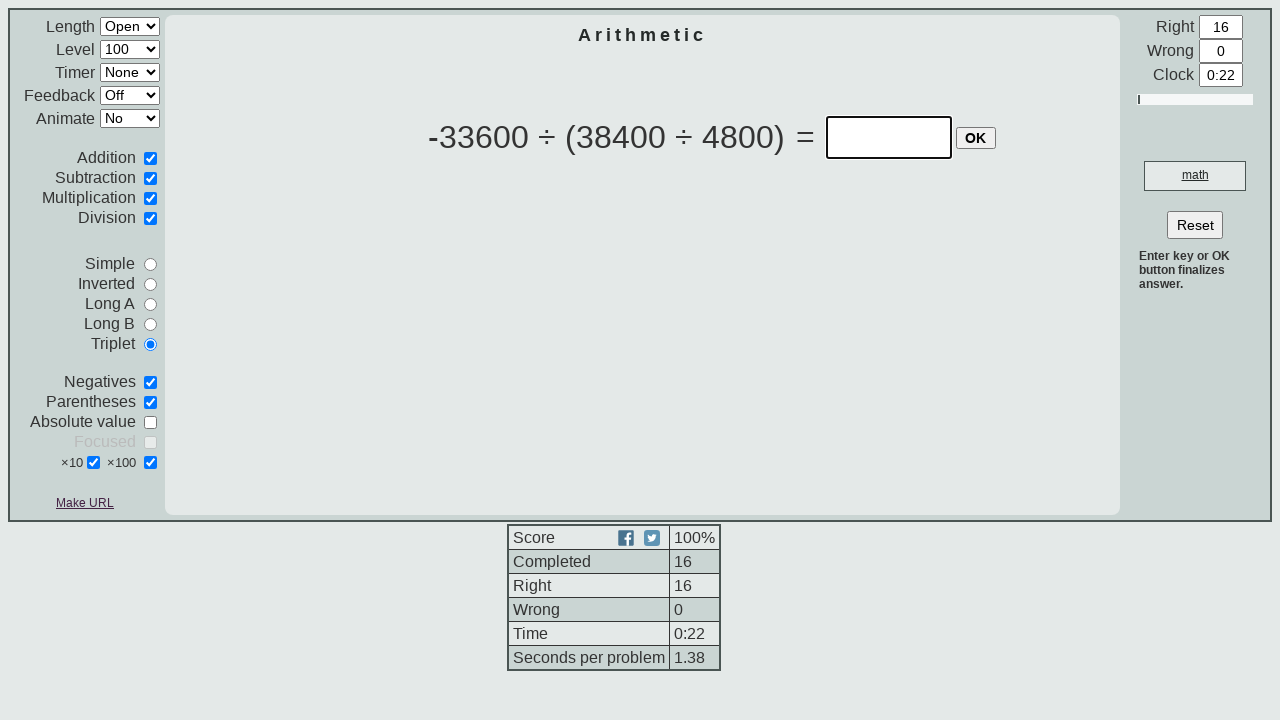

Waited for next question to load
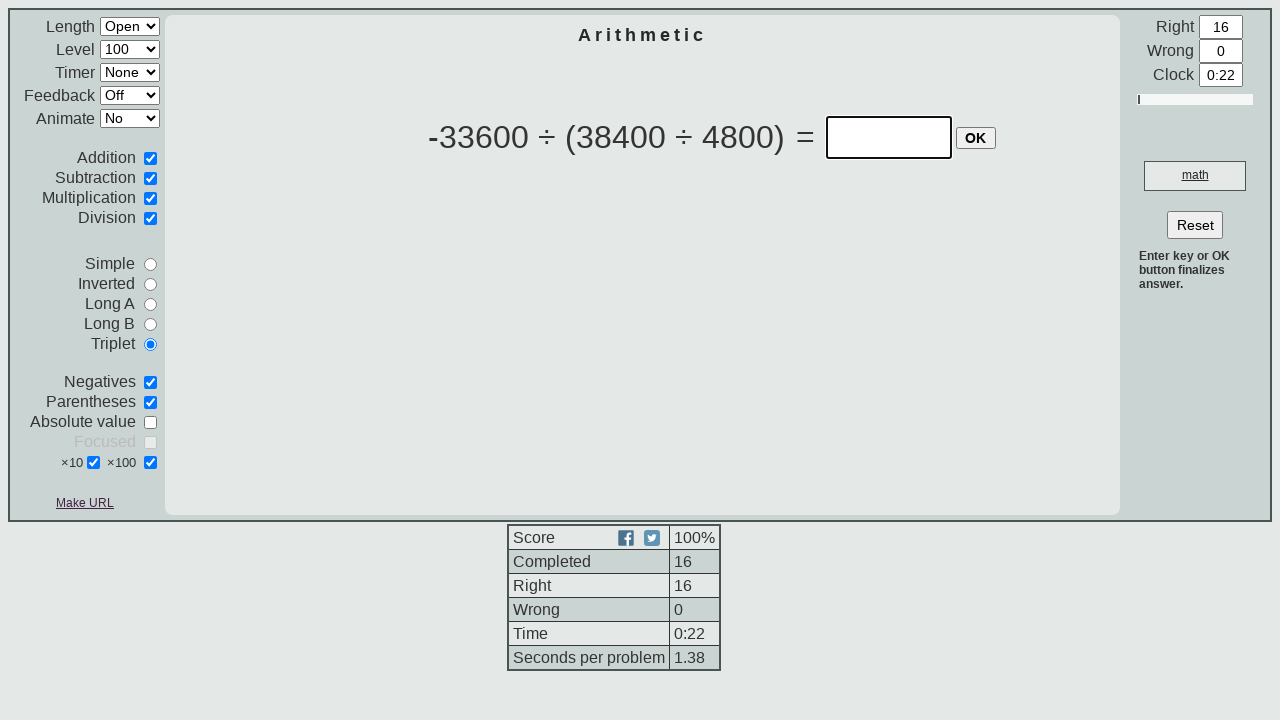

Equation table loaded
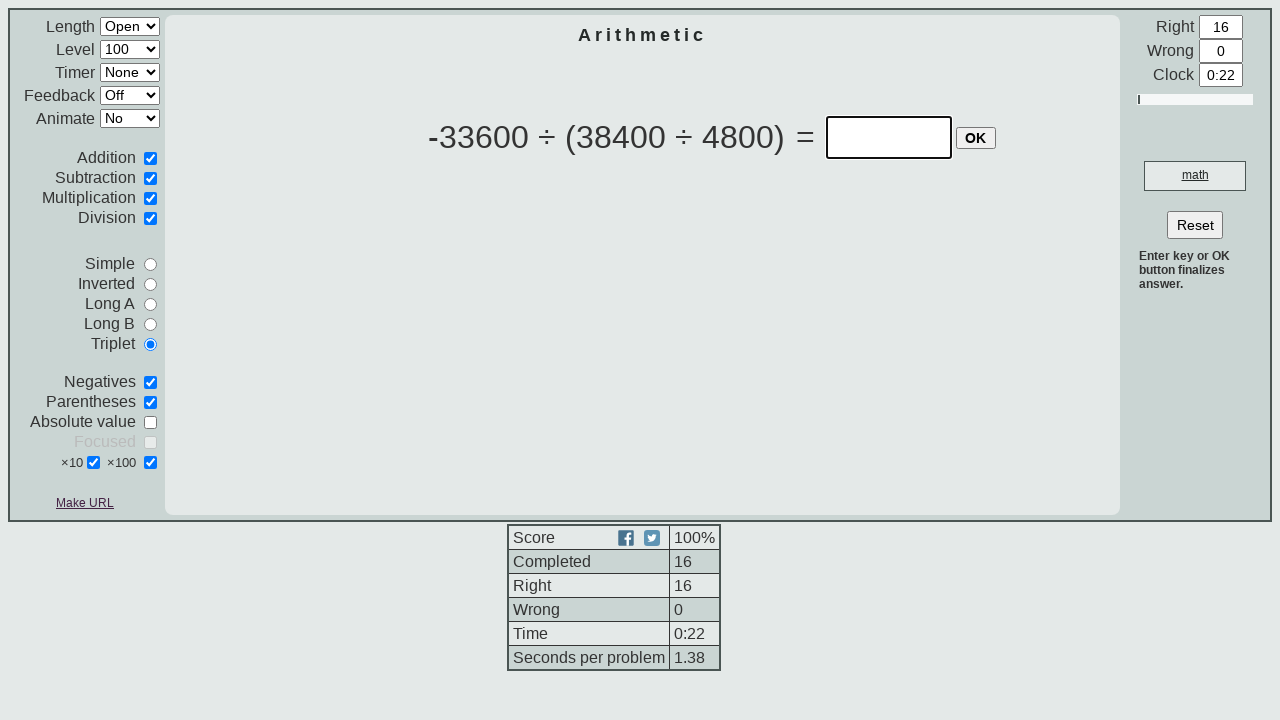

Retrieved equation text: -33600 ÷ (38400 ÷ 4800)
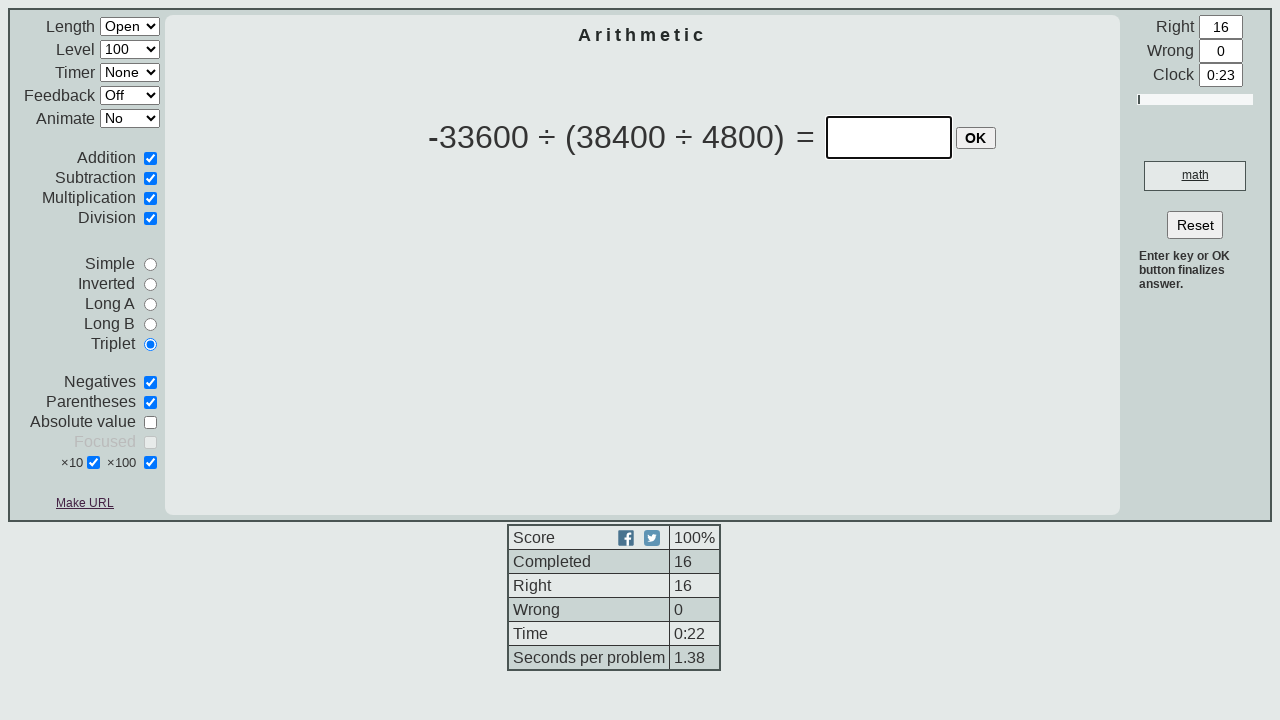

Converted equation to Python format: -33600 / (38400 / 4800)
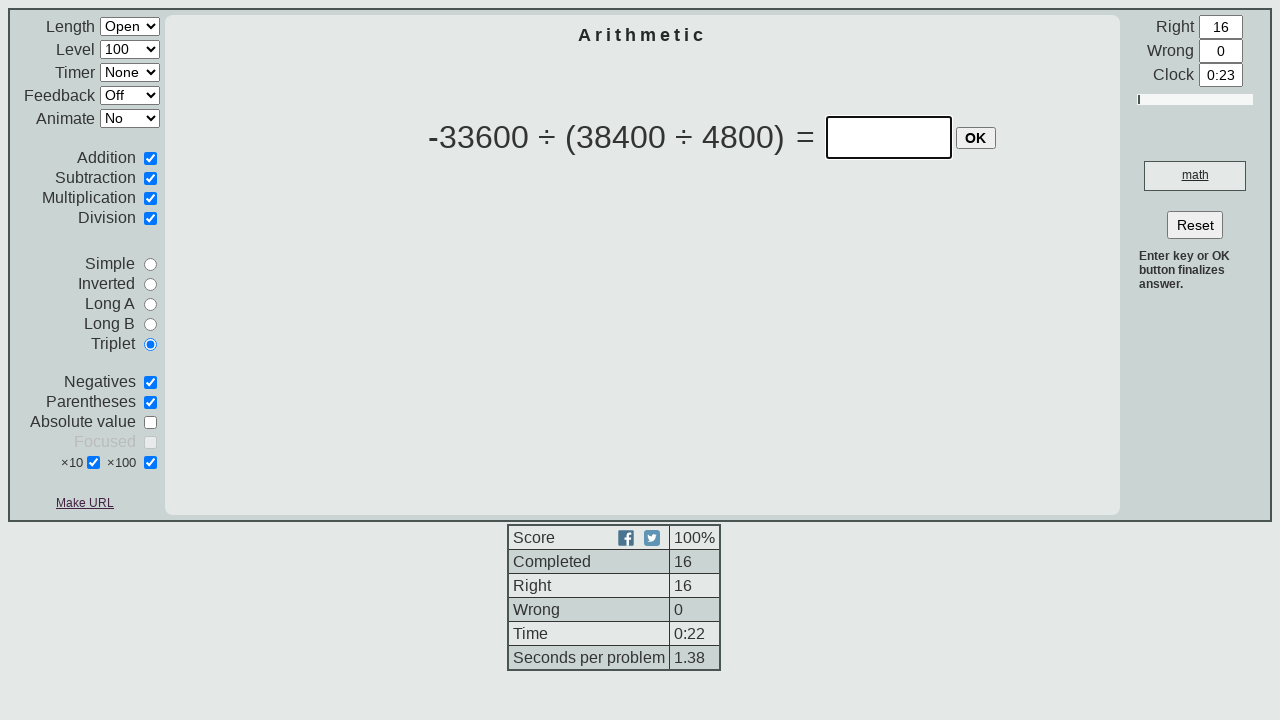

Calculated answer: -4200
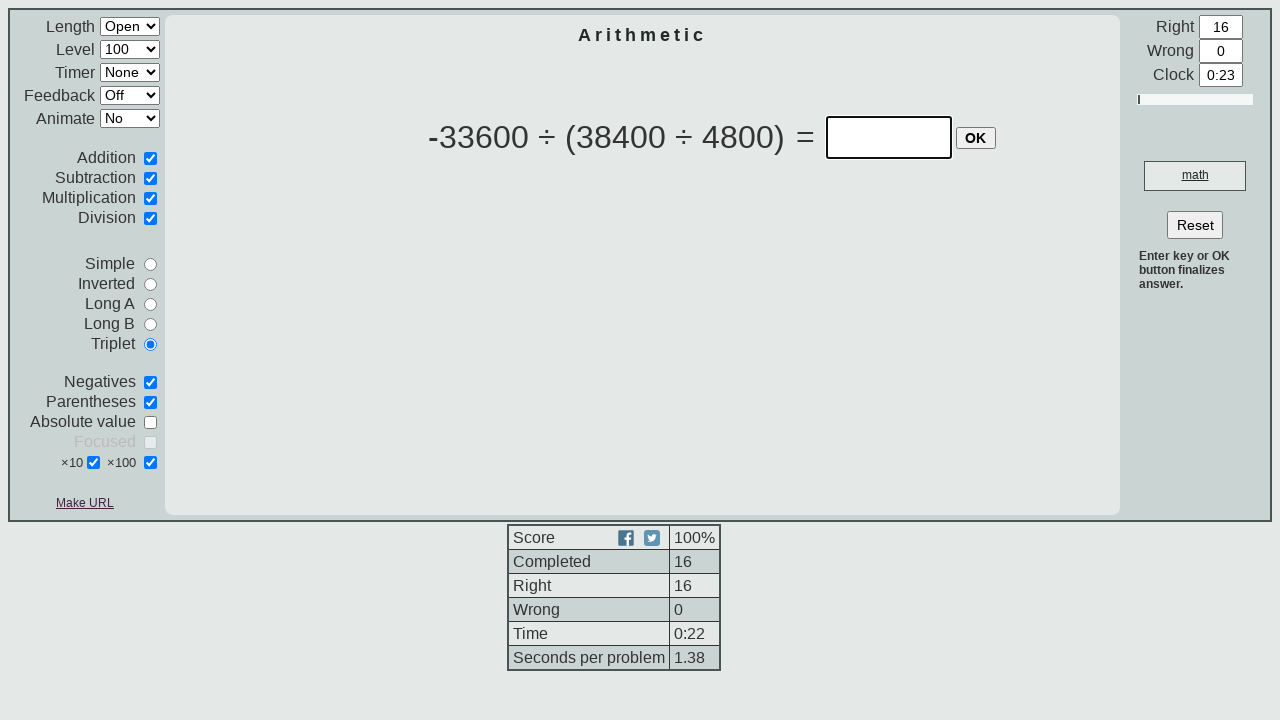

Entered answer '-4200' into input field on input[type='text']:visible >> nth=0
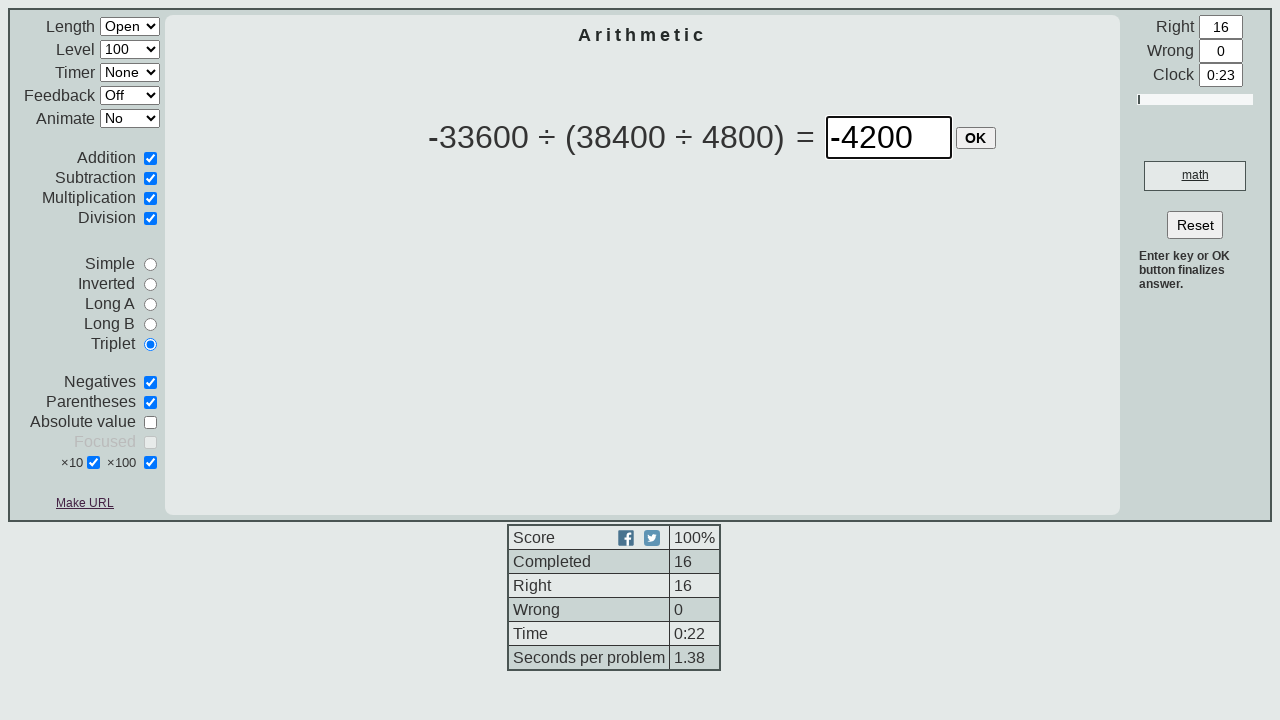

Pressed Enter to submit answer on input[type='text']:visible >> nth=0
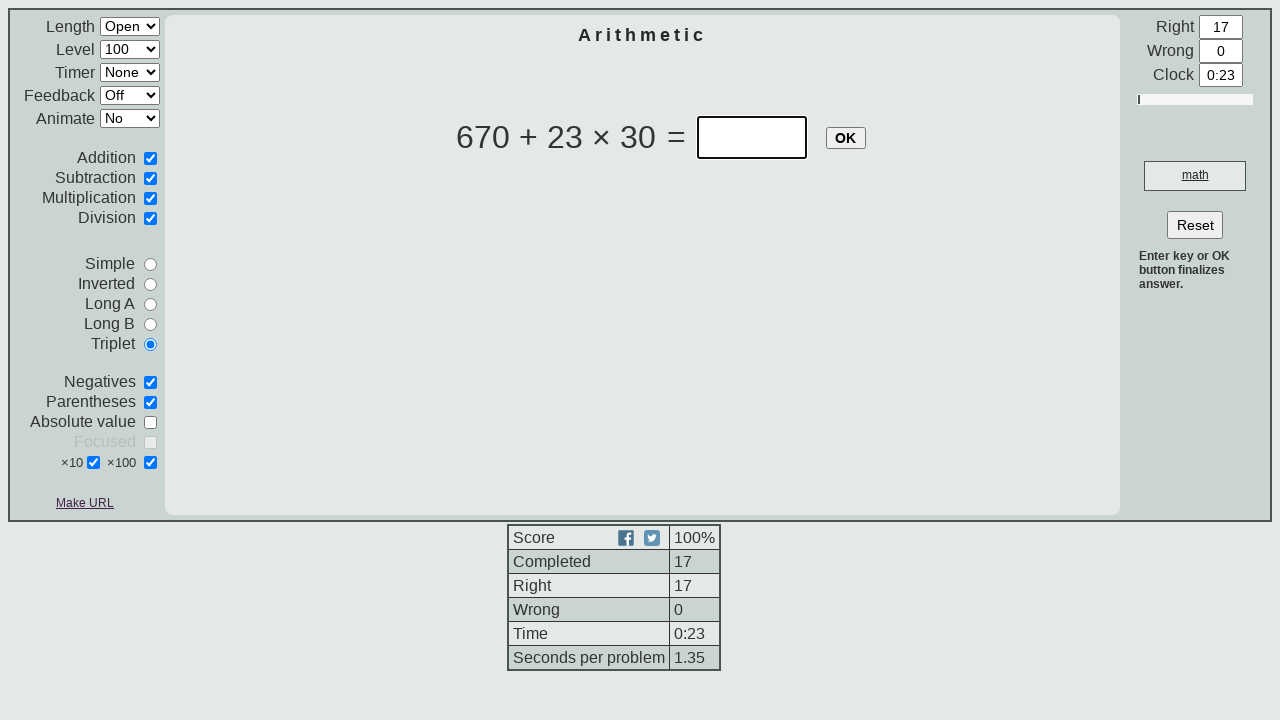

Waited for next question to load
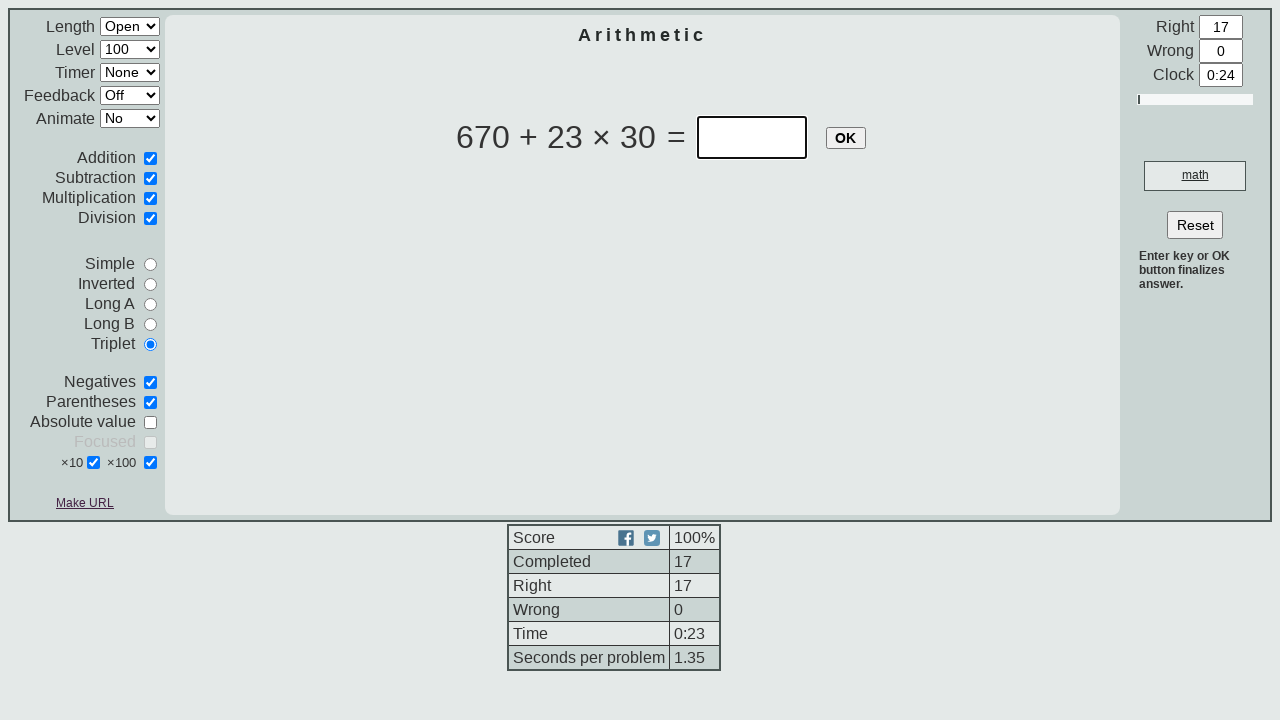

Equation table loaded
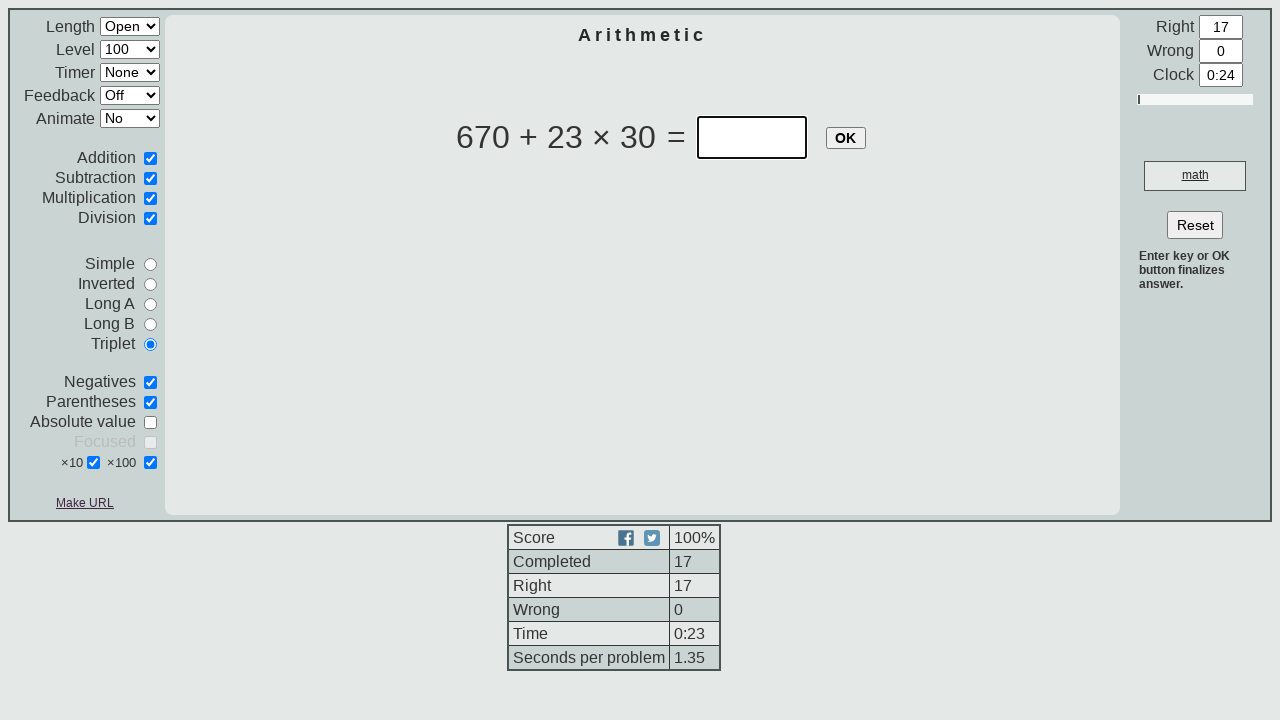

Retrieved equation text: 670 + 23 × 30
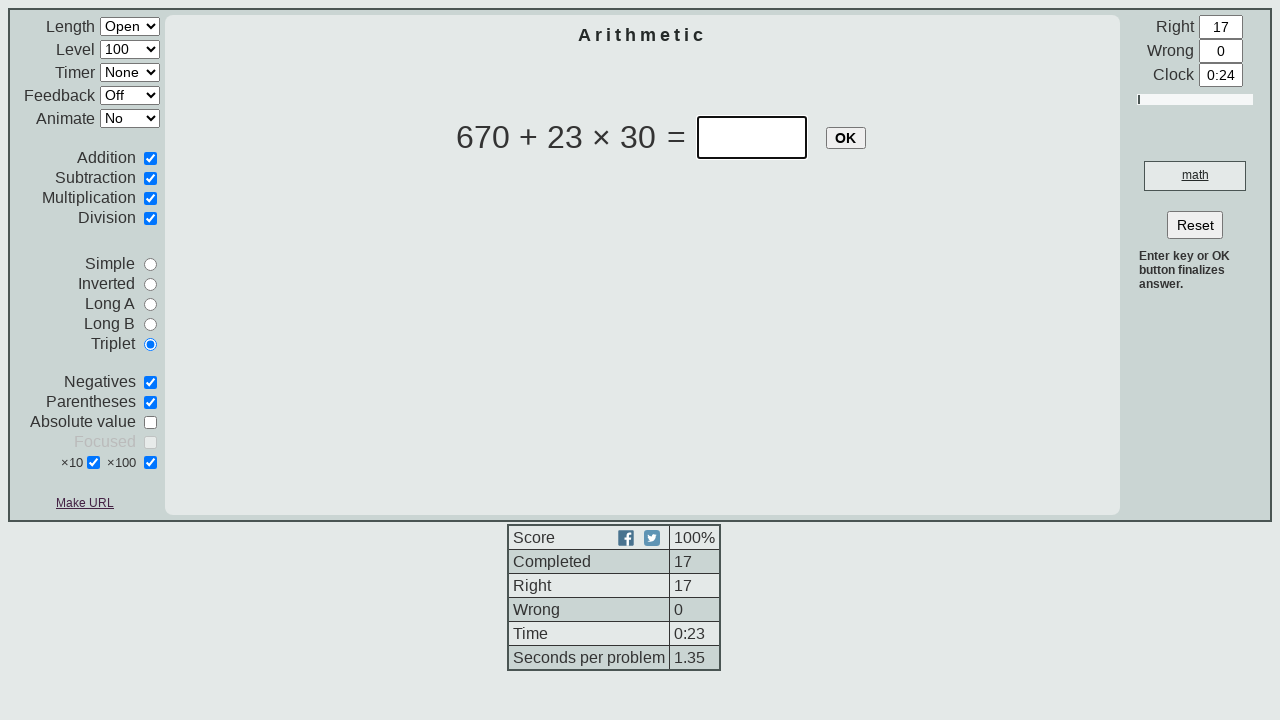

Converted equation to Python format: 670 + 23 * 30
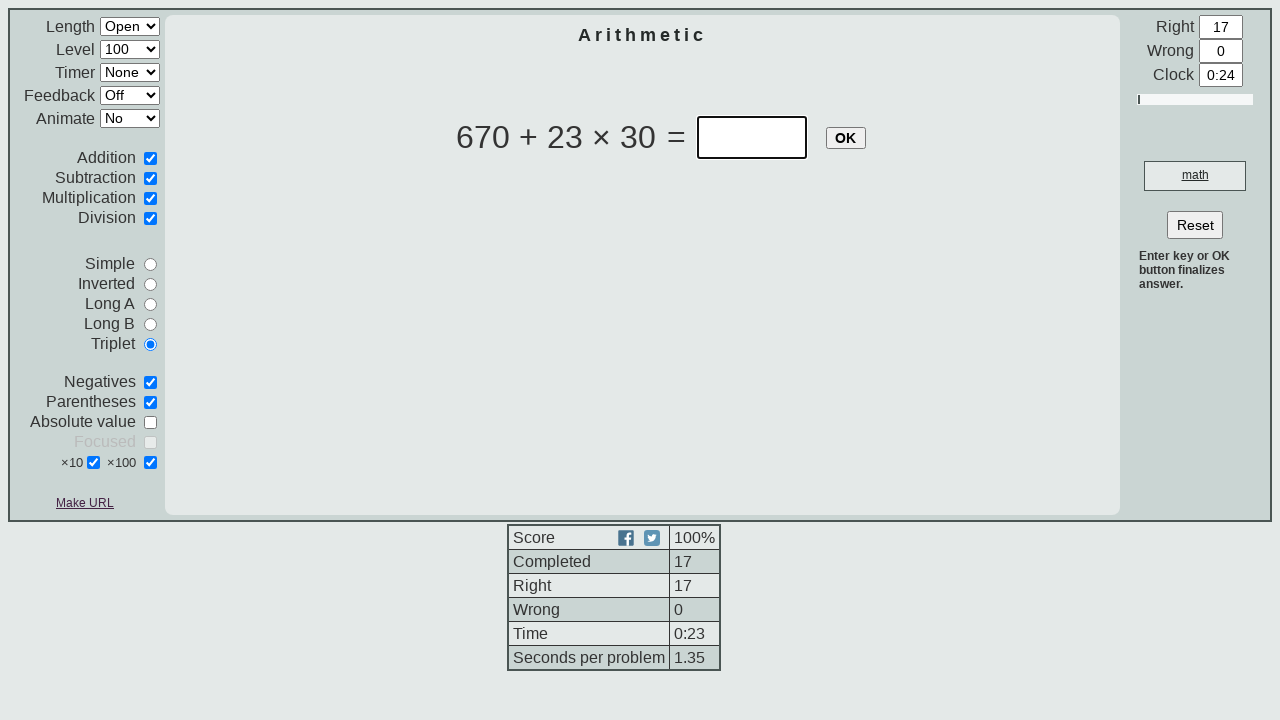

Calculated answer: 1360
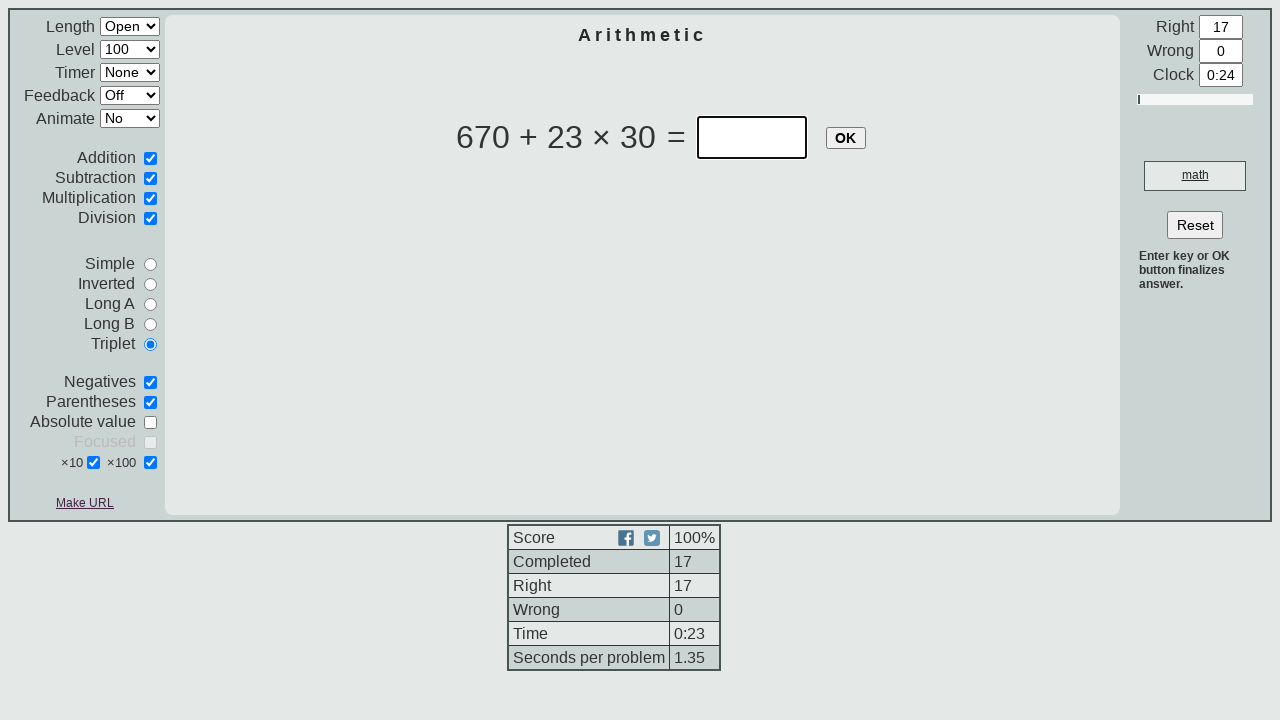

Entered answer '1360' into input field on input[type='text']:visible >> nth=0
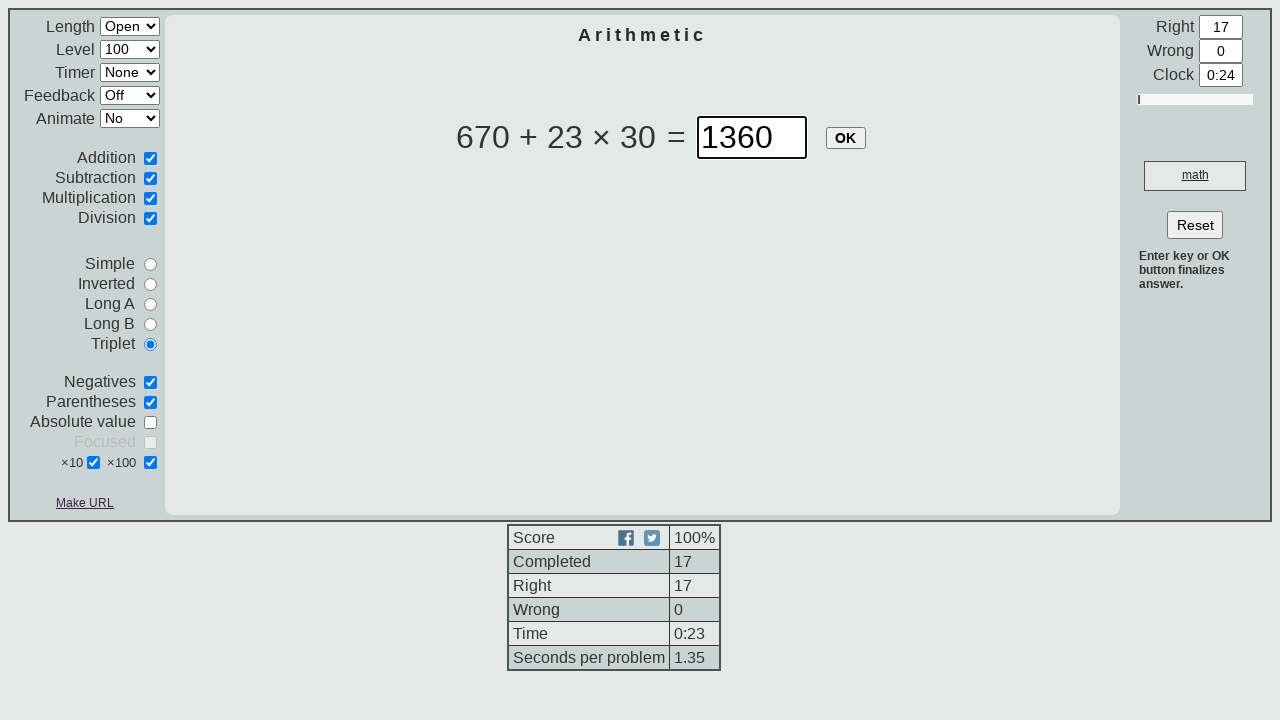

Pressed Enter to submit answer on input[type='text']:visible >> nth=0
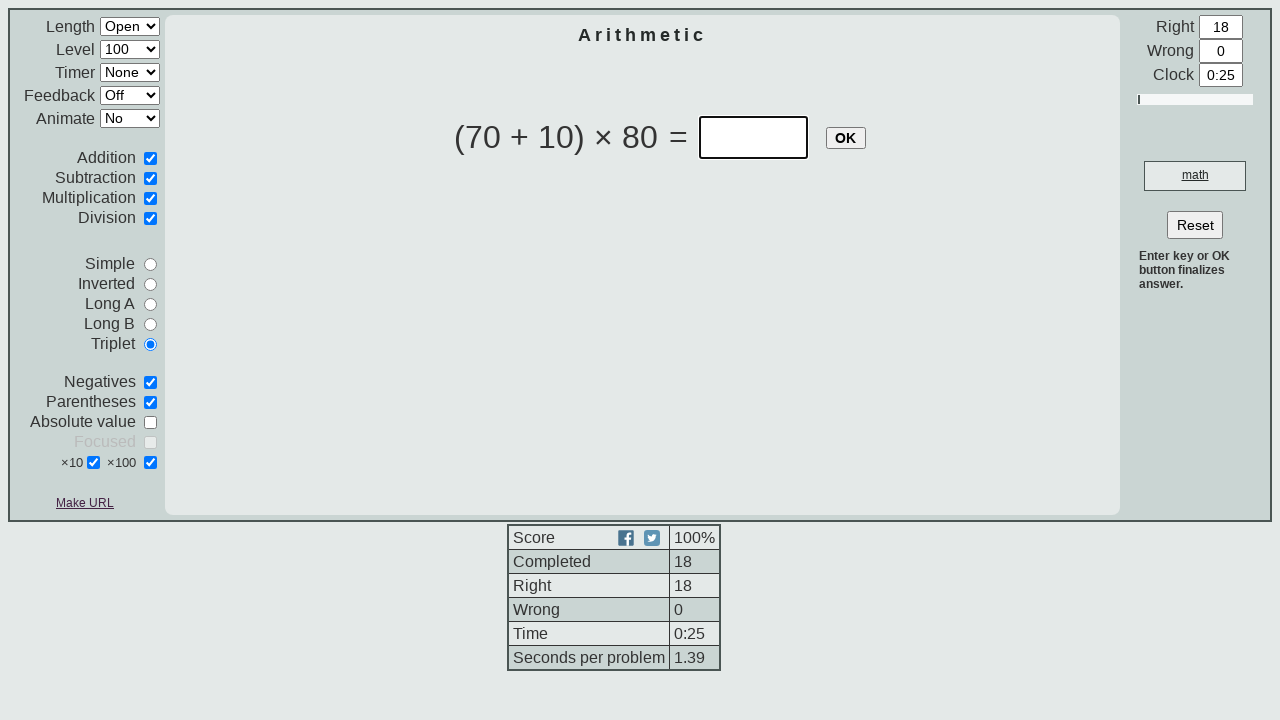

Waited for next question to load
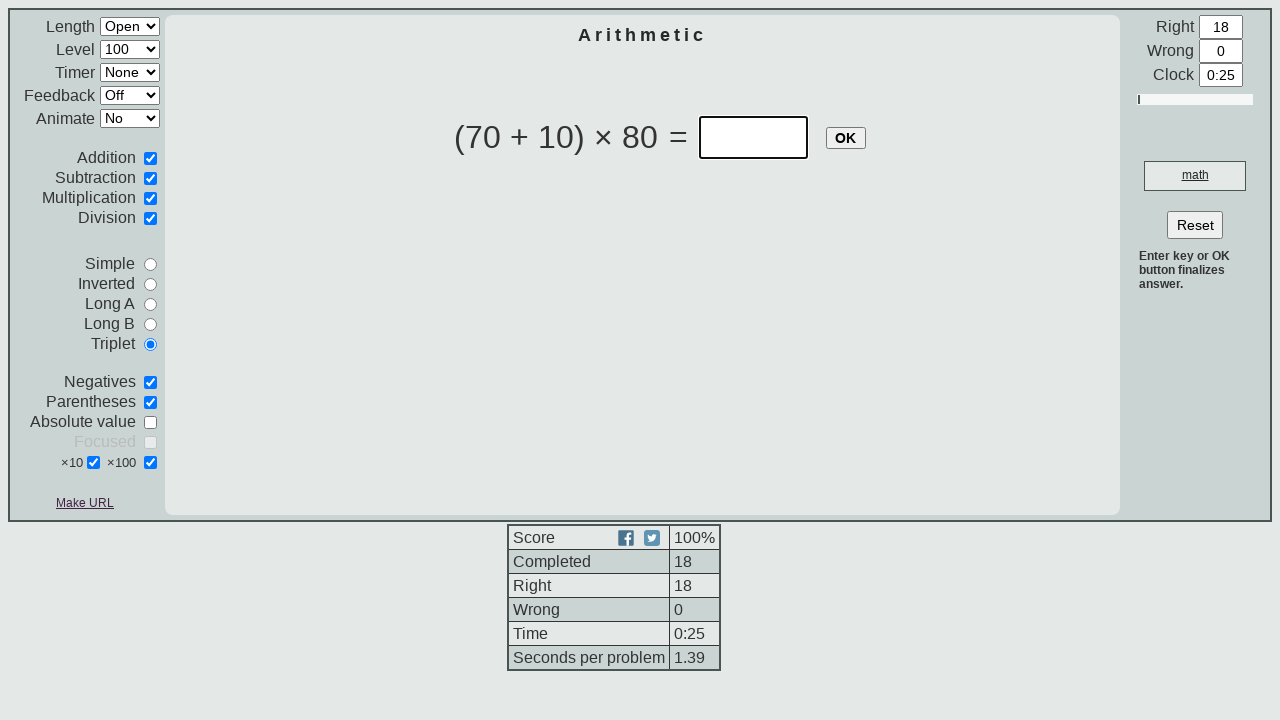

Equation table loaded
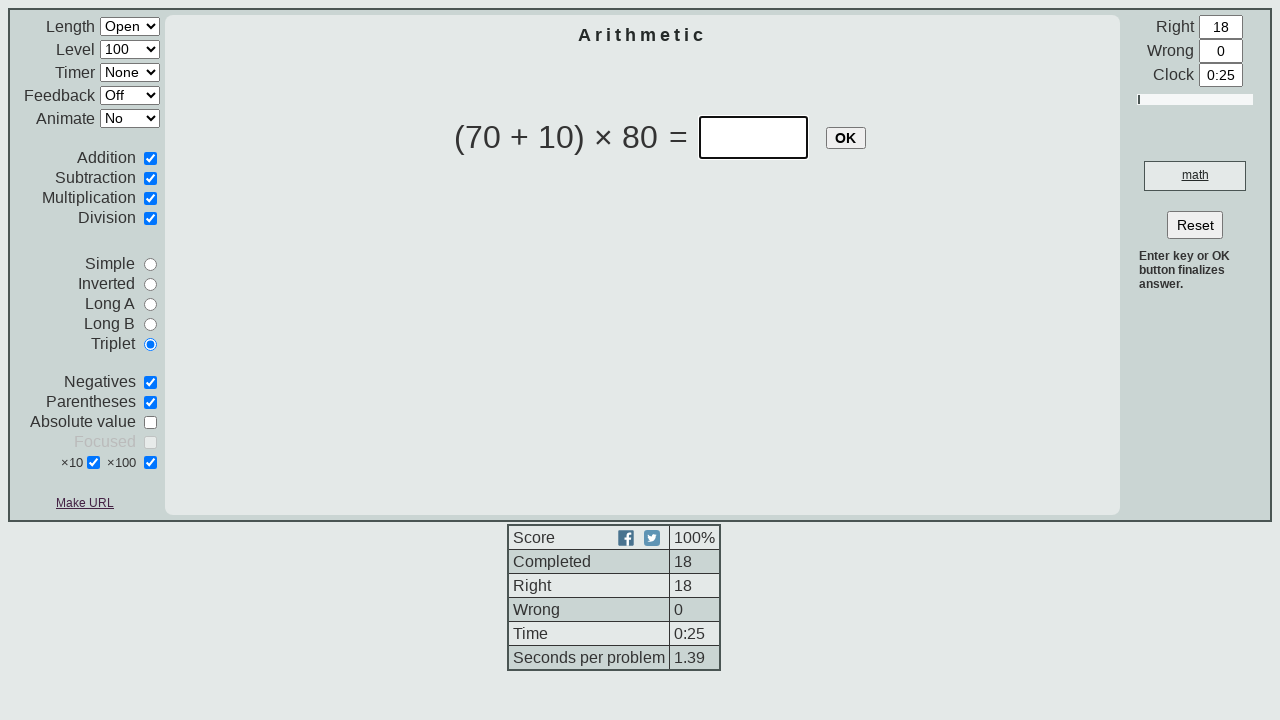

Retrieved equation text: (70 + 10) × 80
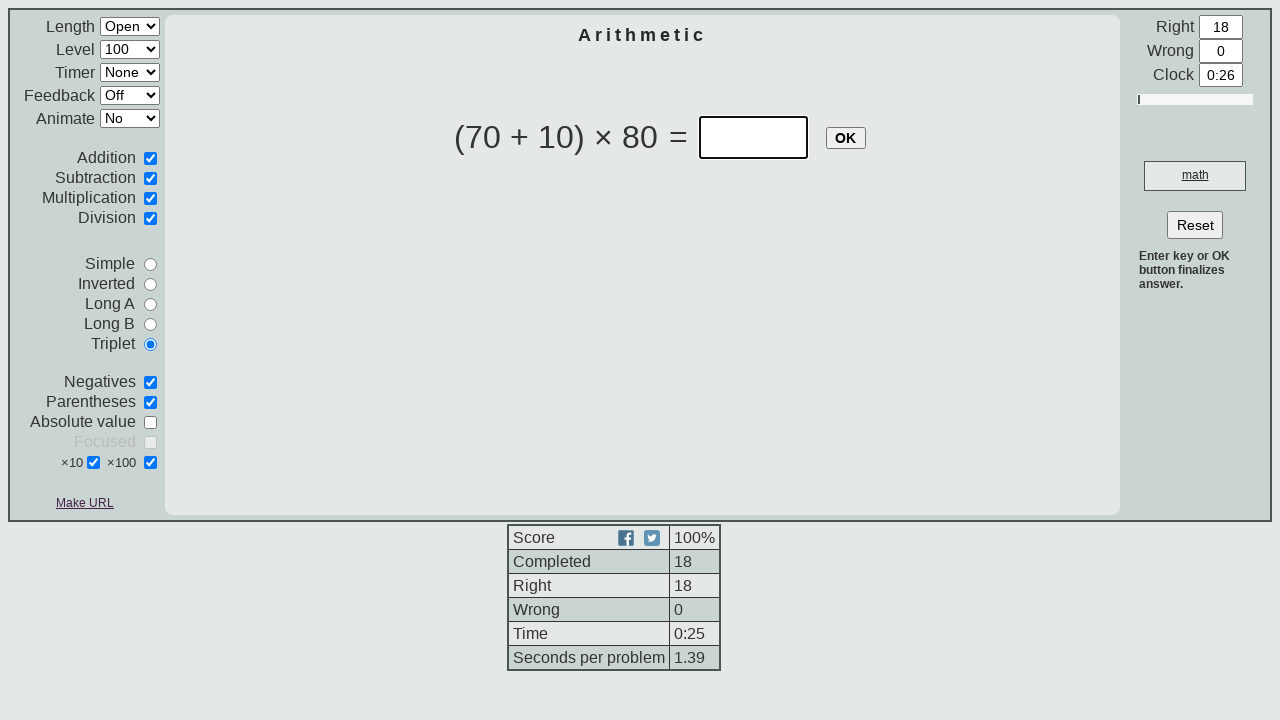

Converted equation to Python format: (70 + 10) * 80
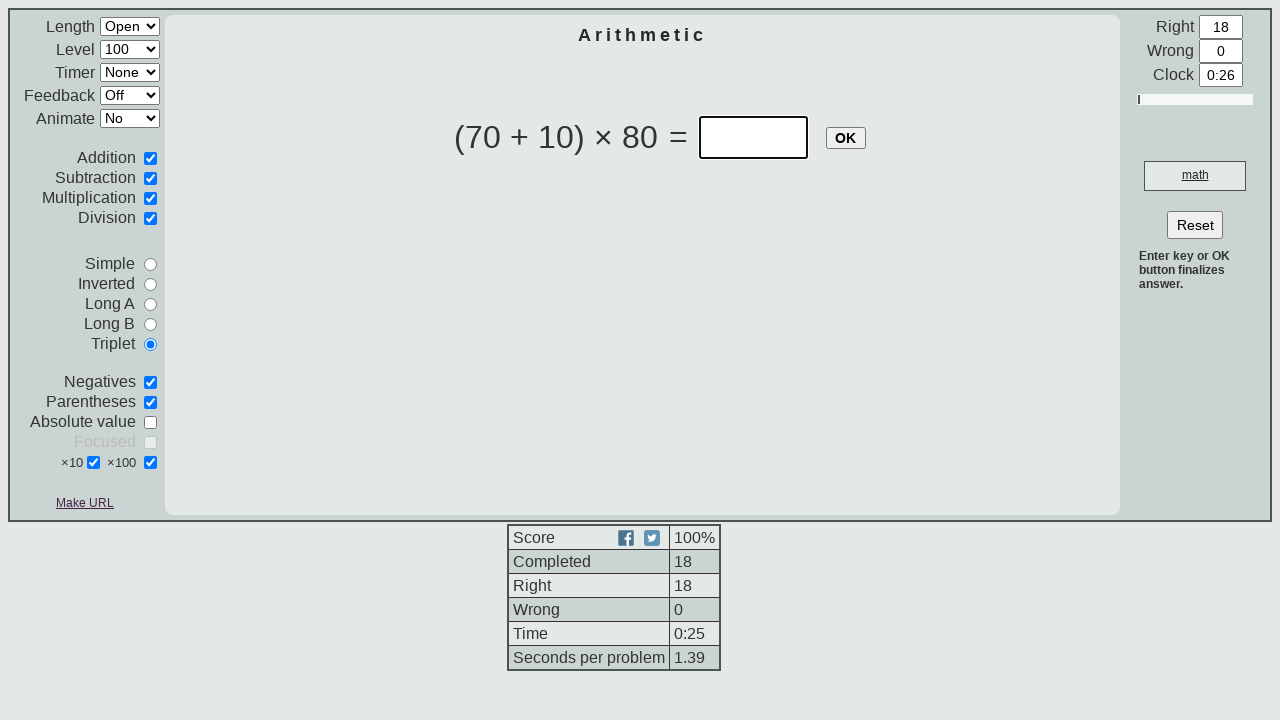

Calculated answer: 6400
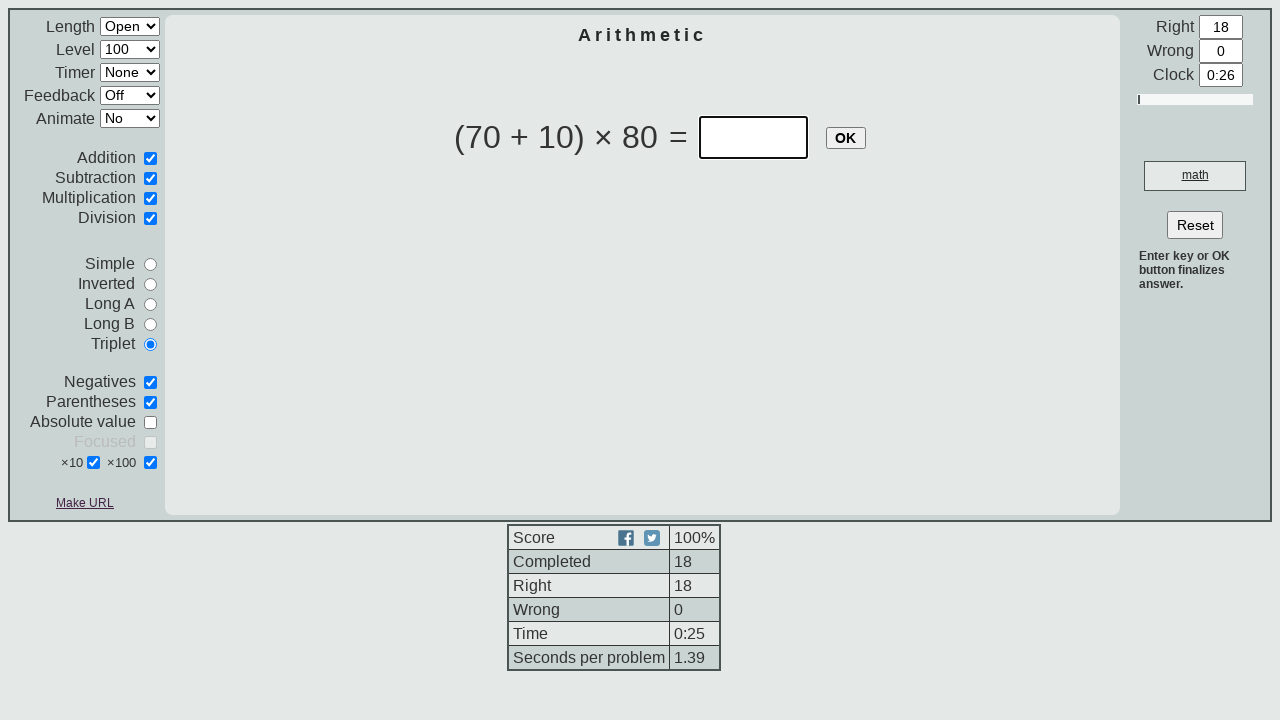

Entered answer '6400' into input field on input[type='text']:visible >> nth=0
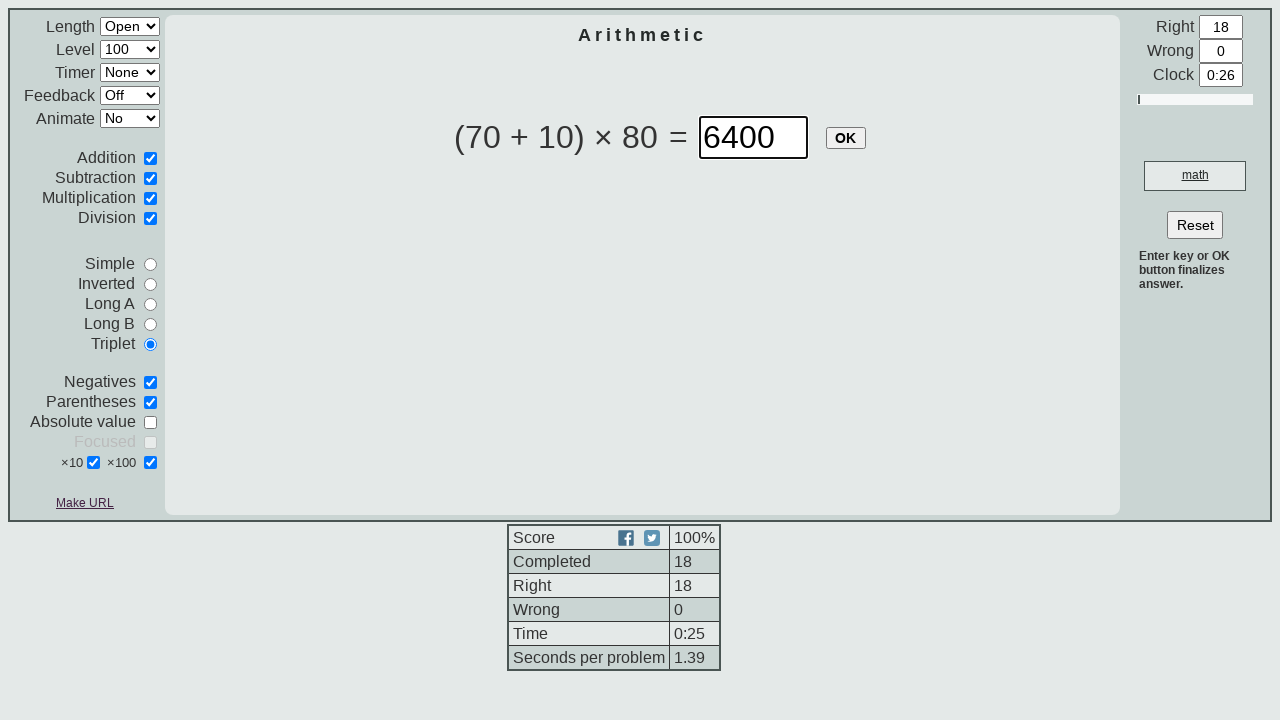

Pressed Enter to submit answer on input[type='text']:visible >> nth=0
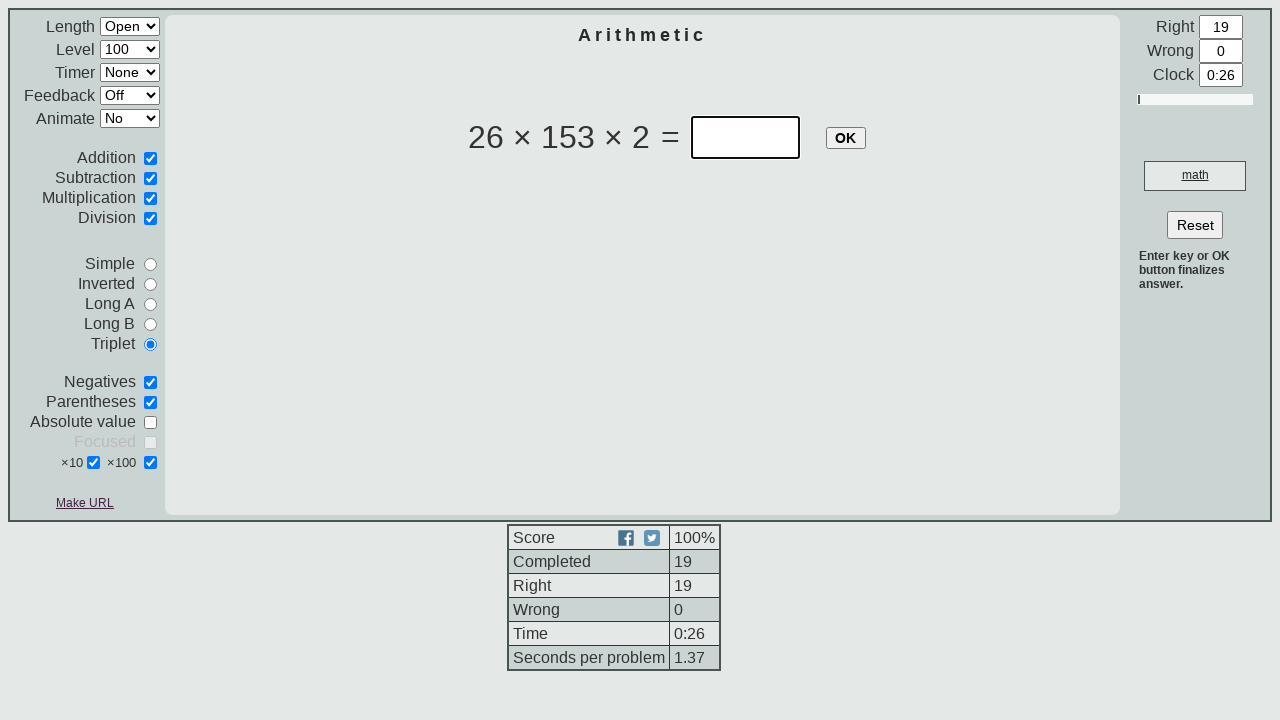

Waited for next question to load
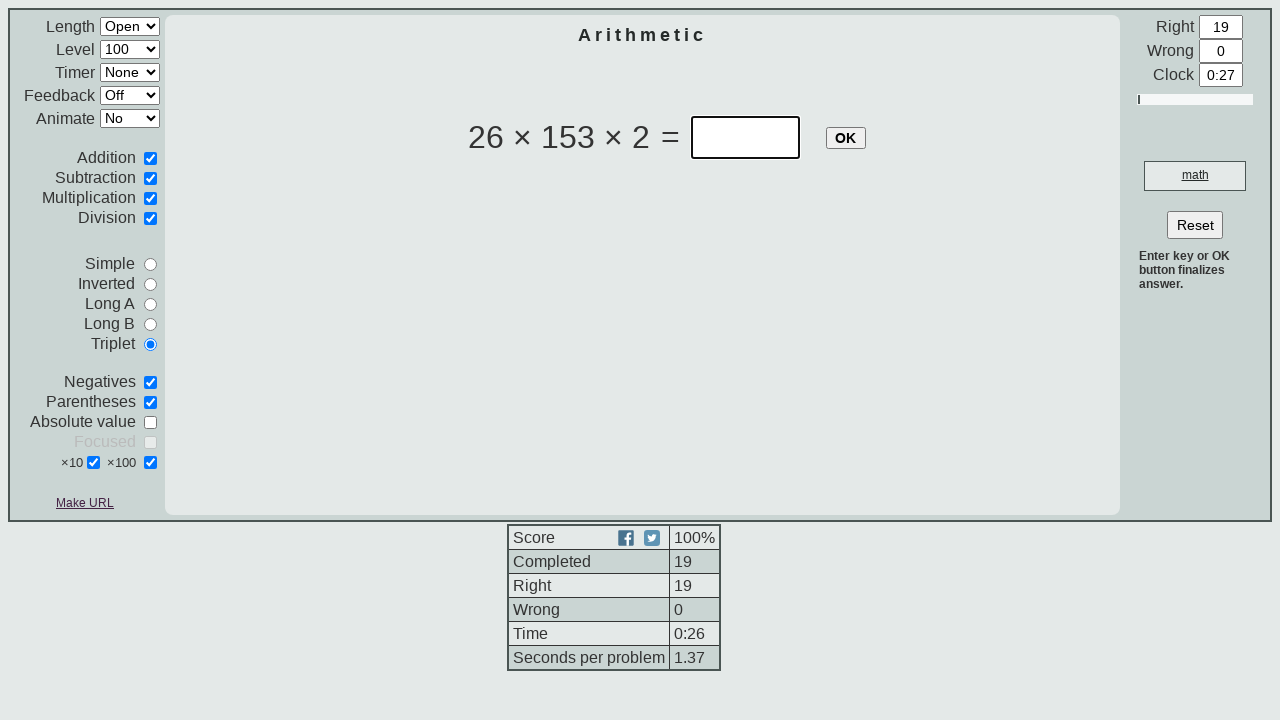

Equation table loaded
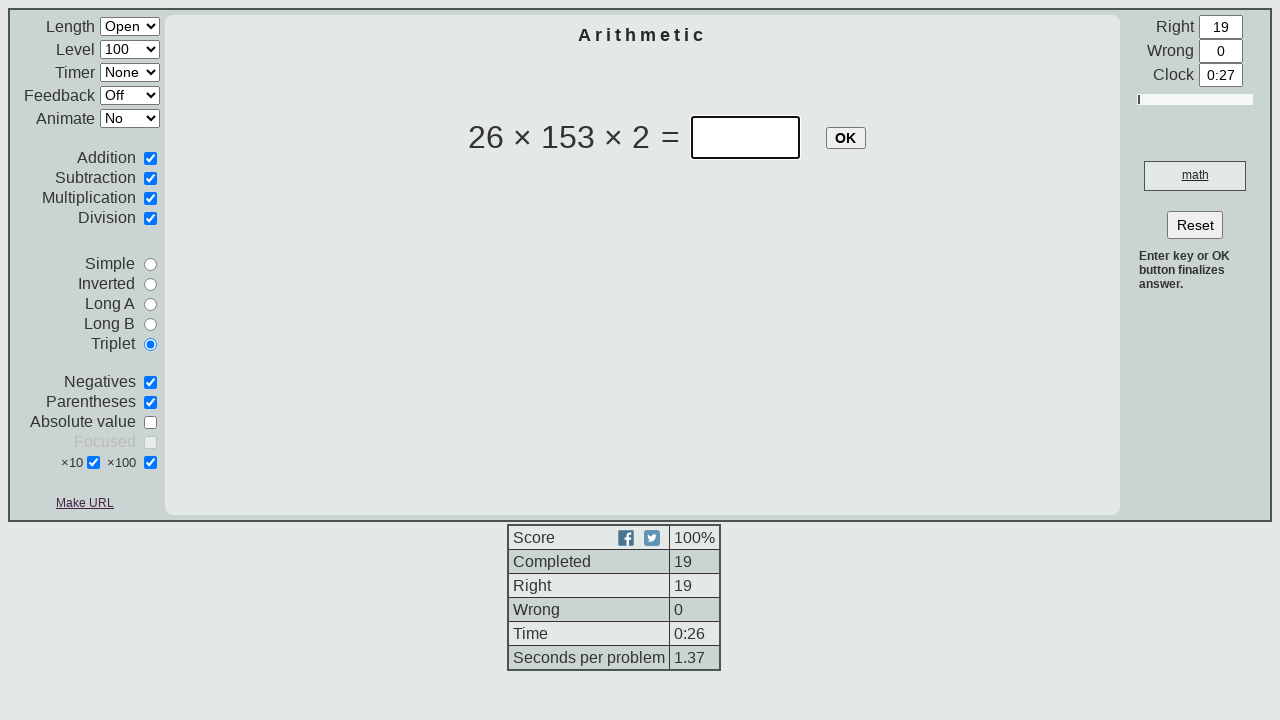

Retrieved equation text: 26 × 153 × 2
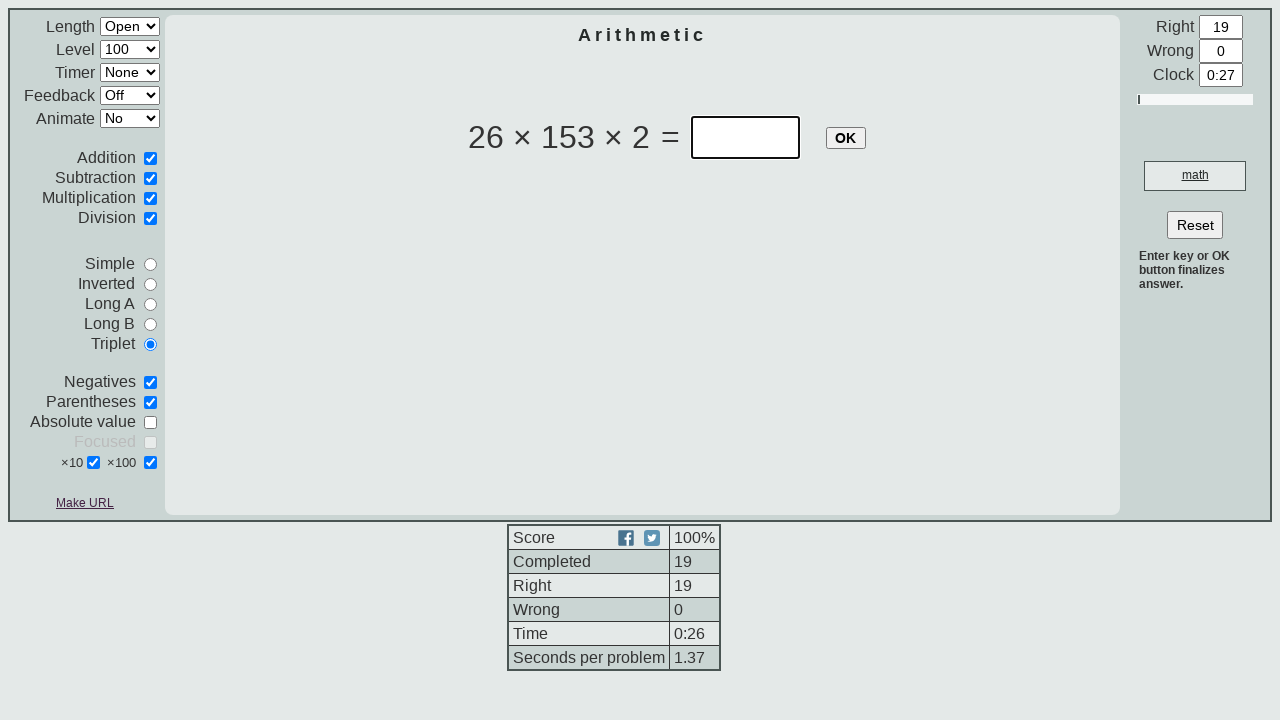

Converted equation to Python format: 26 * 153 * 2
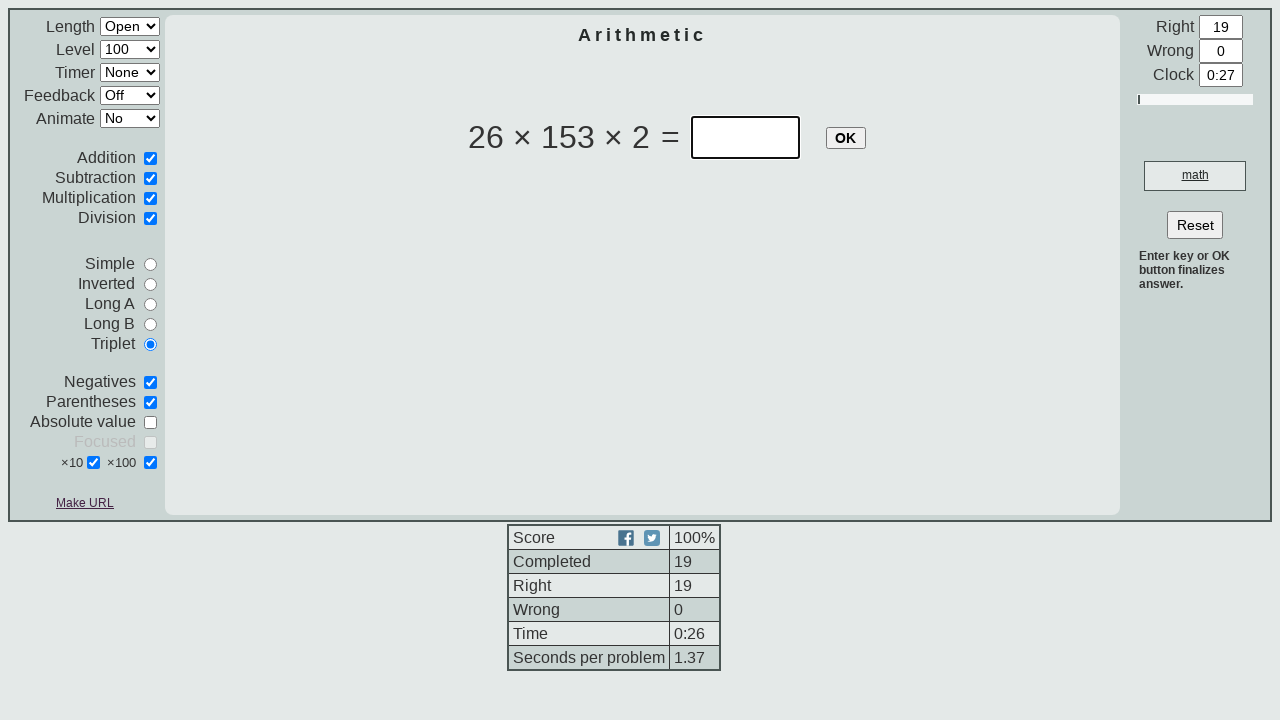

Calculated answer: 7956
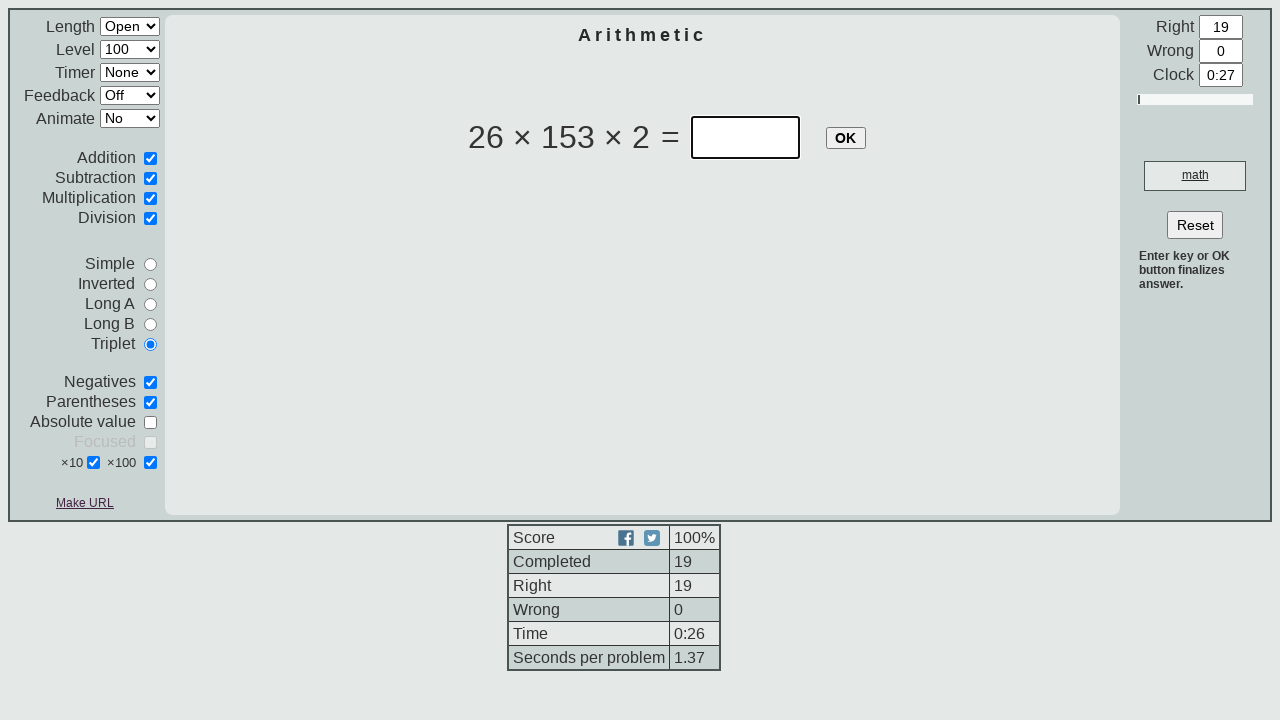

Entered answer '7956' into input field on input[type='text']:visible >> nth=0
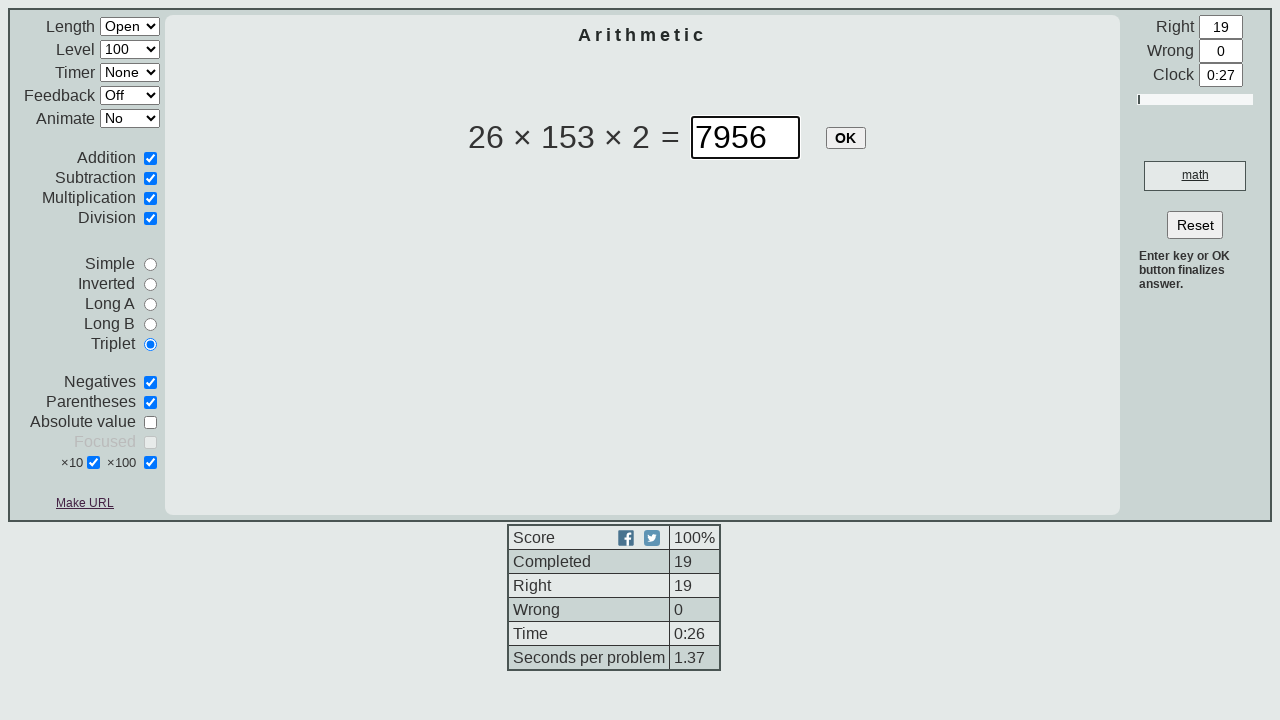

Pressed Enter to submit answer on input[type='text']:visible >> nth=0
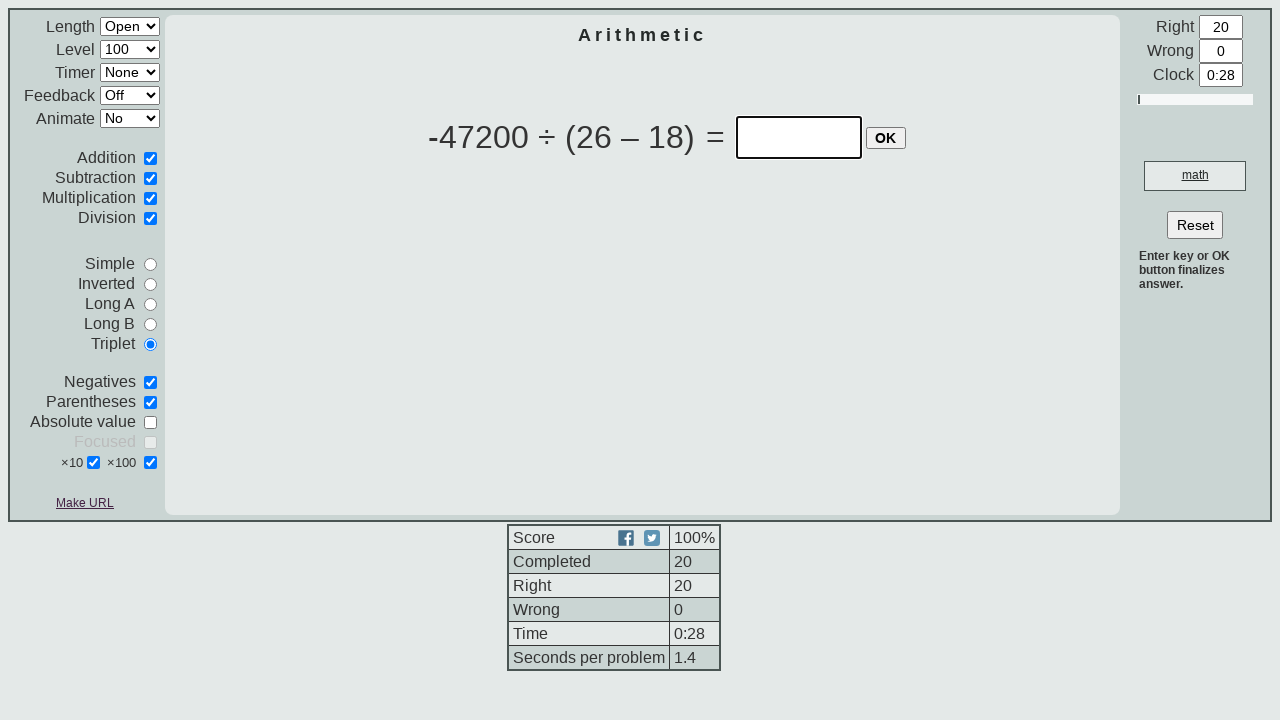

Waited for next question to load
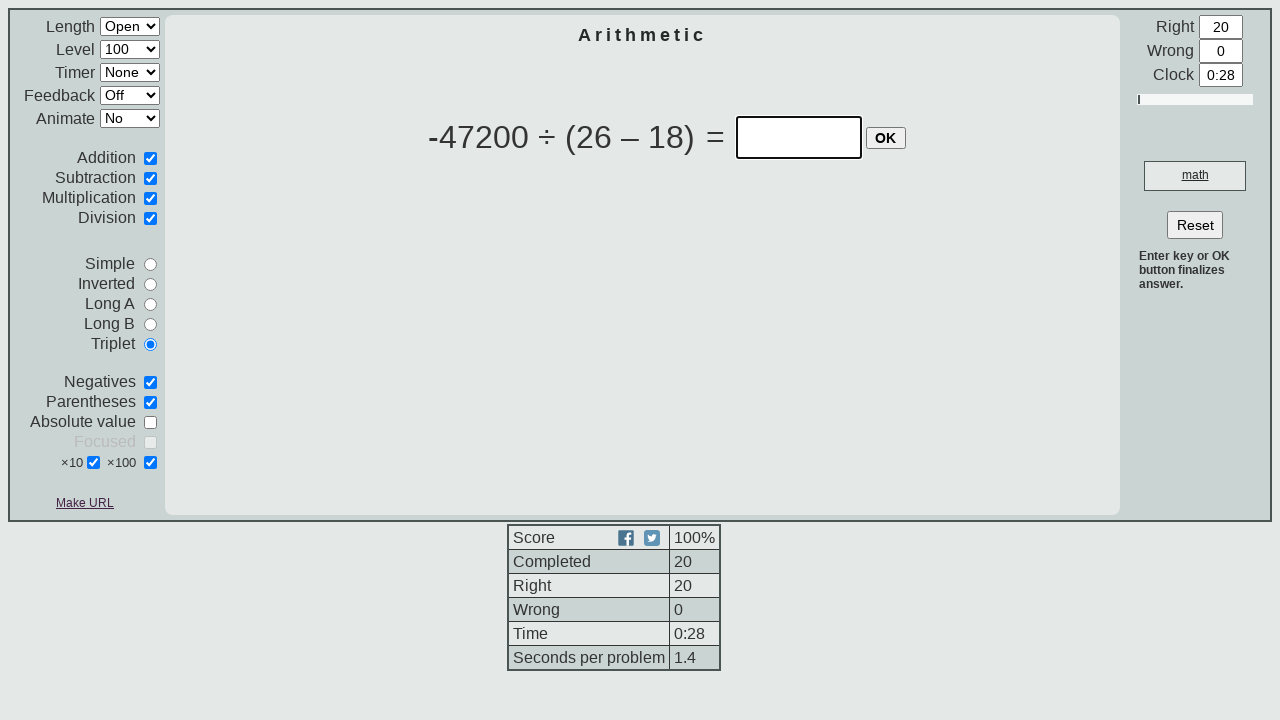

Equation table loaded
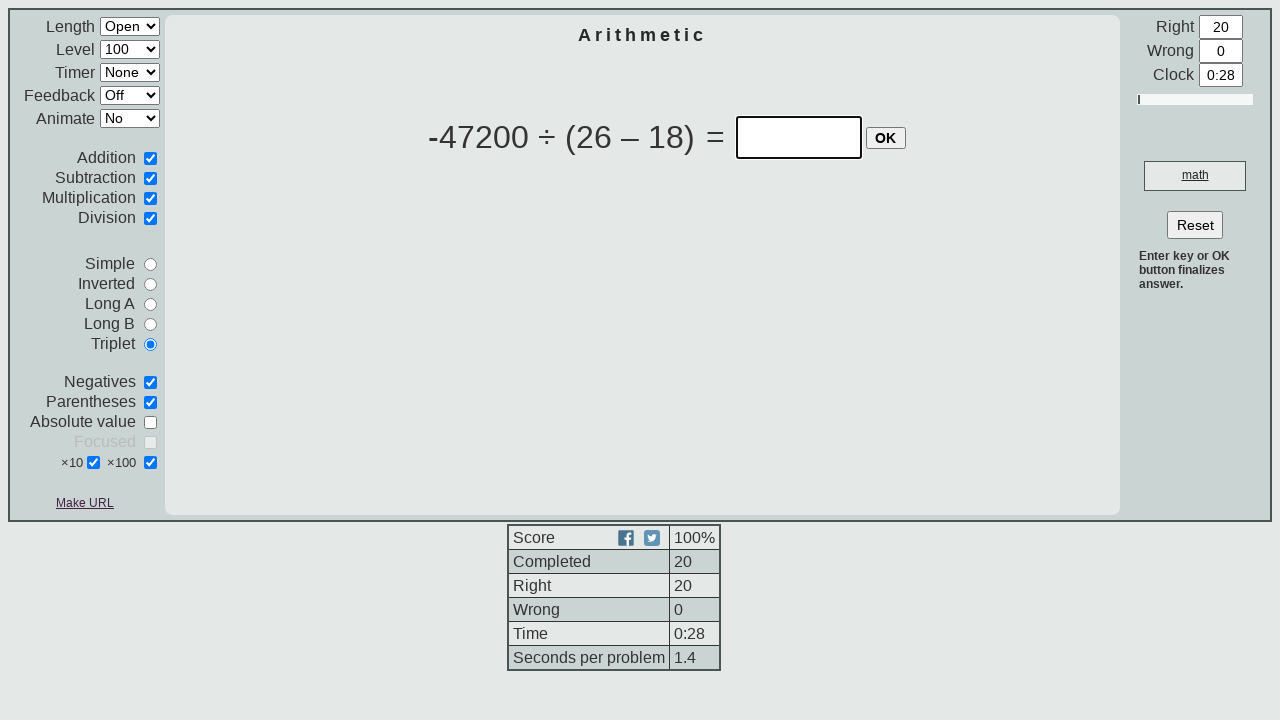

Retrieved equation text: -47200 ÷ (26 – 18)
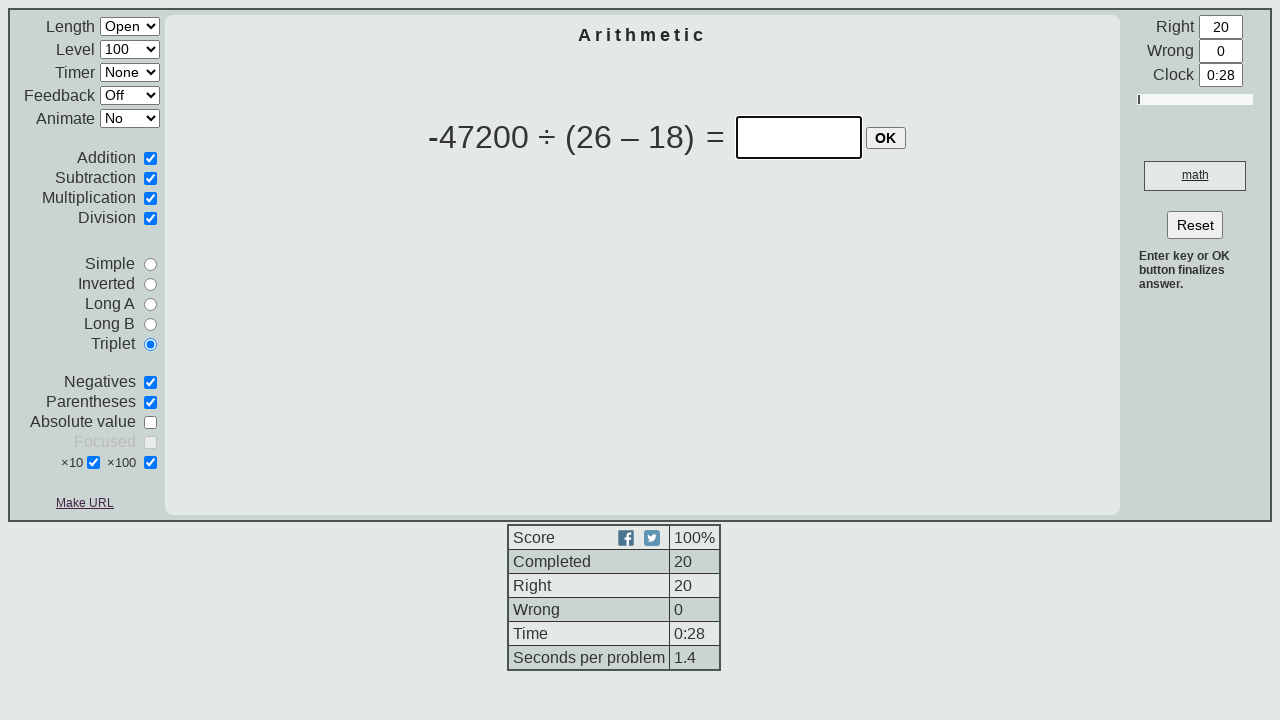

Converted equation to Python format: -47200 / (26 - 18)
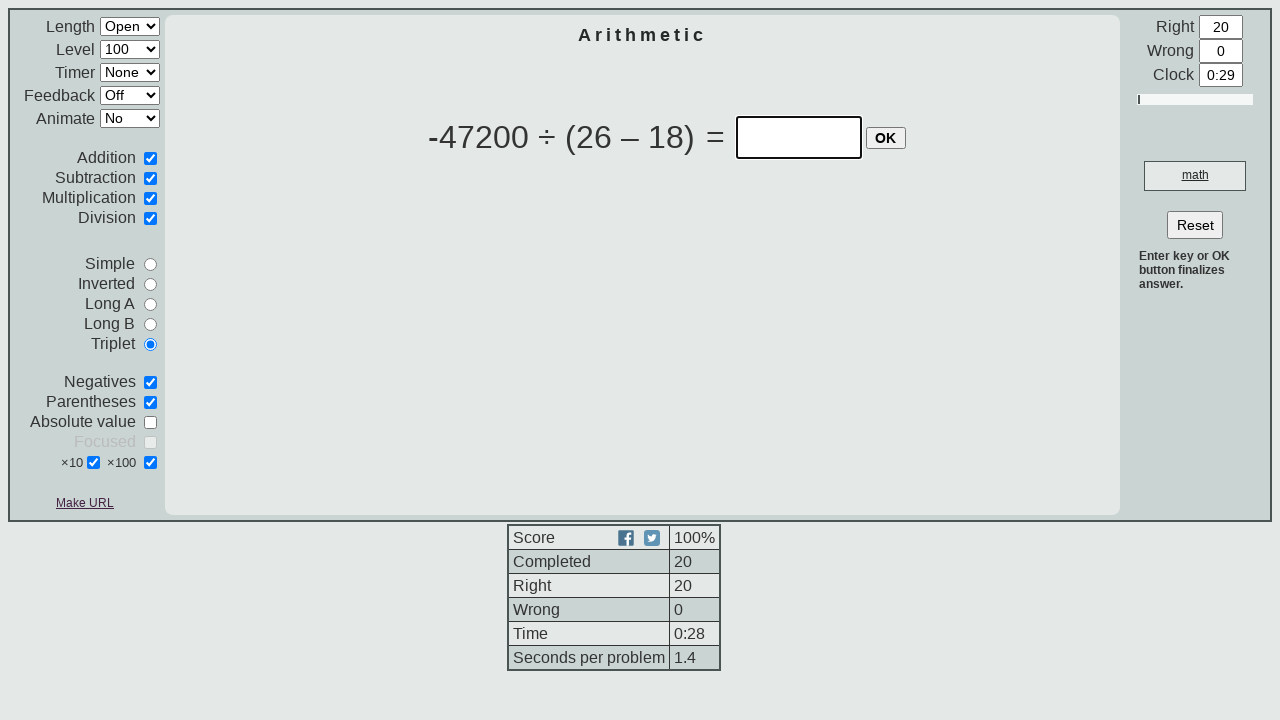

Calculated answer: -5900
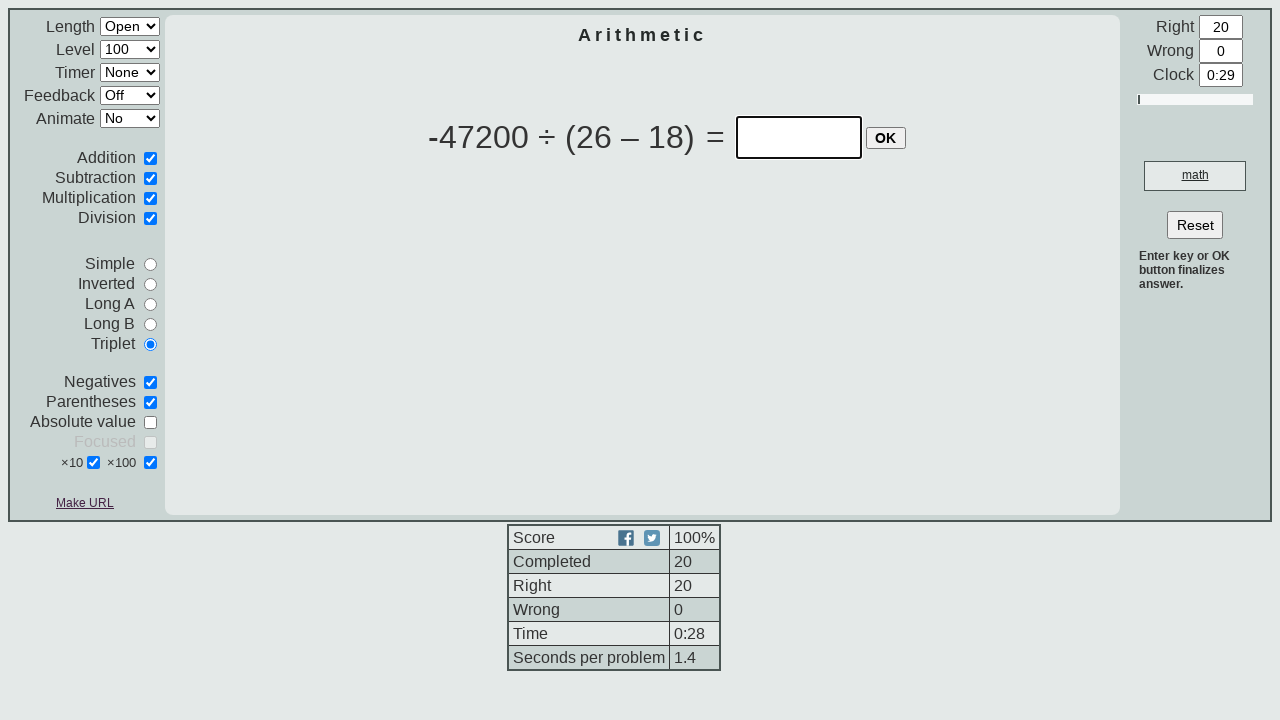

Entered answer '-5900' into input field on input[type='text']:visible >> nth=0
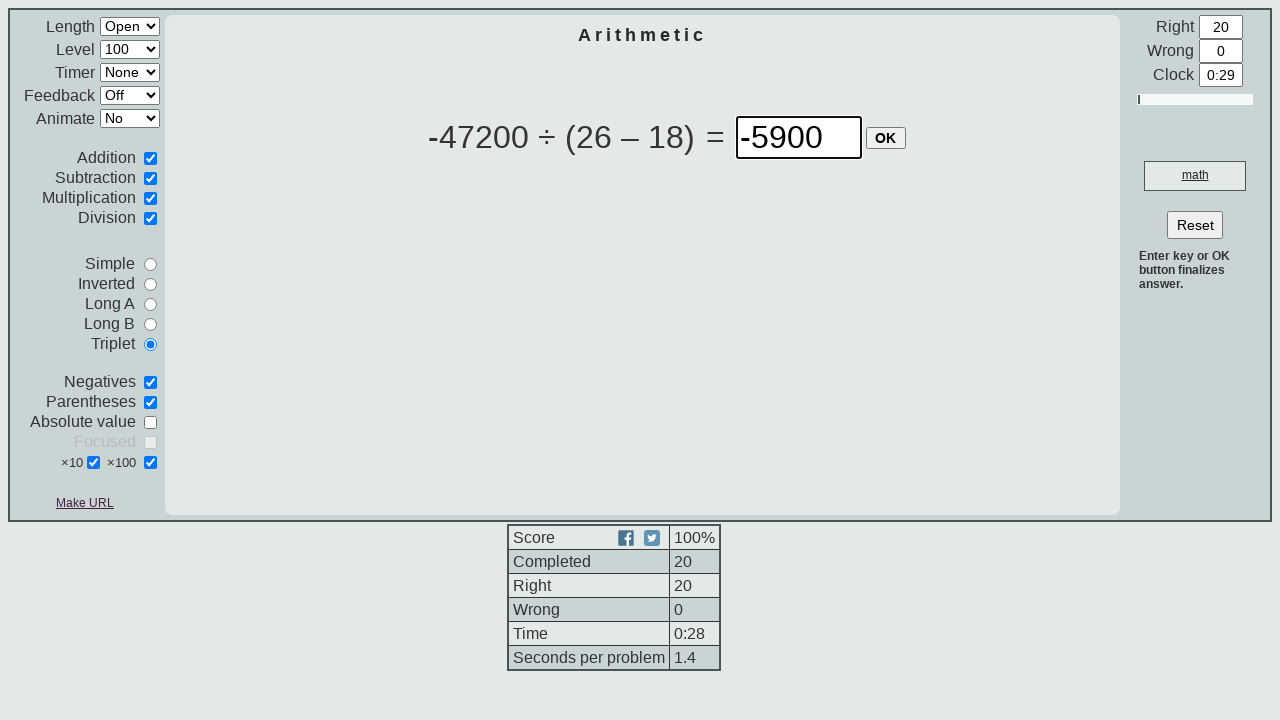

Pressed Enter to submit answer on input[type='text']:visible >> nth=0
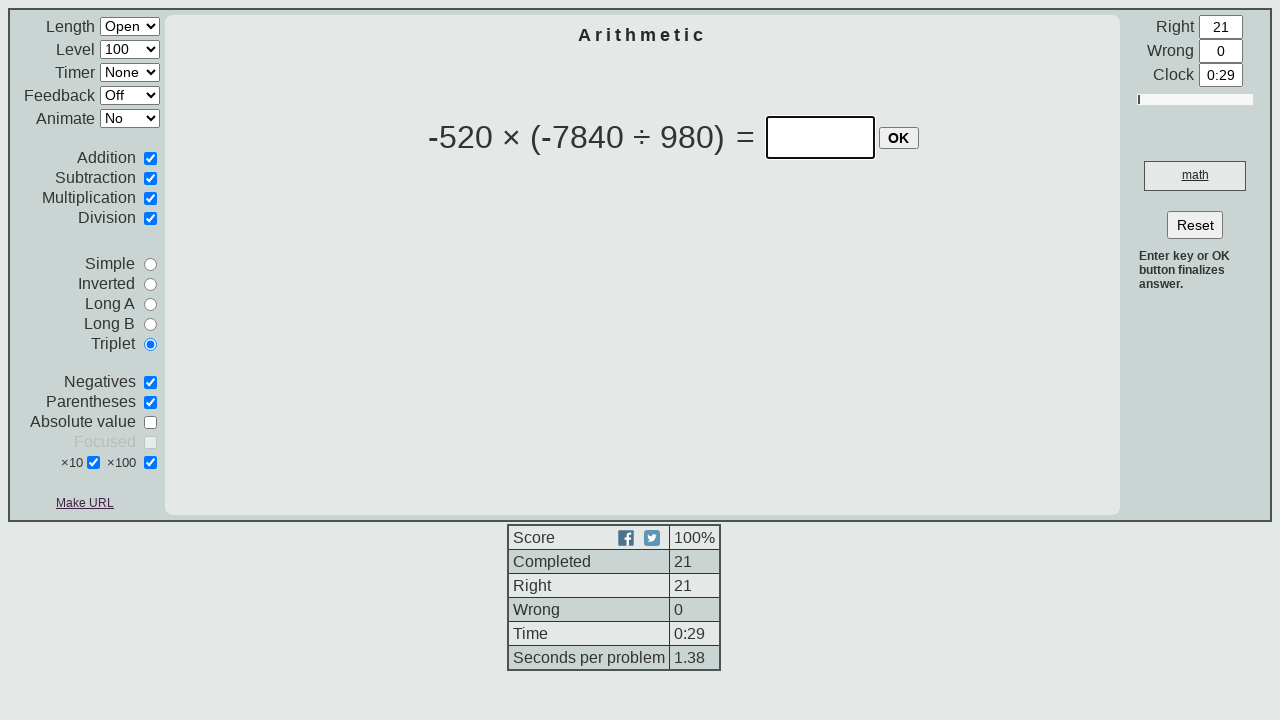

Waited for next question to load
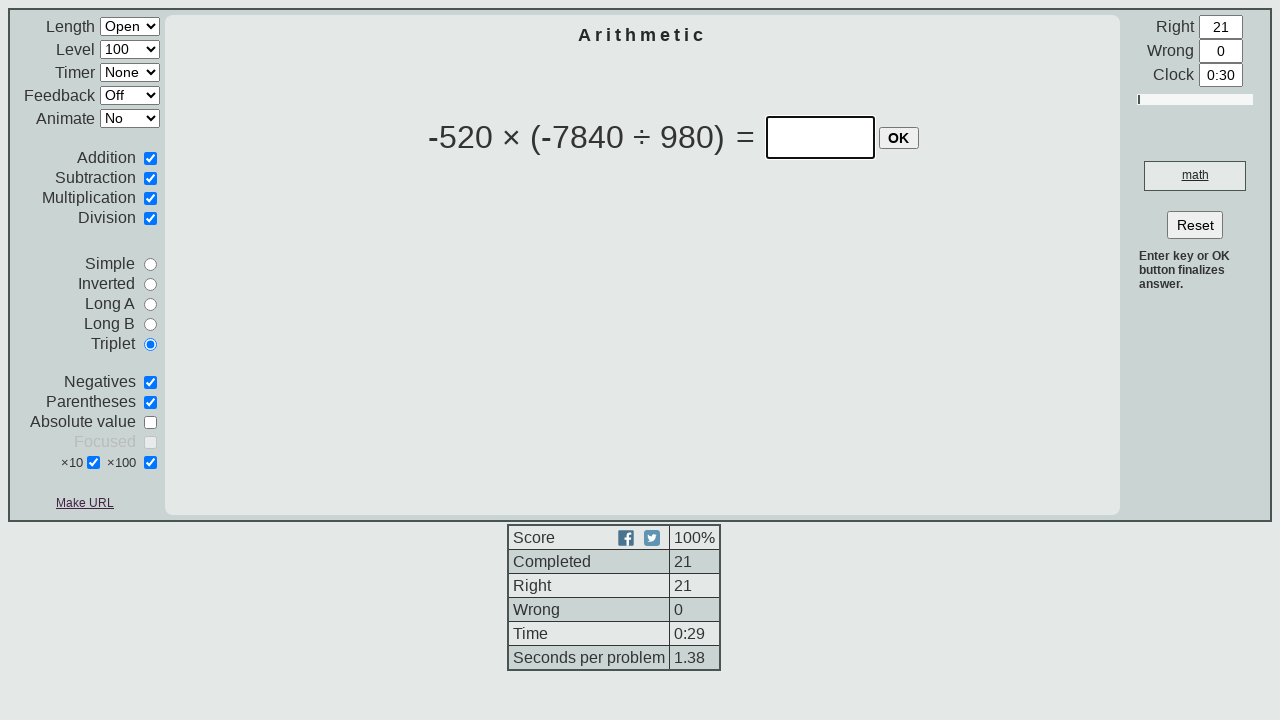

Equation table loaded
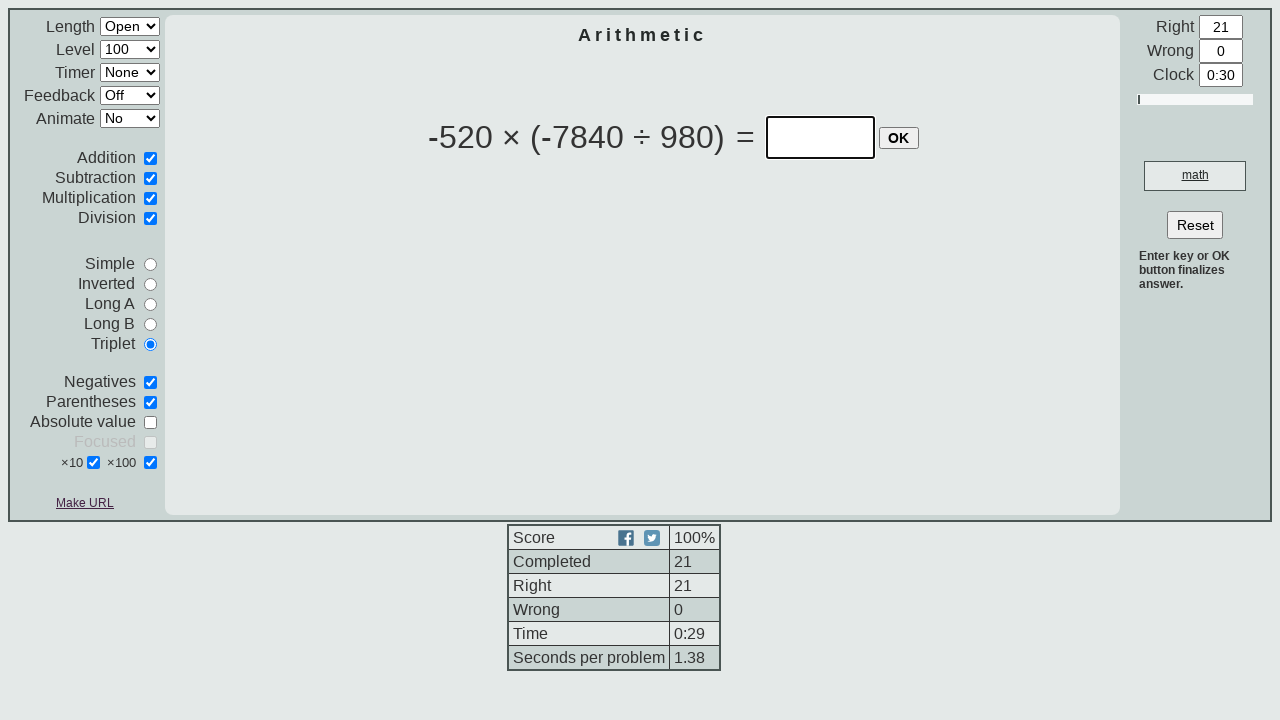

Retrieved equation text: -520 × (-7840 ÷ 980)
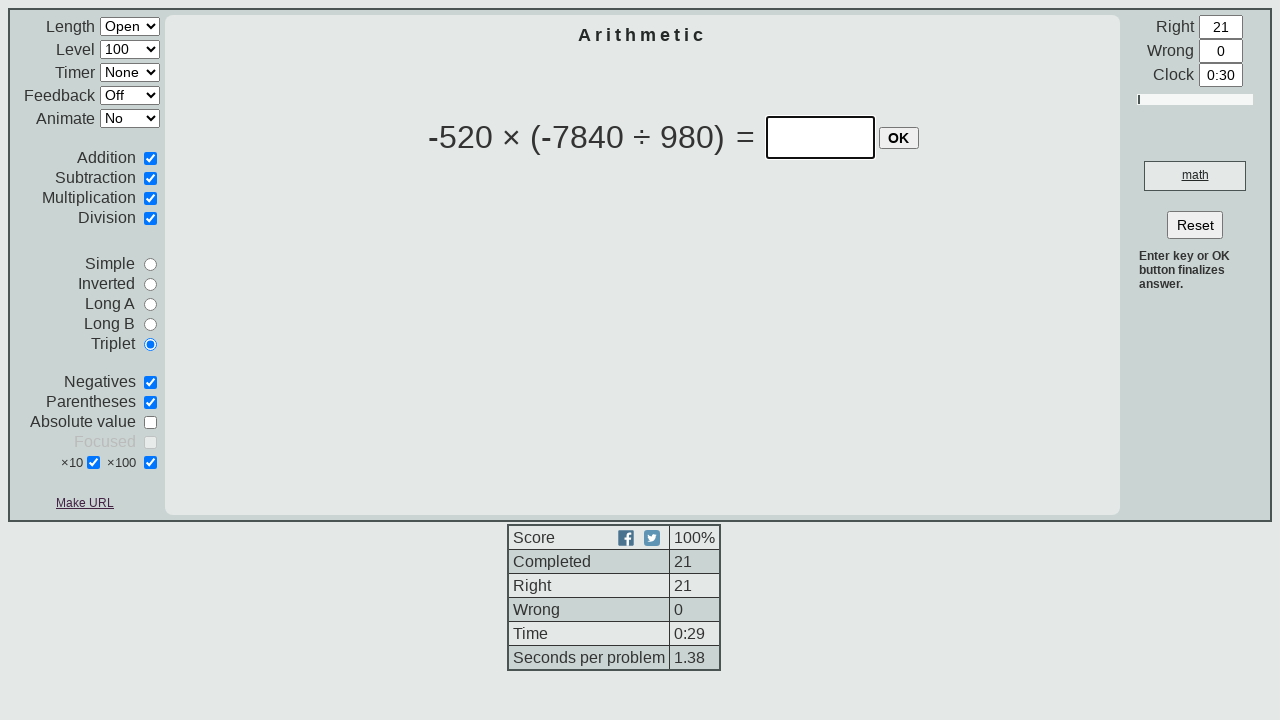

Converted equation to Python format: -520 * (-7840 / 980)
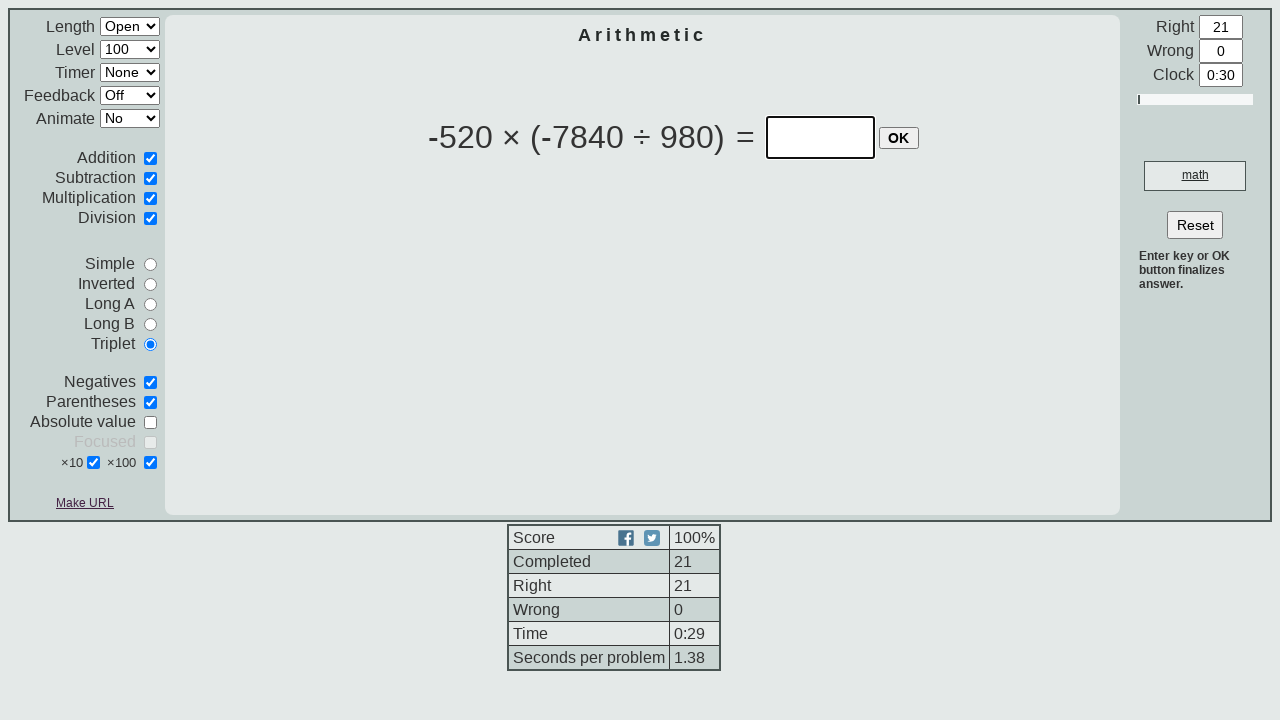

Calculated answer: 4160
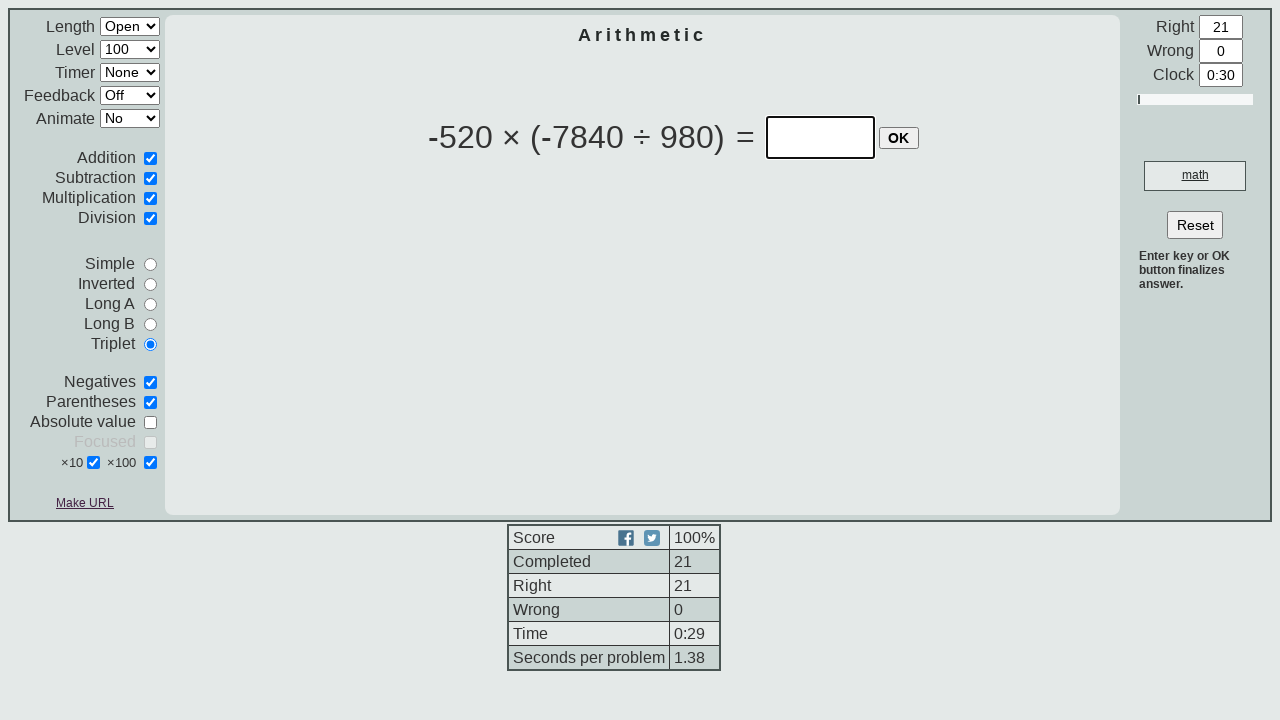

Entered answer '4160' into input field on input[type='text']:visible >> nth=0
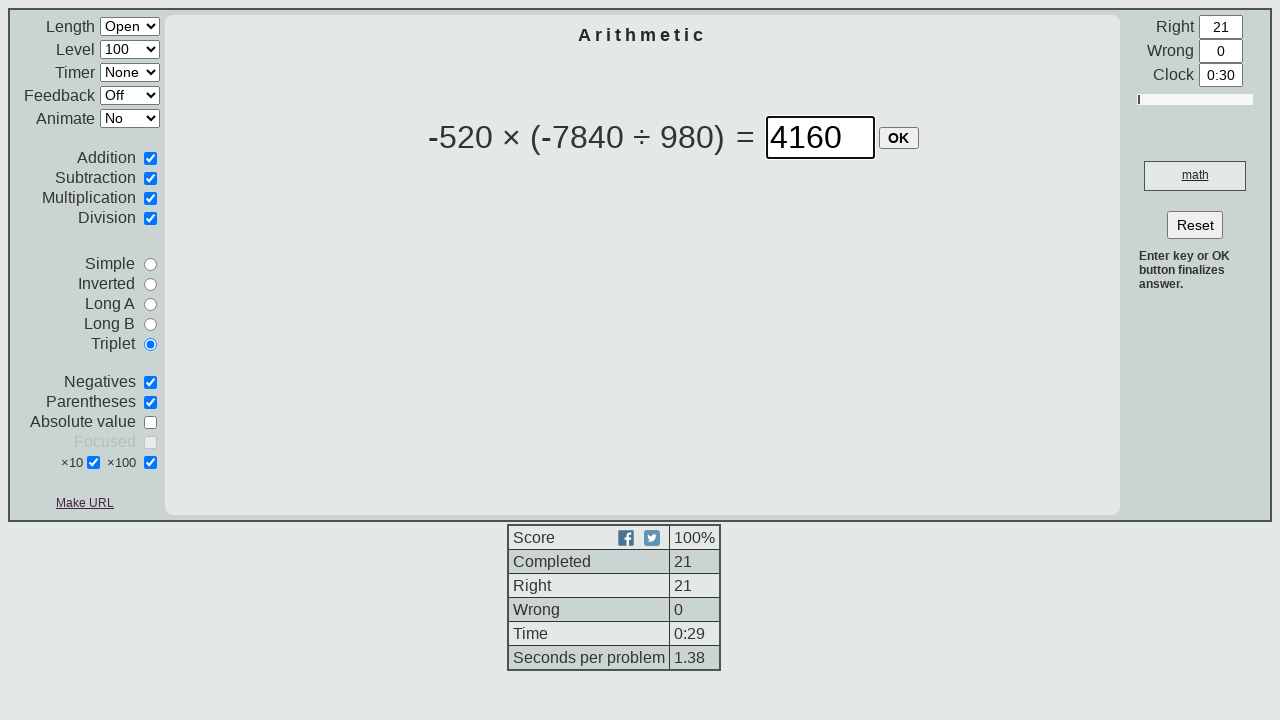

Pressed Enter to submit answer on input[type='text']:visible >> nth=0
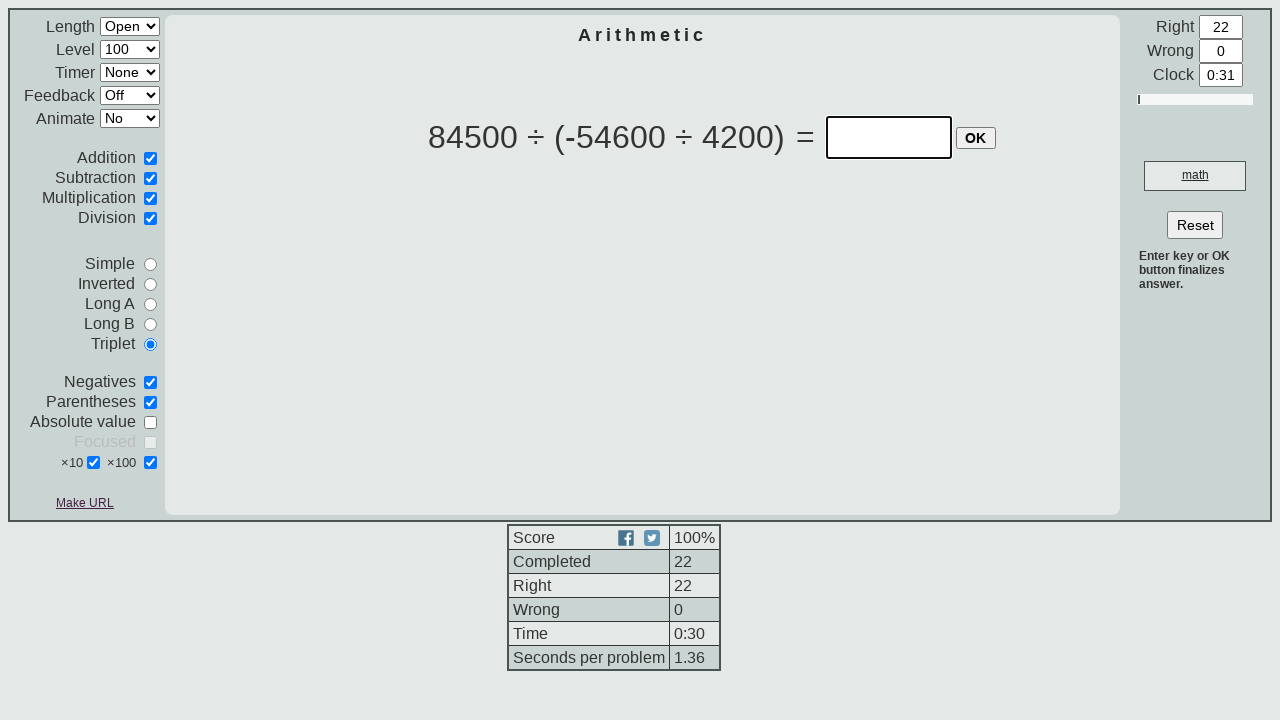

Waited for next question to load
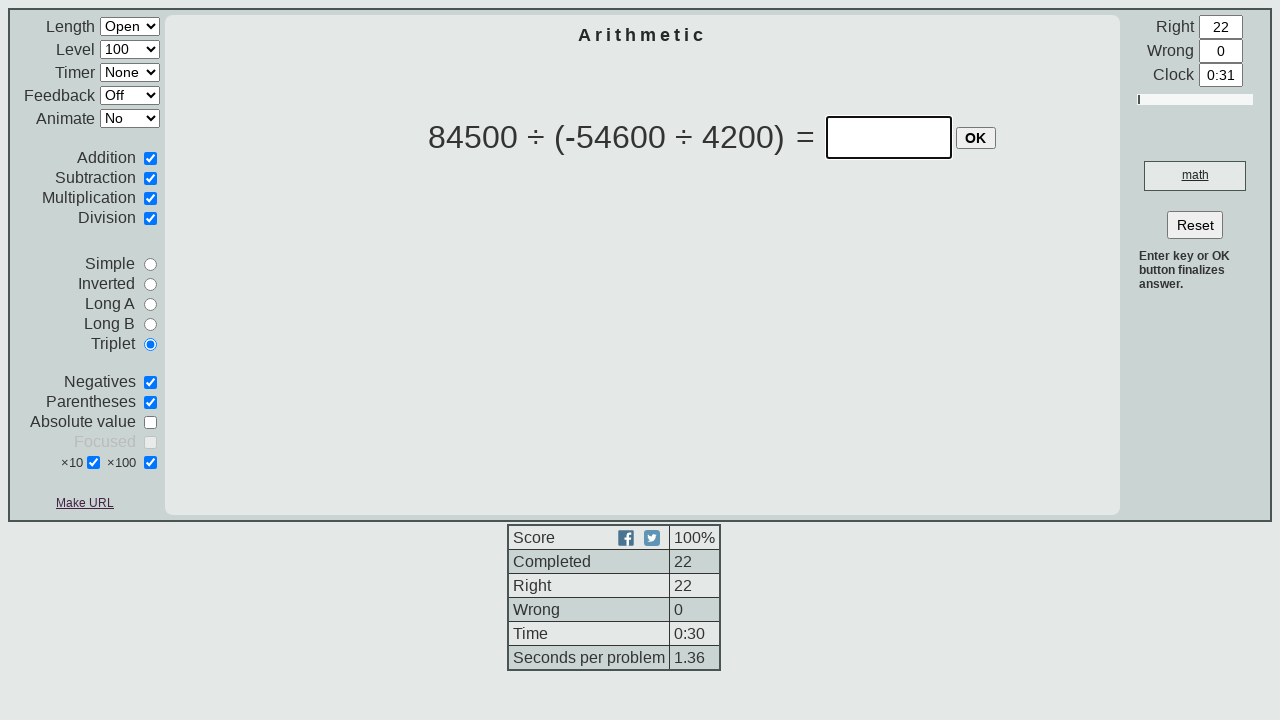

Equation table loaded
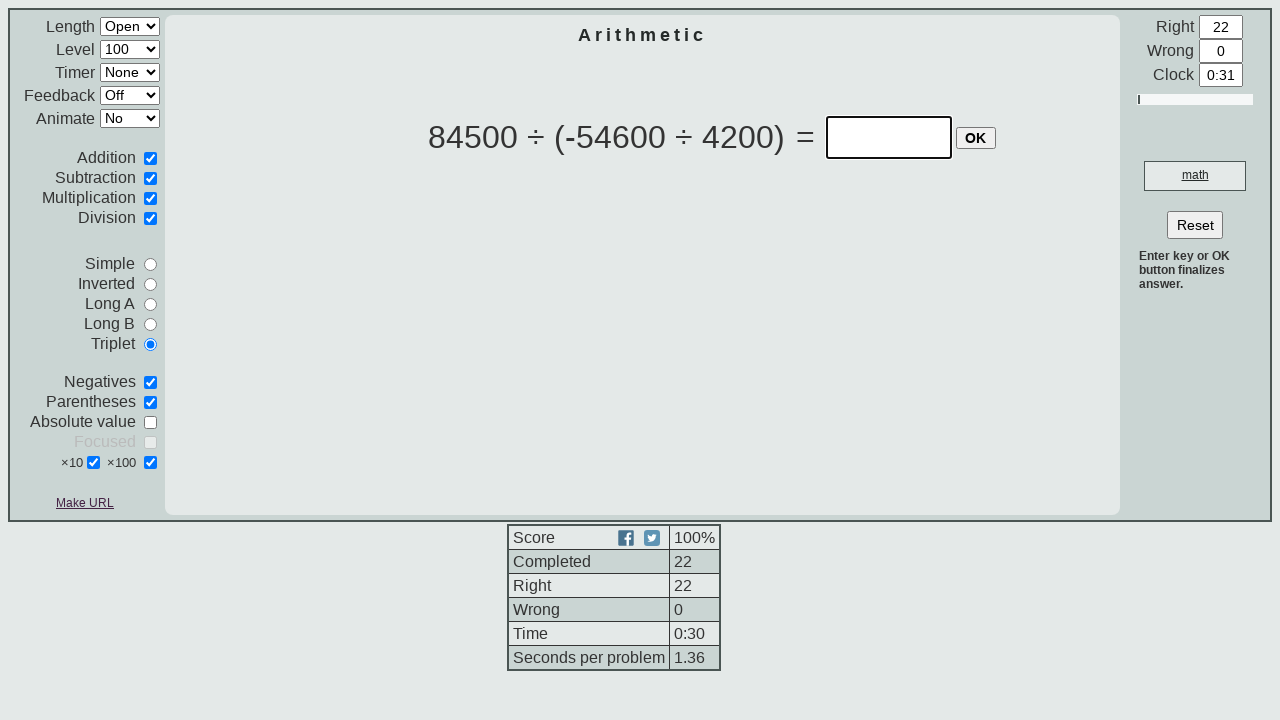

Retrieved equation text: 84500 ÷ (-54600 ÷ 4200)
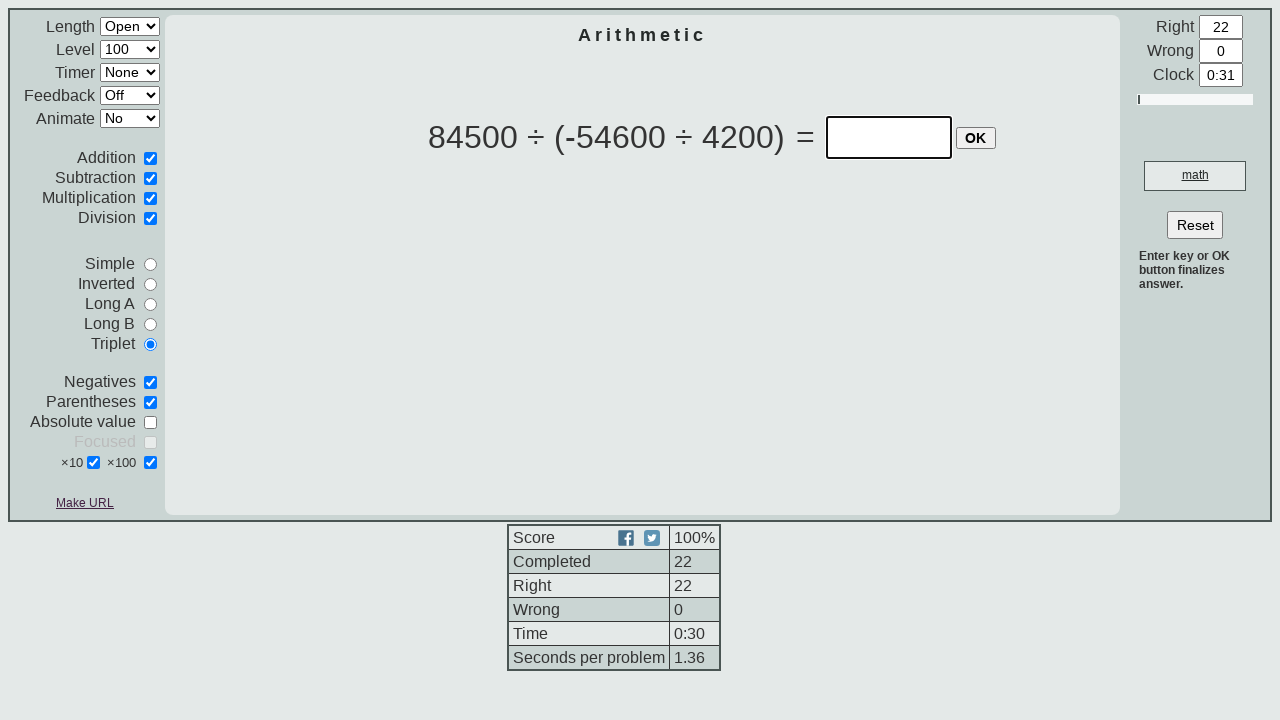

Converted equation to Python format: 84500 / (-54600 / 4200)
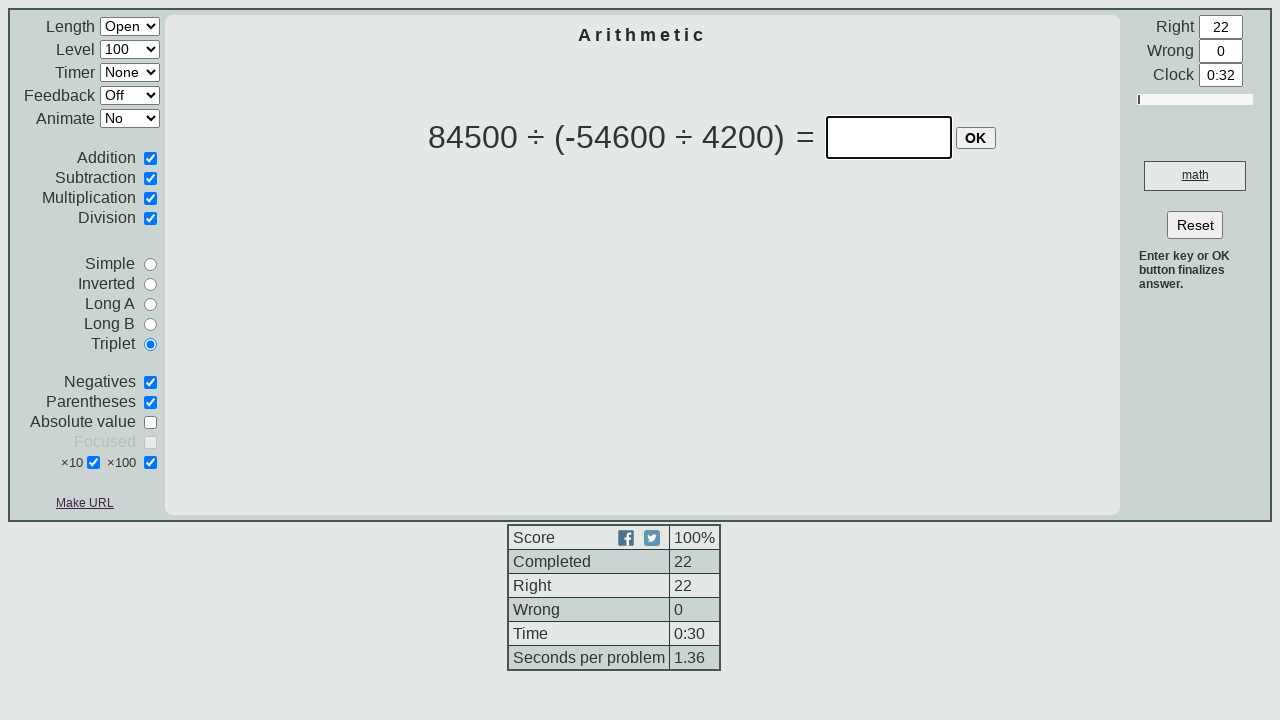

Calculated answer: -6500
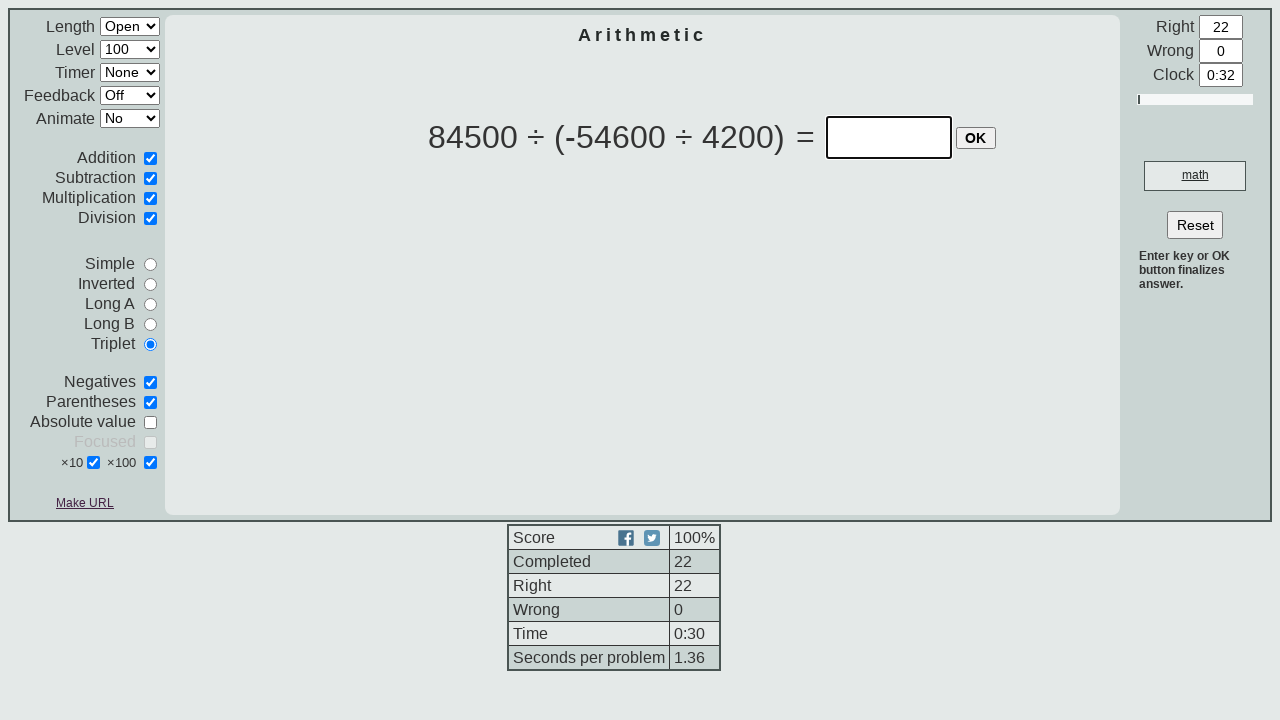

Entered answer '-6500' into input field on input[type='text']:visible >> nth=0
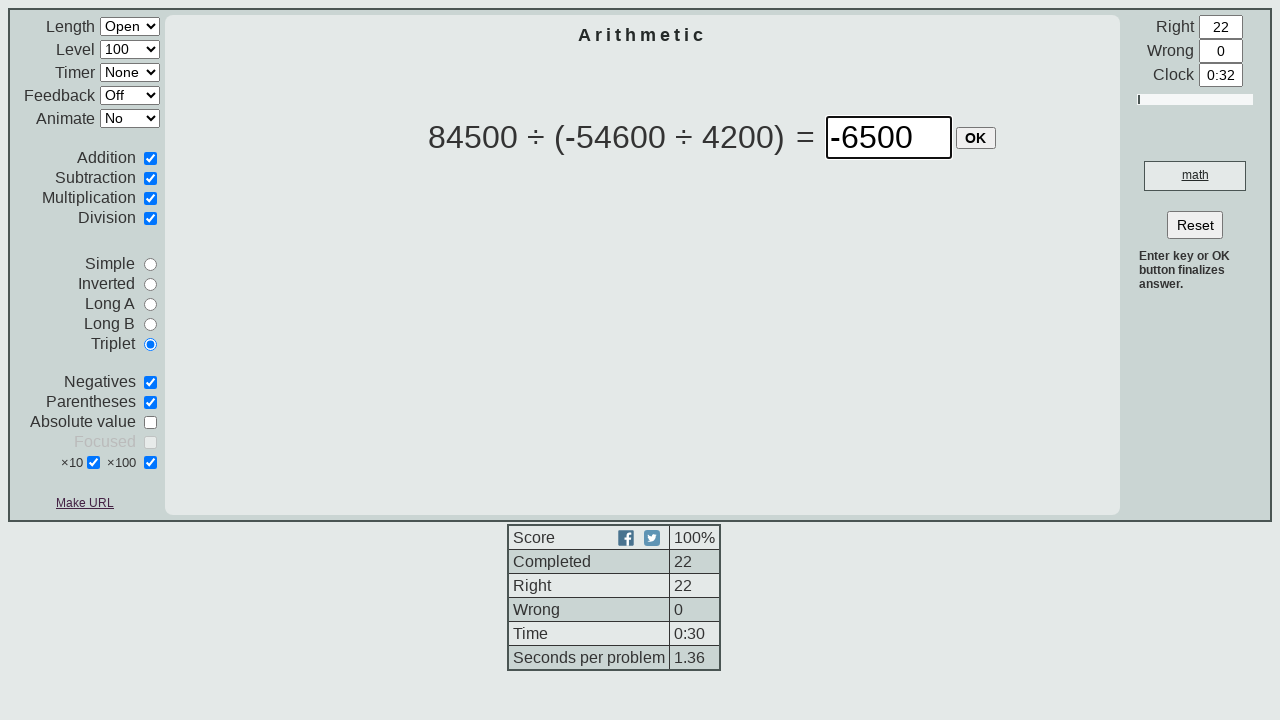

Pressed Enter to submit answer on input[type='text']:visible >> nth=0
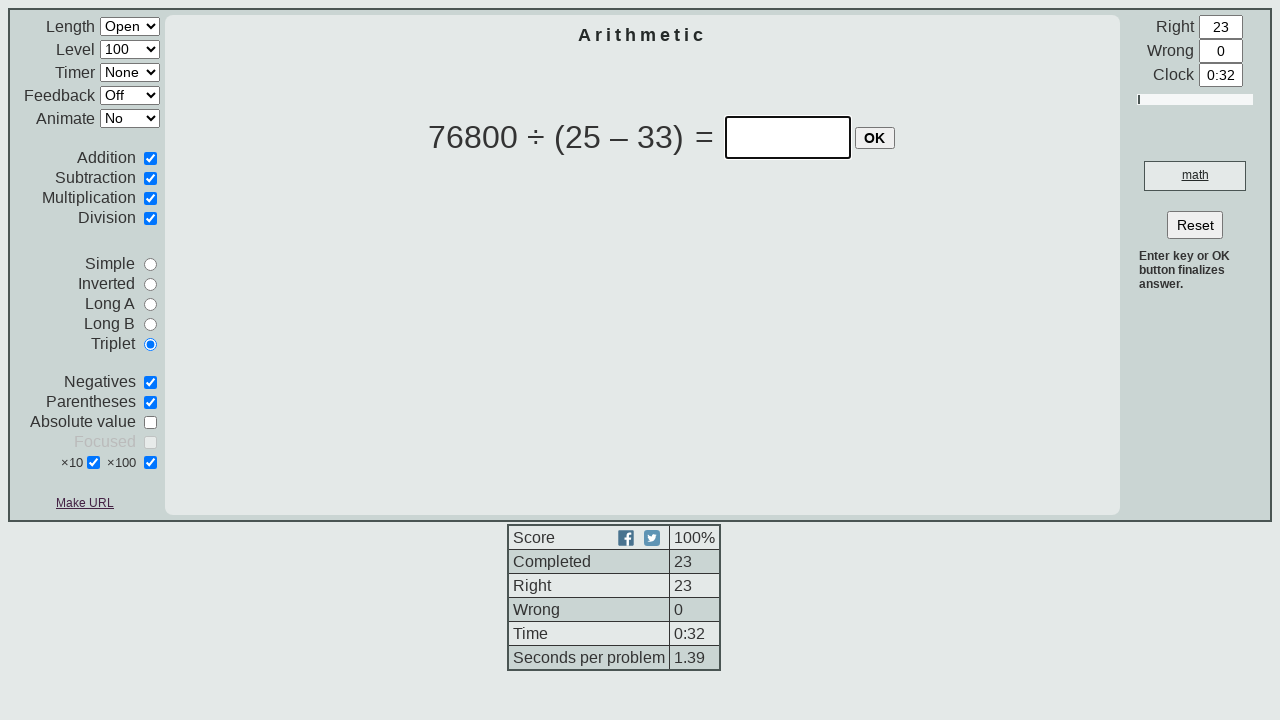

Waited for next question to load
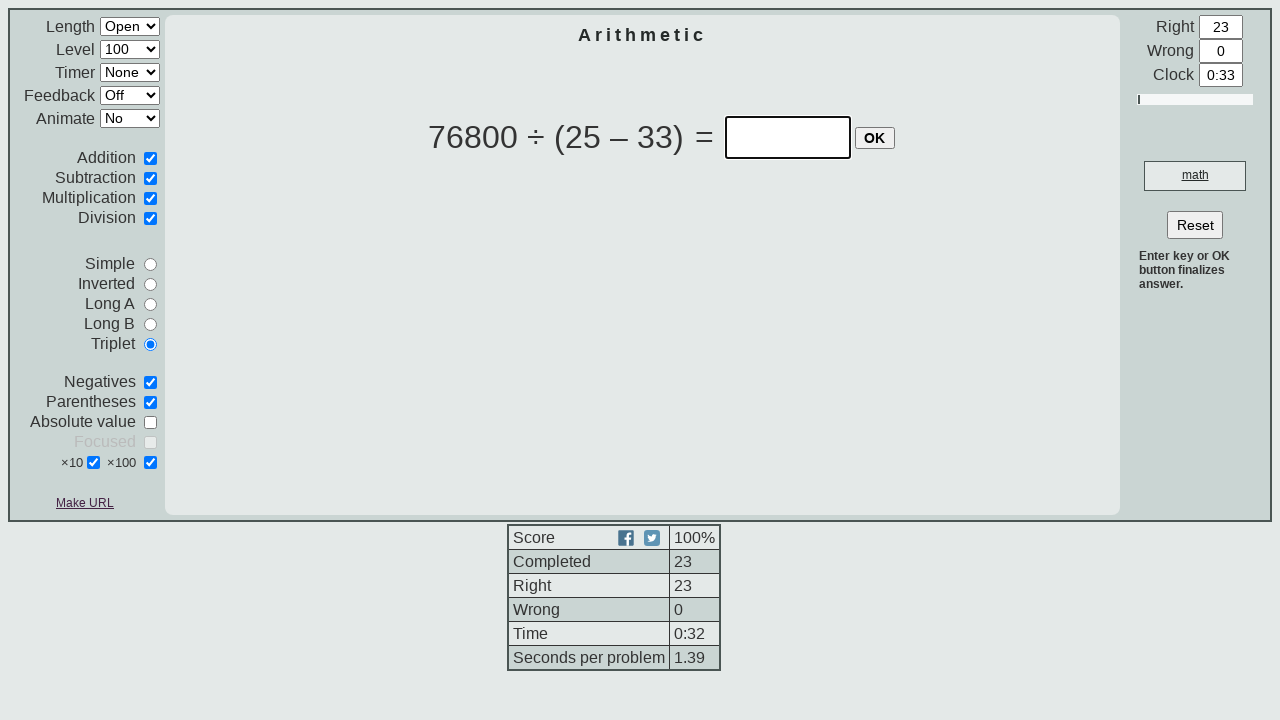

Equation table loaded
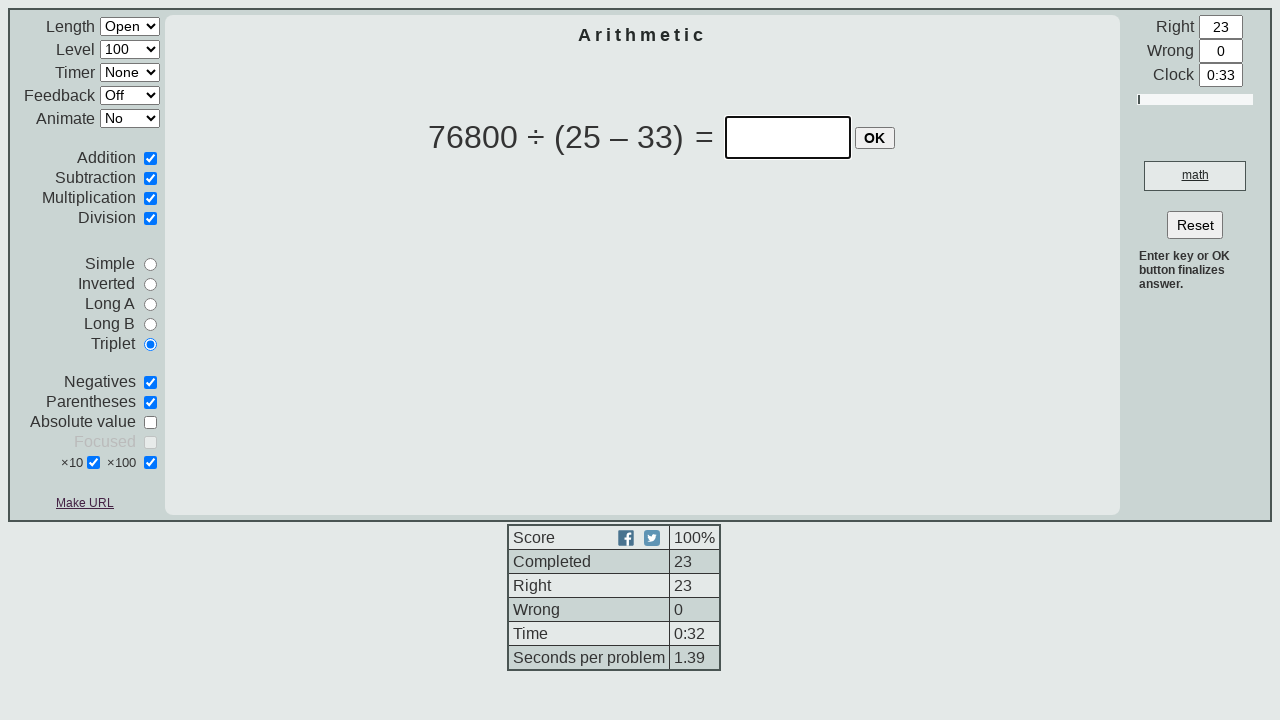

Retrieved equation text: 76800 ÷ (25 – 33)
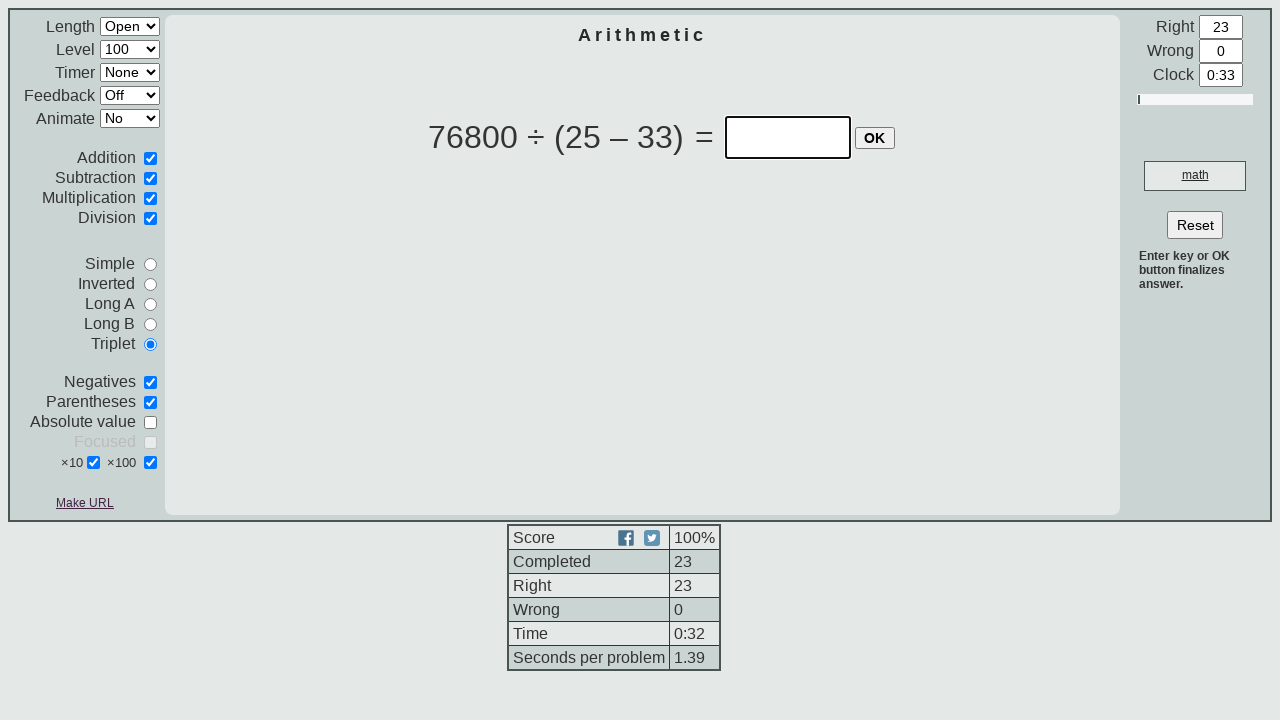

Converted equation to Python format: 76800 / (25 - 33)
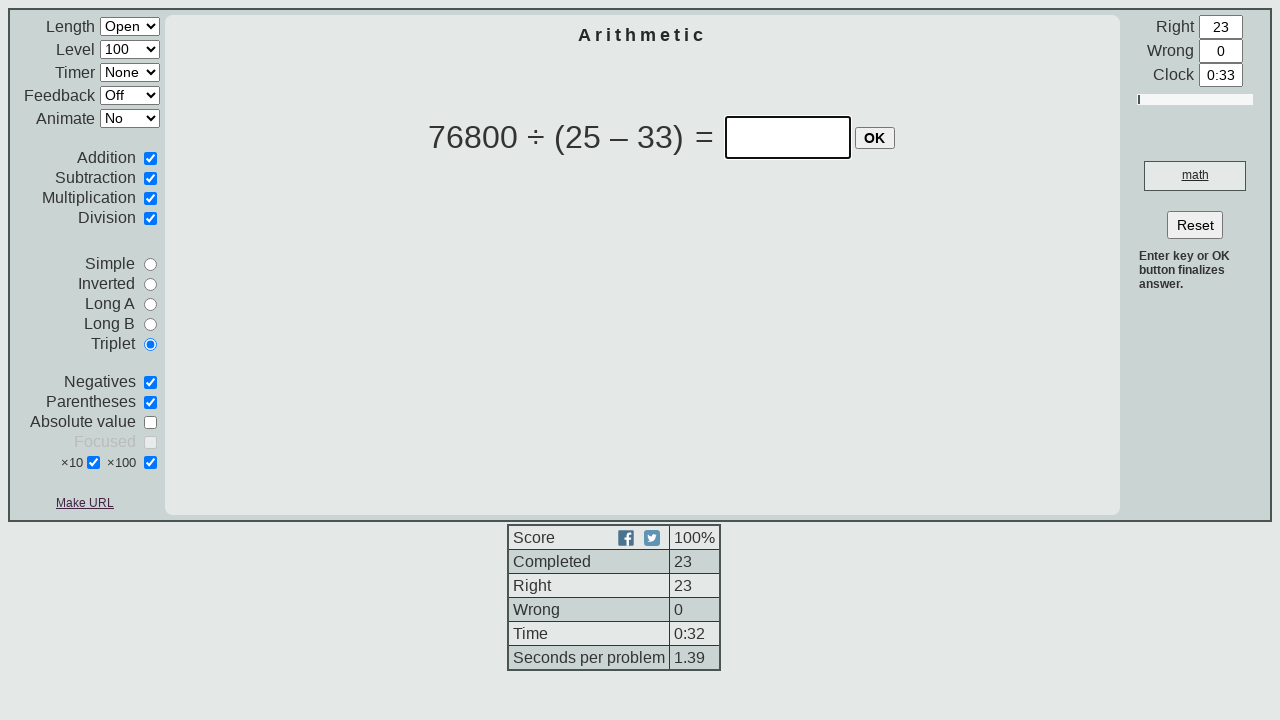

Calculated answer: -9600
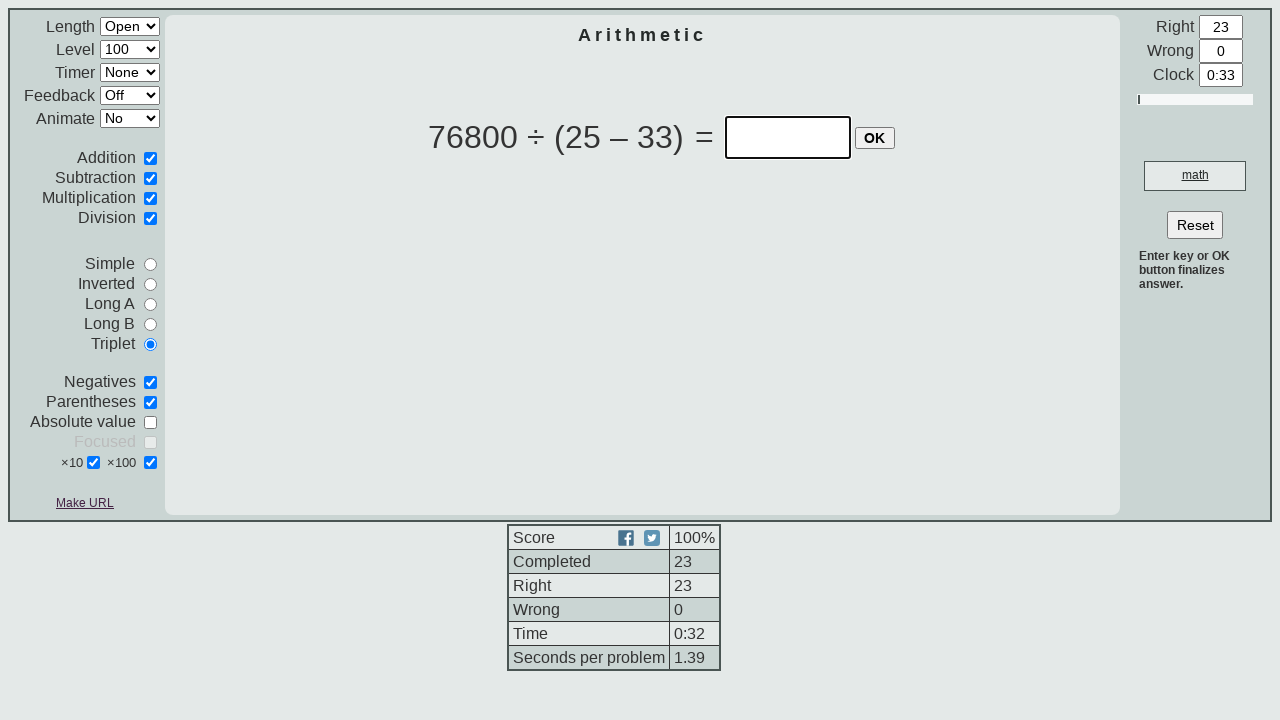

Entered answer '-9600' into input field on input[type='text']:visible >> nth=0
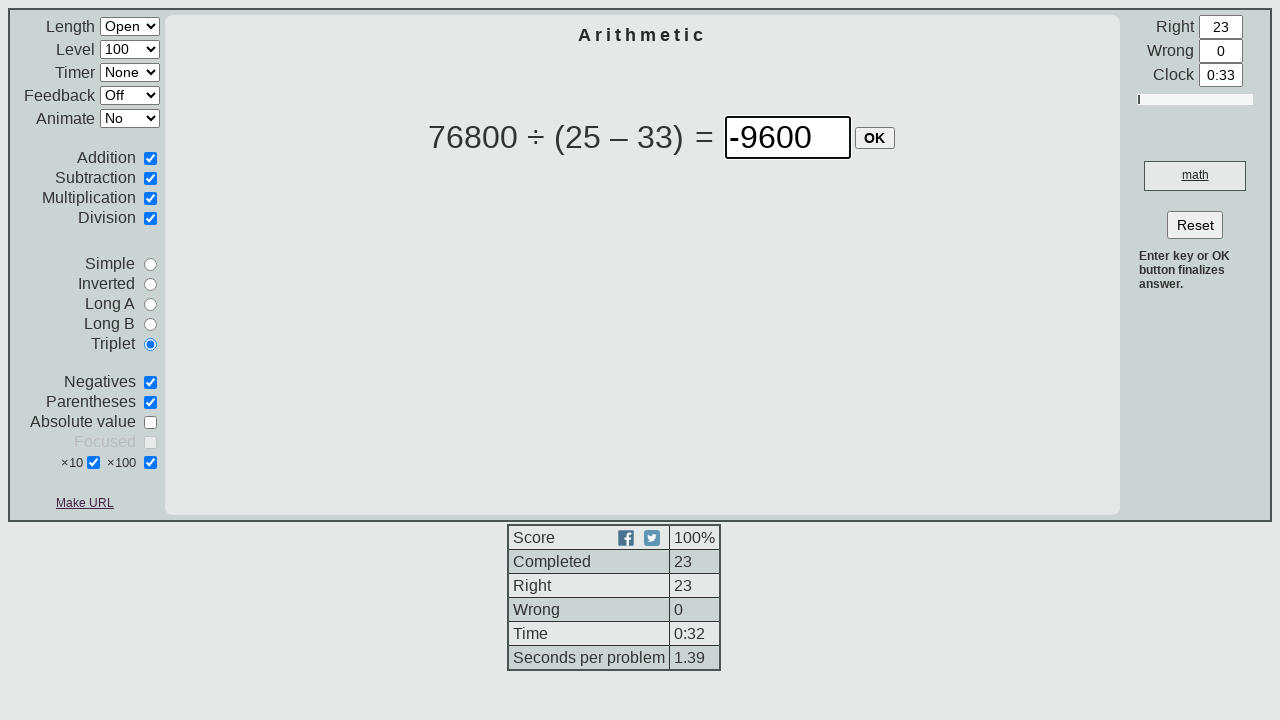

Pressed Enter to submit answer on input[type='text']:visible >> nth=0
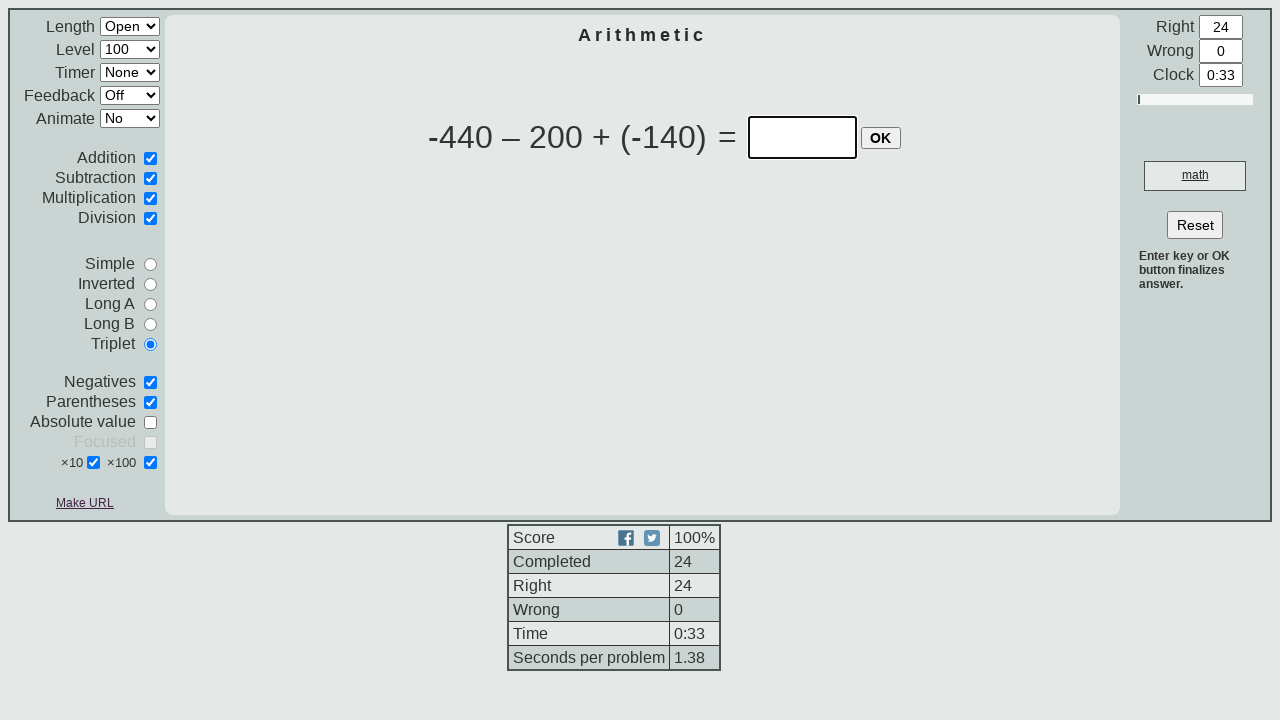

Waited for next question to load
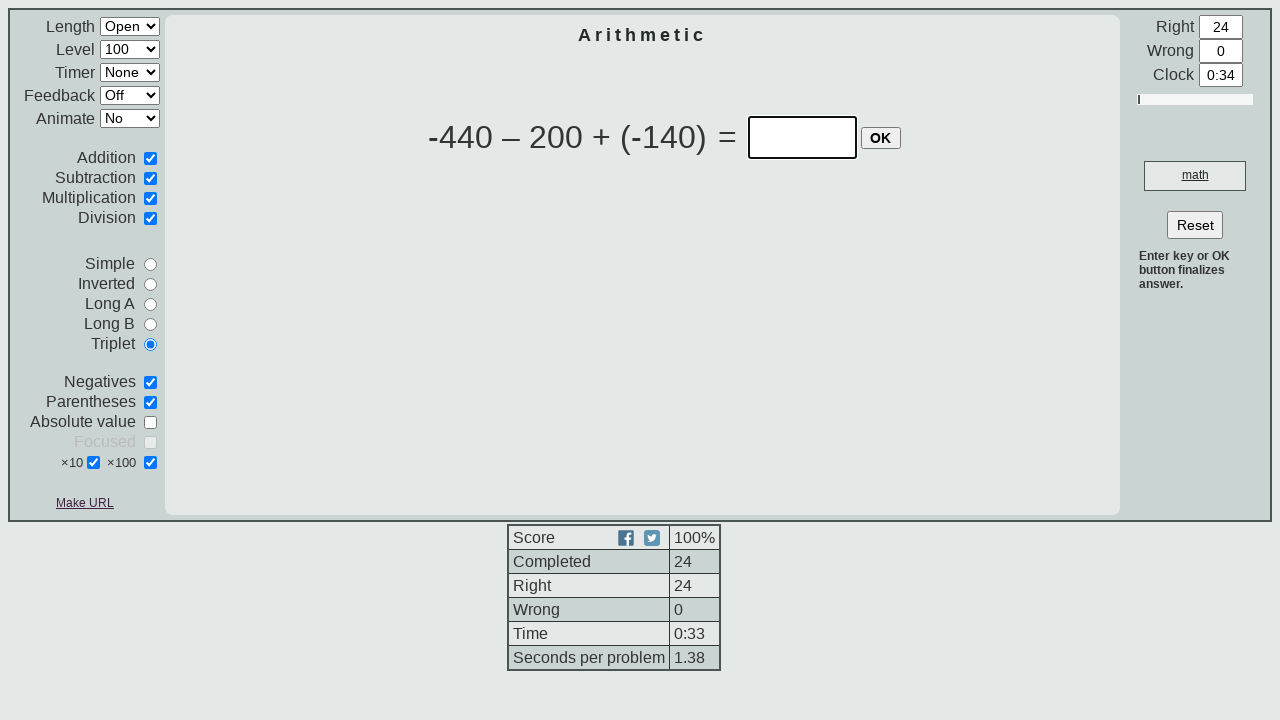

Equation table loaded
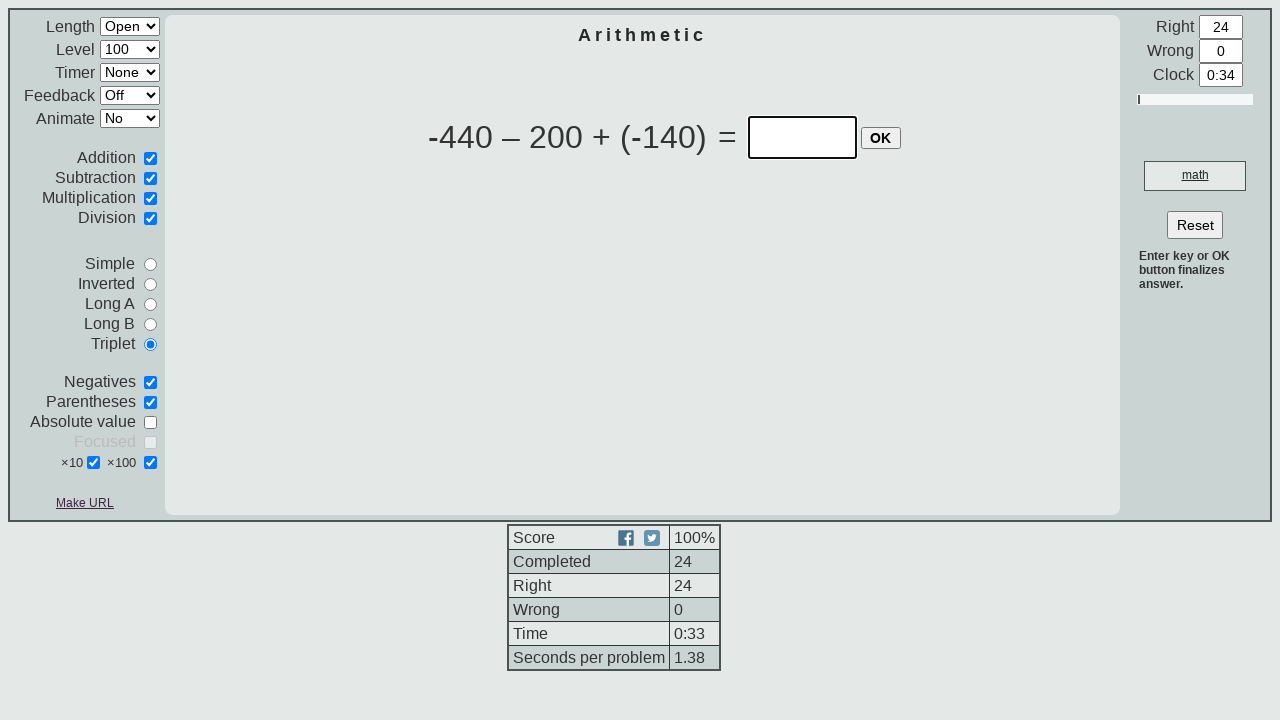

Retrieved equation text: -440 – 200 + (-140)
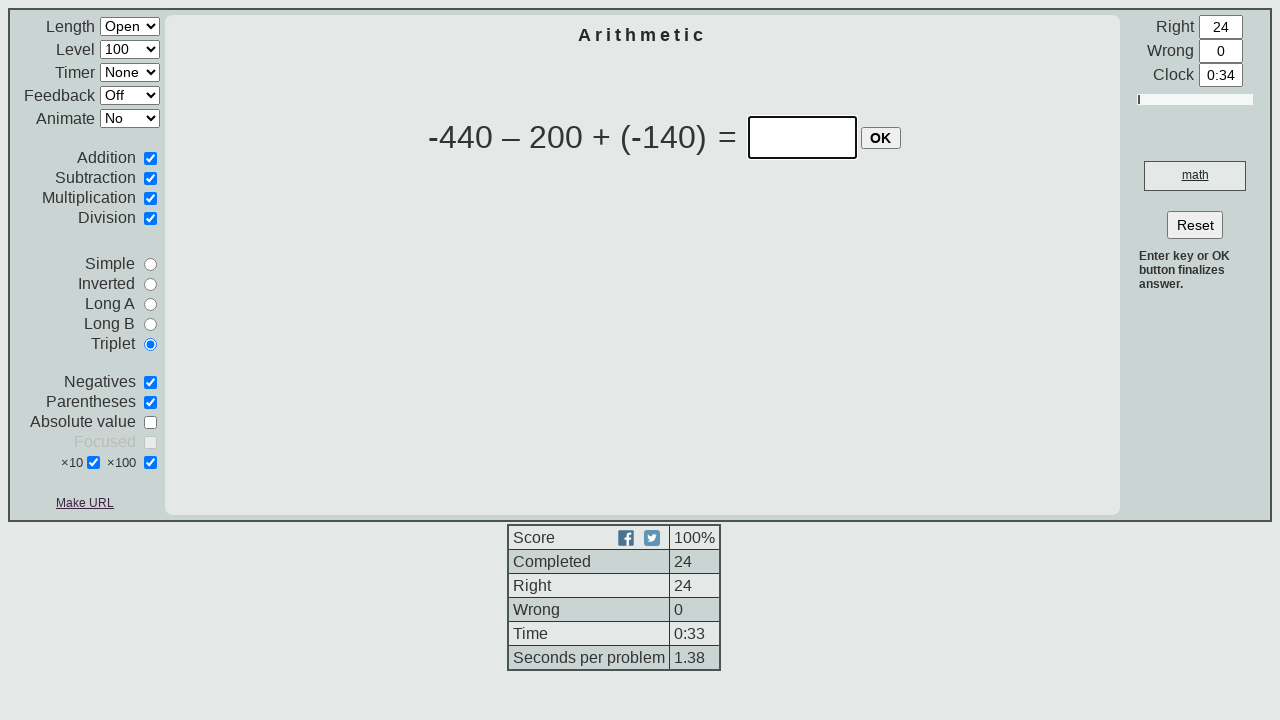

Converted equation to Python format: -440 - 200 + (-140)
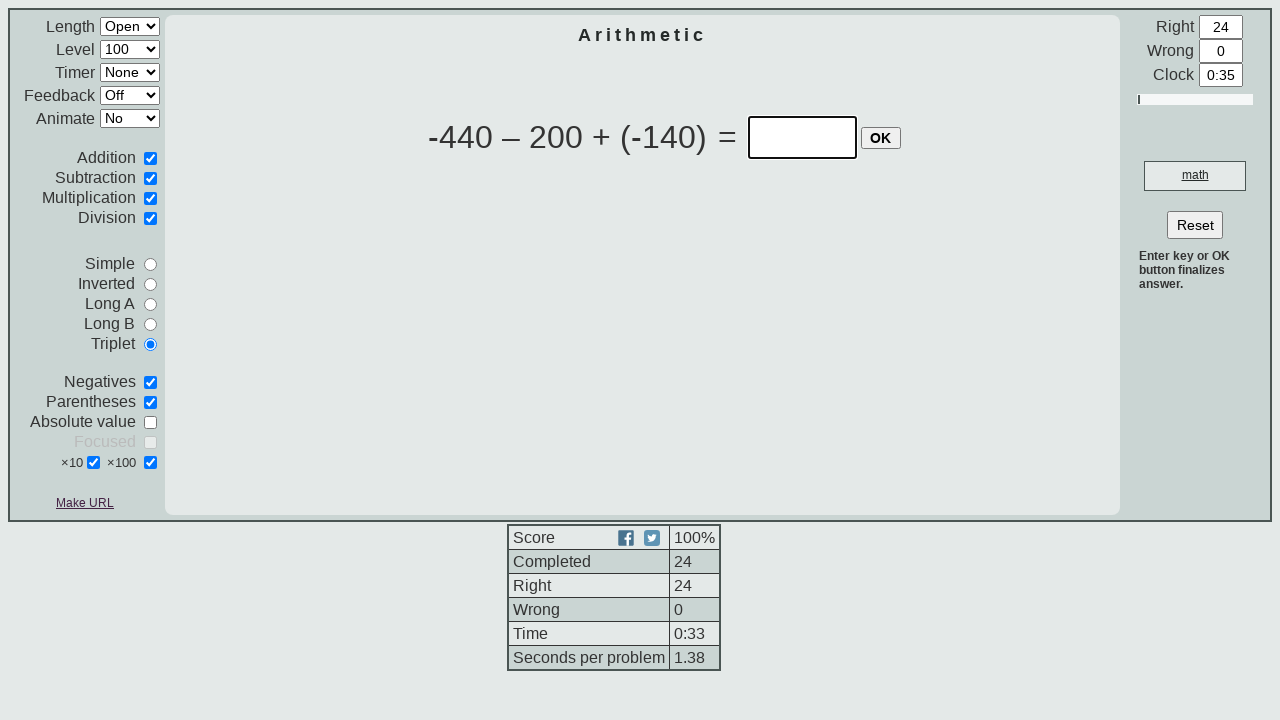

Calculated answer: -780
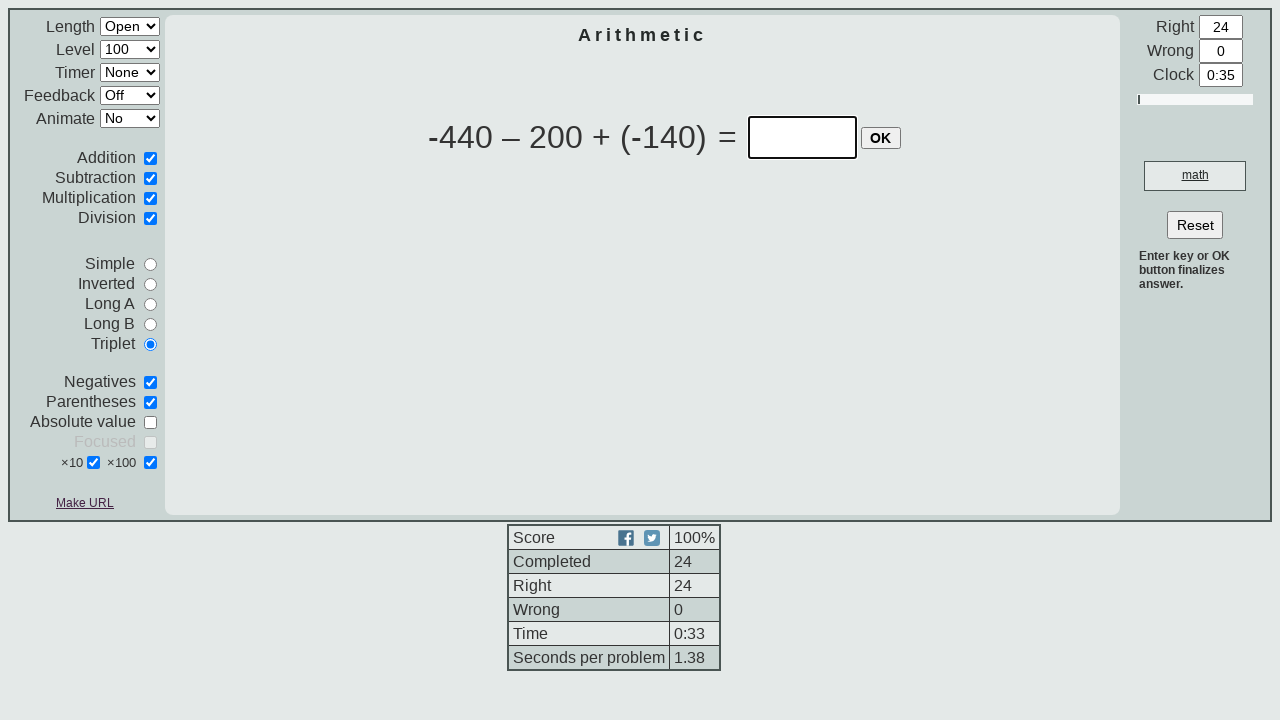

Entered answer '-780' into input field on input[type='text']:visible >> nth=0
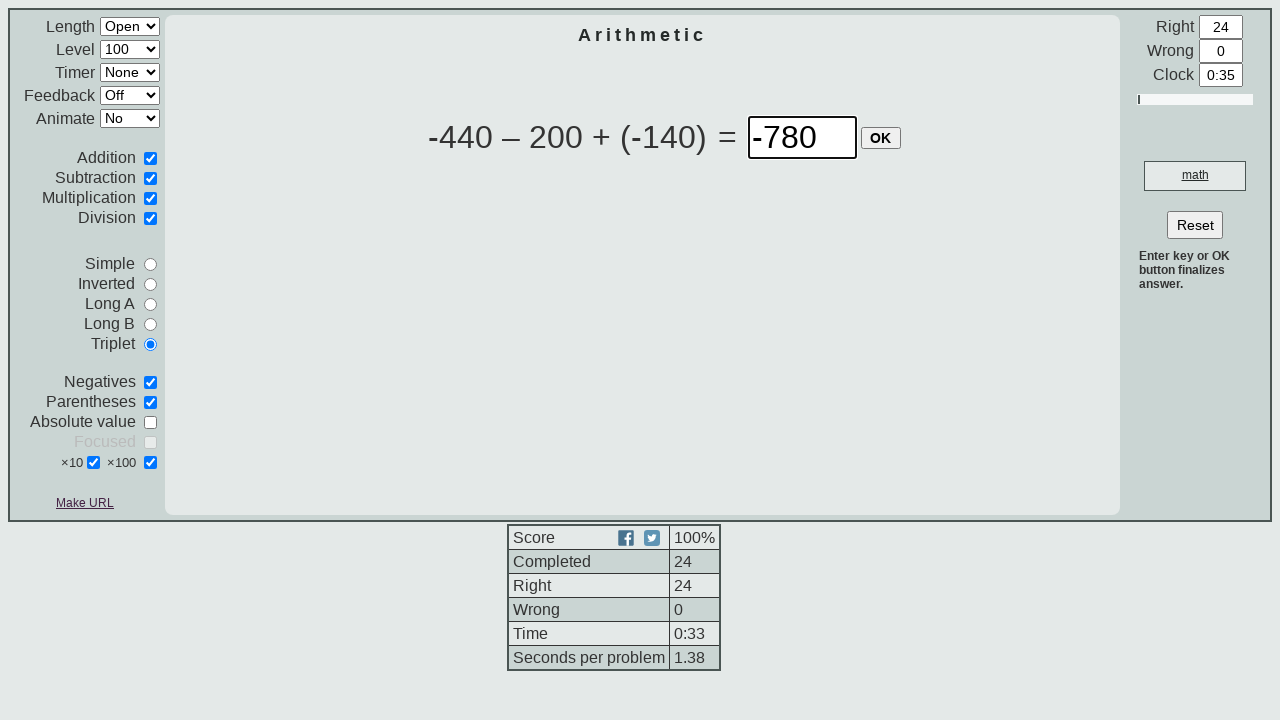

Pressed Enter to submit answer on input[type='text']:visible >> nth=0
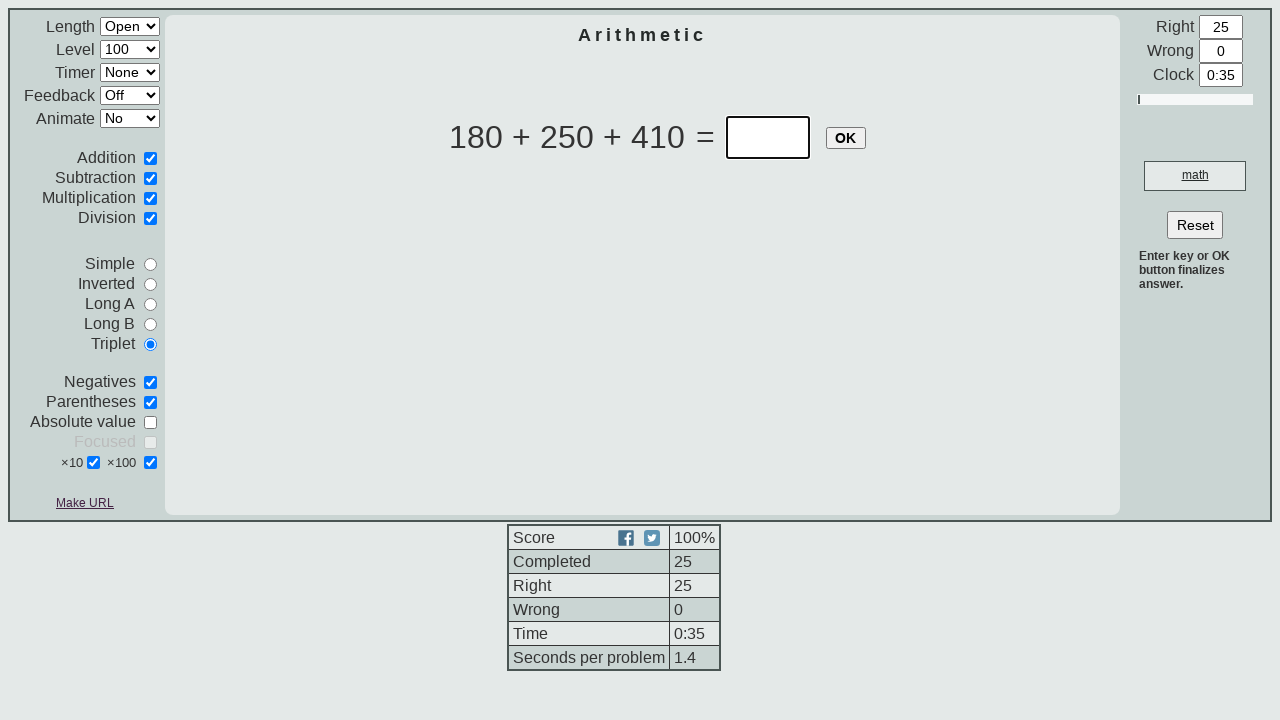

Waited for next question to load
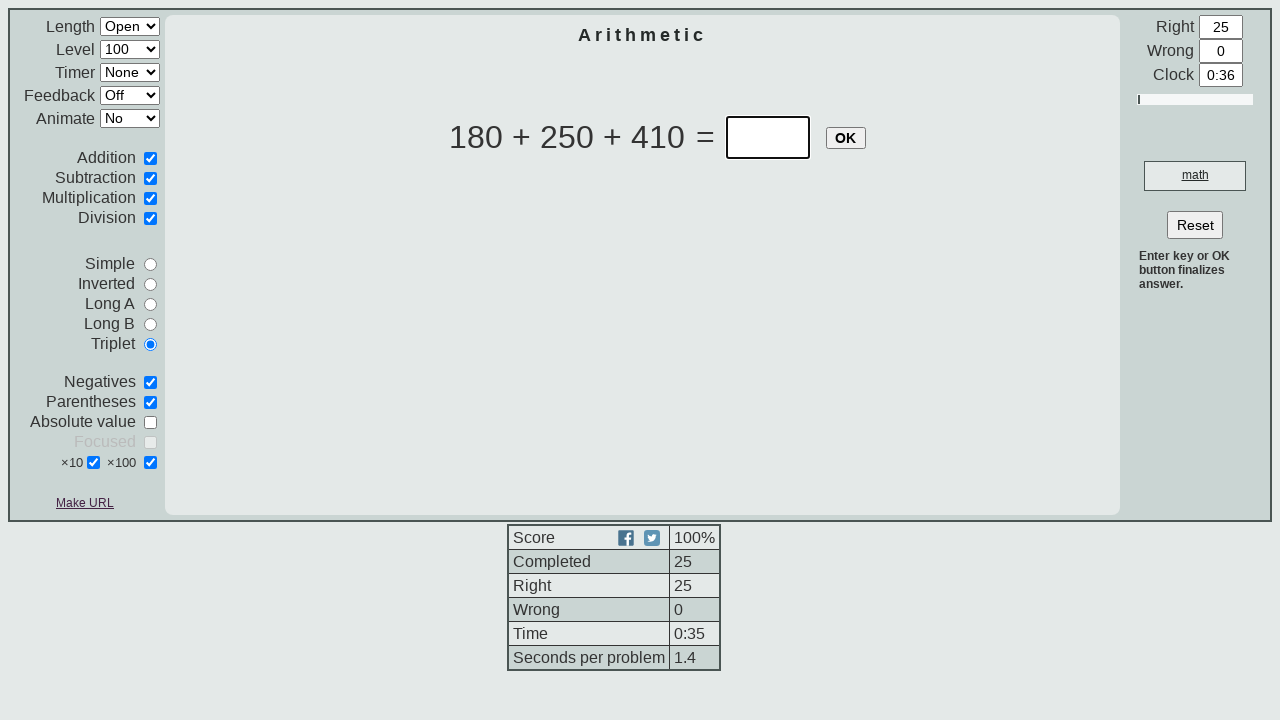

Equation table loaded
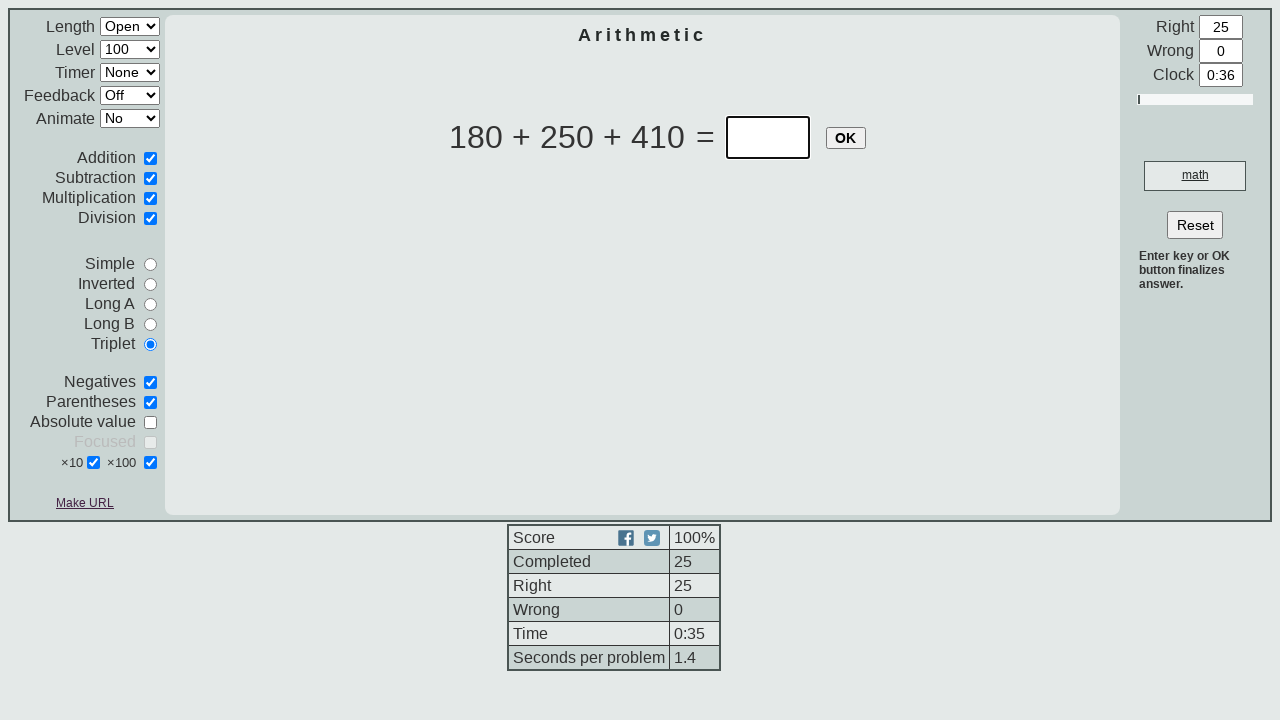

Retrieved equation text: 180 + 250 + 410
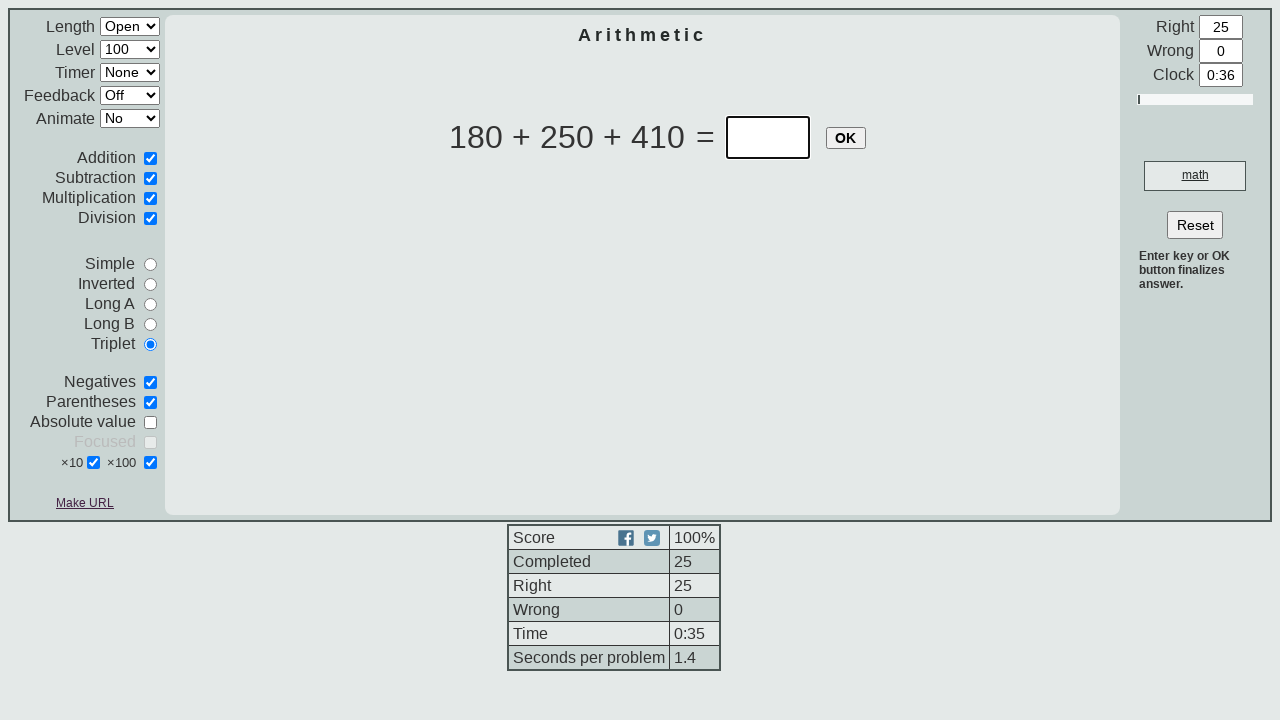

Converted equation to Python format: 180 + 250 + 410
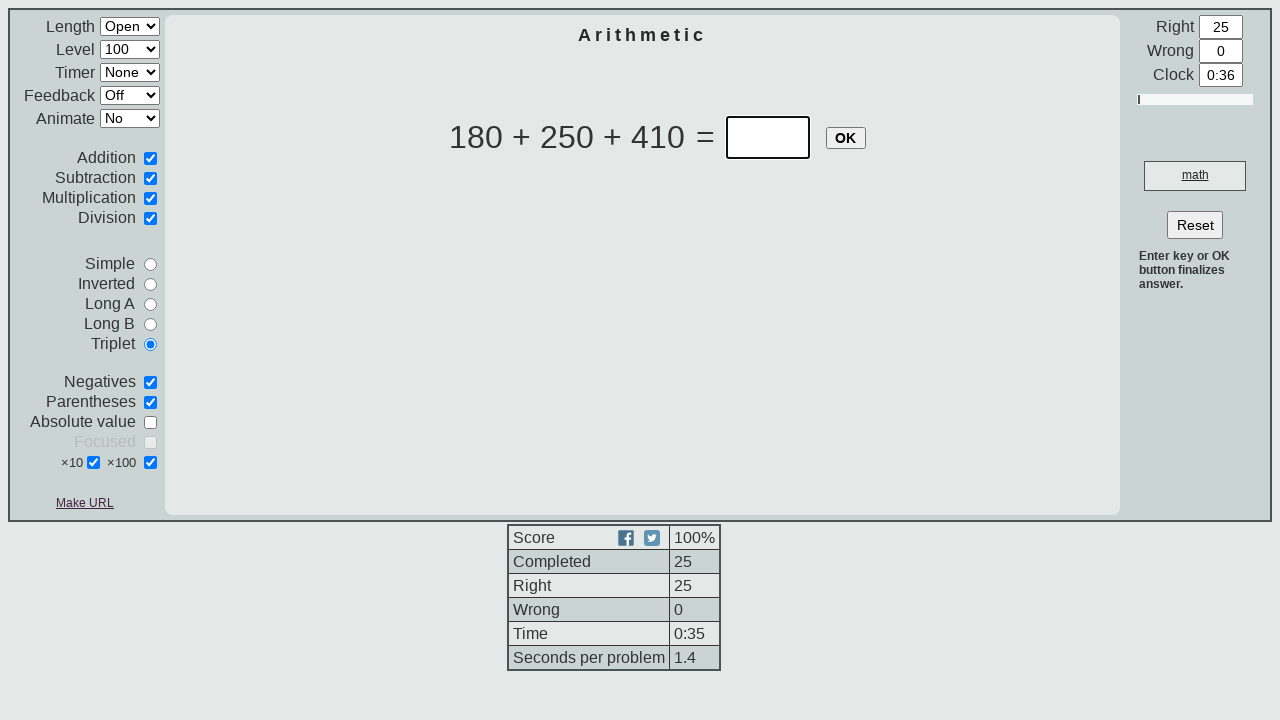

Calculated answer: 840
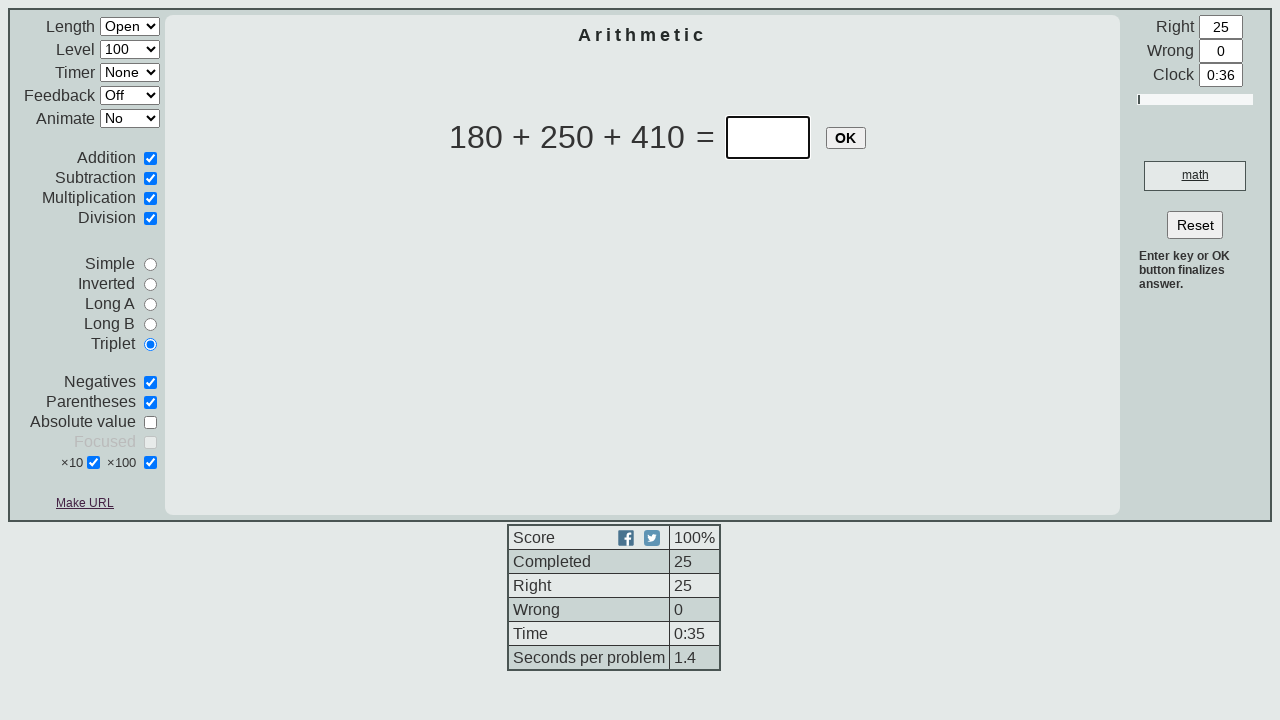

Entered answer '840' into input field on input[type='text']:visible >> nth=0
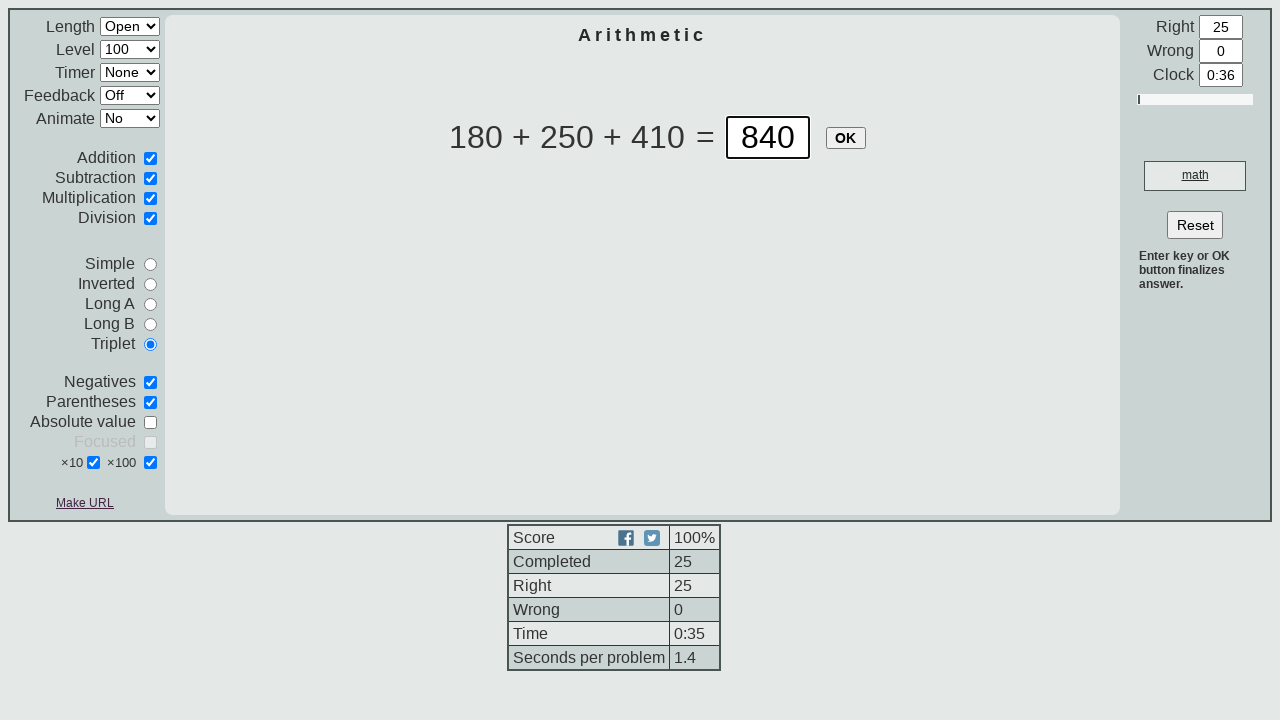

Pressed Enter to submit answer on input[type='text']:visible >> nth=0
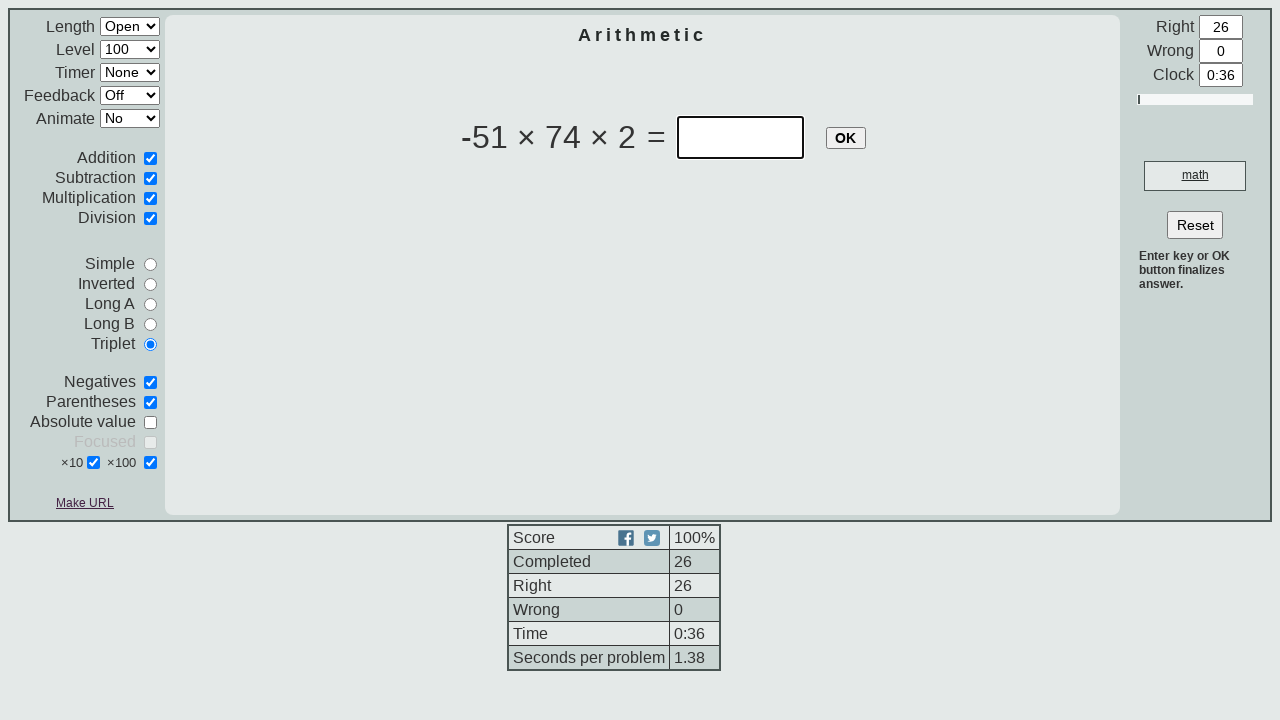

Waited for next question to load
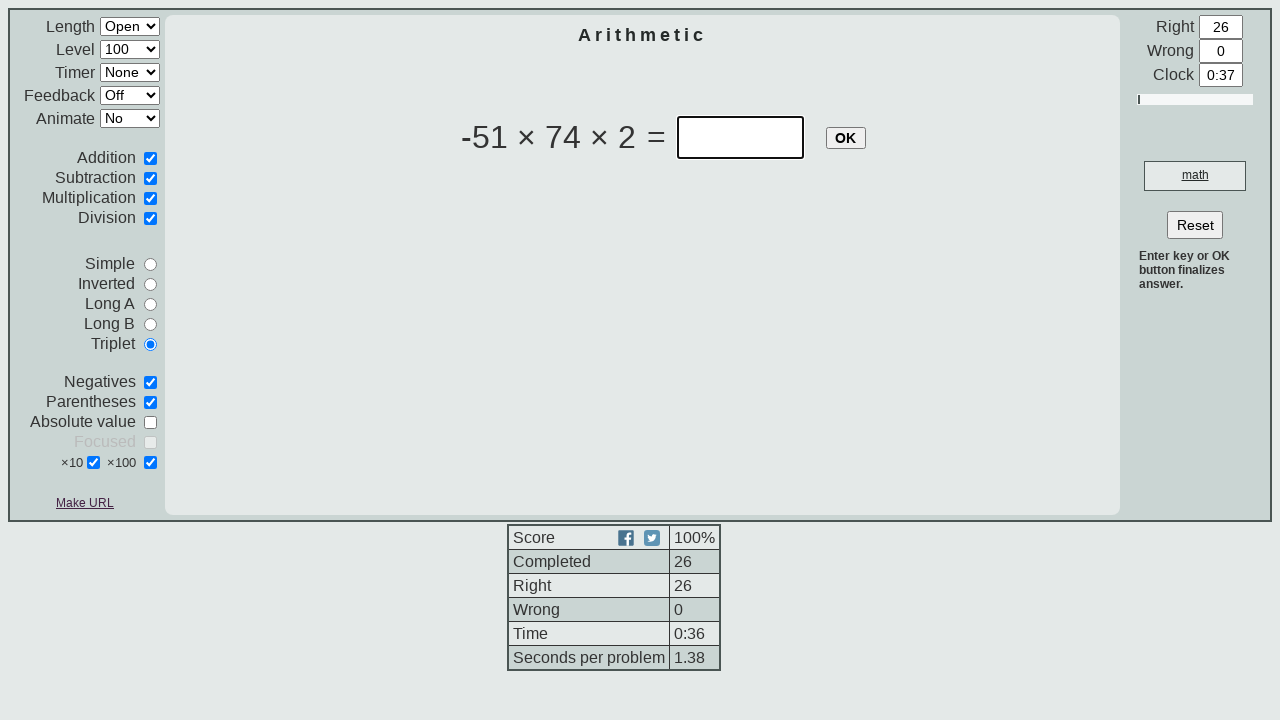

Equation table loaded
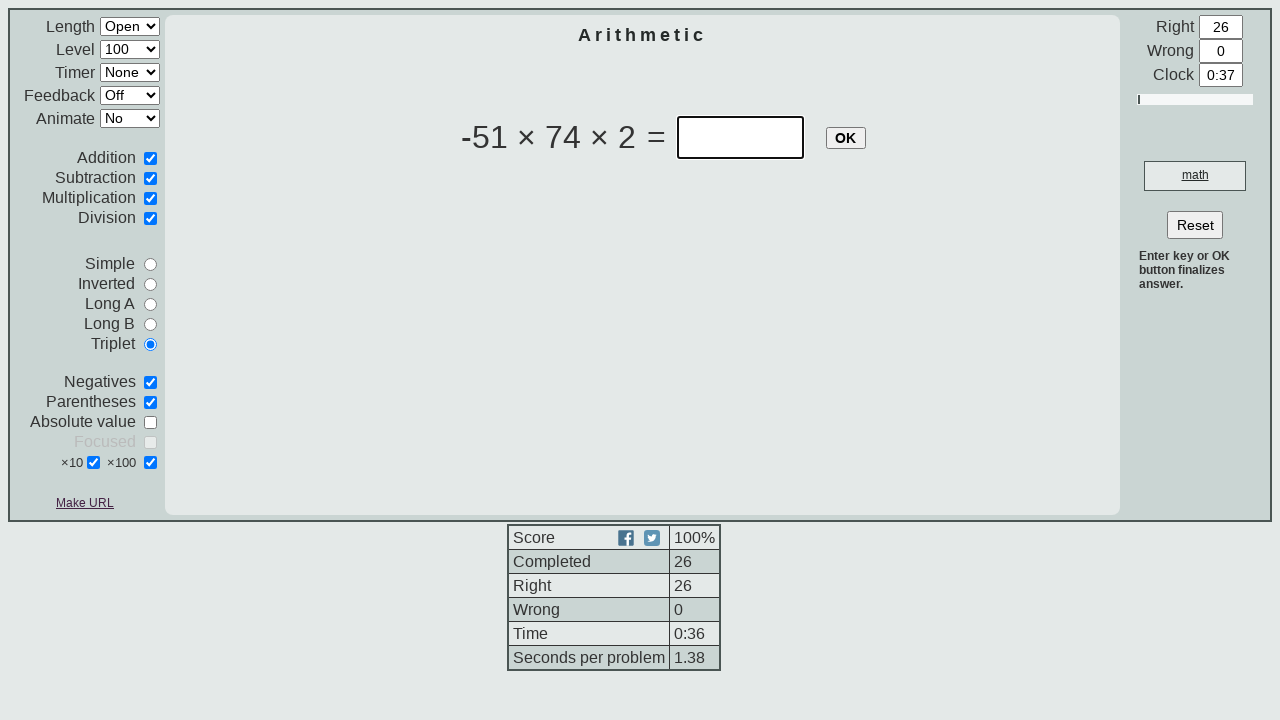

Retrieved equation text: -51 × 74 × 2
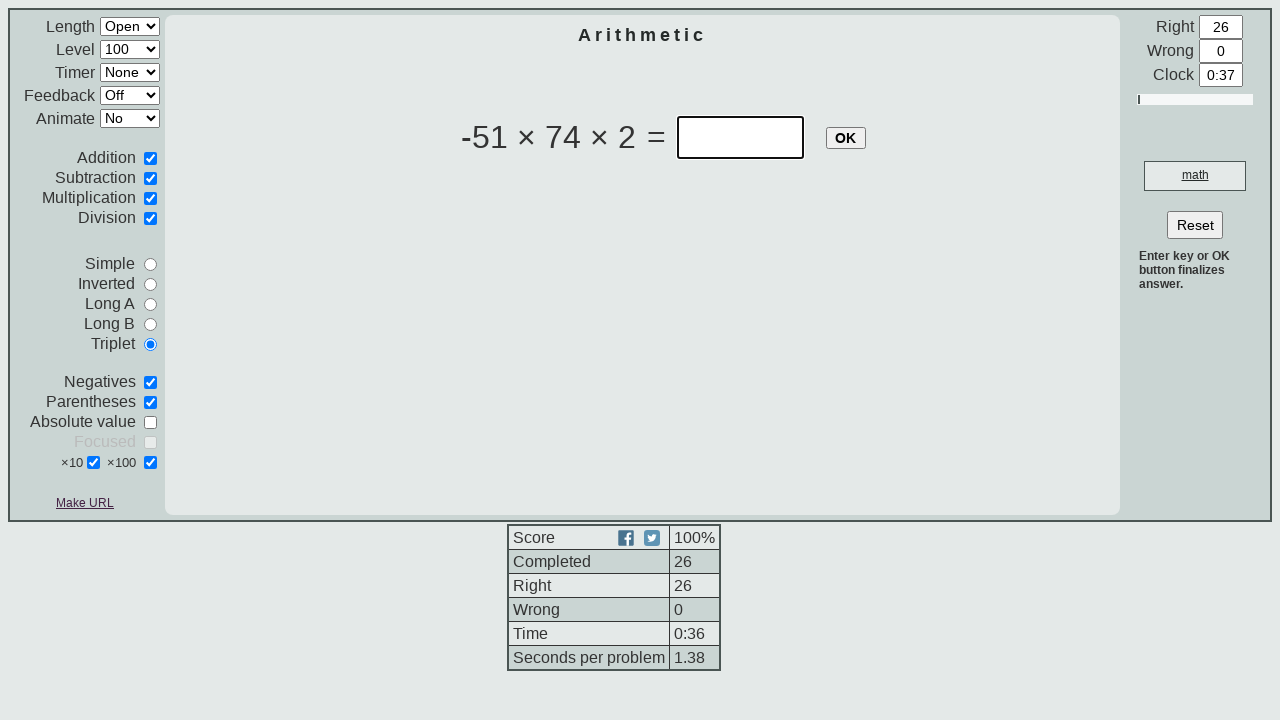

Converted equation to Python format: -51 * 74 * 2
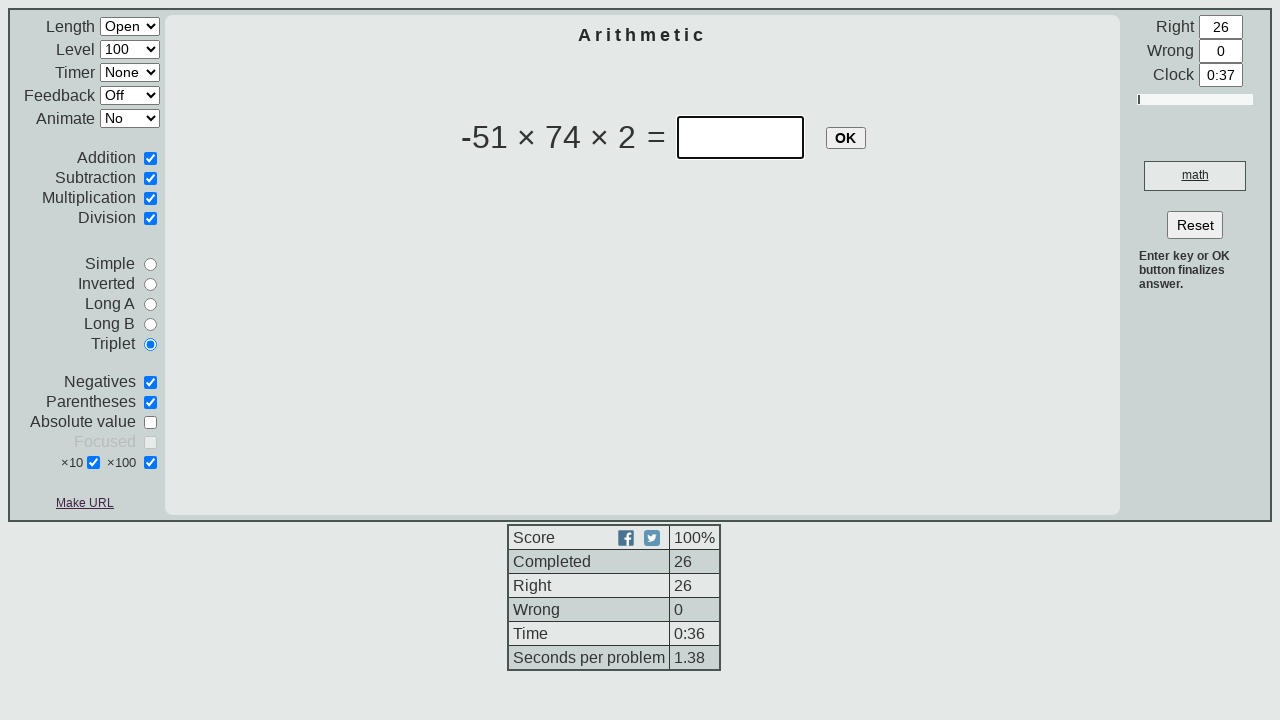

Calculated answer: -7548
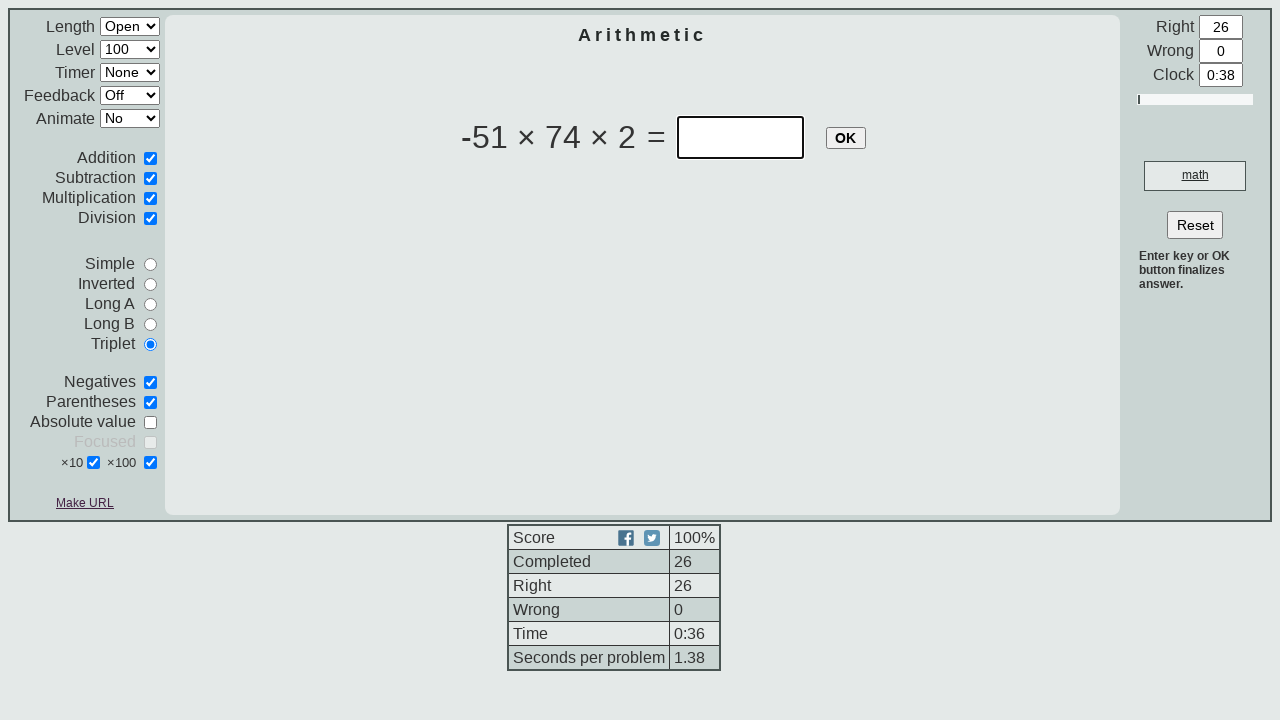

Entered answer '-7548' into input field on input[type='text']:visible >> nth=0
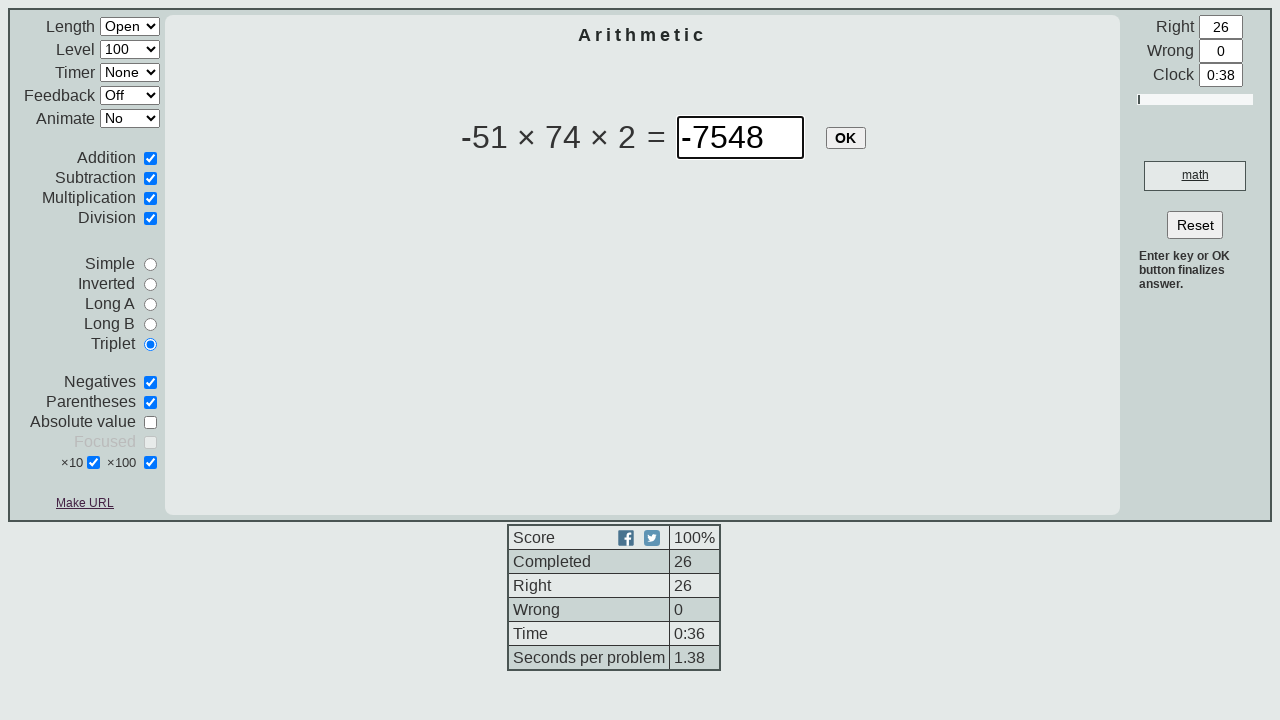

Pressed Enter to submit answer on input[type='text']:visible >> nth=0
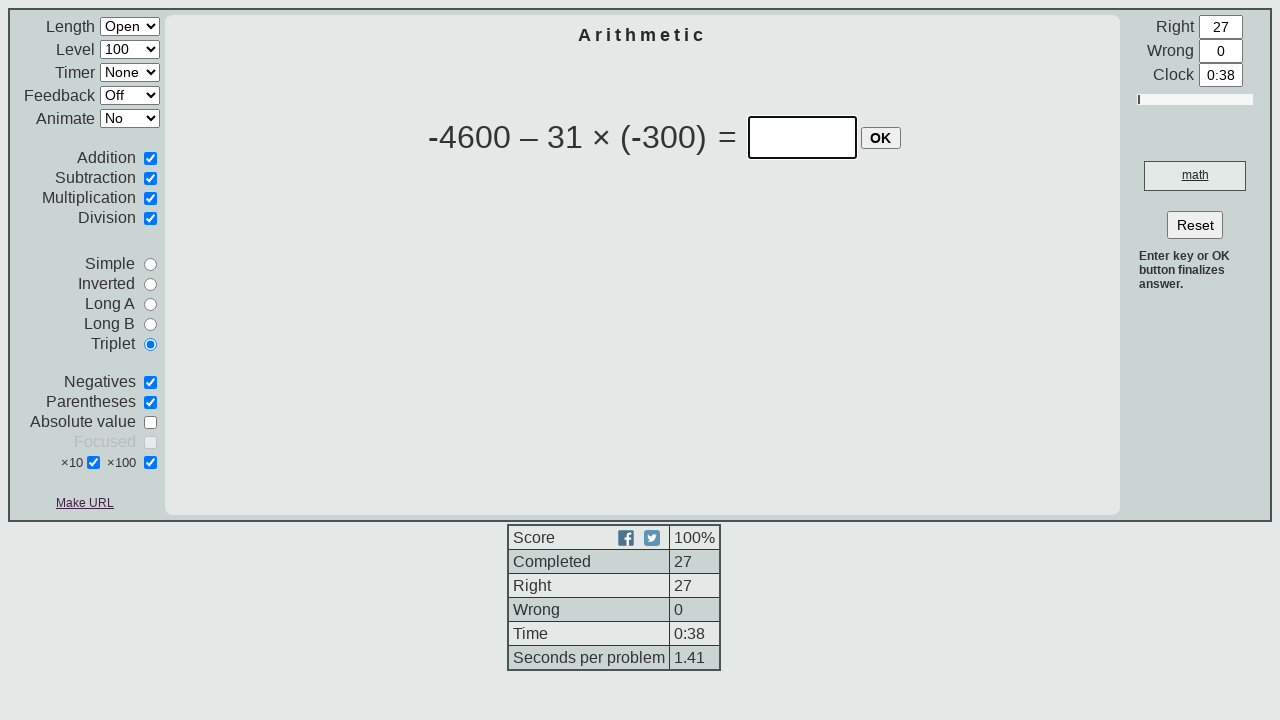

Waited for next question to load
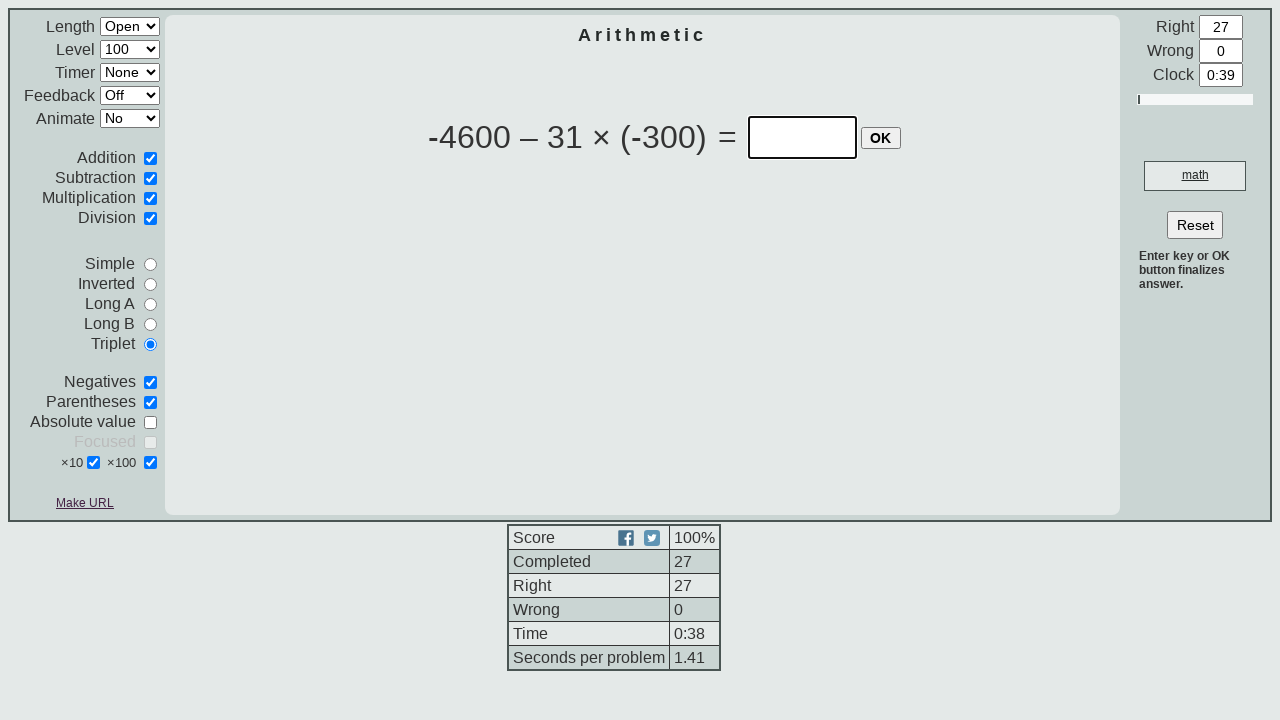

Equation table loaded
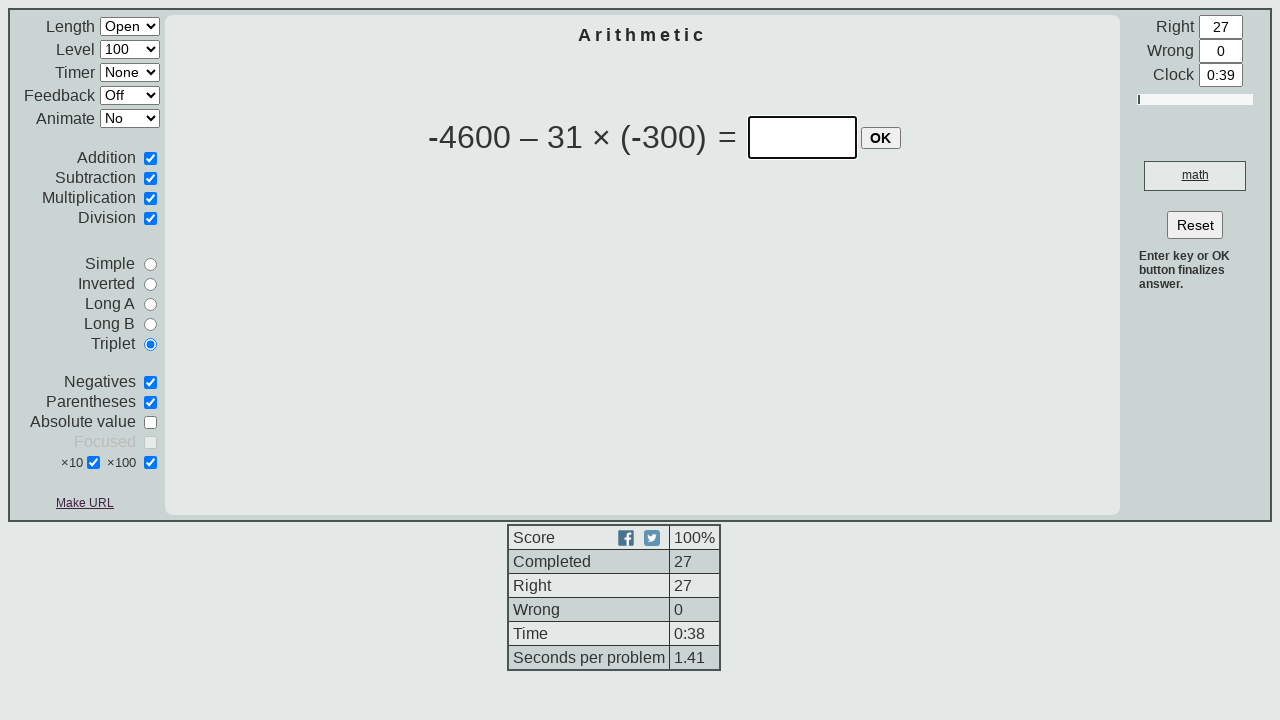

Retrieved equation text: -4600 – 31 × (-300)
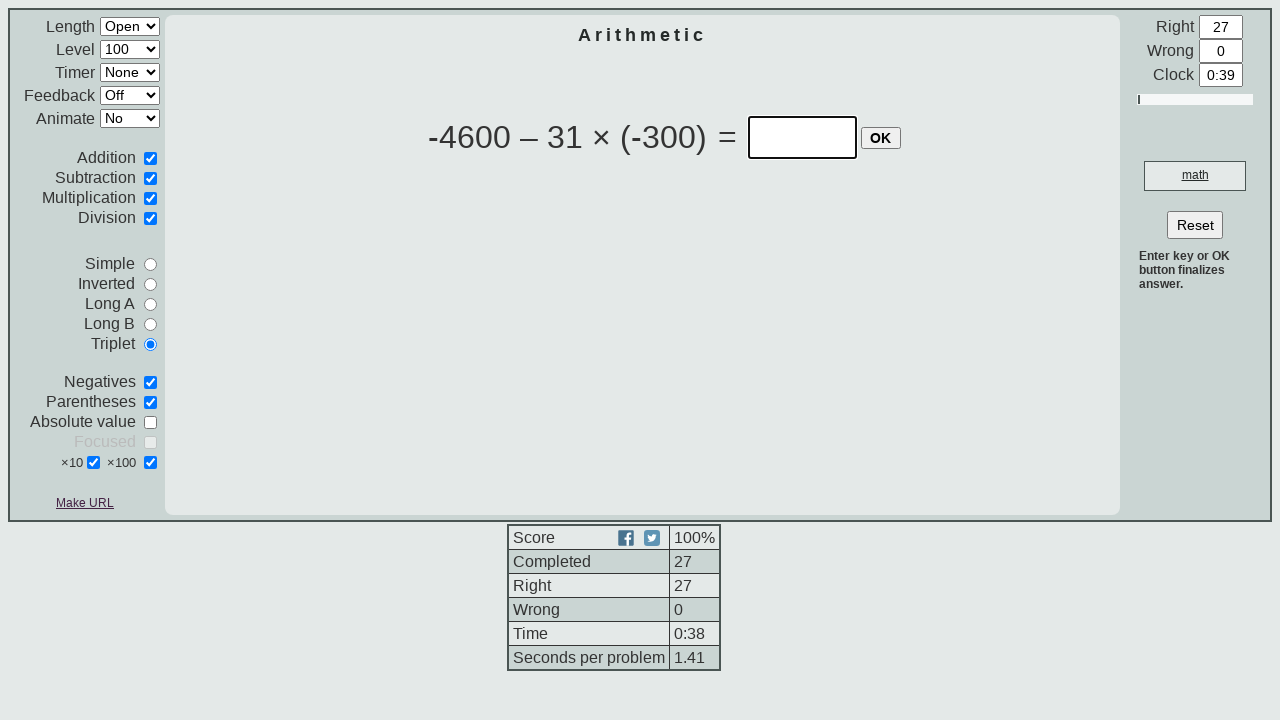

Converted equation to Python format: -4600 - 31 * (-300)
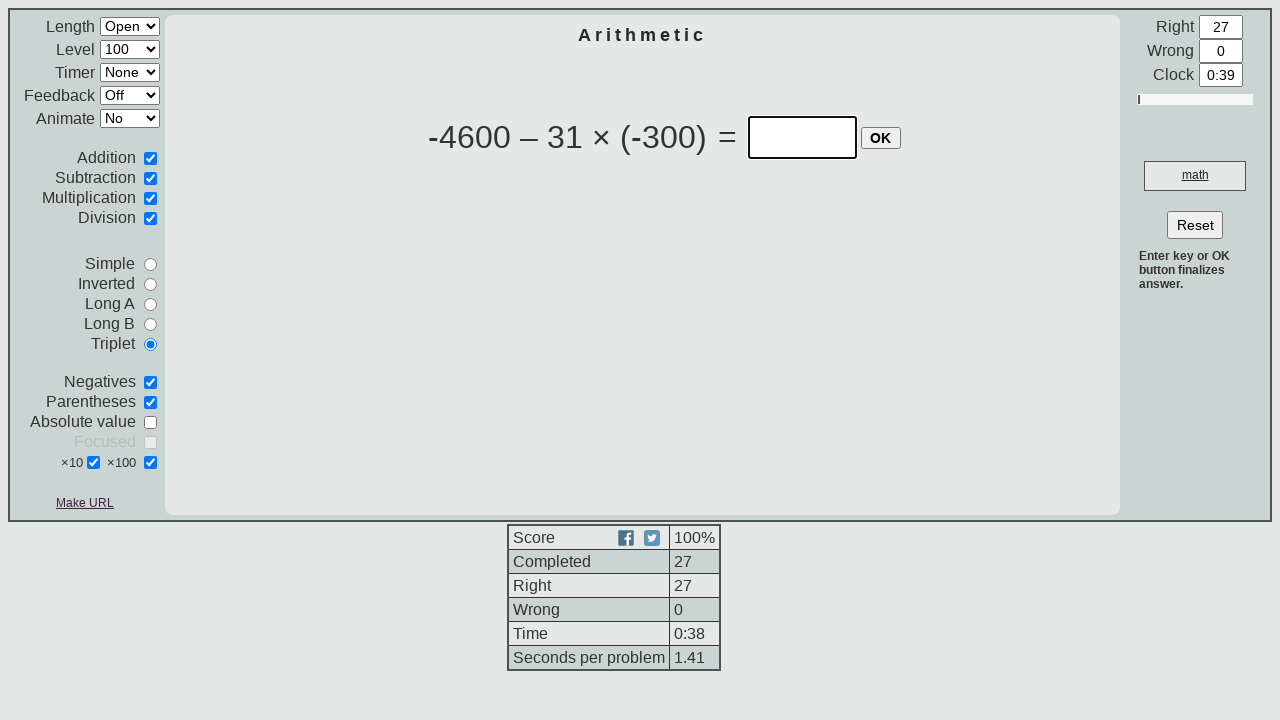

Calculated answer: 4700
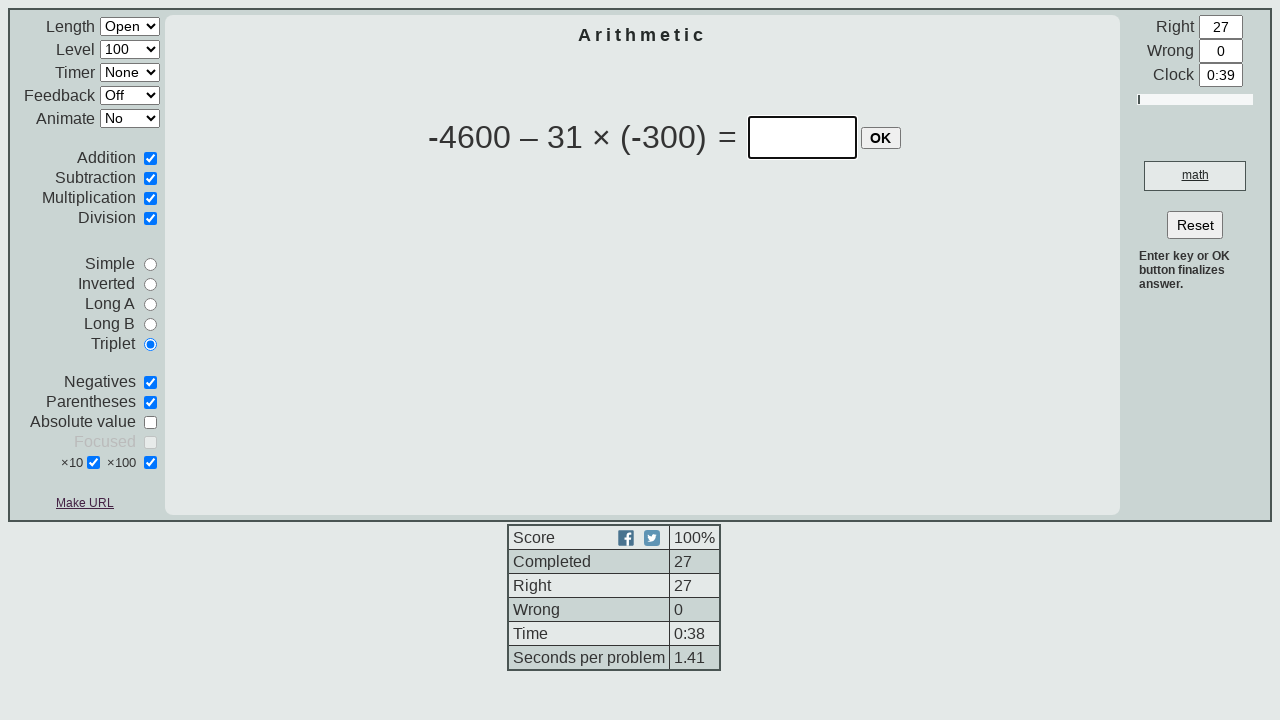

Entered answer '4700' into input field on input[type='text']:visible >> nth=0
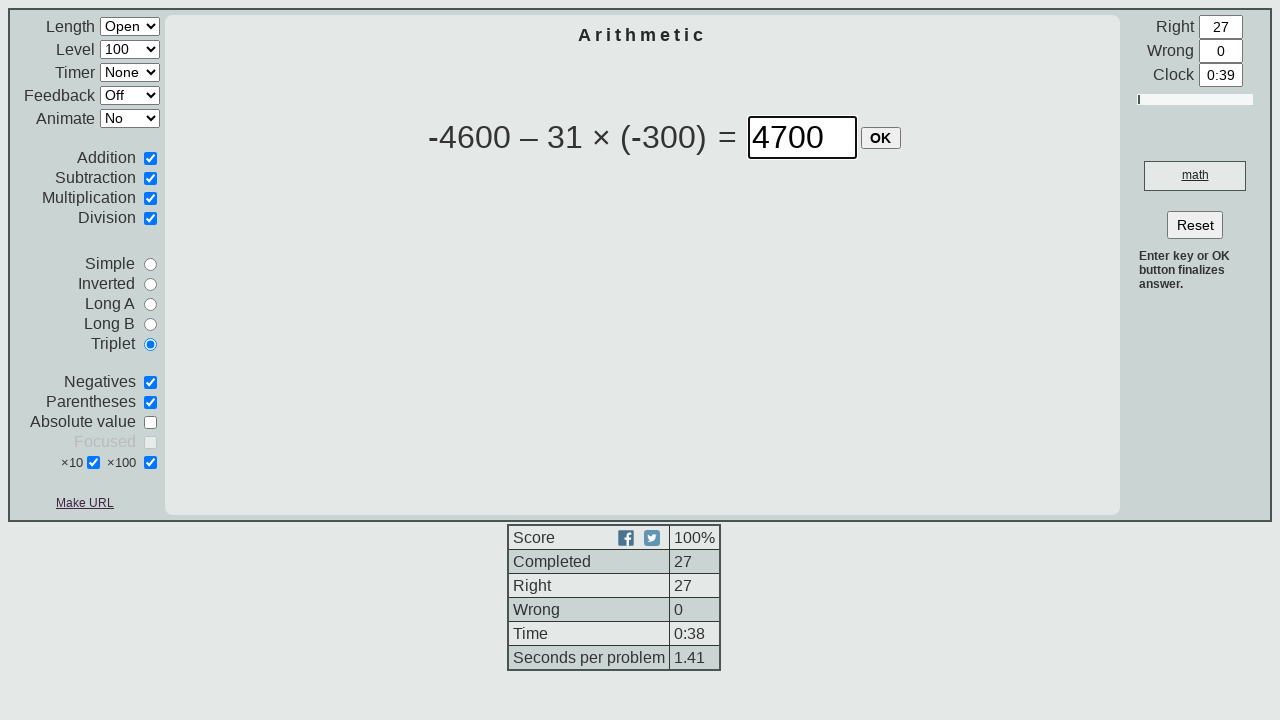

Pressed Enter to submit answer on input[type='text']:visible >> nth=0
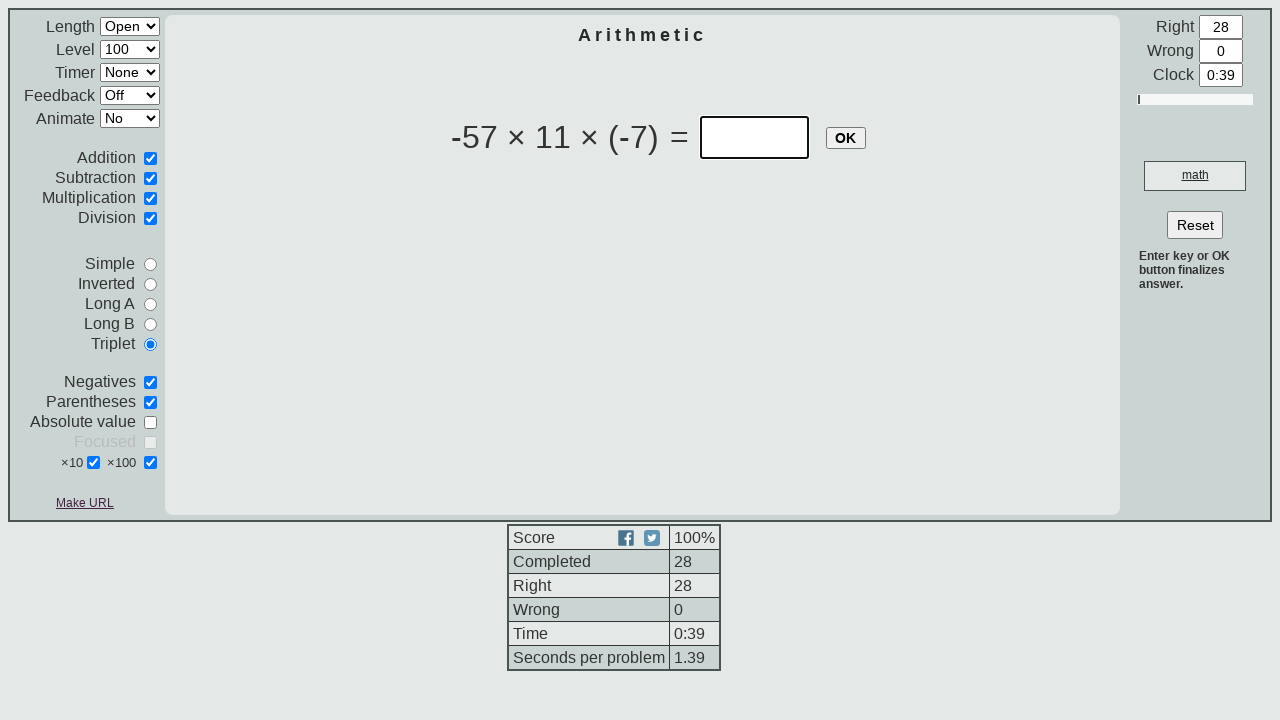

Waited for next question to load
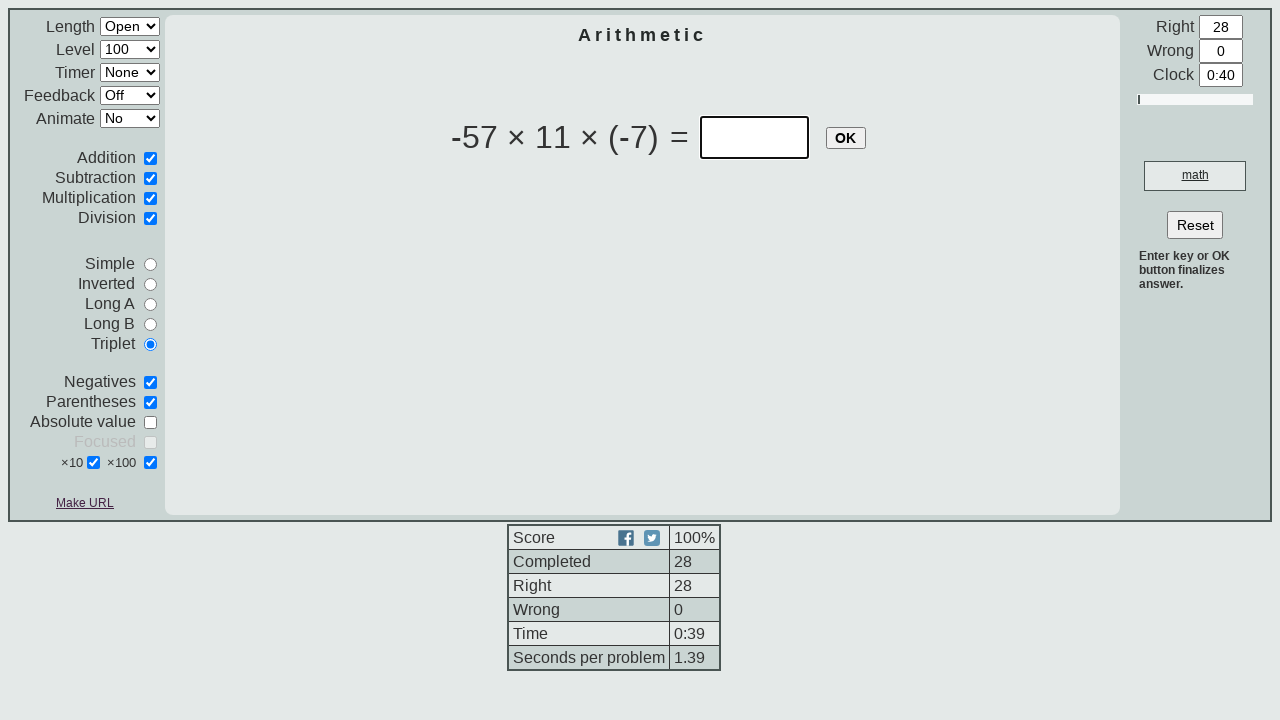

Equation table loaded
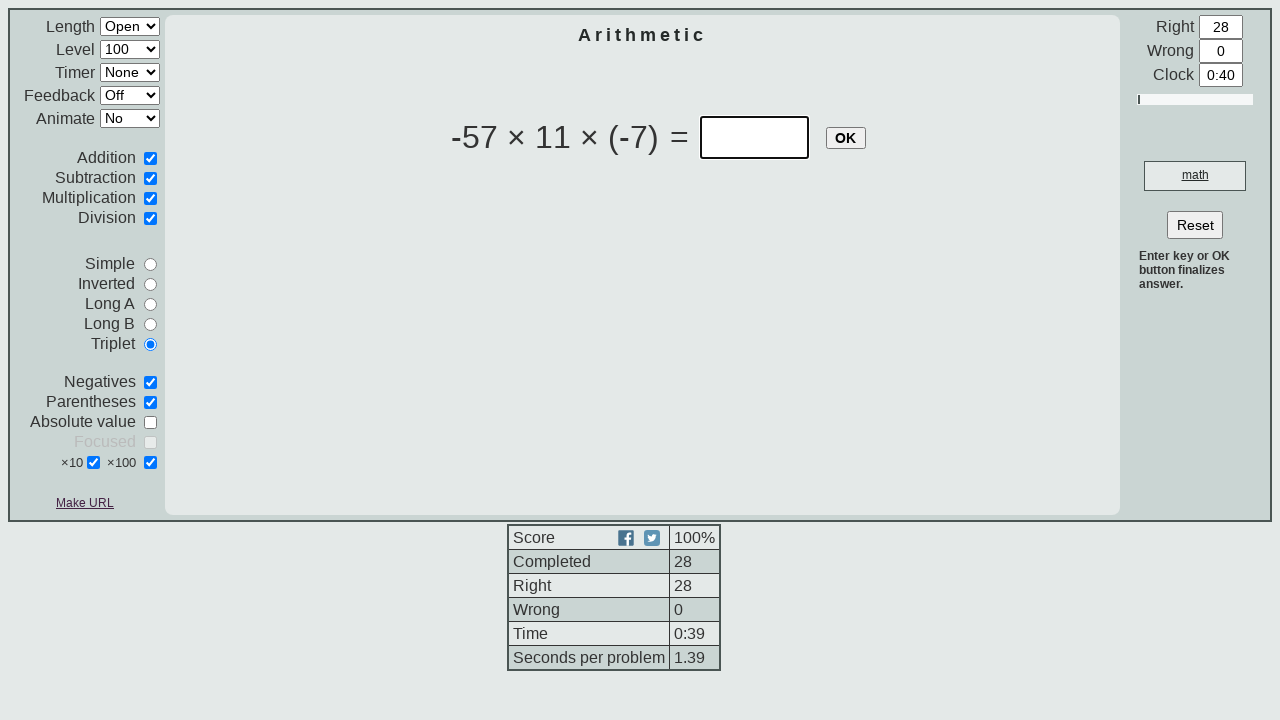

Retrieved equation text: -57 × 11 × (-7)
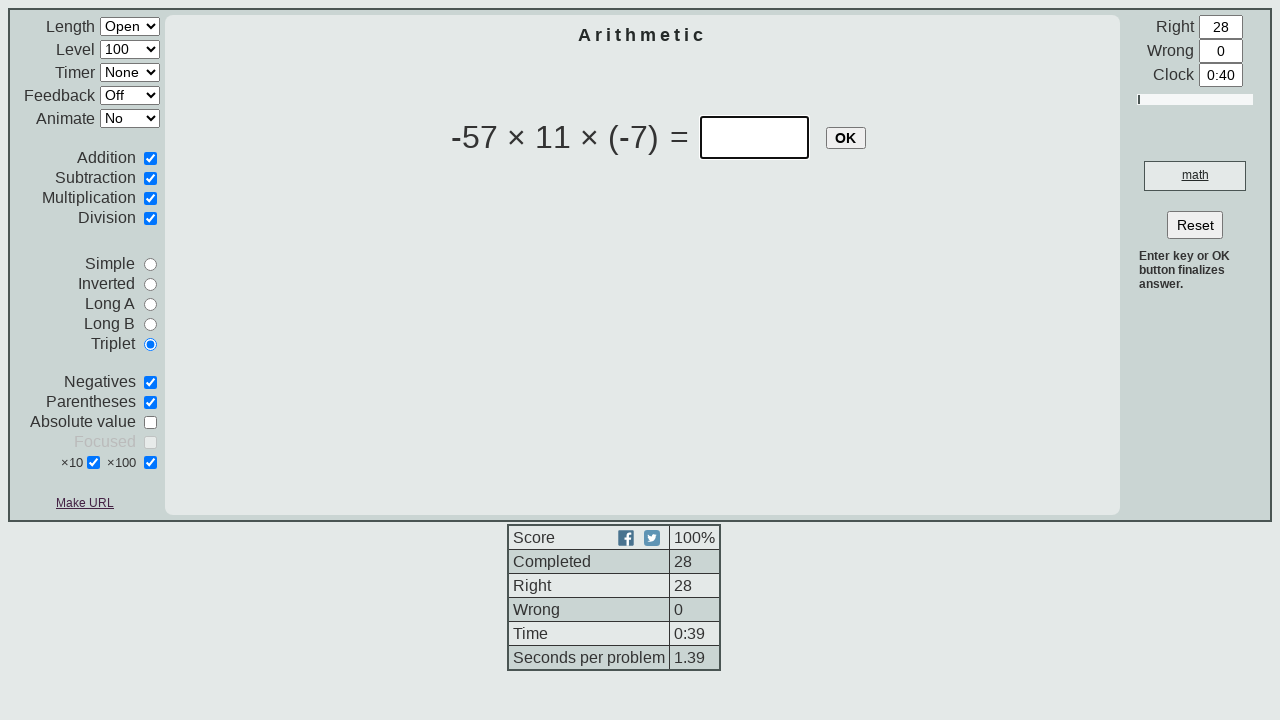

Converted equation to Python format: -57 * 11 * (-7)
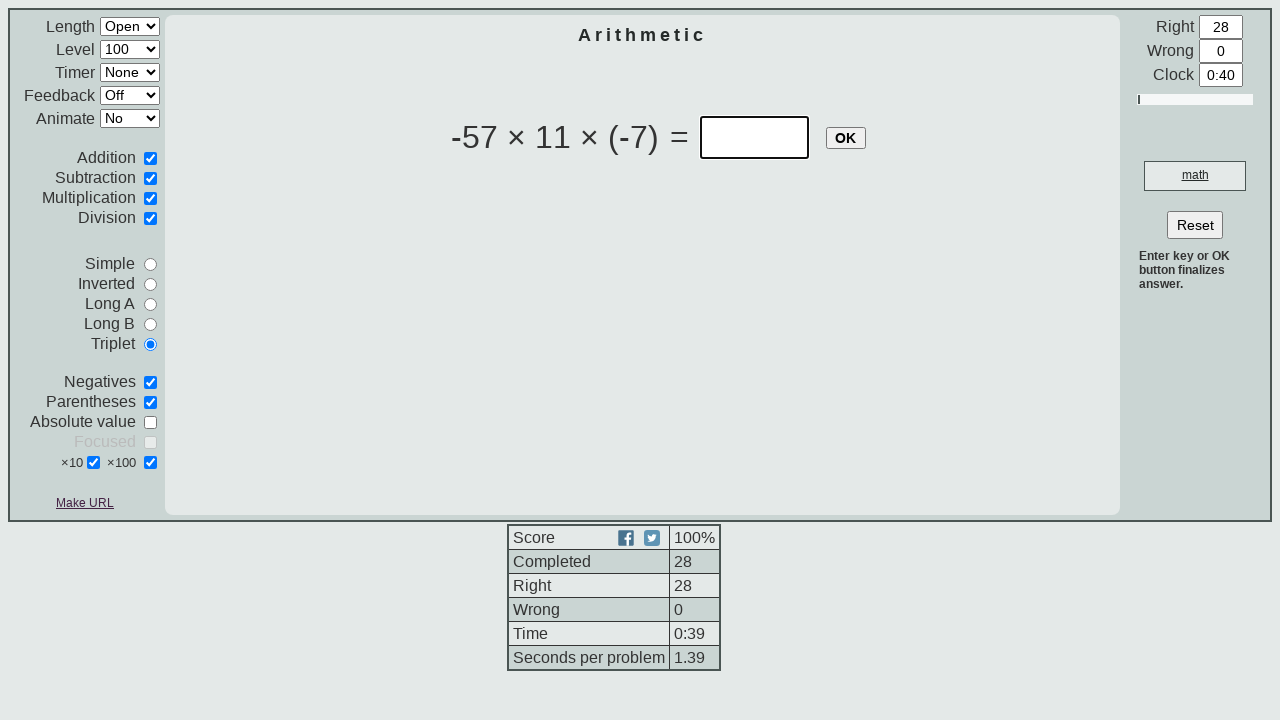

Calculated answer: 4389
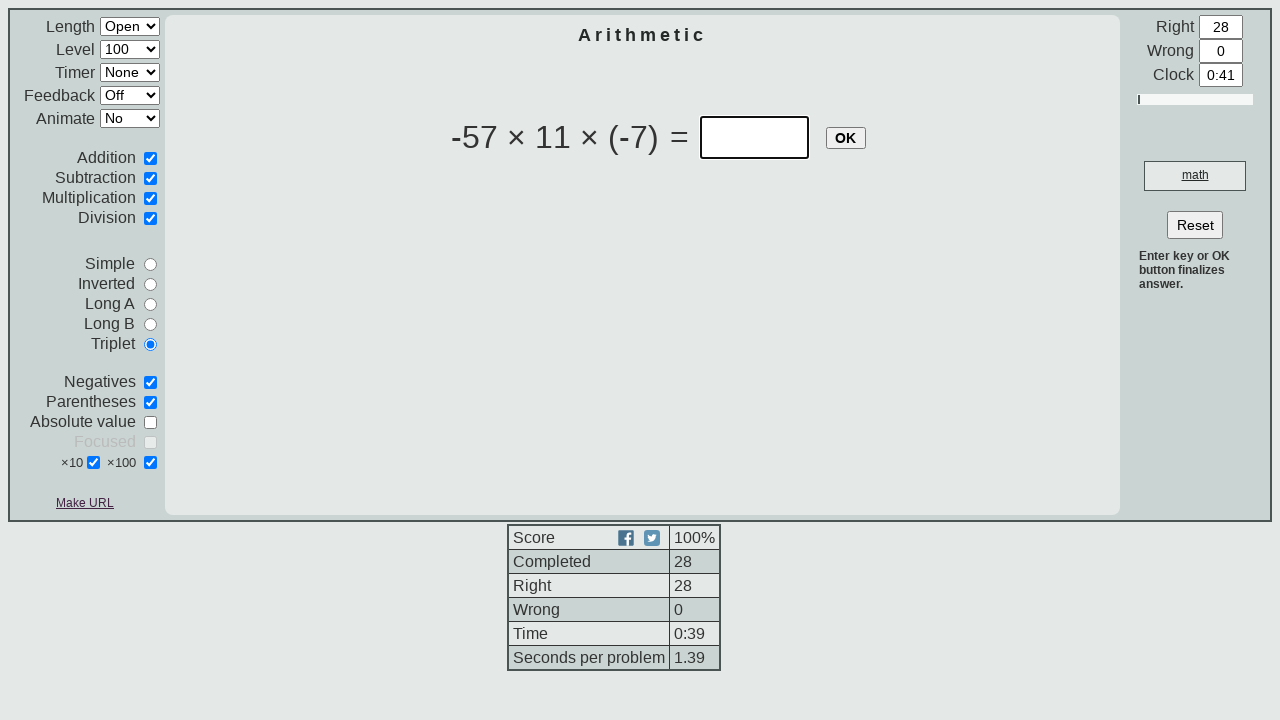

Entered answer '4389' into input field on input[type='text']:visible >> nth=0
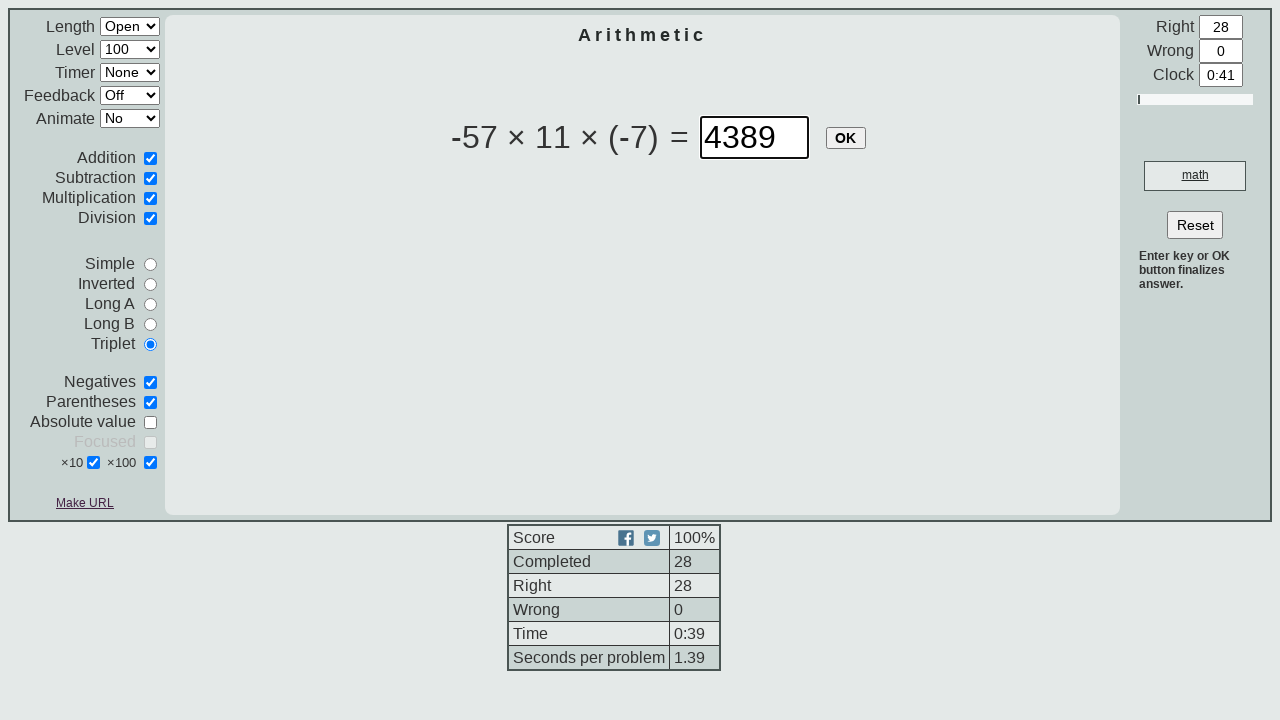

Pressed Enter to submit answer on input[type='text']:visible >> nth=0
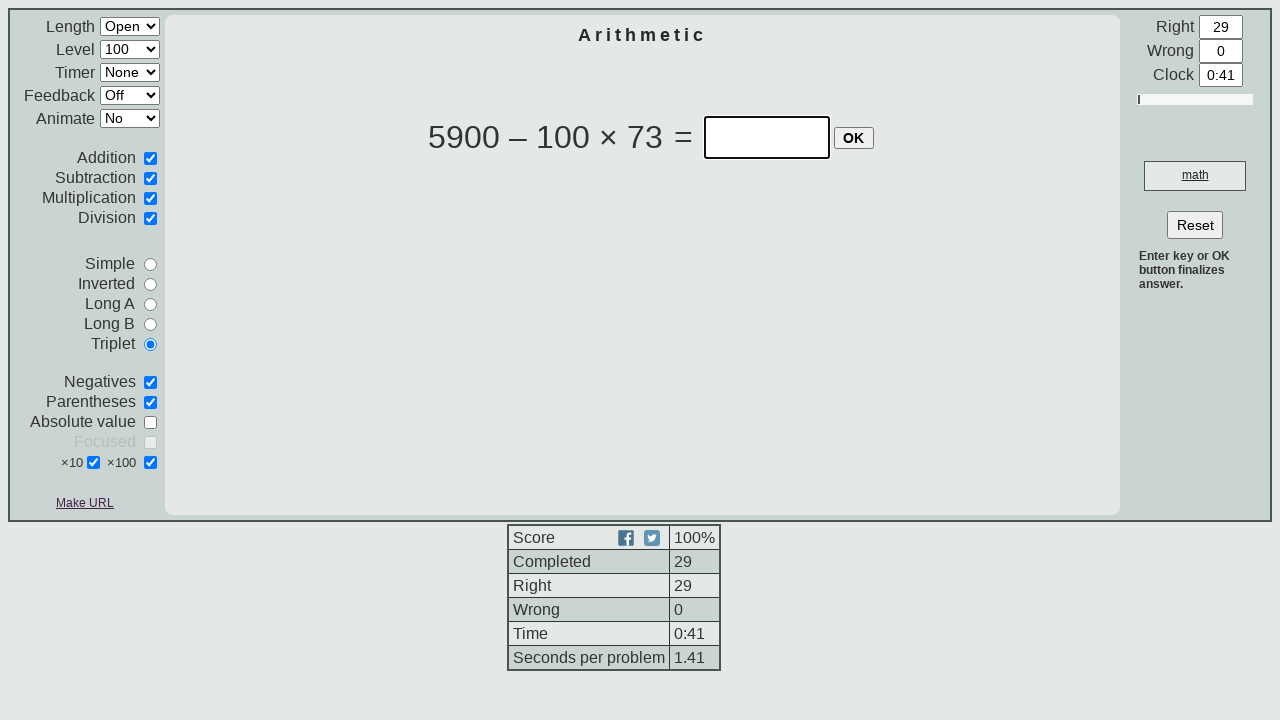

Waited for next question to load
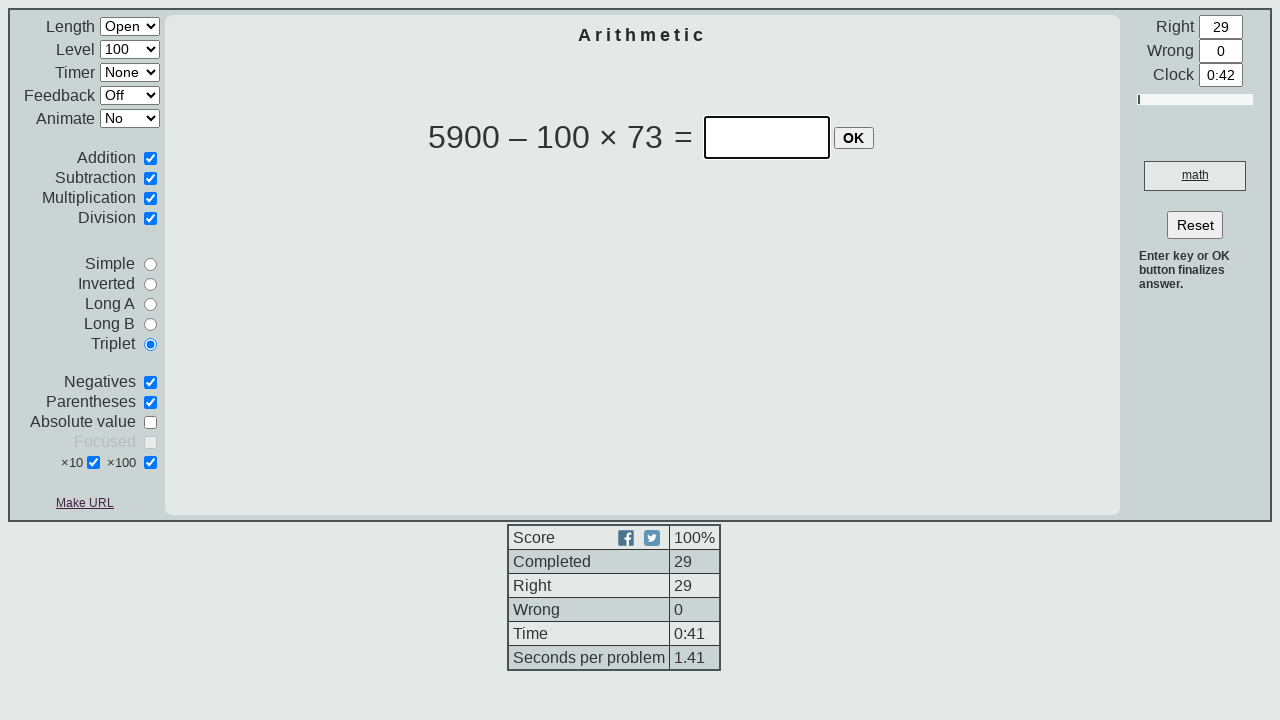

Equation table loaded
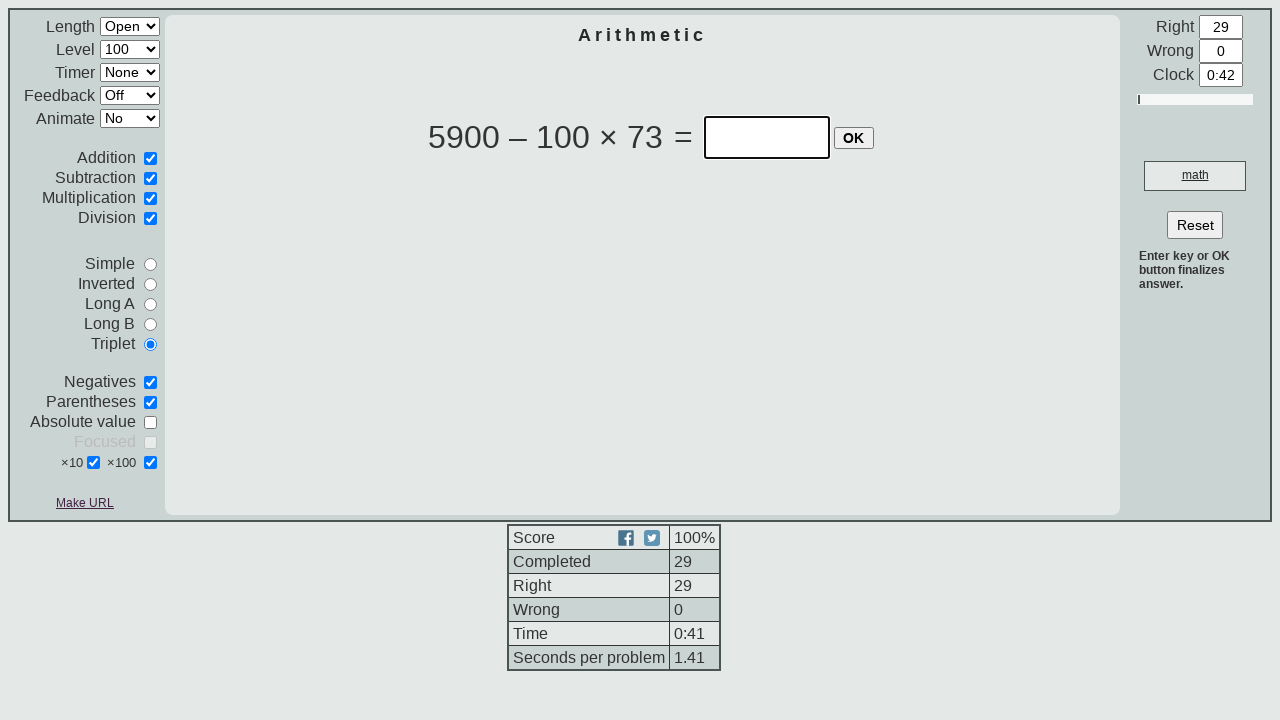

Retrieved equation text: 5900 – 100 × 73
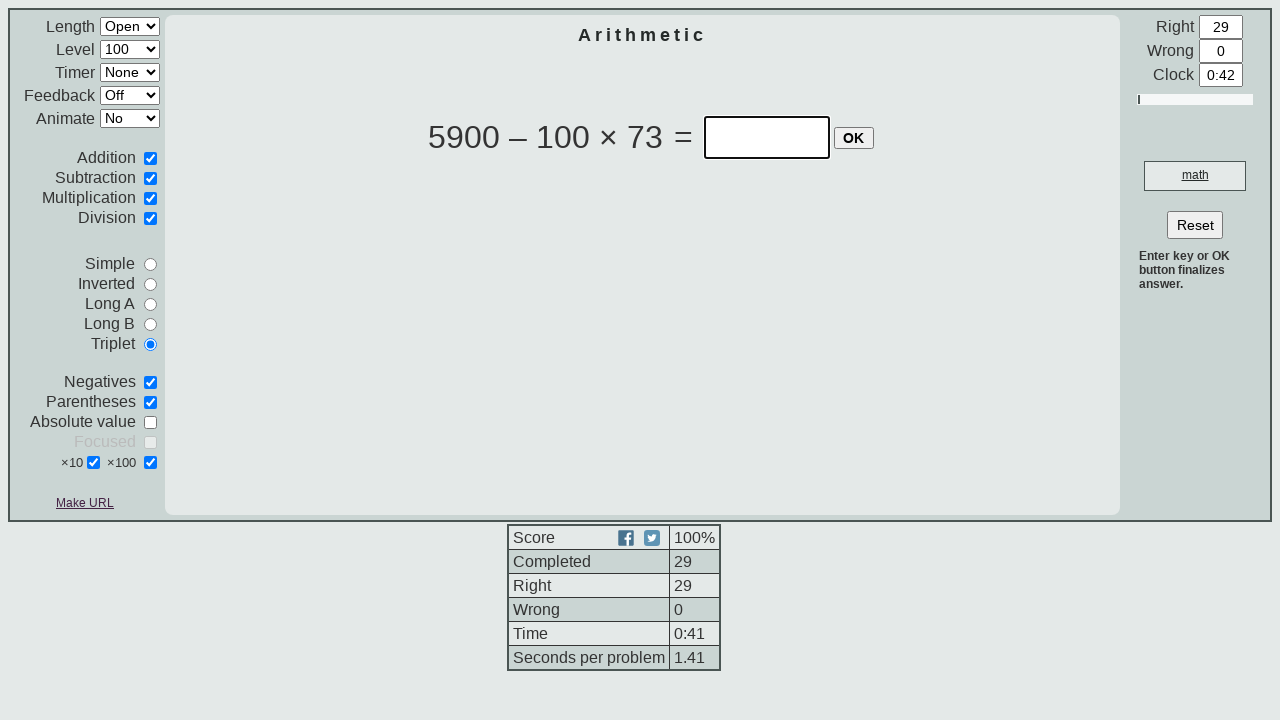

Converted equation to Python format: 5900 - 100 * 73
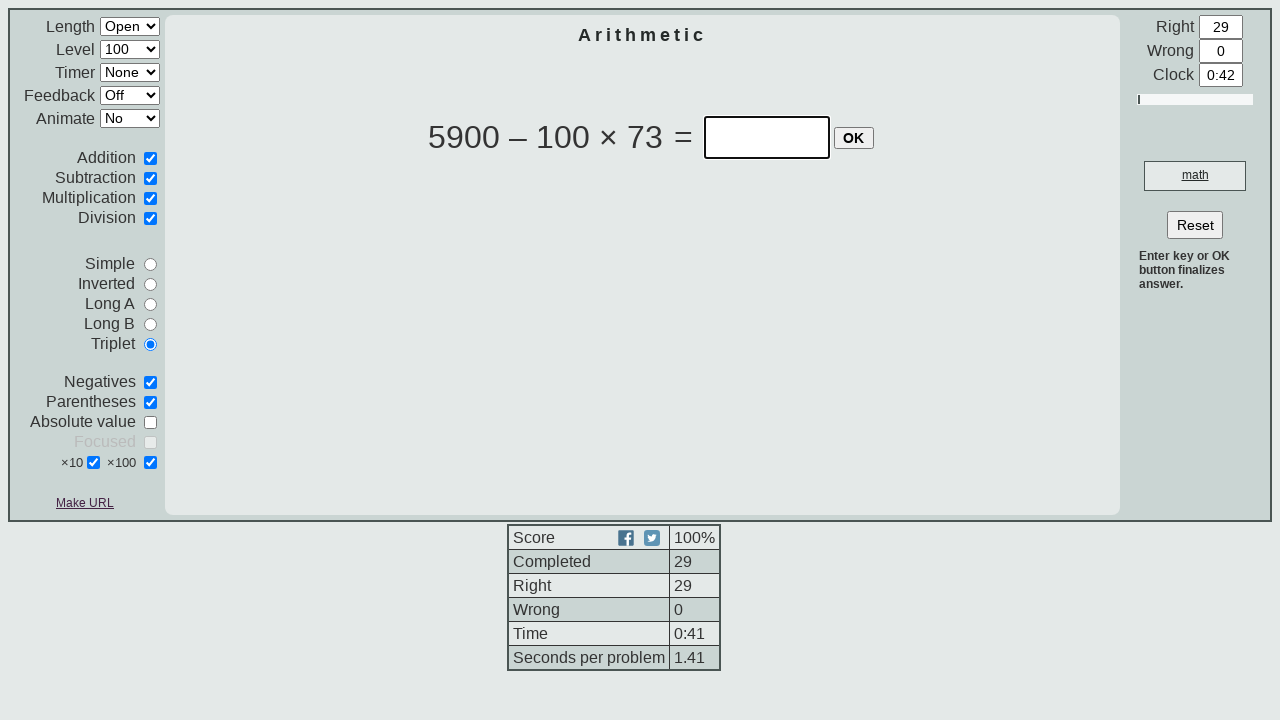

Calculated answer: -1400
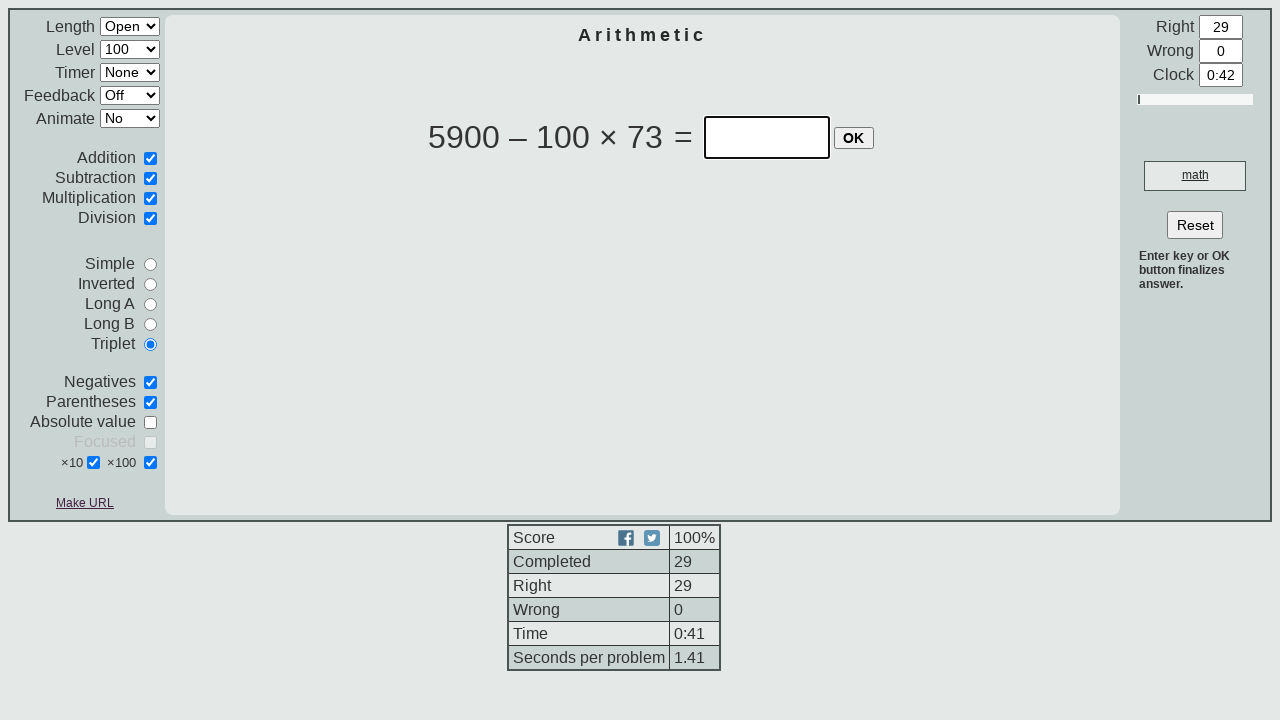

Entered answer '-1400' into input field on input[type='text']:visible >> nth=0
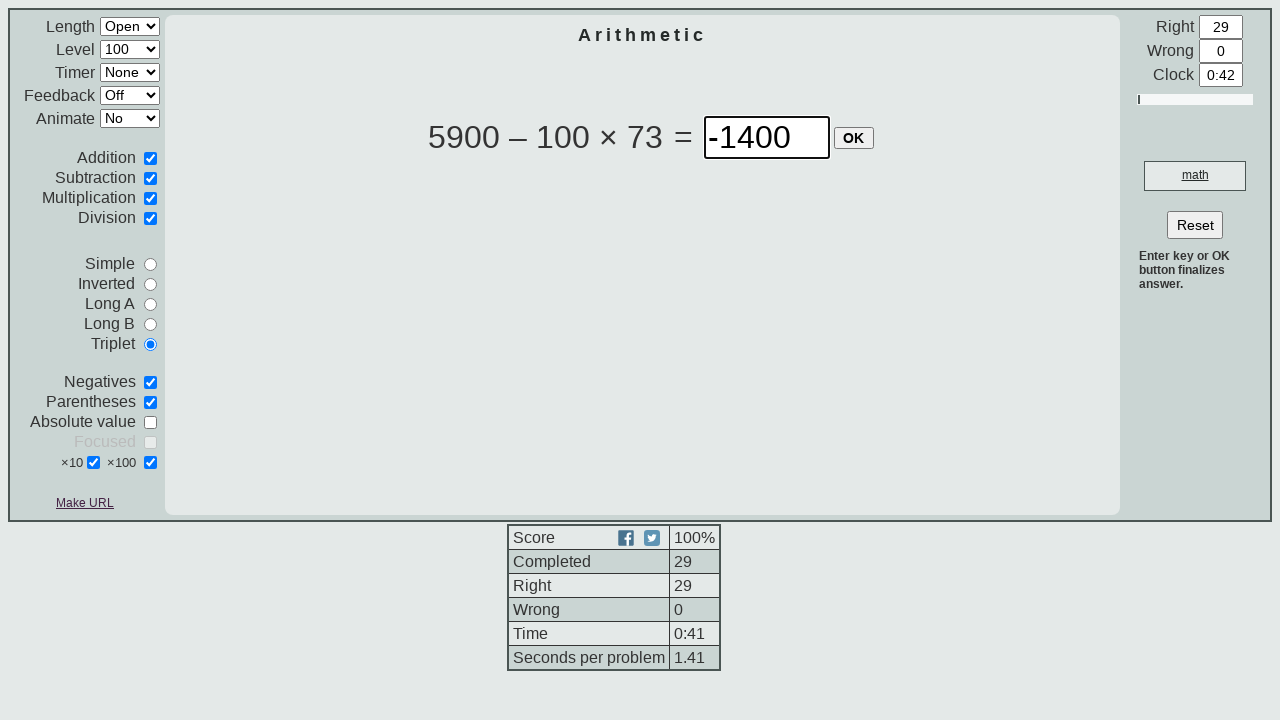

Pressed Enter to submit answer on input[type='text']:visible >> nth=0
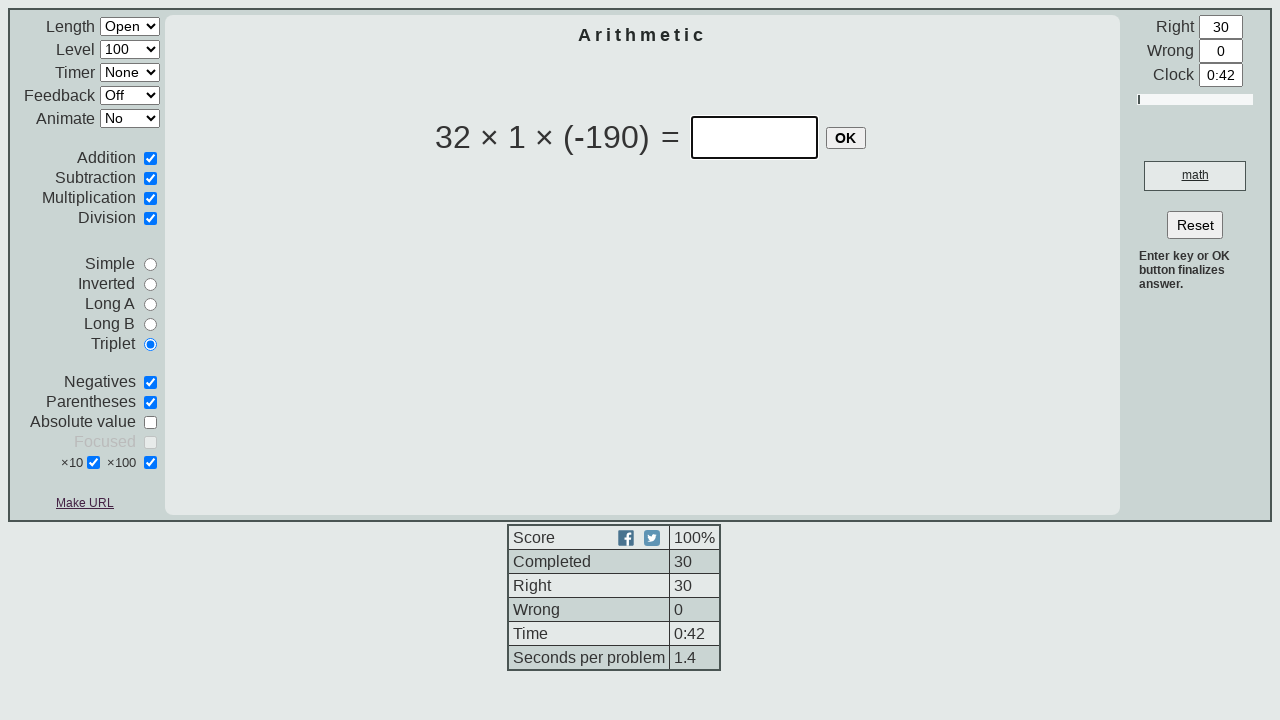

Waited for next question to load
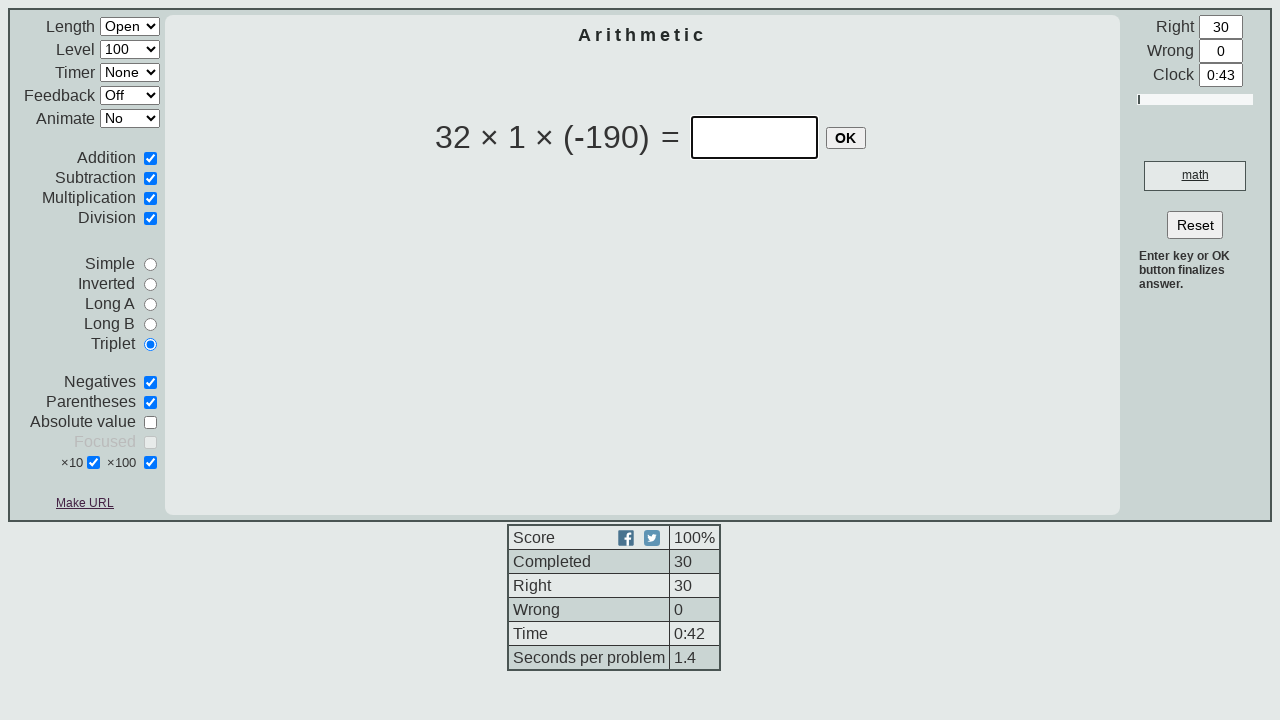

Equation table loaded
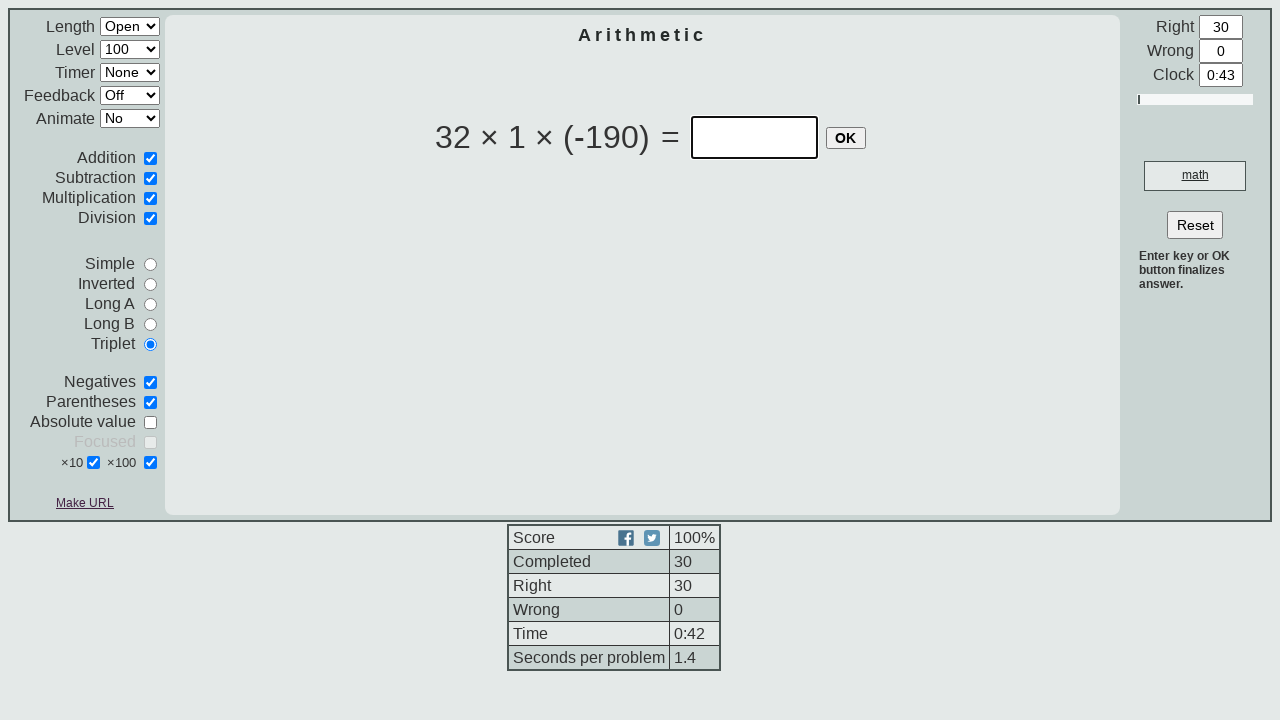

Retrieved equation text: 32 × 1 × (-190)
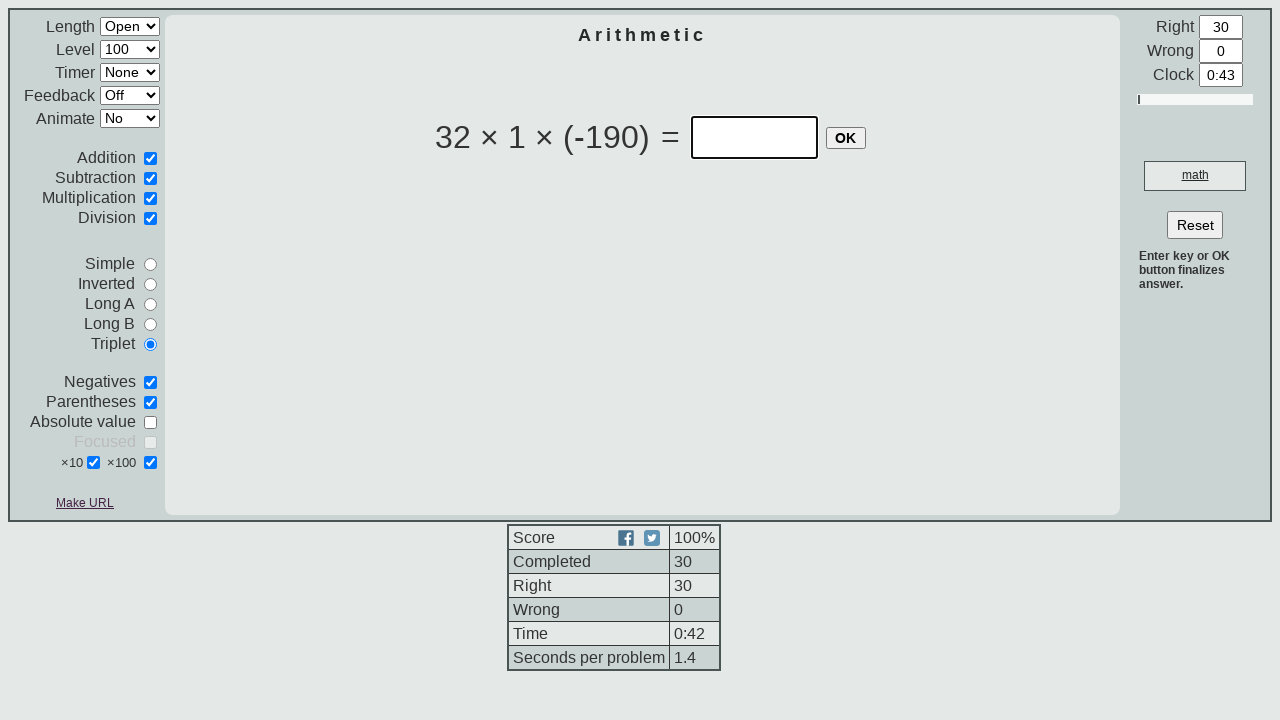

Converted equation to Python format: 32 * 1 * (-190)
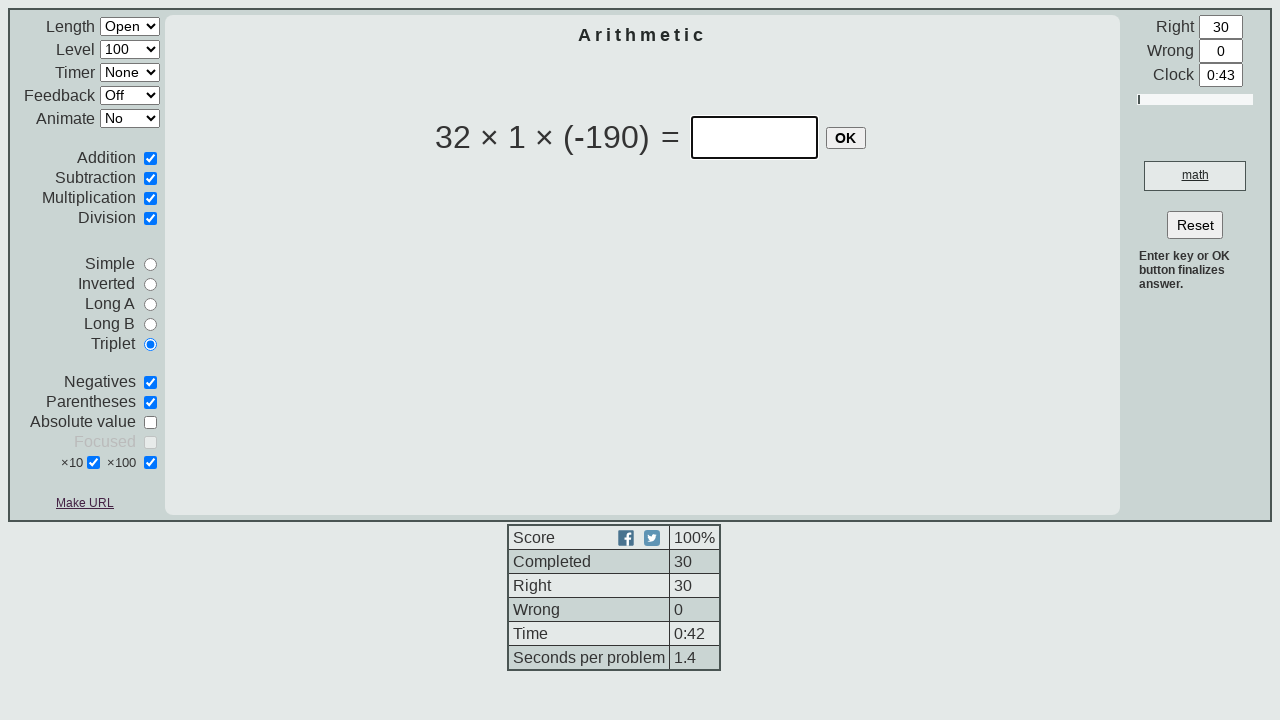

Calculated answer: -6080
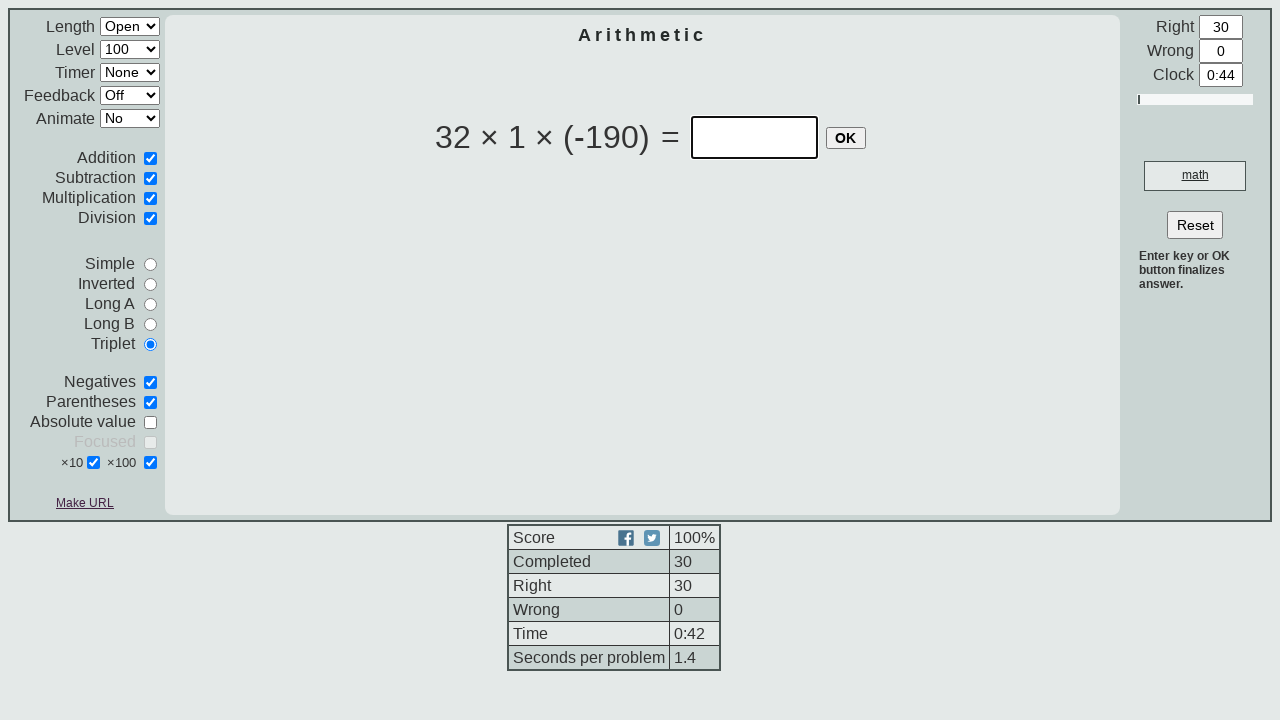

Entered answer '-6080' into input field on input[type='text']:visible >> nth=0
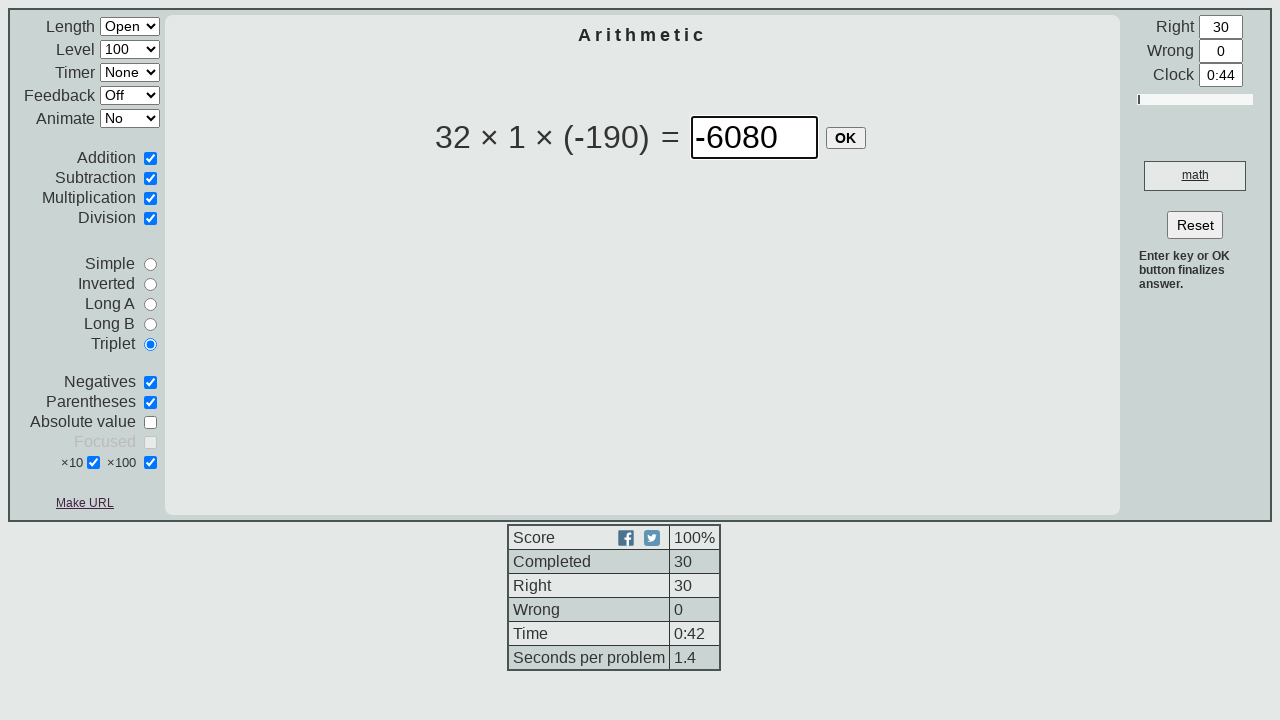

Pressed Enter to submit answer on input[type='text']:visible >> nth=0
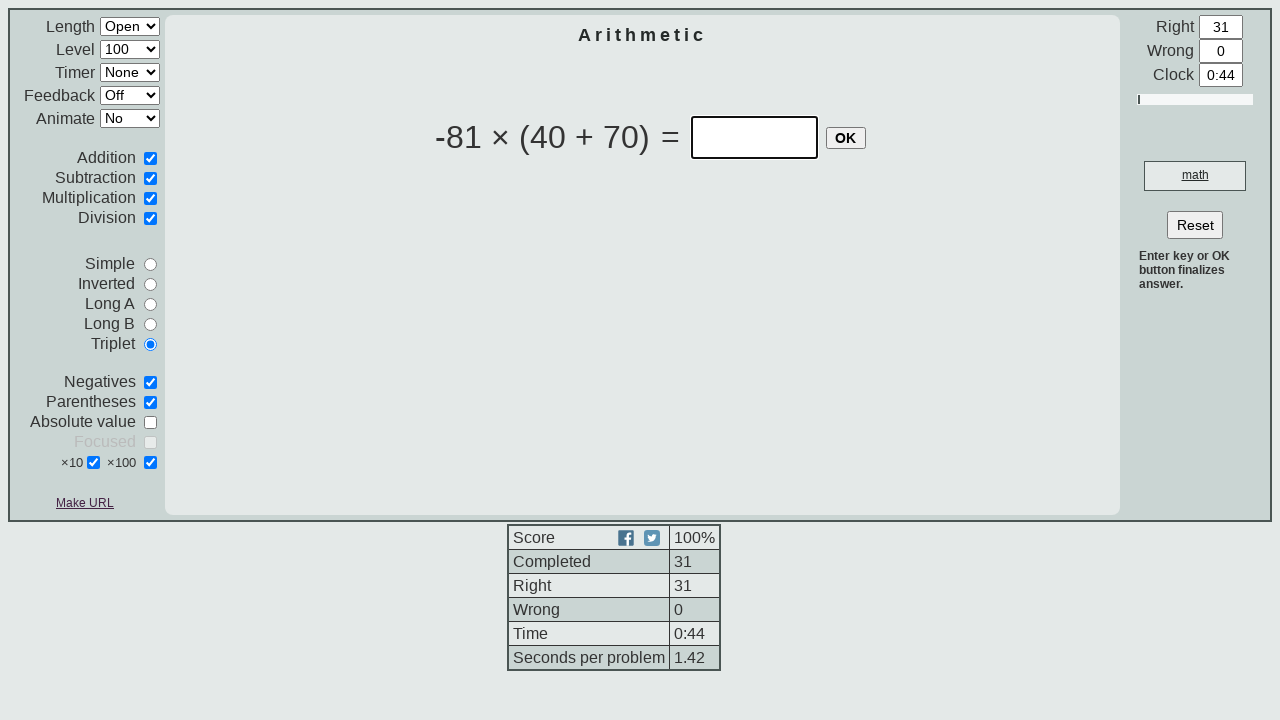

Waited for next question to load
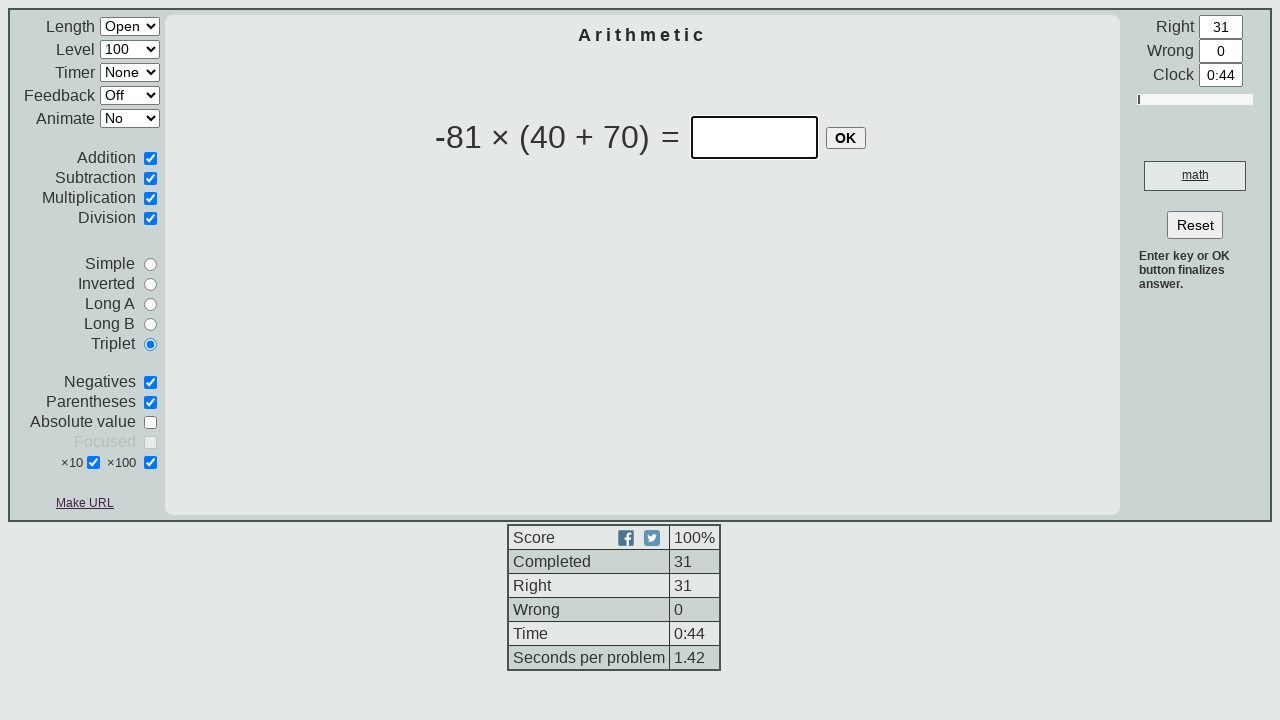

Equation table loaded
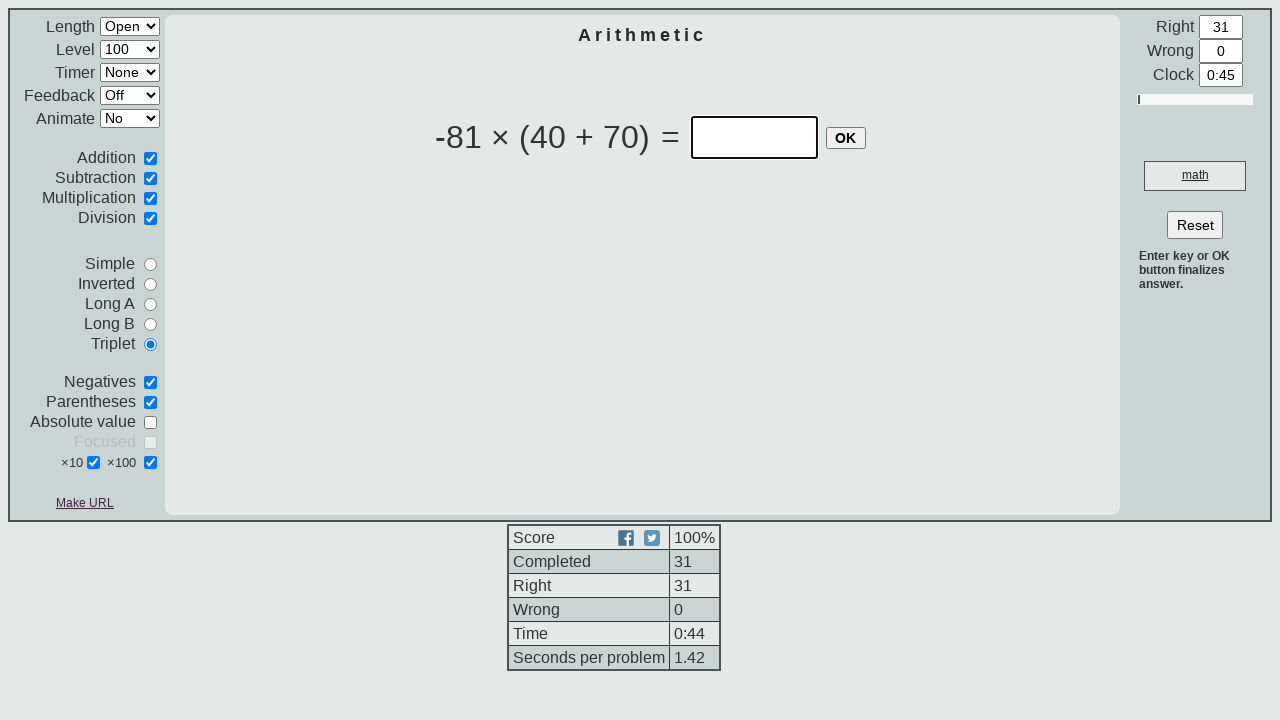

Retrieved equation text: -81 × (40 + 70)
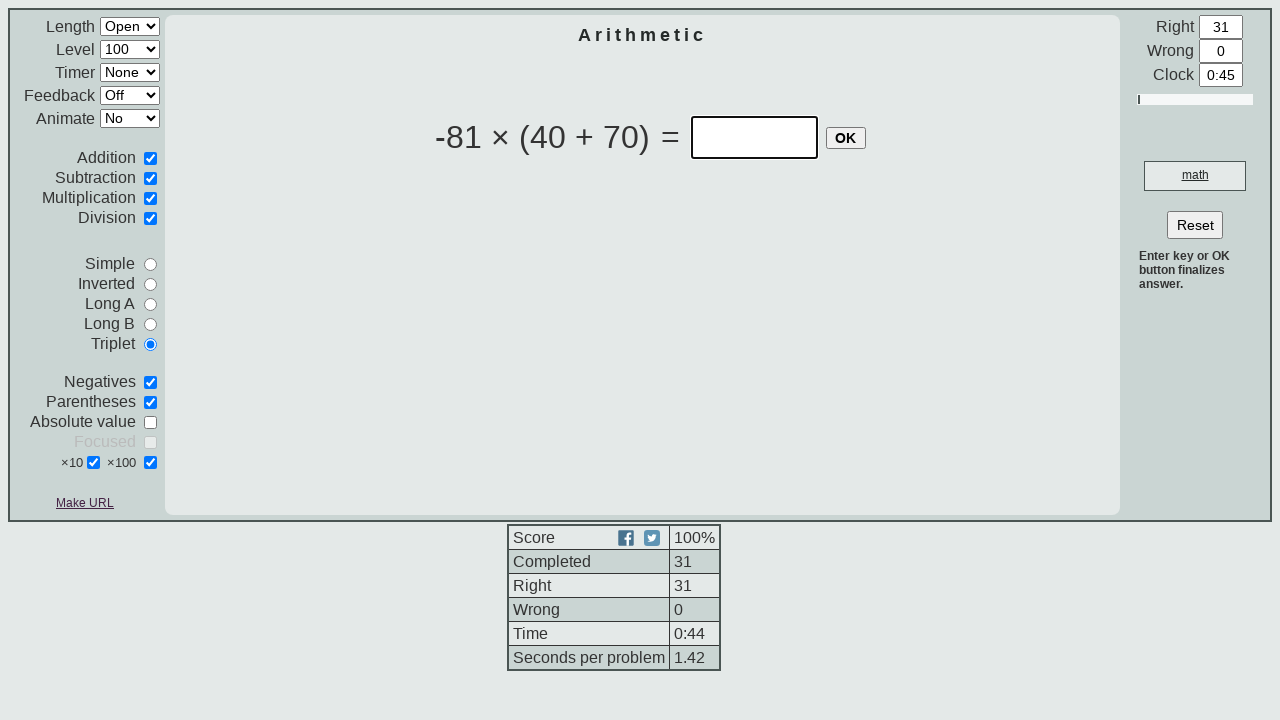

Converted equation to Python format: -81 * (40 + 70)
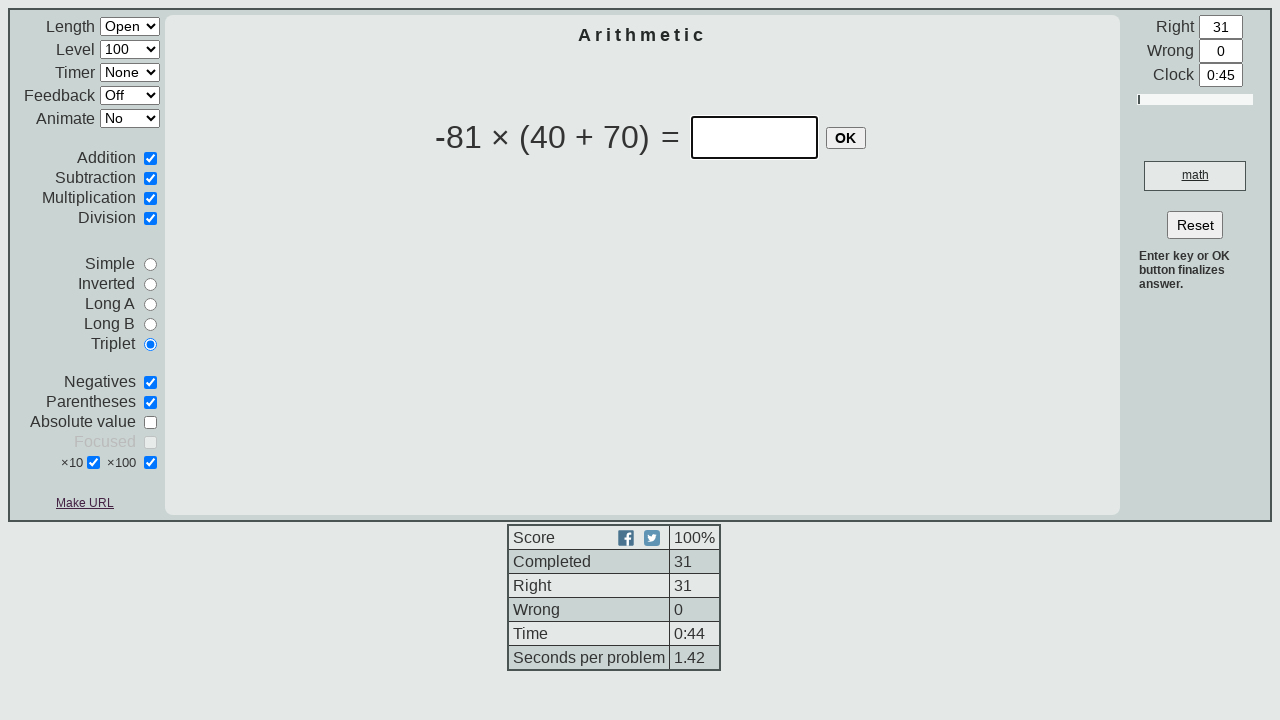

Calculated answer: -8910
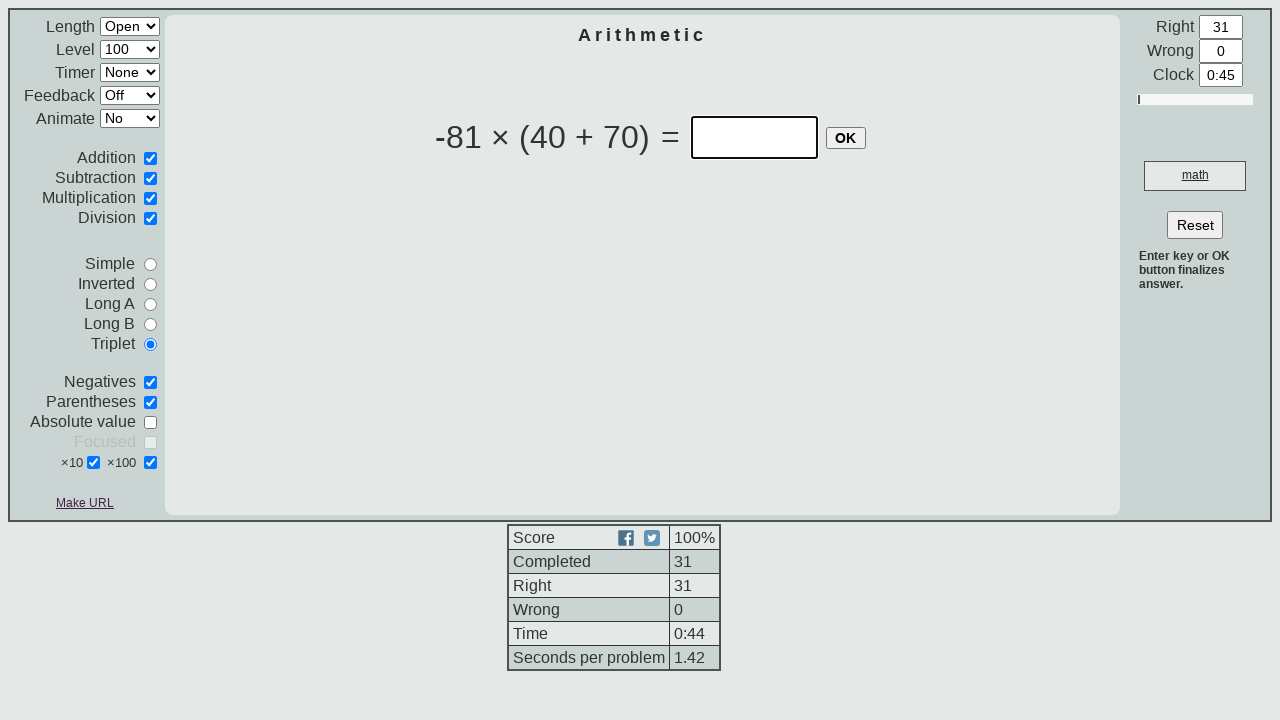

Entered answer '-8910' into input field on input[type='text']:visible >> nth=0
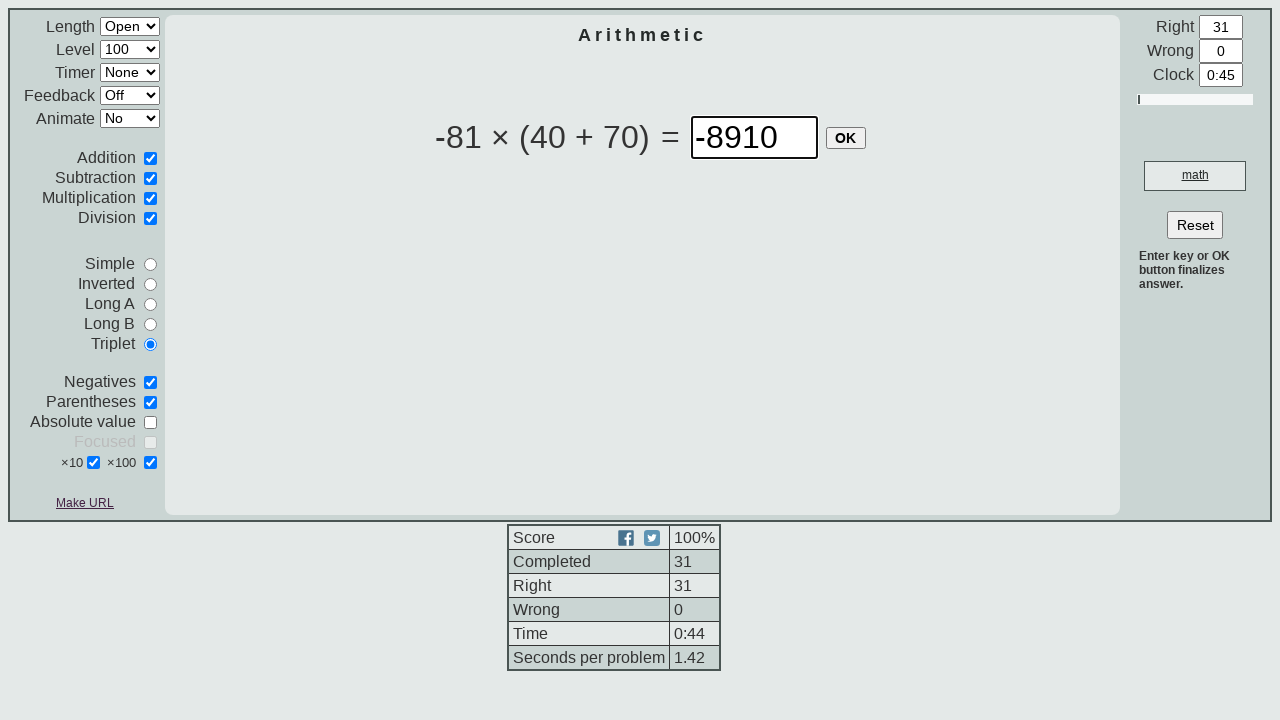

Pressed Enter to submit answer on input[type='text']:visible >> nth=0
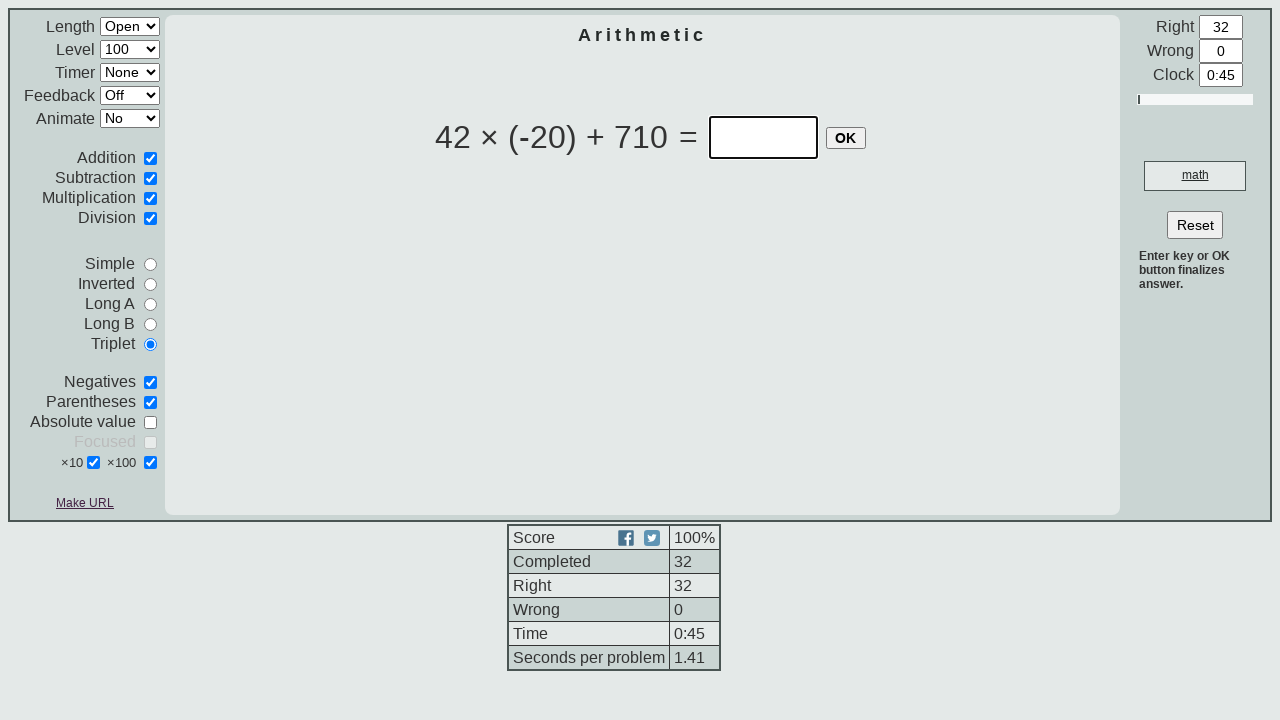

Waited for next question to load
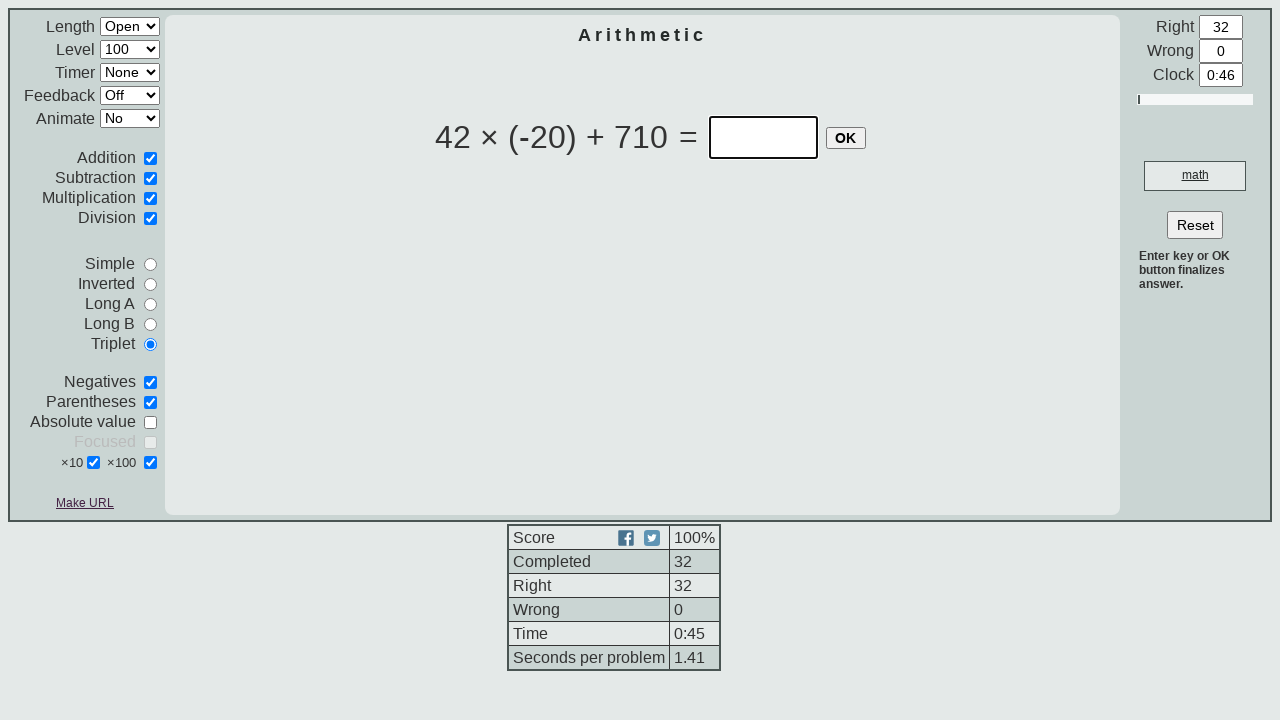

Equation table loaded
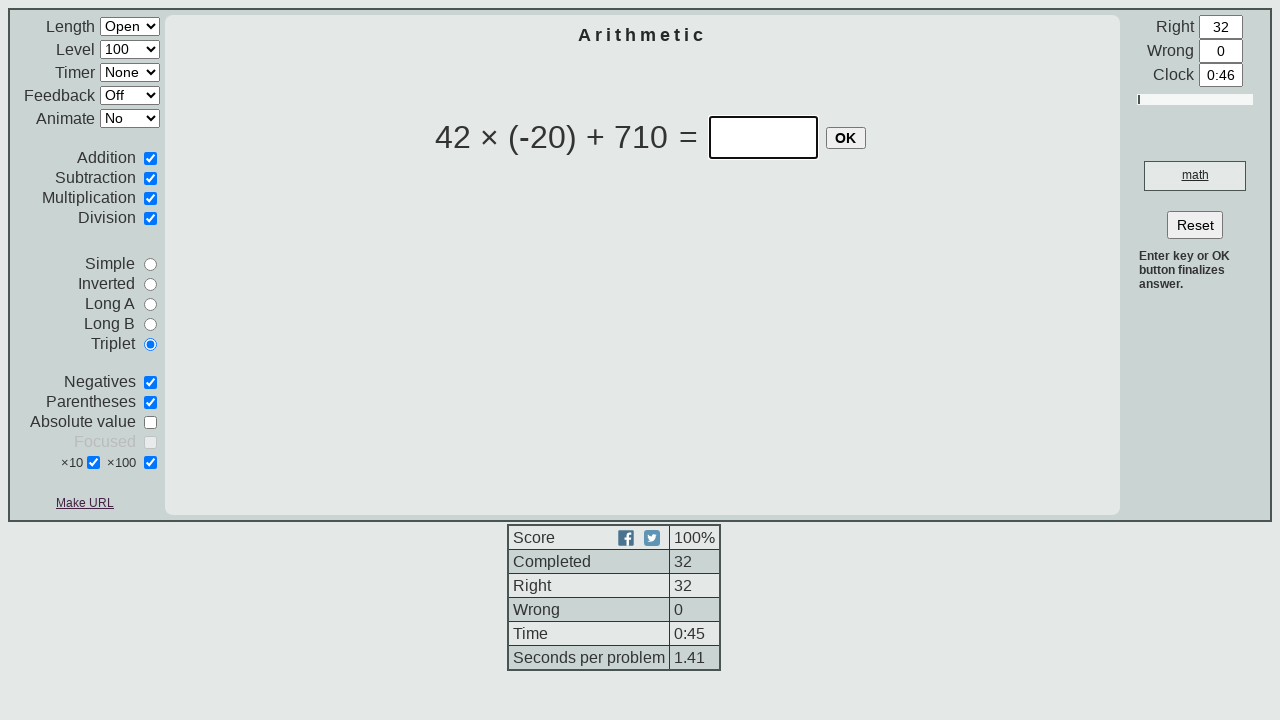

Retrieved equation text: 42 × (-20) + 710
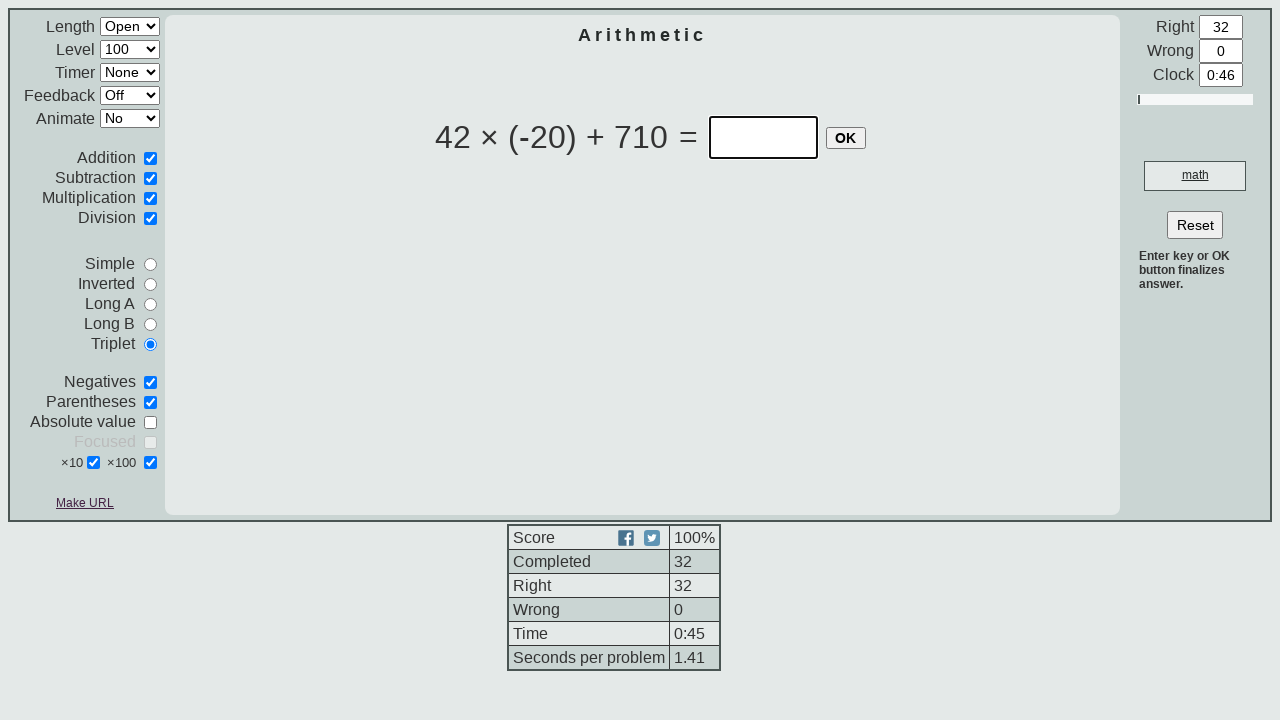

Converted equation to Python format: 42 * (-20) + 710
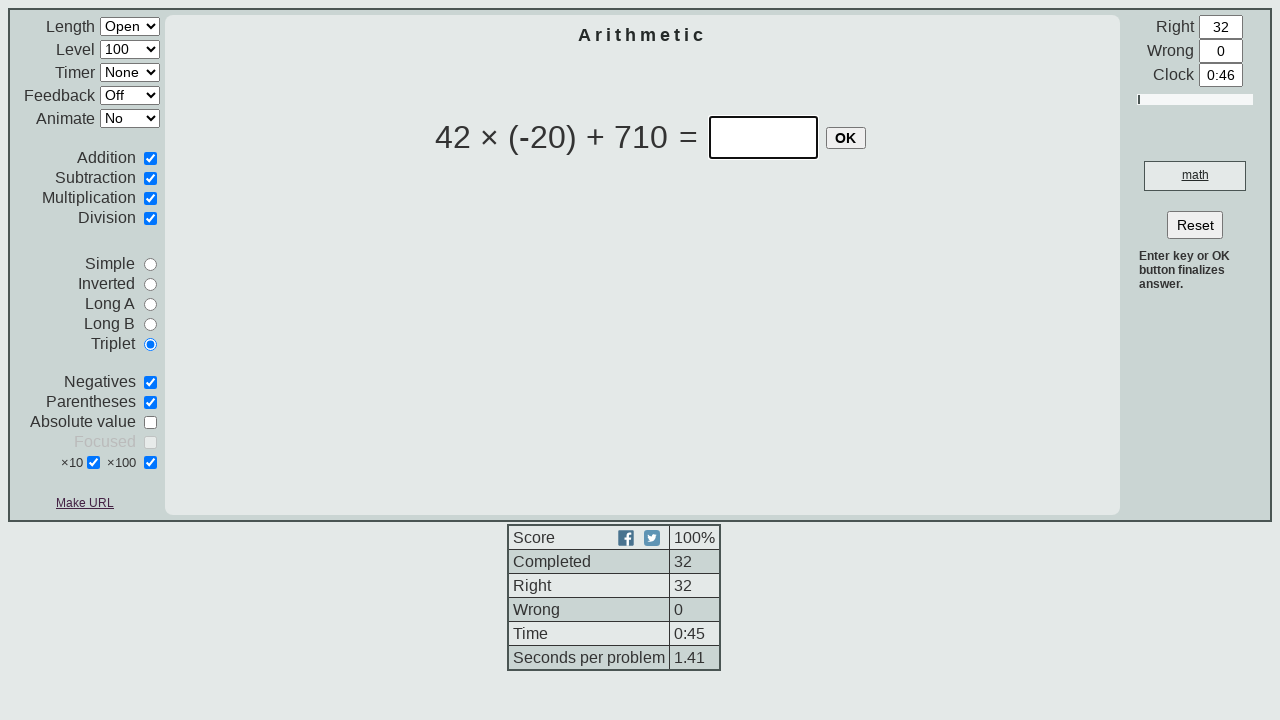

Calculated answer: -130
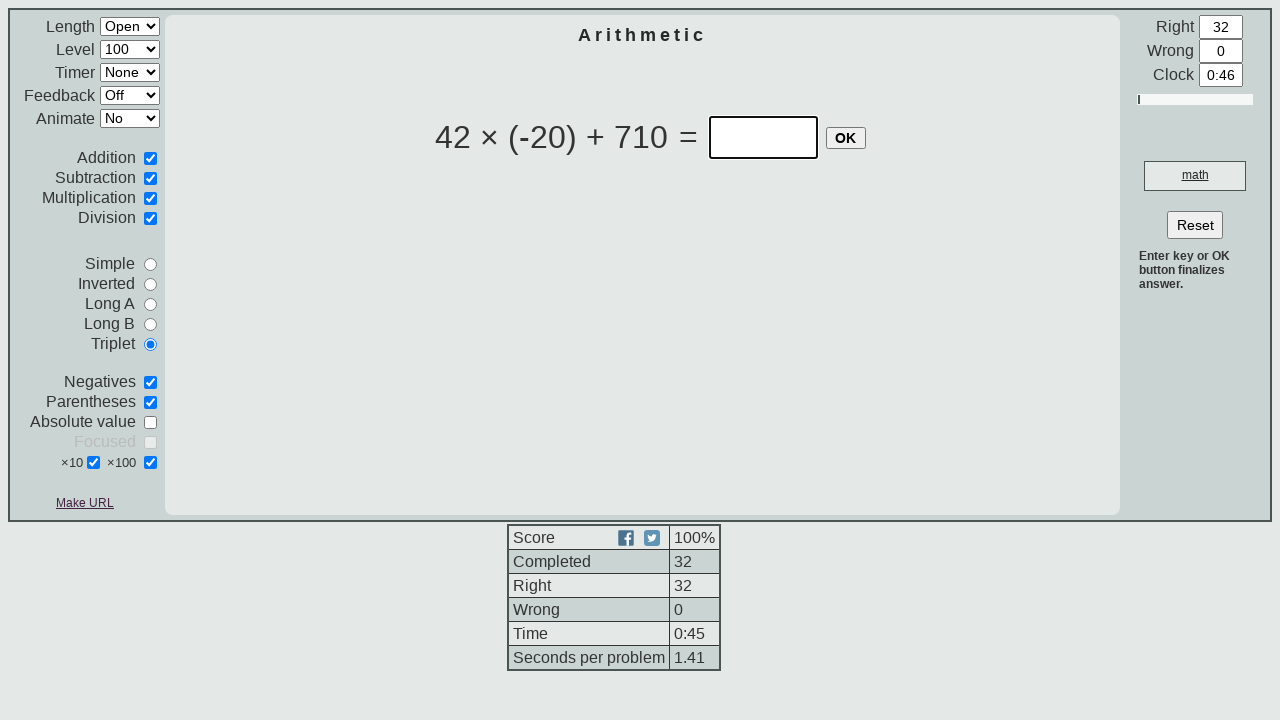

Entered answer '-130' into input field on input[type='text']:visible >> nth=0
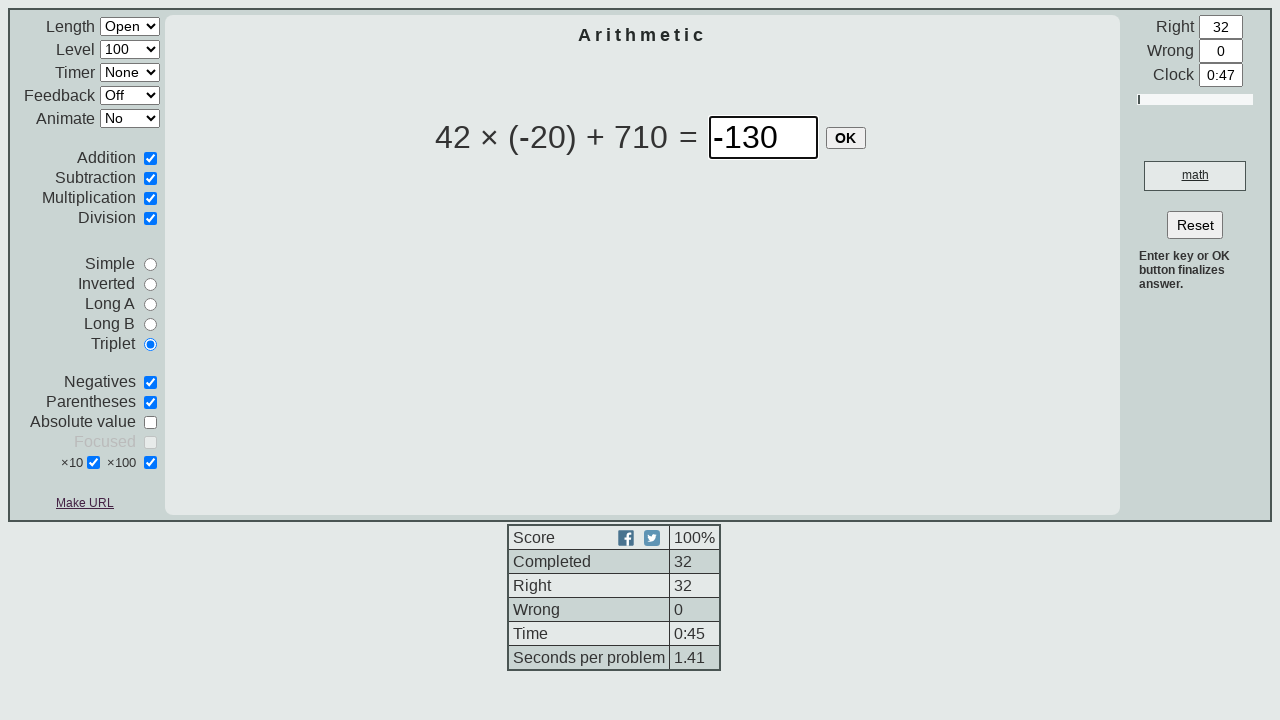

Pressed Enter to submit answer on input[type='text']:visible >> nth=0
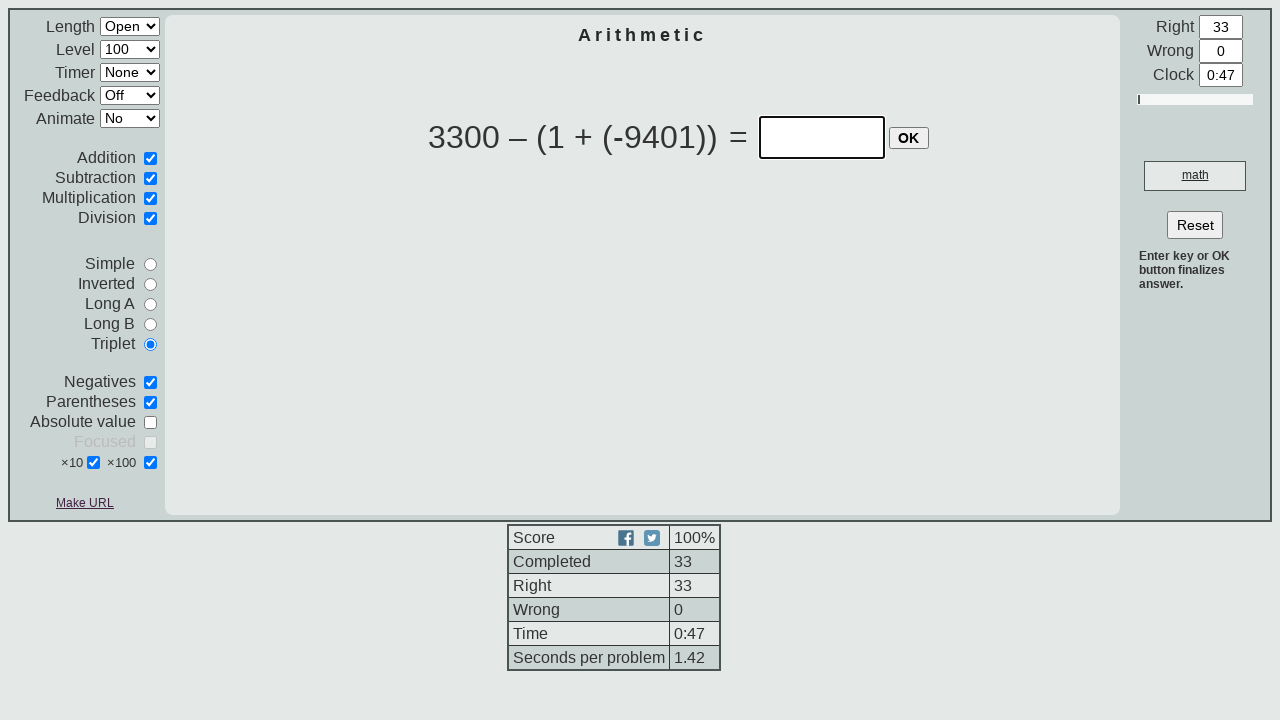

Waited for next question to load
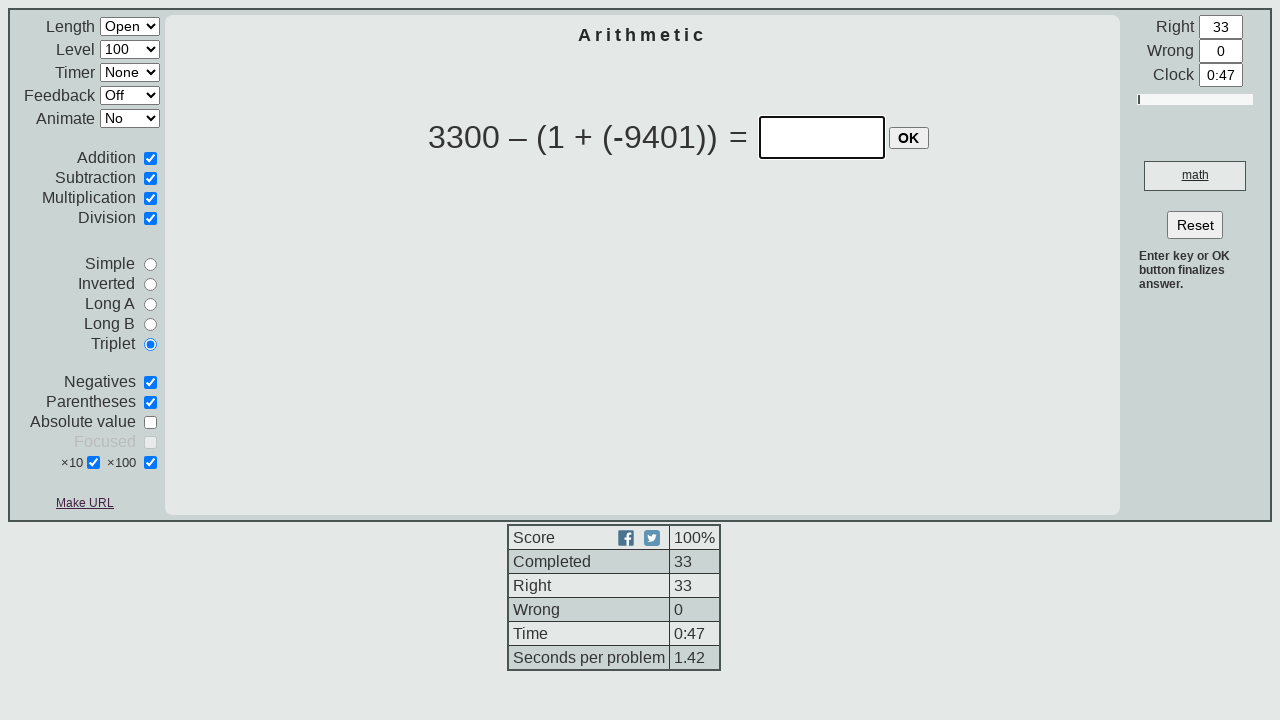

Equation table loaded
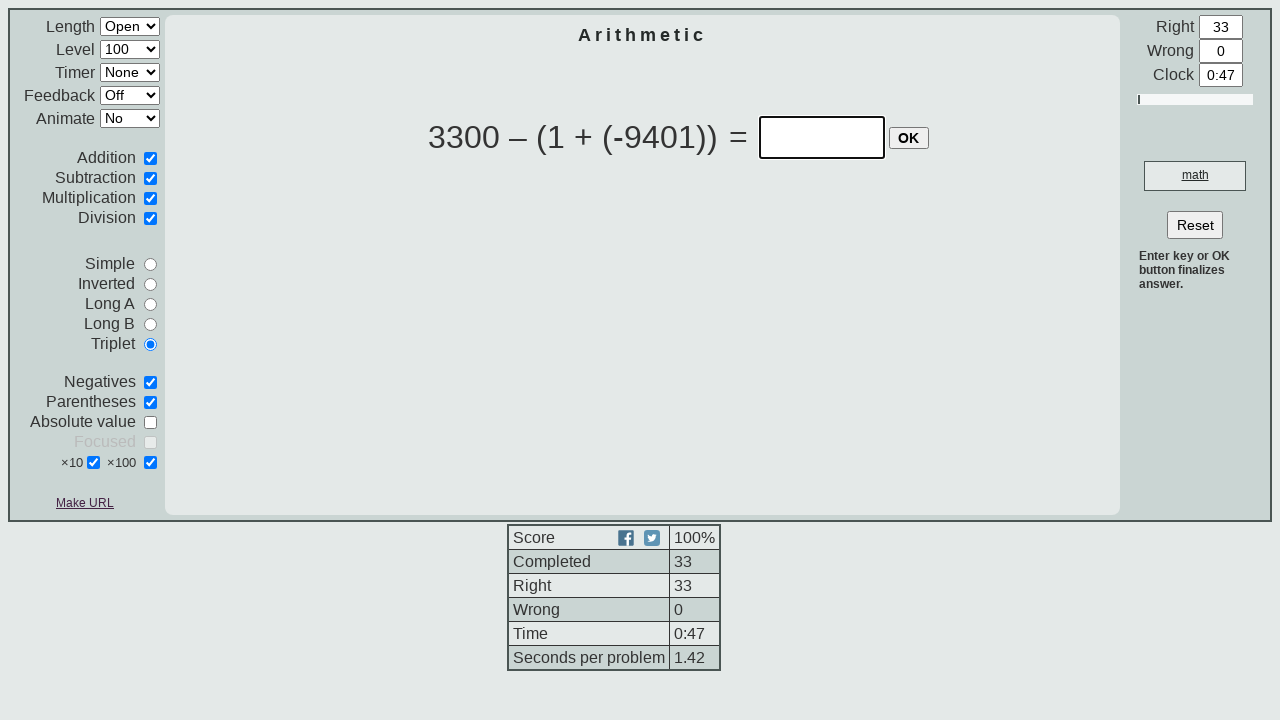

Retrieved equation text: 3300 – (1 + (-9401))
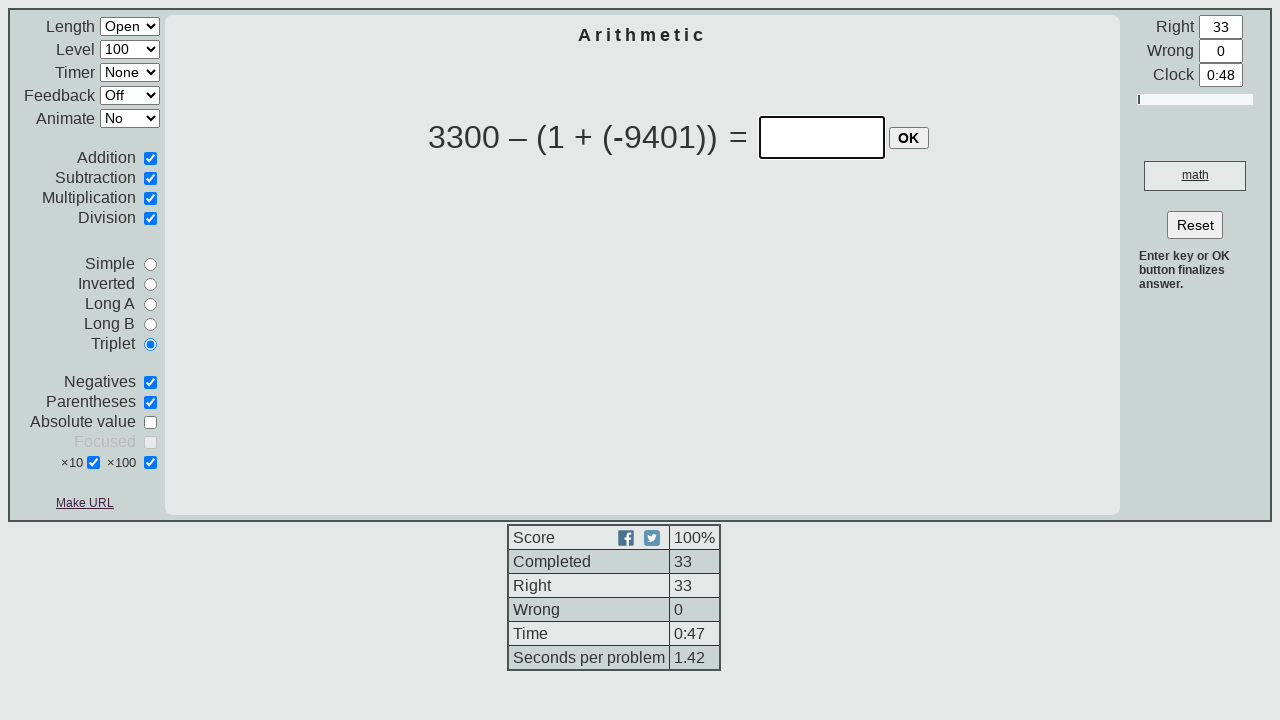

Converted equation to Python format: 3300 - (1 + (-9401))
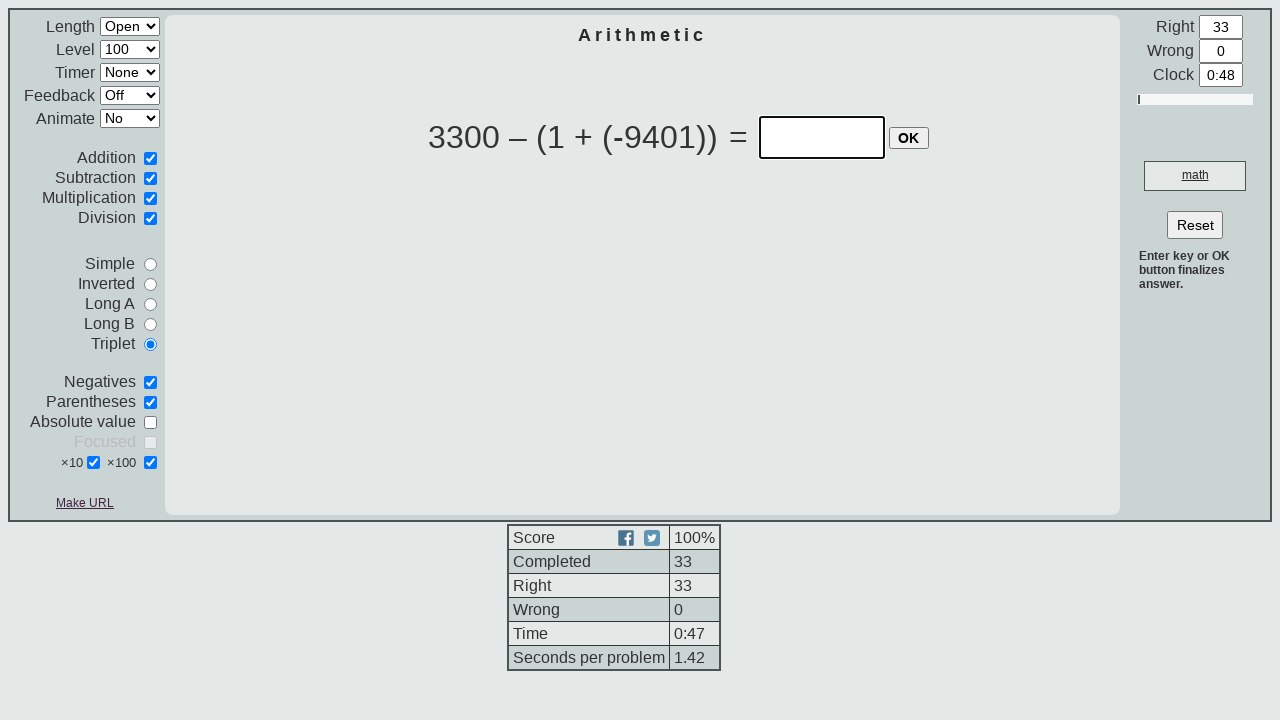

Calculated answer: 12700
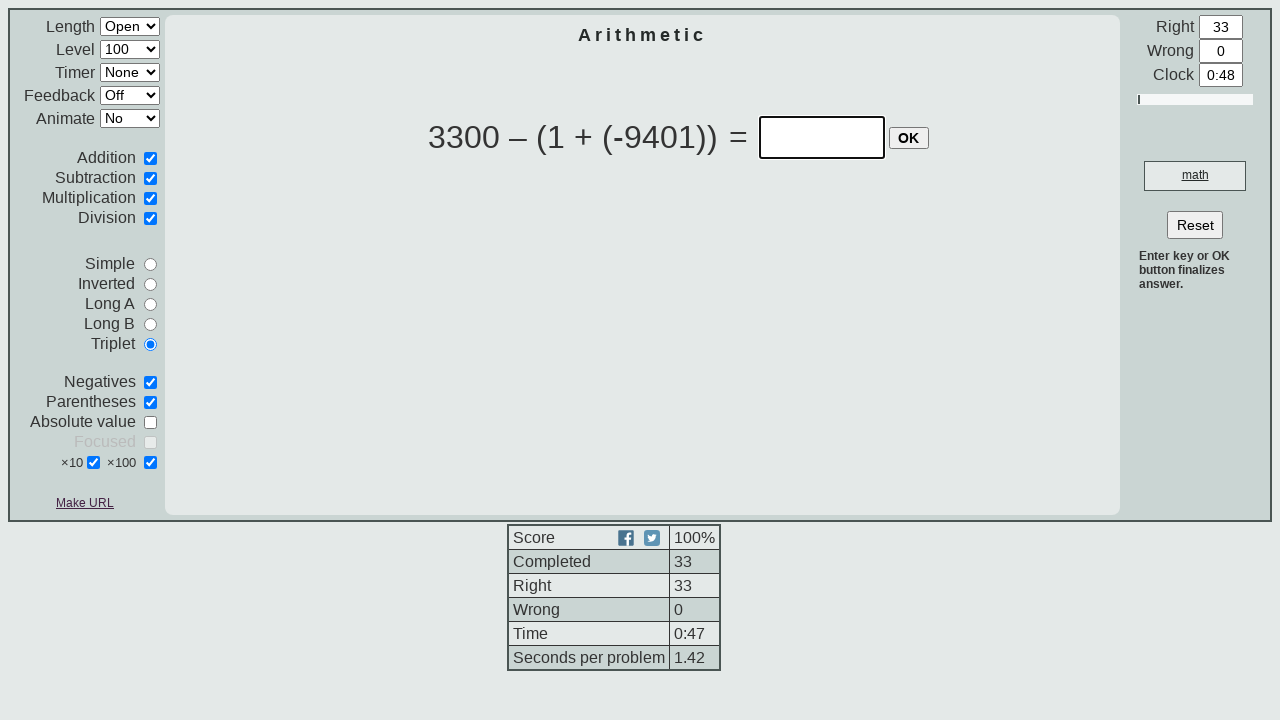

Entered answer '12700' into input field on input[type='text']:visible >> nth=0
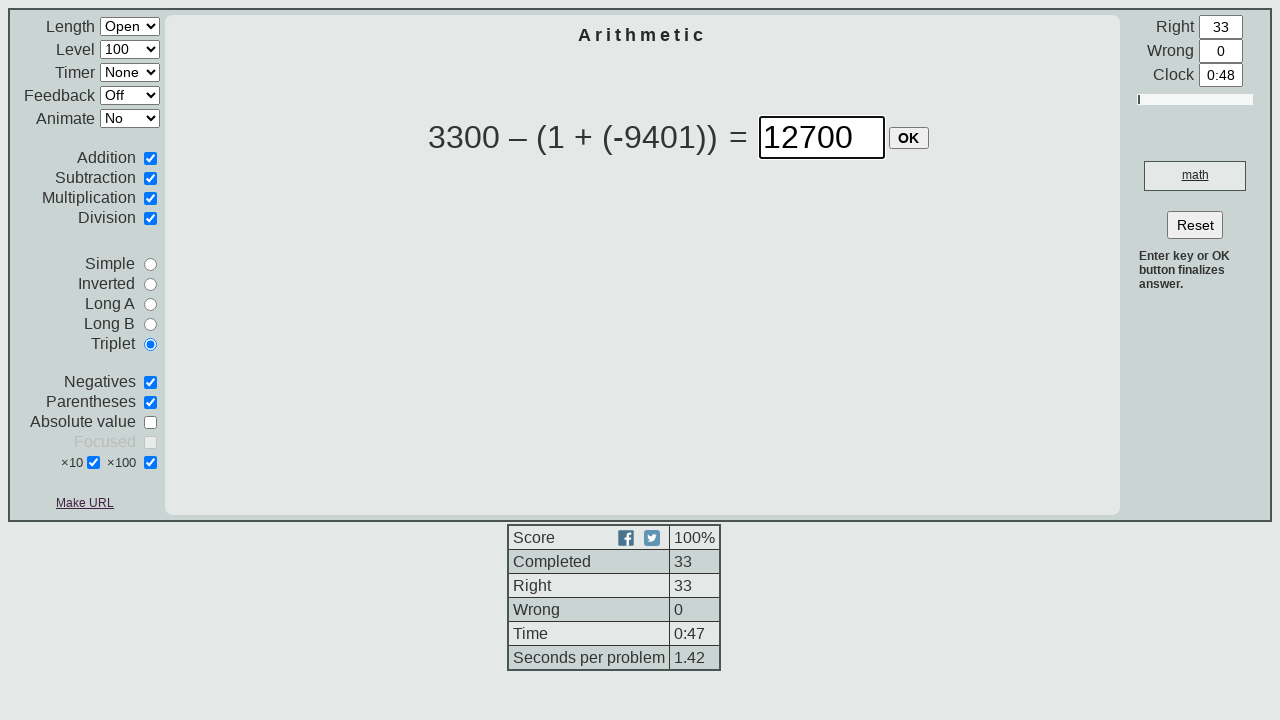

Pressed Enter to submit answer on input[type='text']:visible >> nth=0
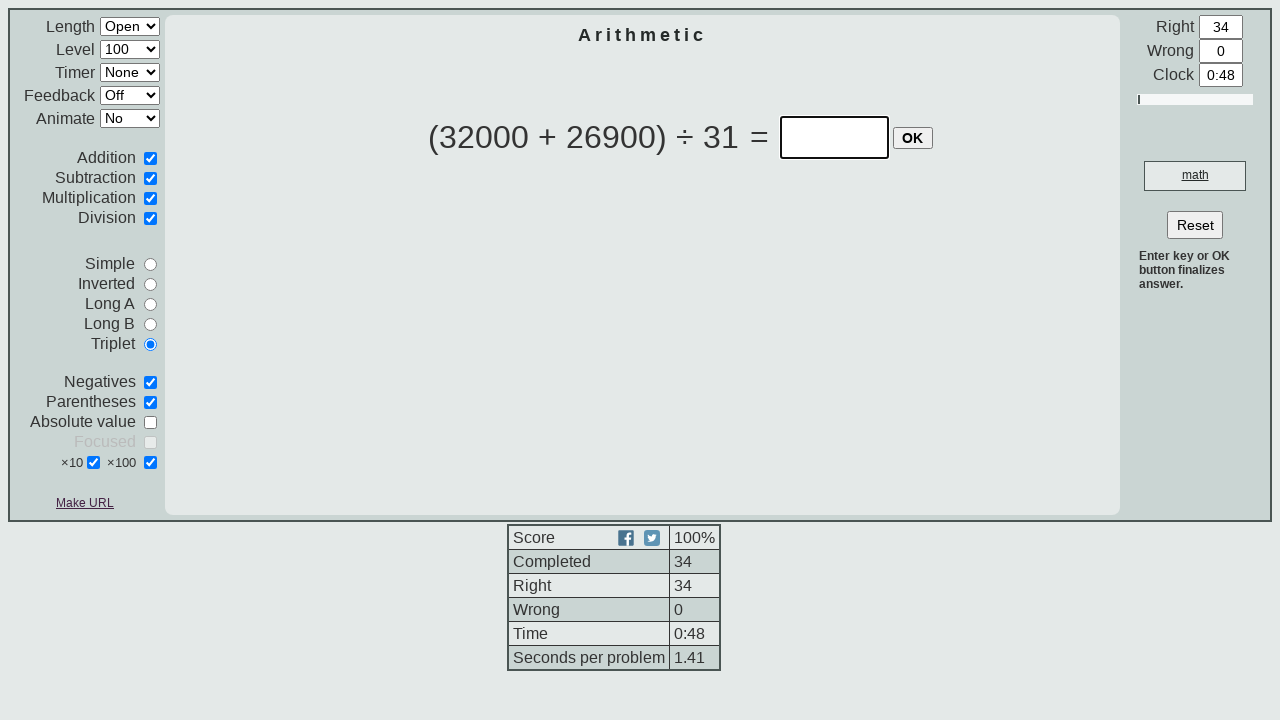

Waited for next question to load
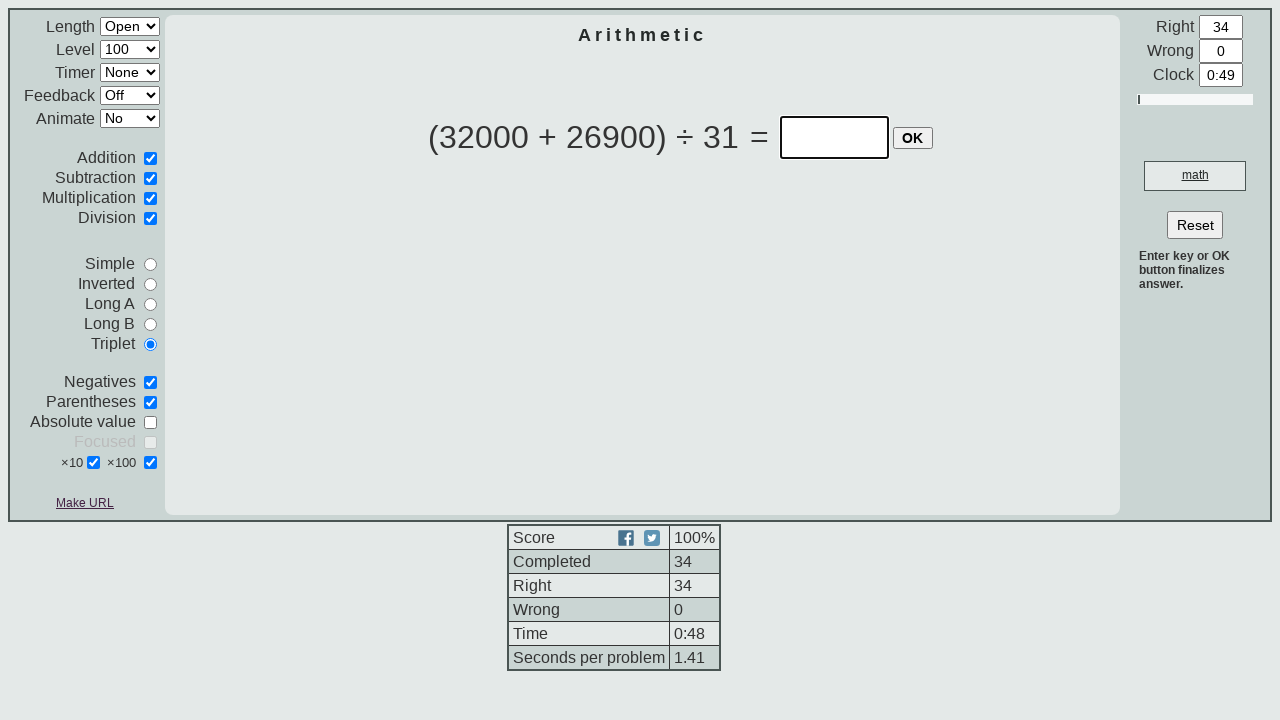

Equation table loaded
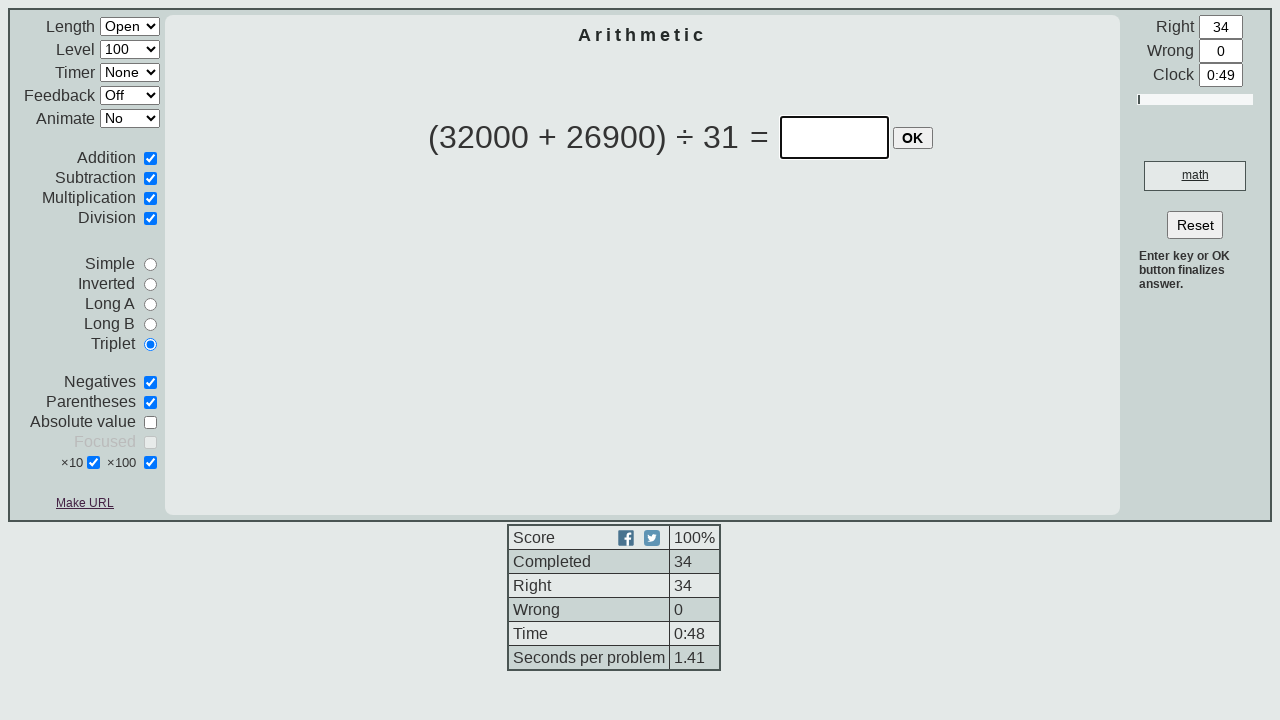

Retrieved equation text: (32000 + 26900) ÷ 31
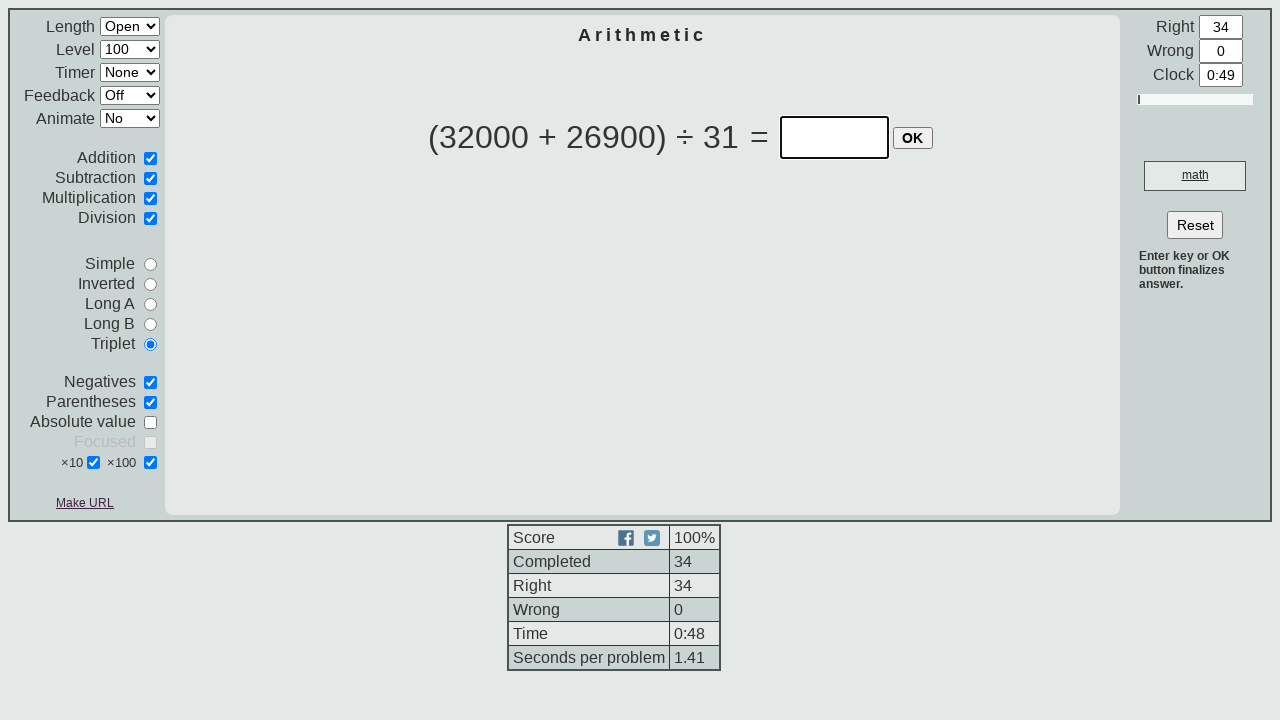

Converted equation to Python format: (32000 + 26900) / 31
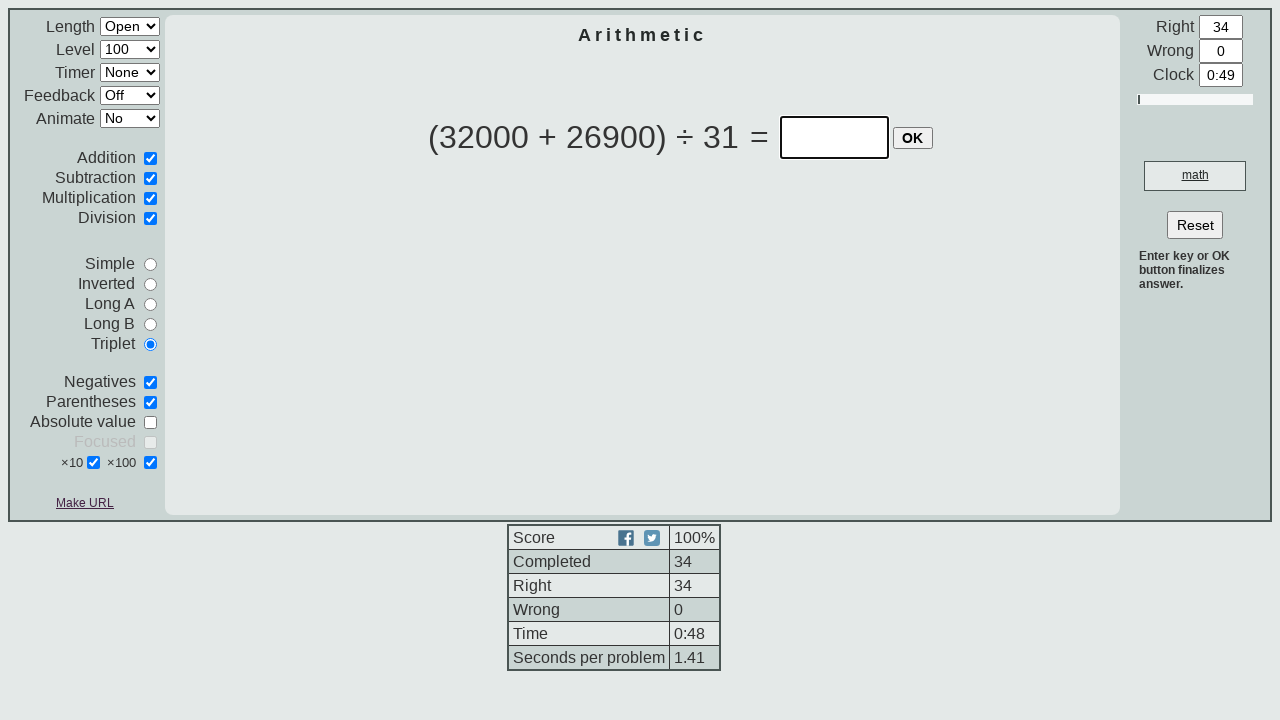

Calculated answer: 1900
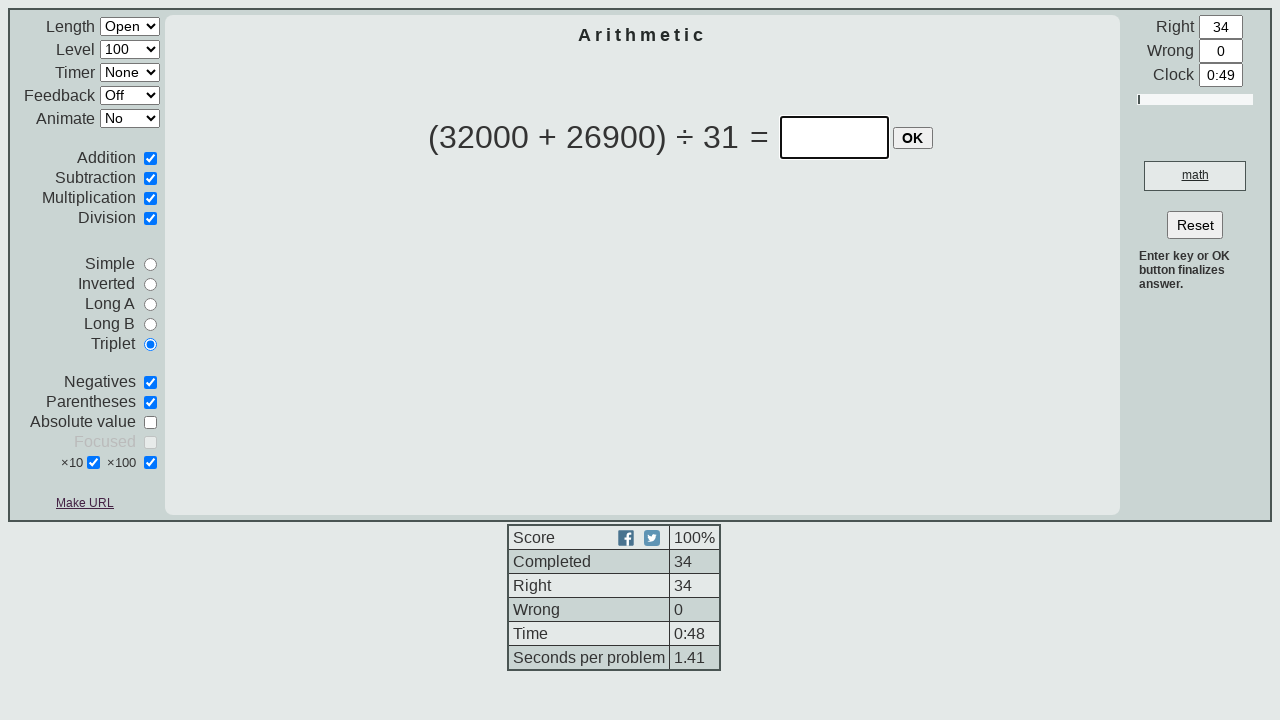

Entered answer '1900' into input field on input[type='text']:visible >> nth=0
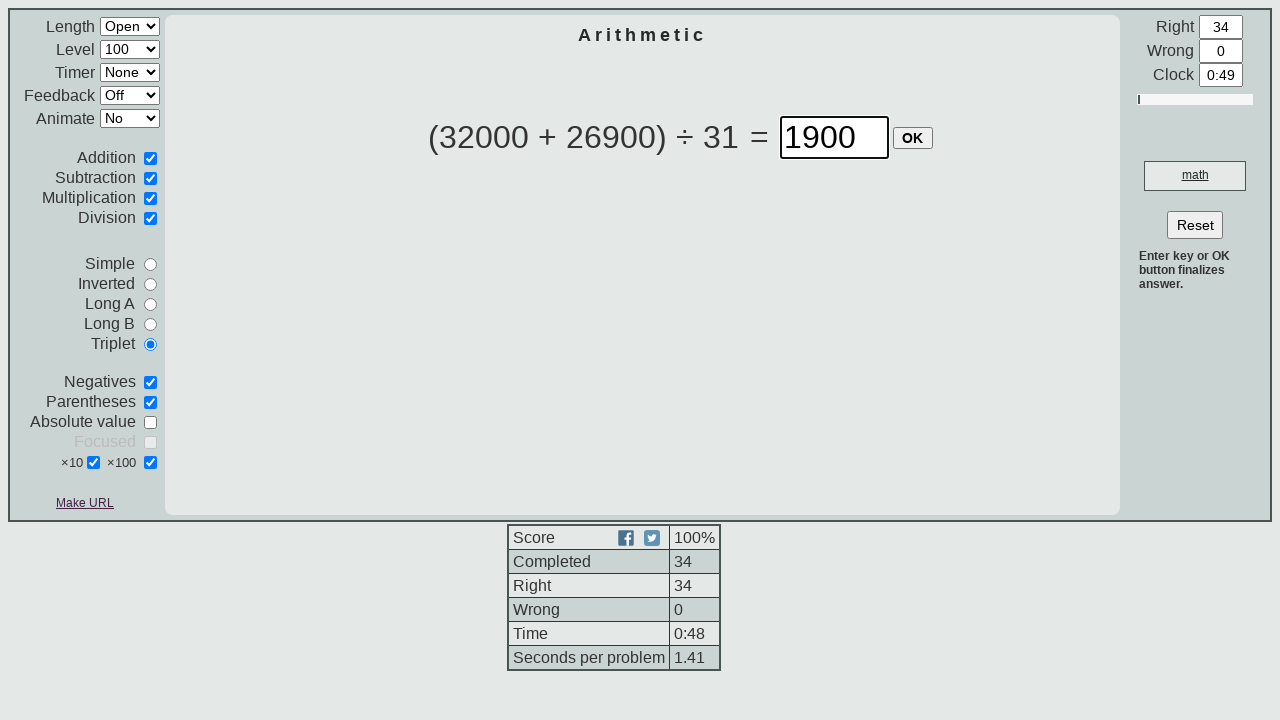

Pressed Enter to submit answer on input[type='text']:visible >> nth=0
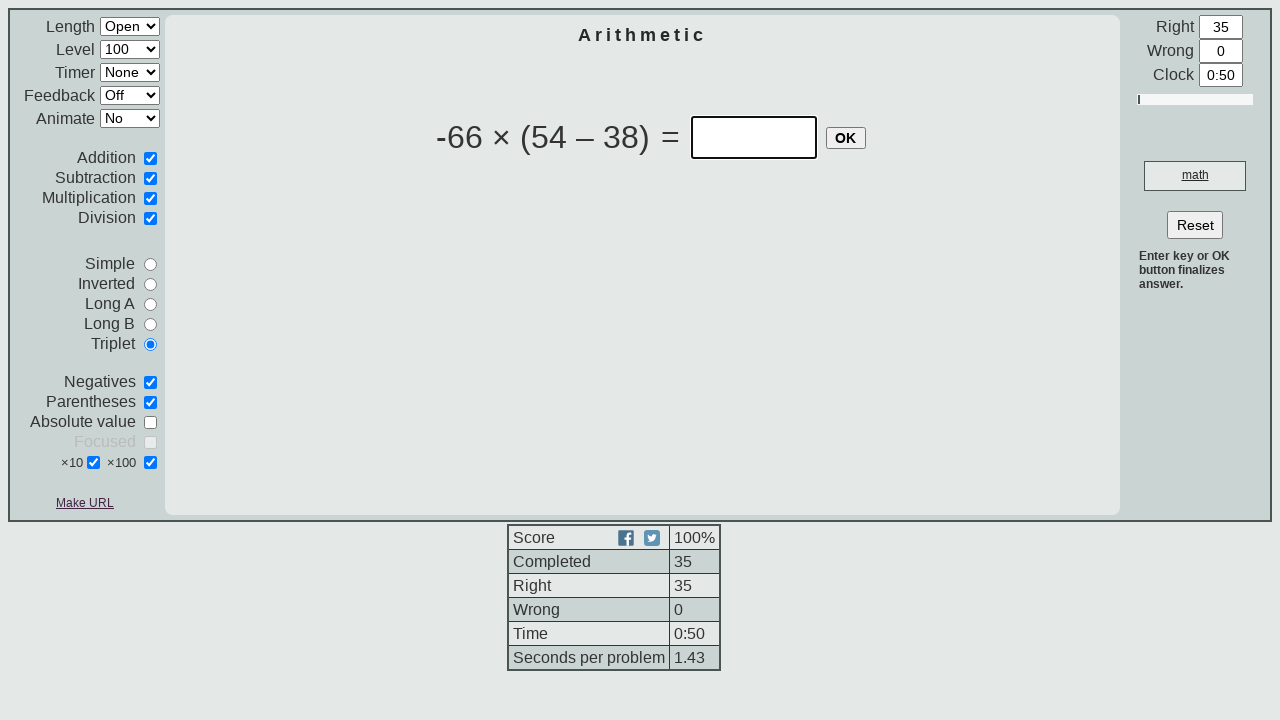

Waited for next question to load
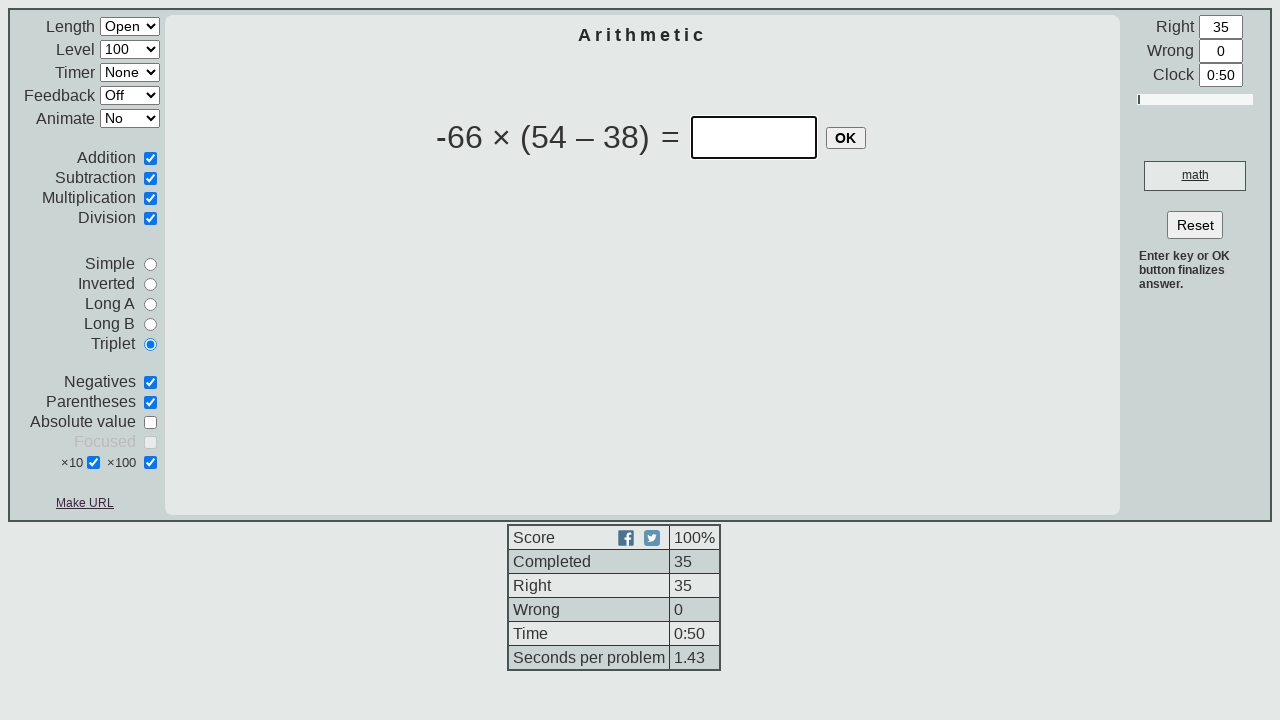

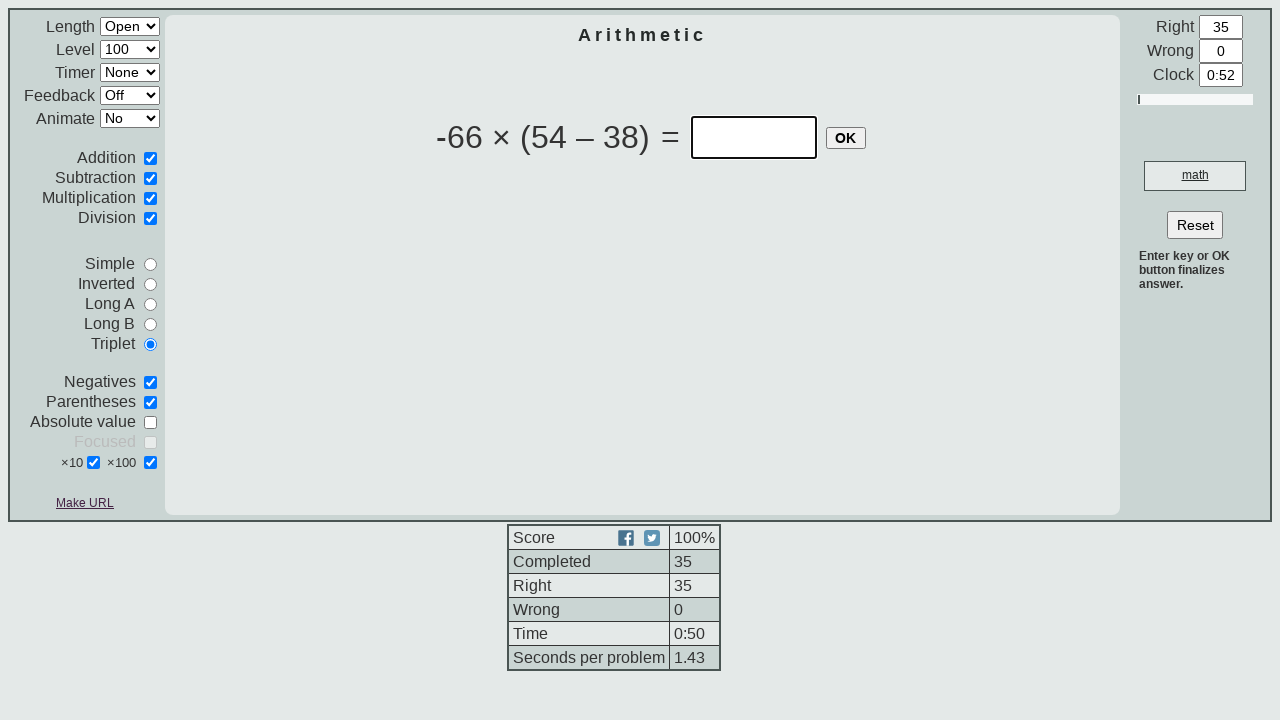